Automates playing the 2048 game by executing a sequence of keyboard moves (left, down, right, down, up) until the game ends

Starting URL: https://www.2048.org/

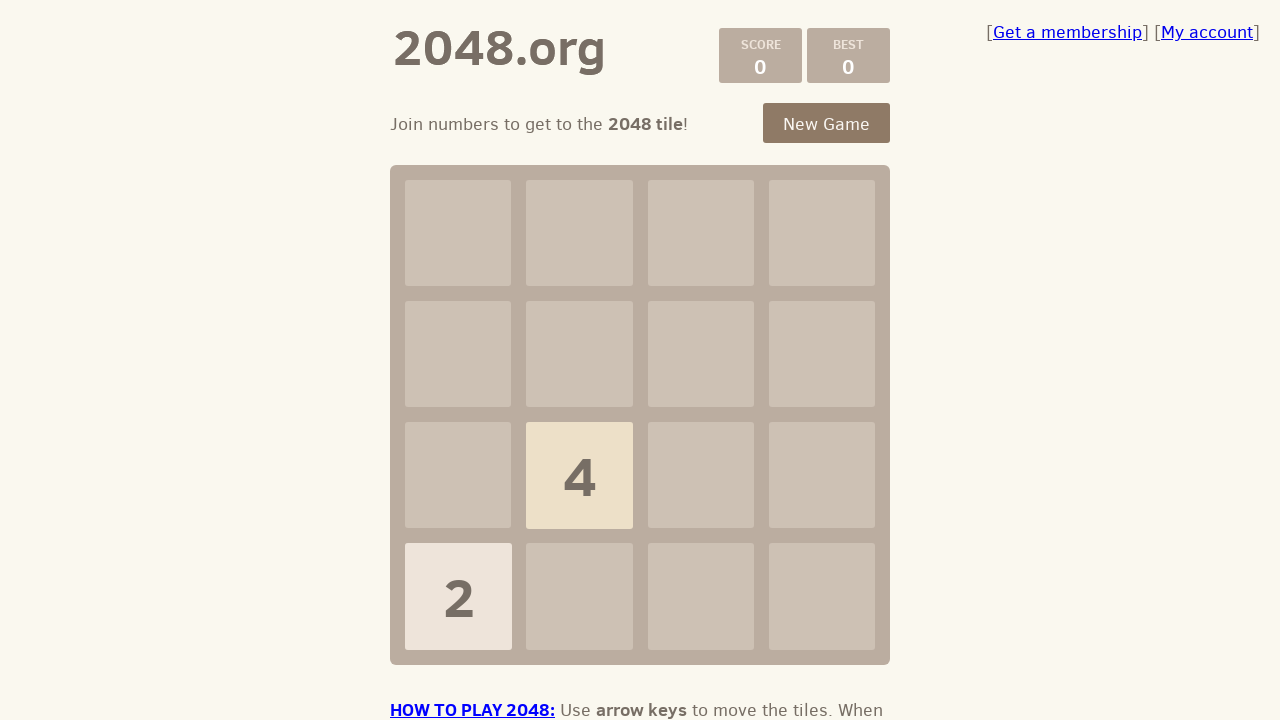

Navigated to 2048 game URL
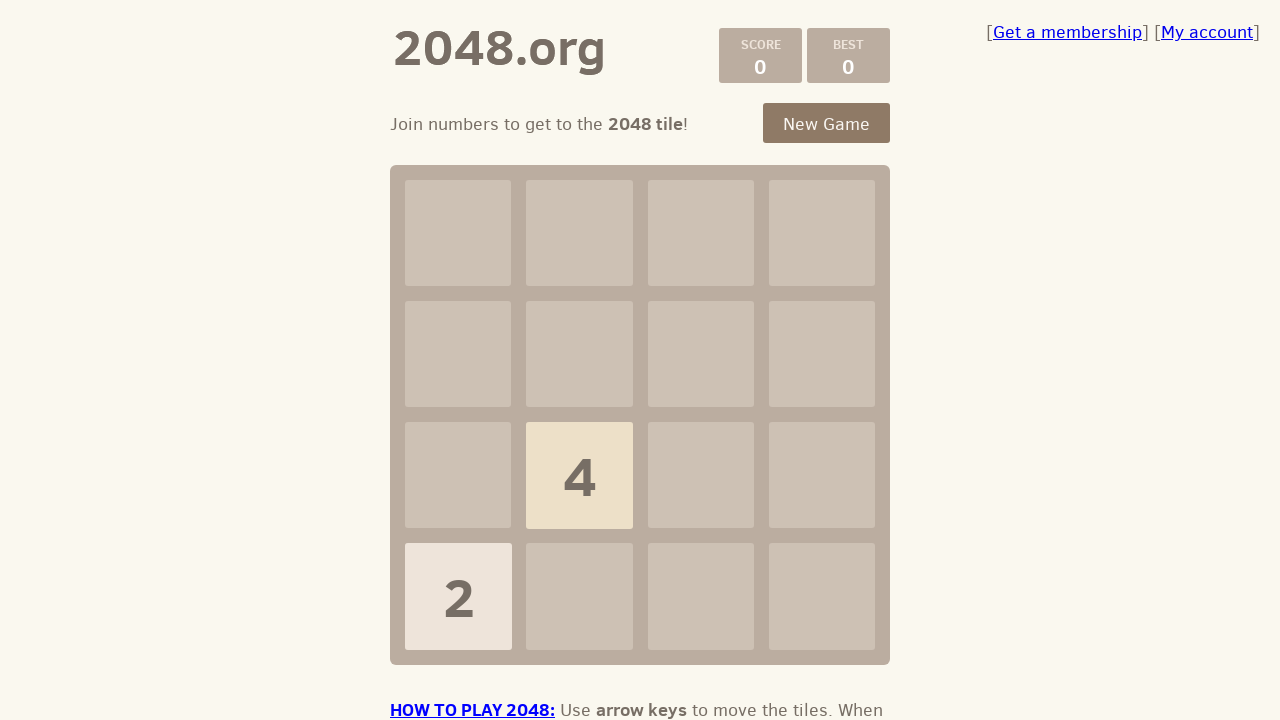

Located game body element
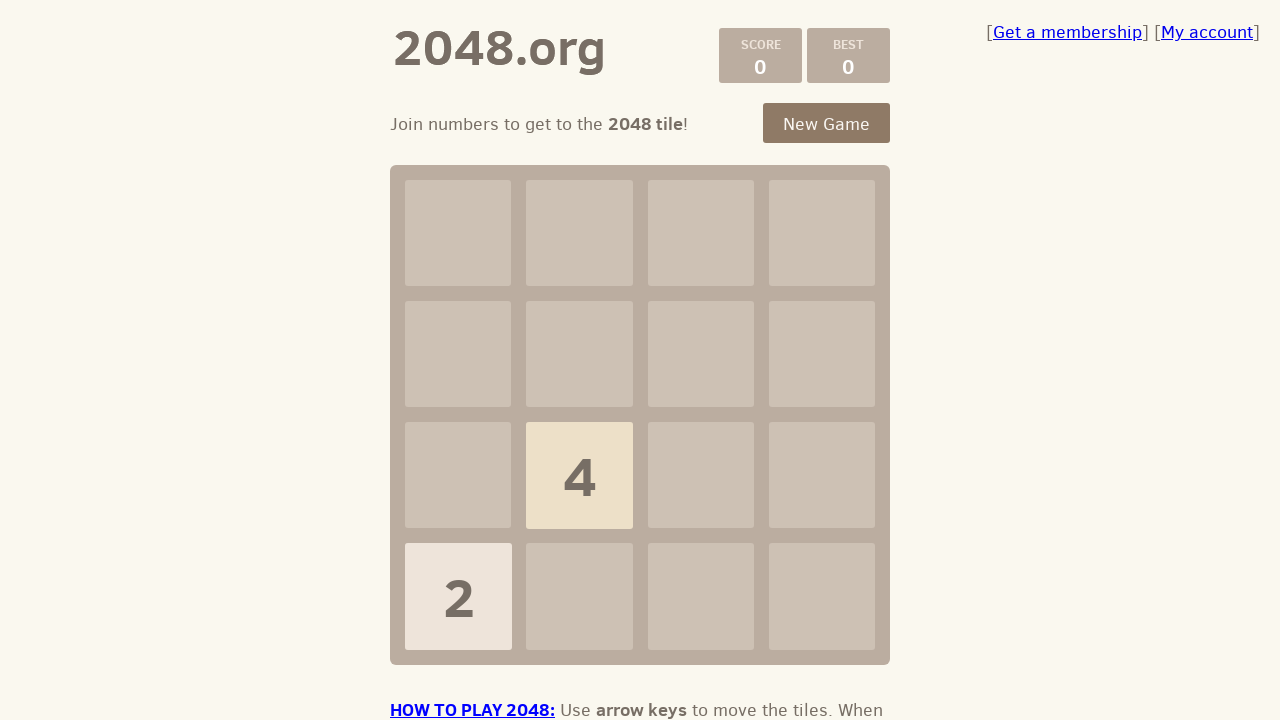

Captured initial game state
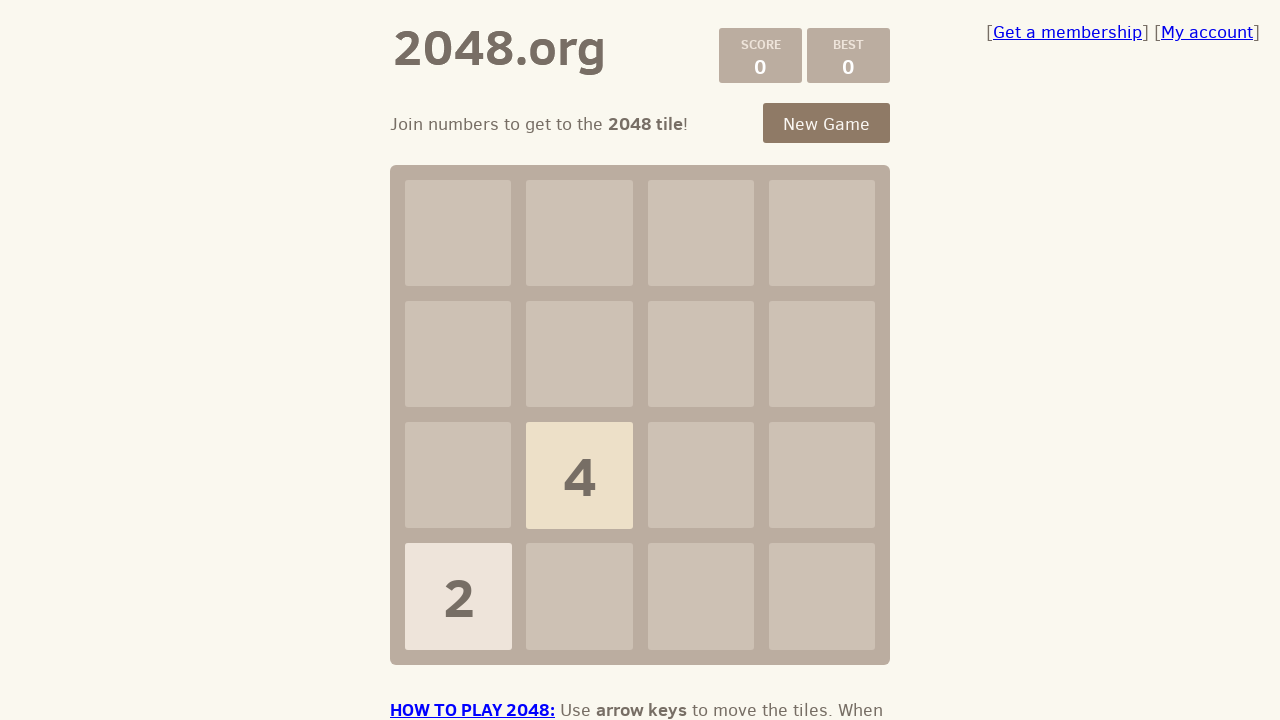

Pressed ArrowLeft key on body
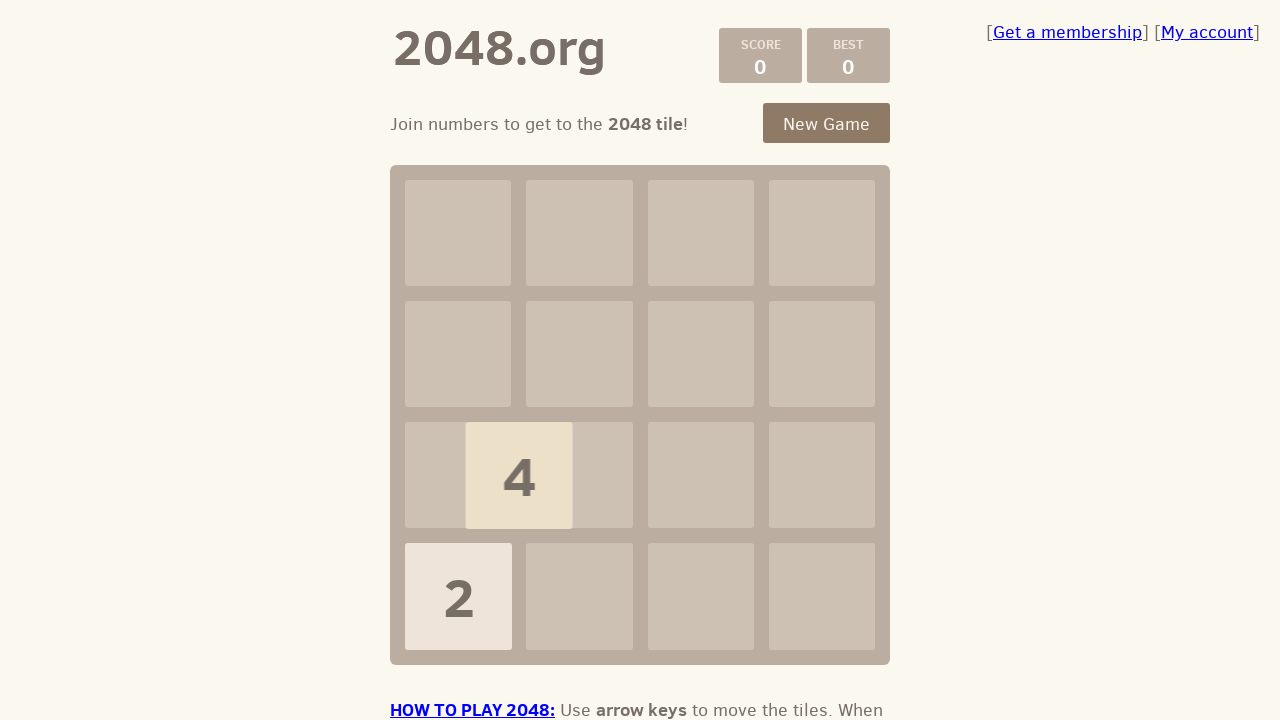

Pressed ArrowDown key on body
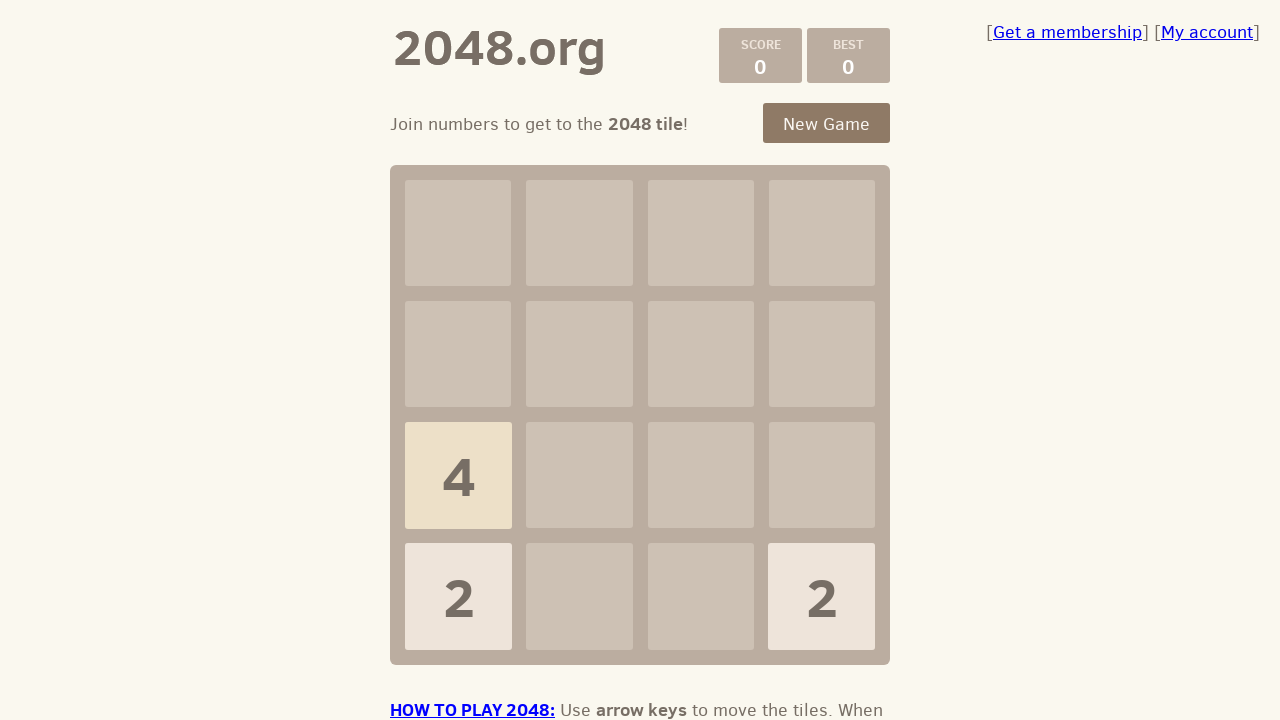

Pressed ArrowRight key on body
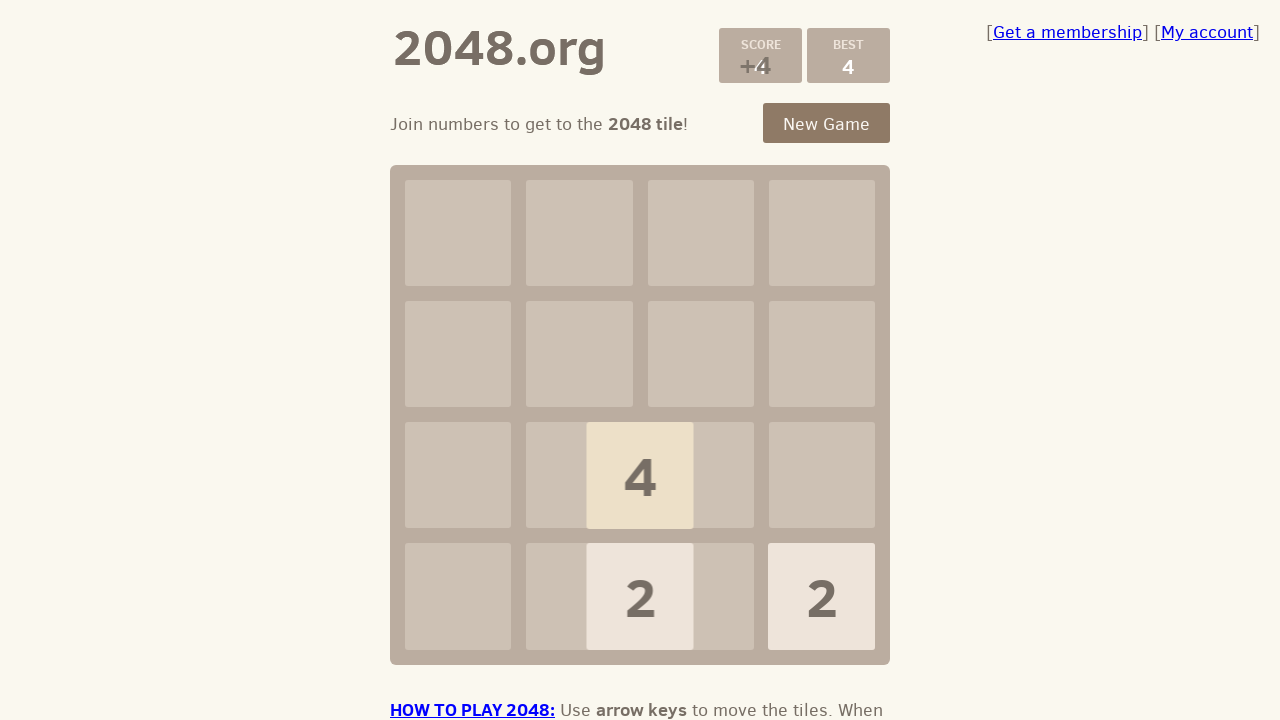

Pressed ArrowDown key on body
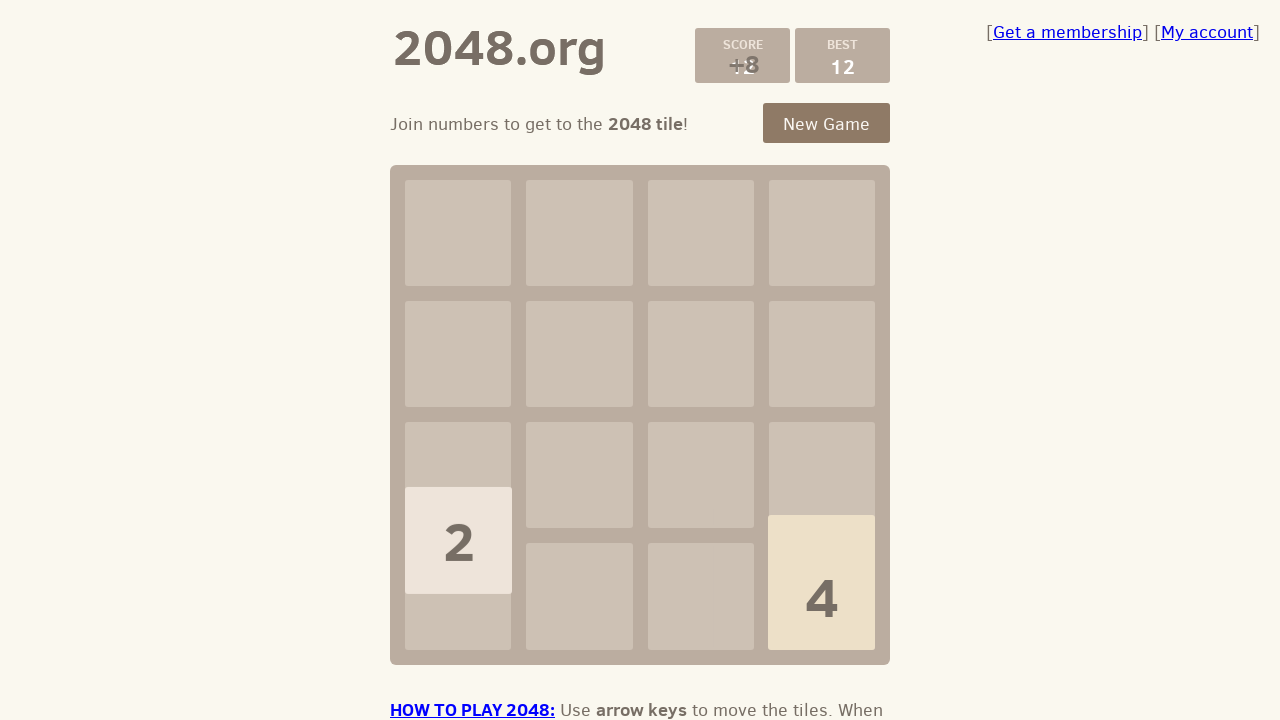

Captured game state after action sequence
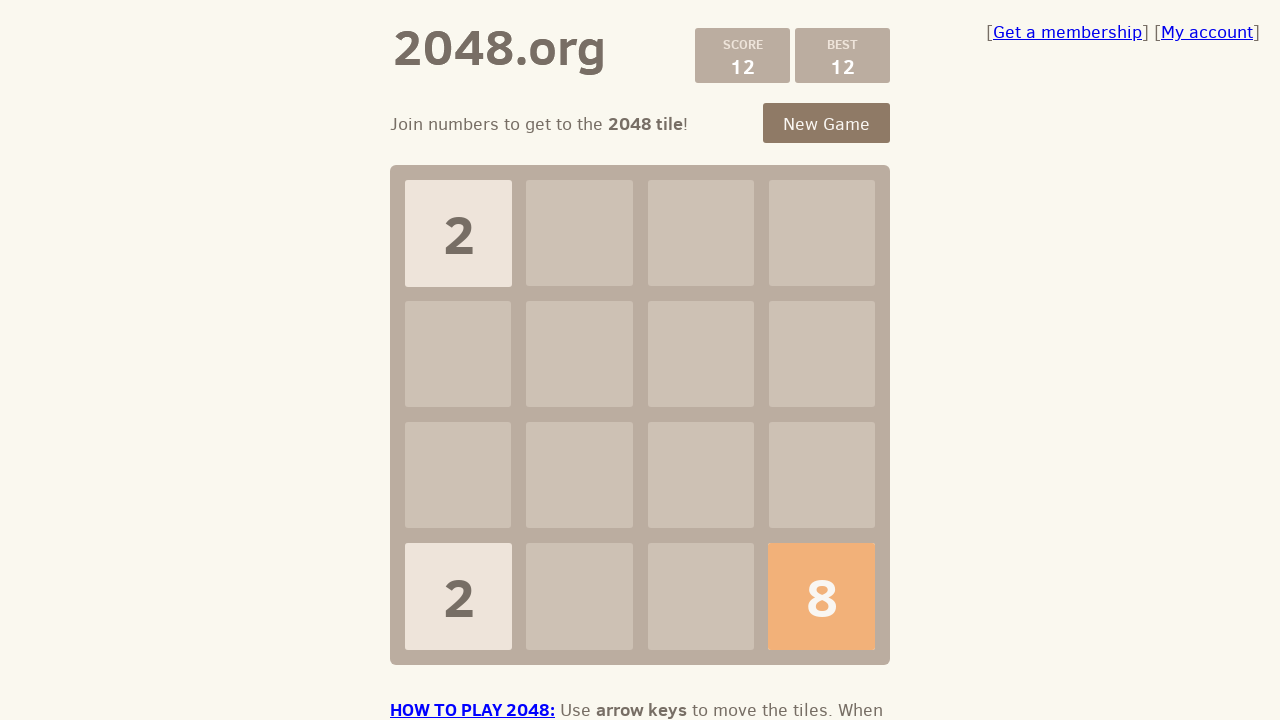

Captured initial game state
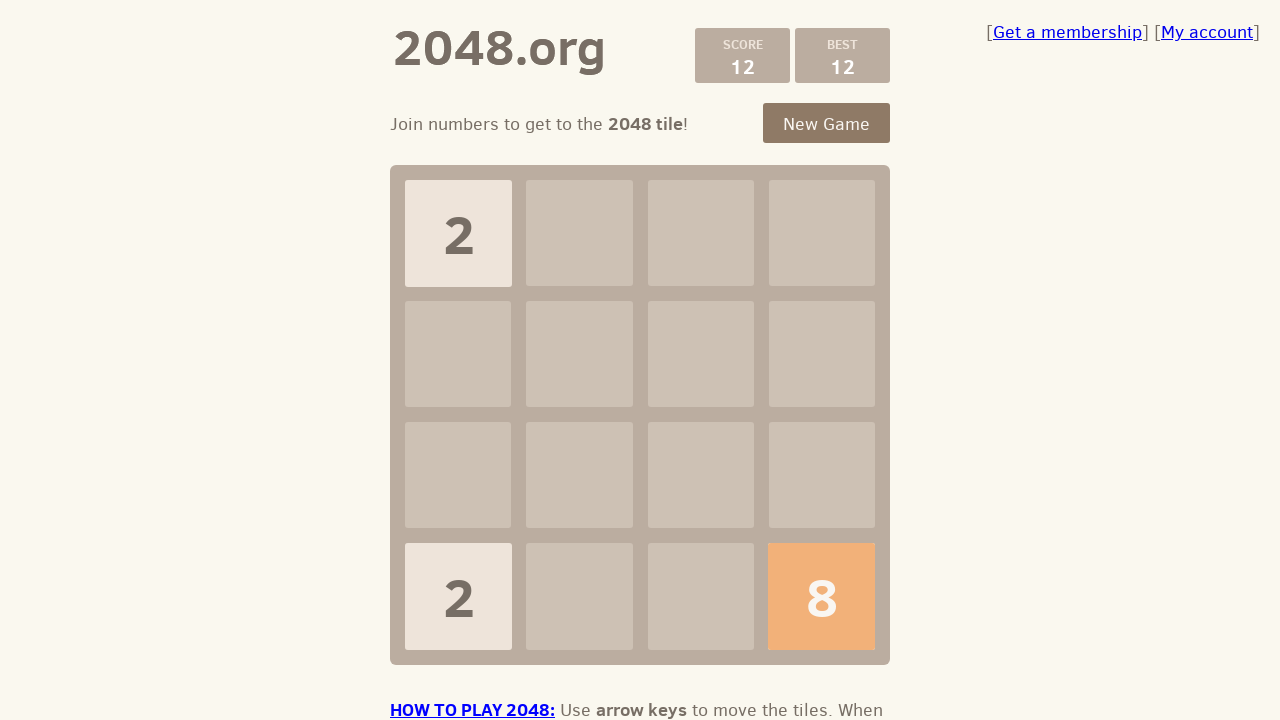

Pressed ArrowLeft key on body
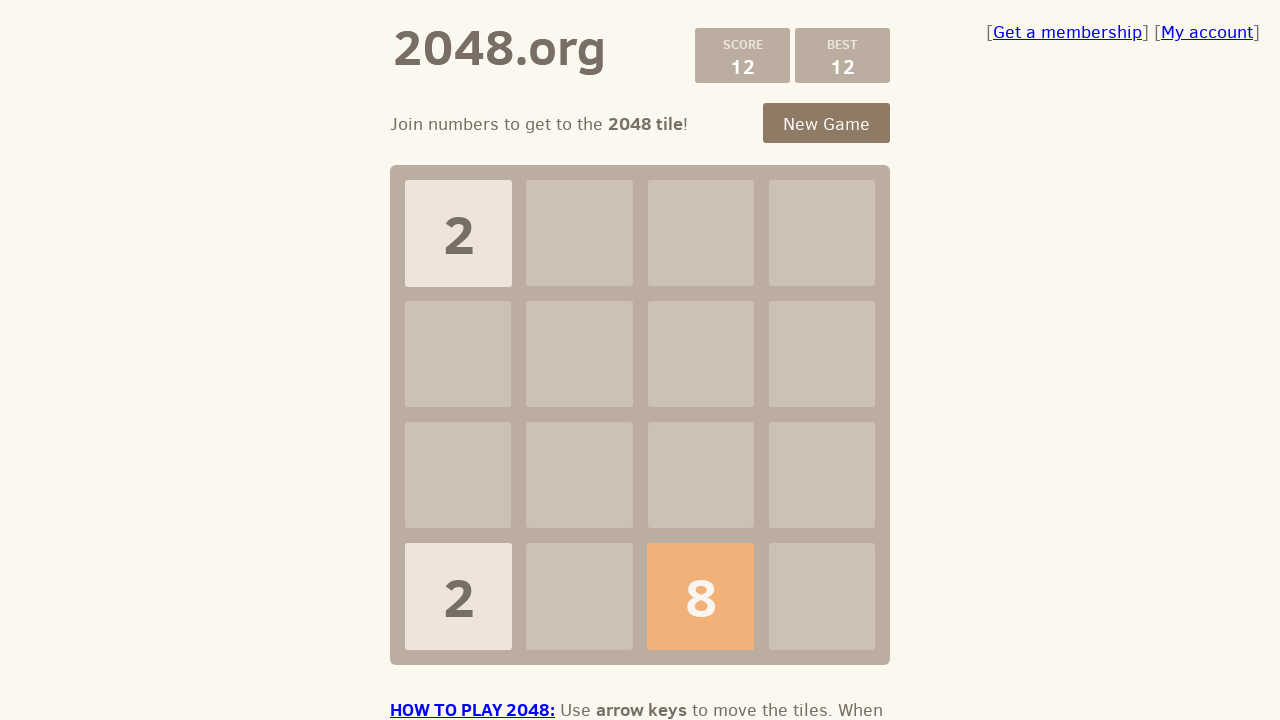

Pressed ArrowDown key on body
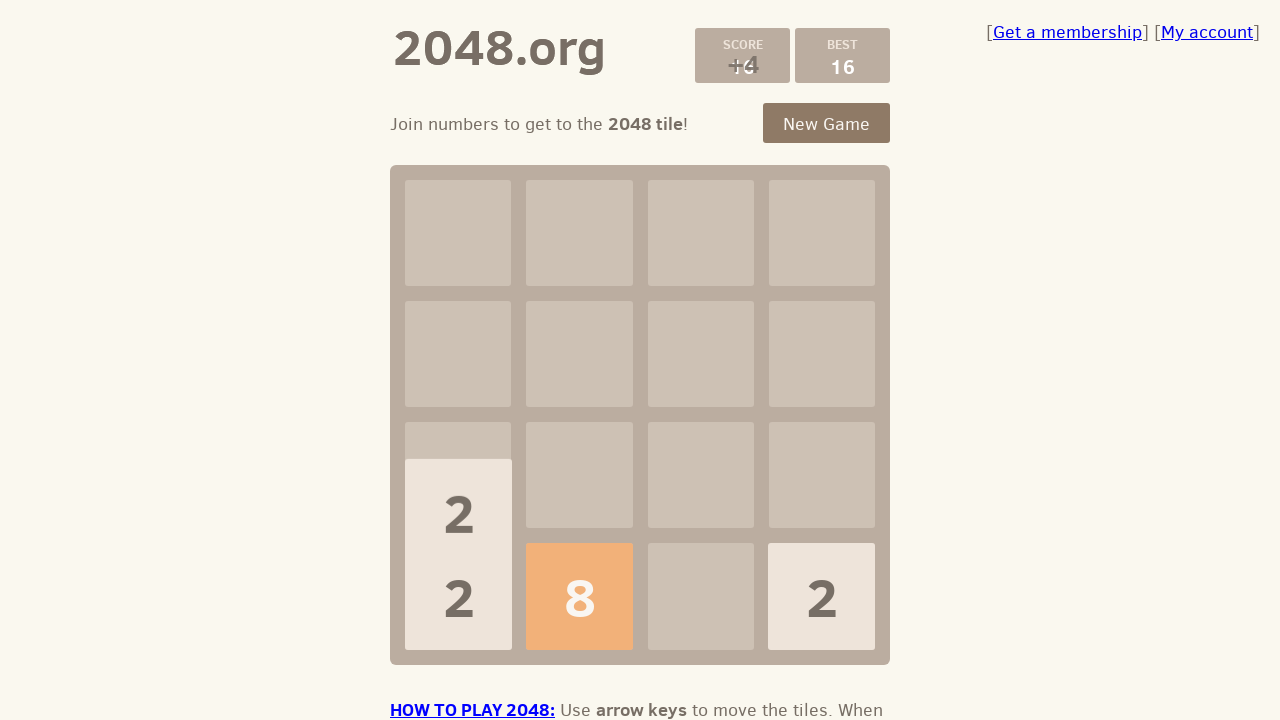

Pressed ArrowRight key on body
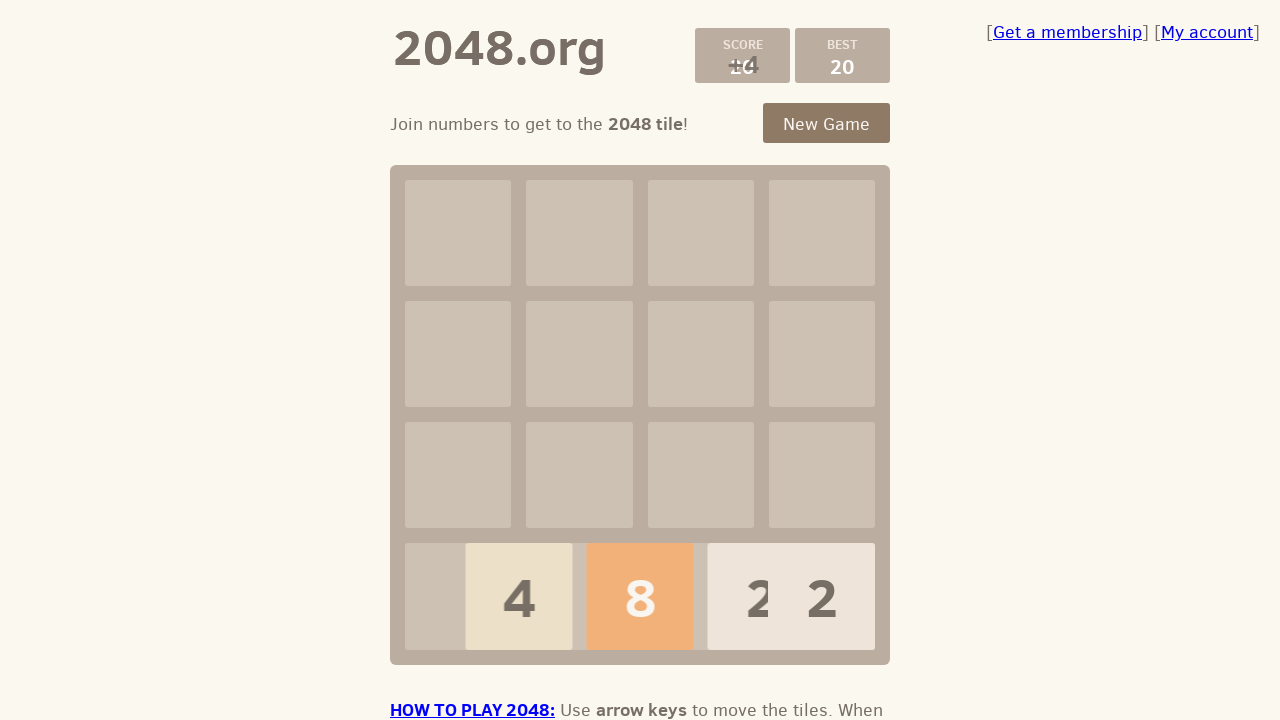

Pressed ArrowDown key on body
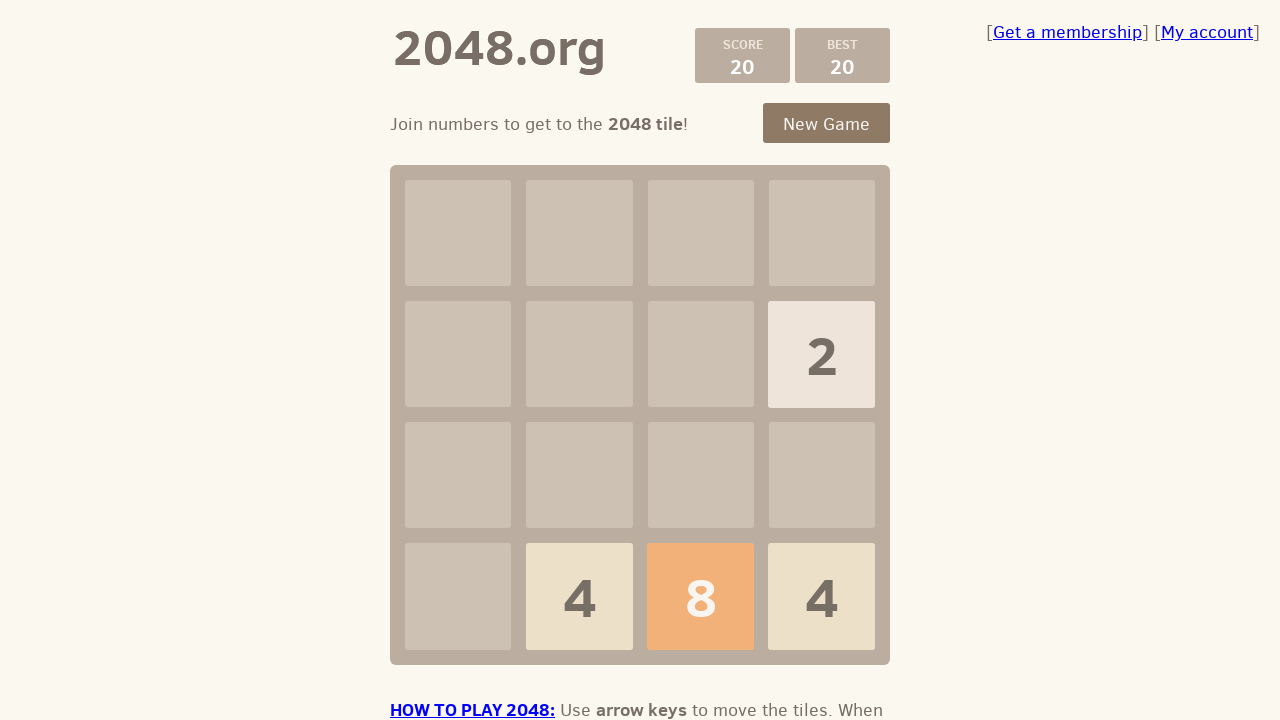

Captured game state after action sequence
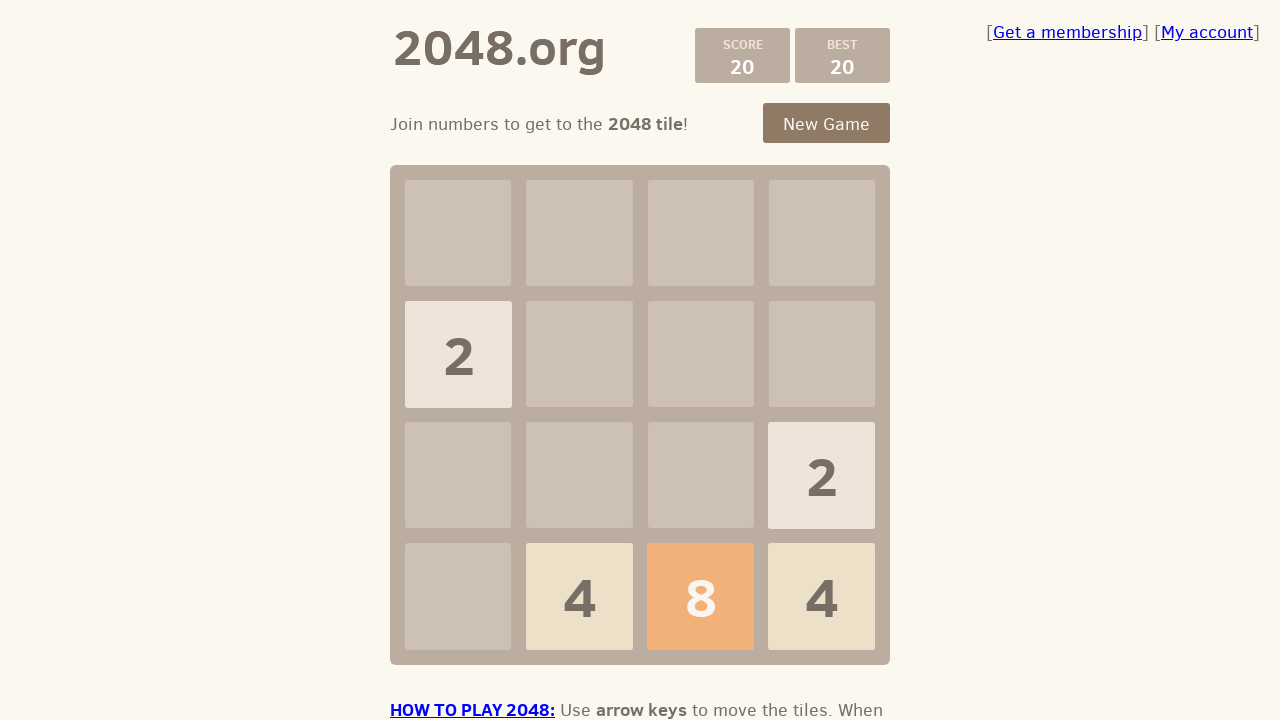

Captured initial game state
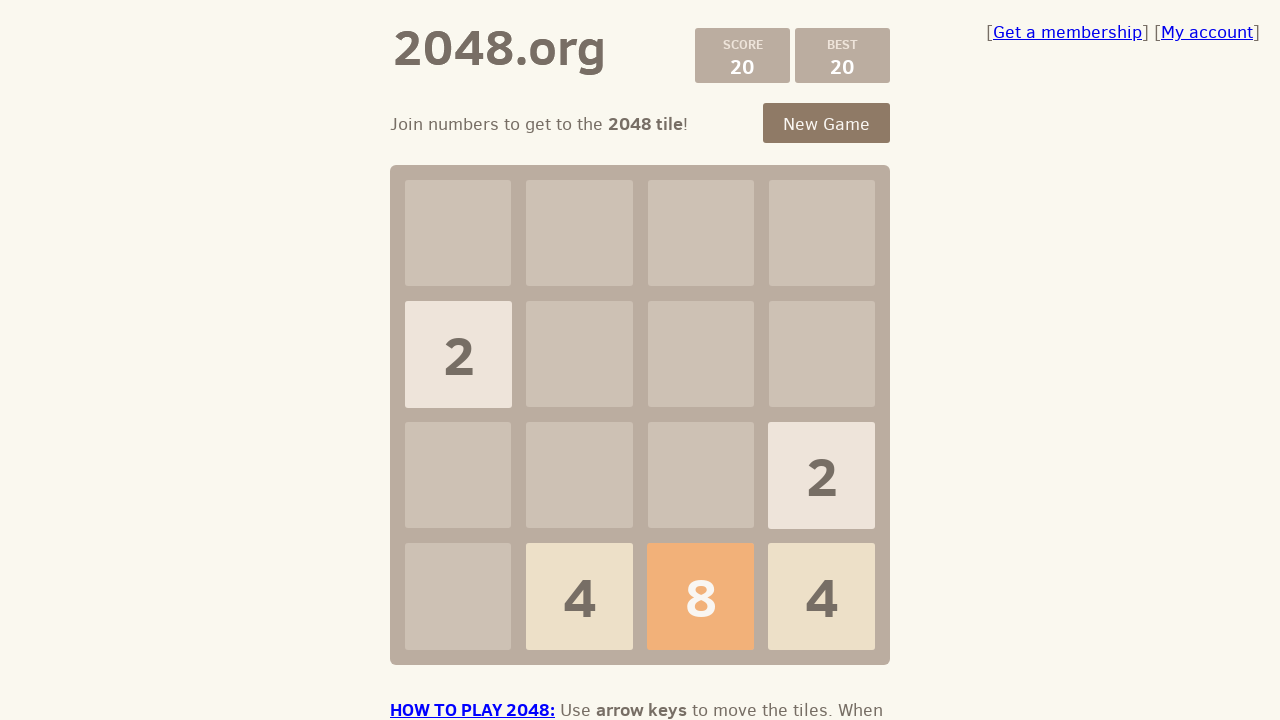

Pressed ArrowLeft key on body
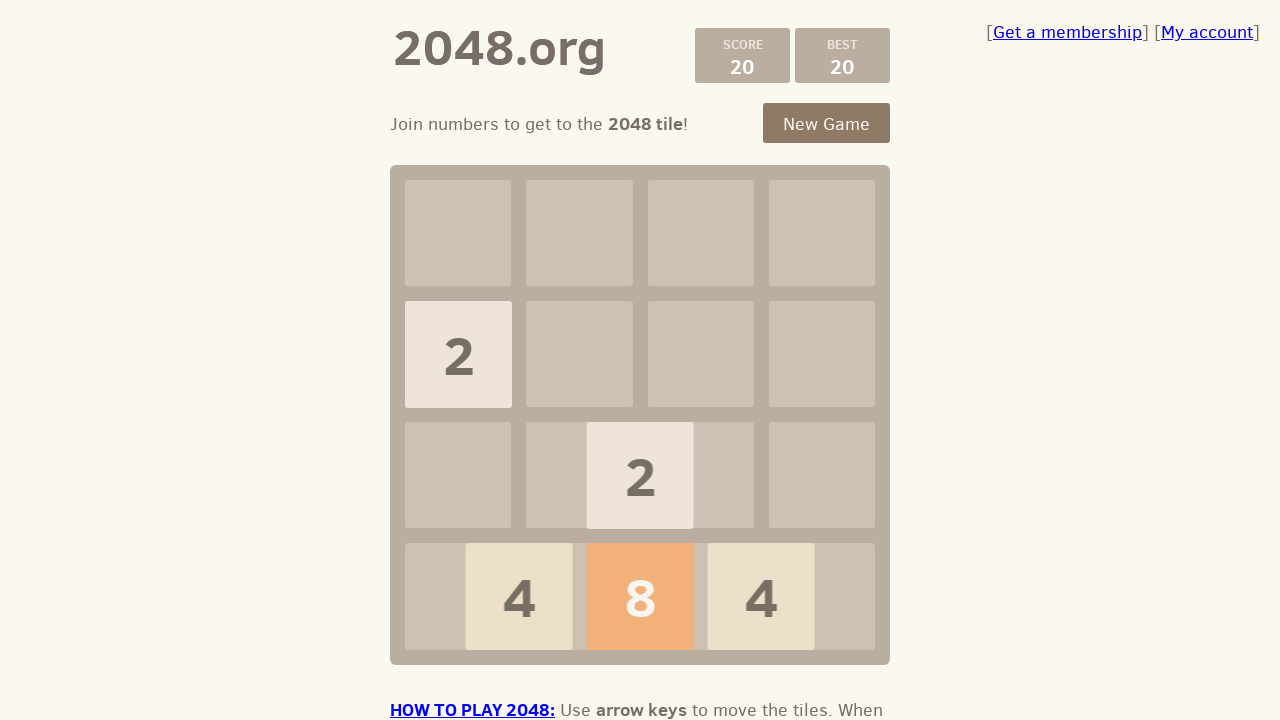

Pressed ArrowDown key on body
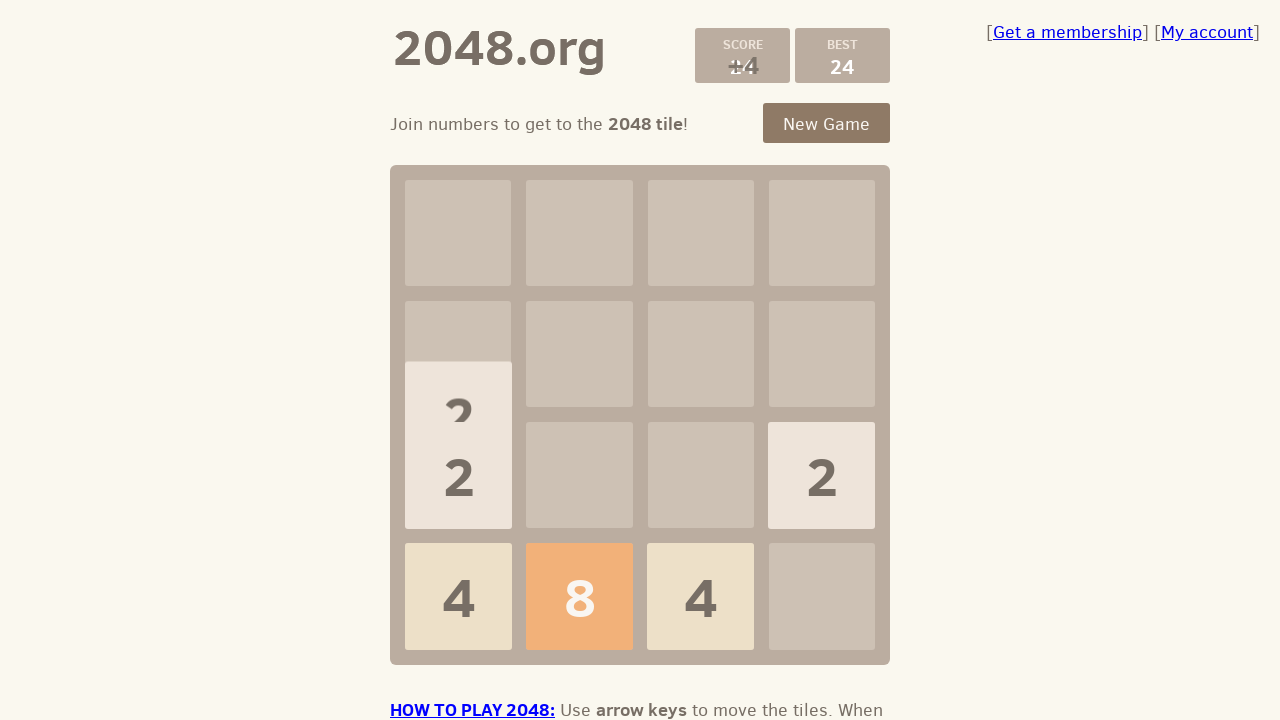

Pressed ArrowRight key on body
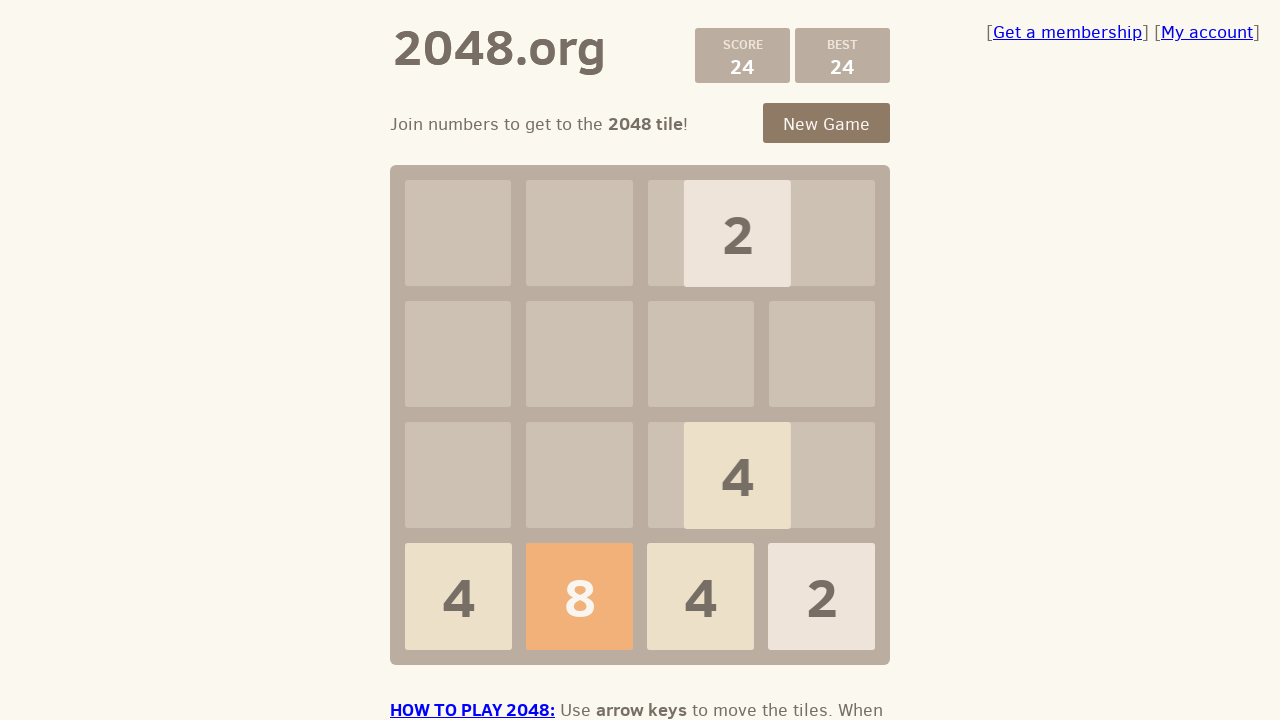

Pressed ArrowDown key on body
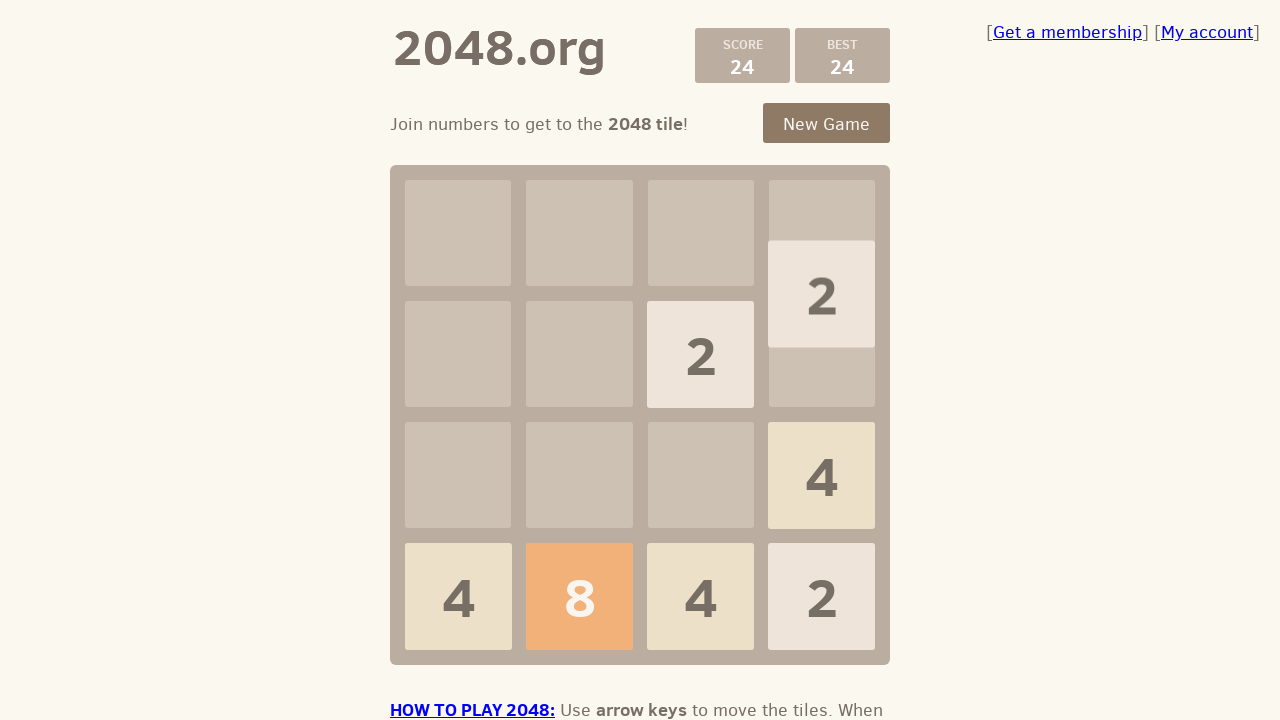

Captured game state after action sequence
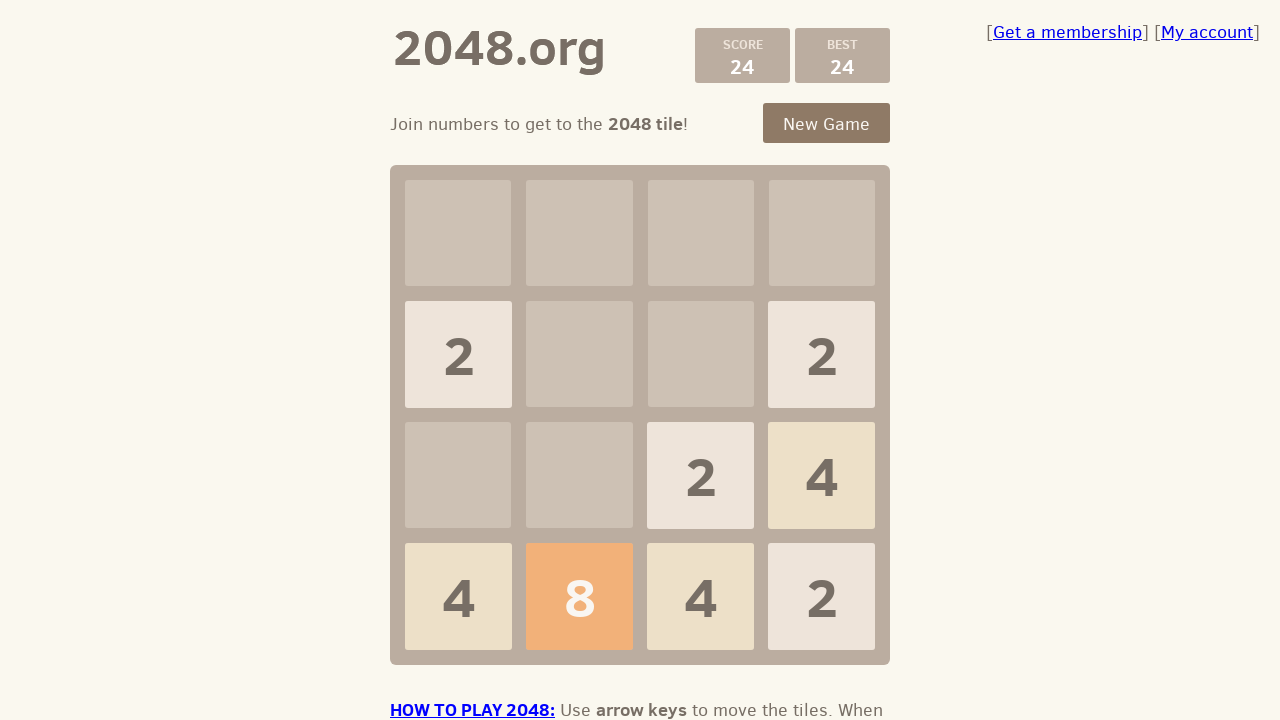

Captured initial game state
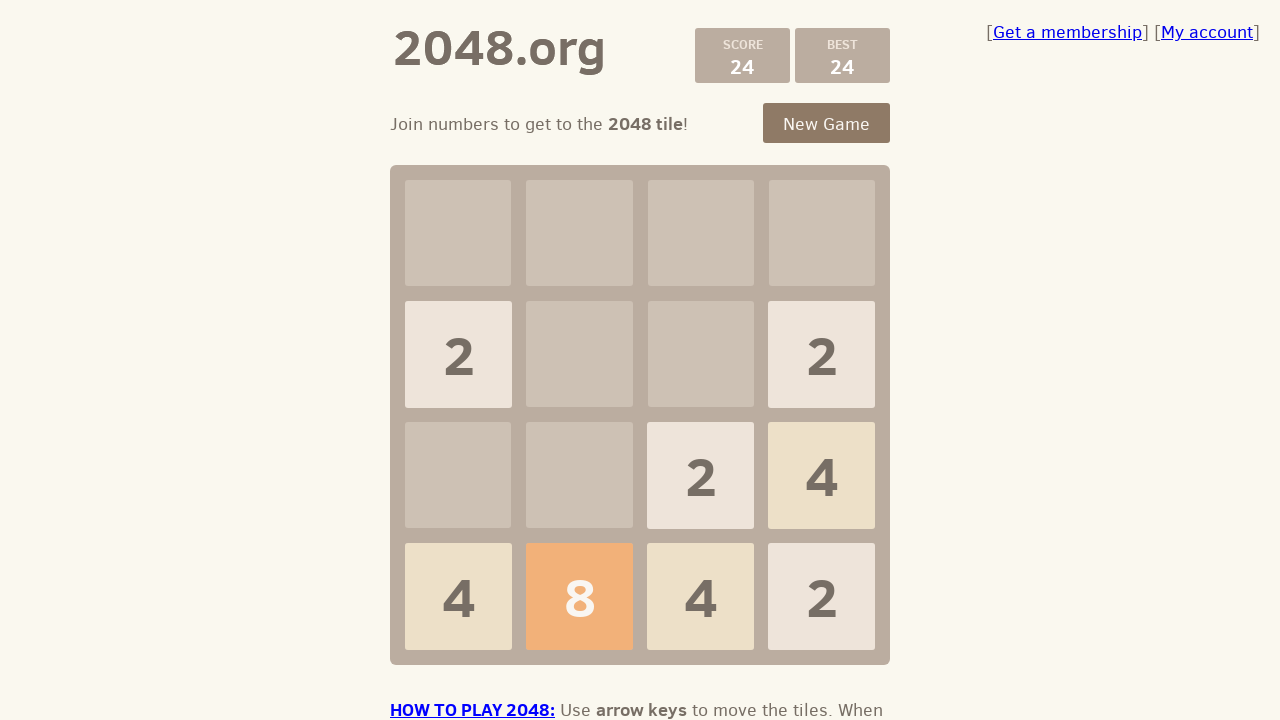

Pressed ArrowLeft key on body
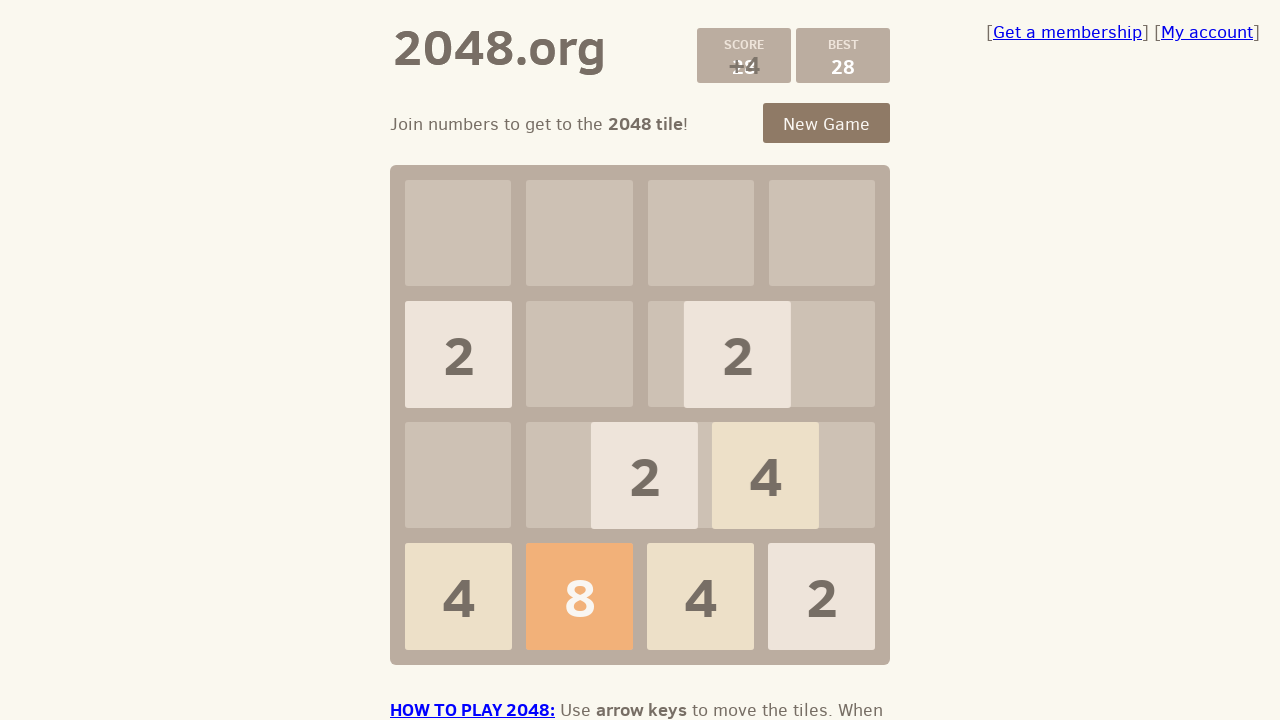

Pressed ArrowDown key on body
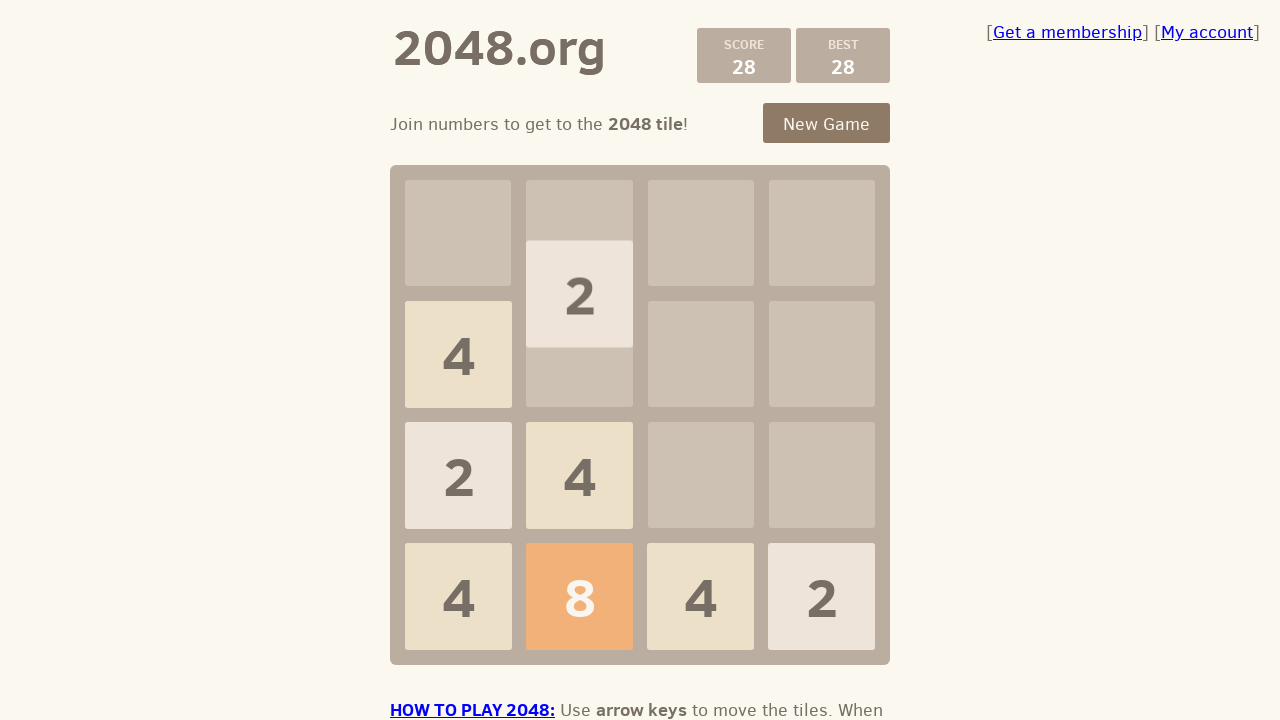

Pressed ArrowRight key on body
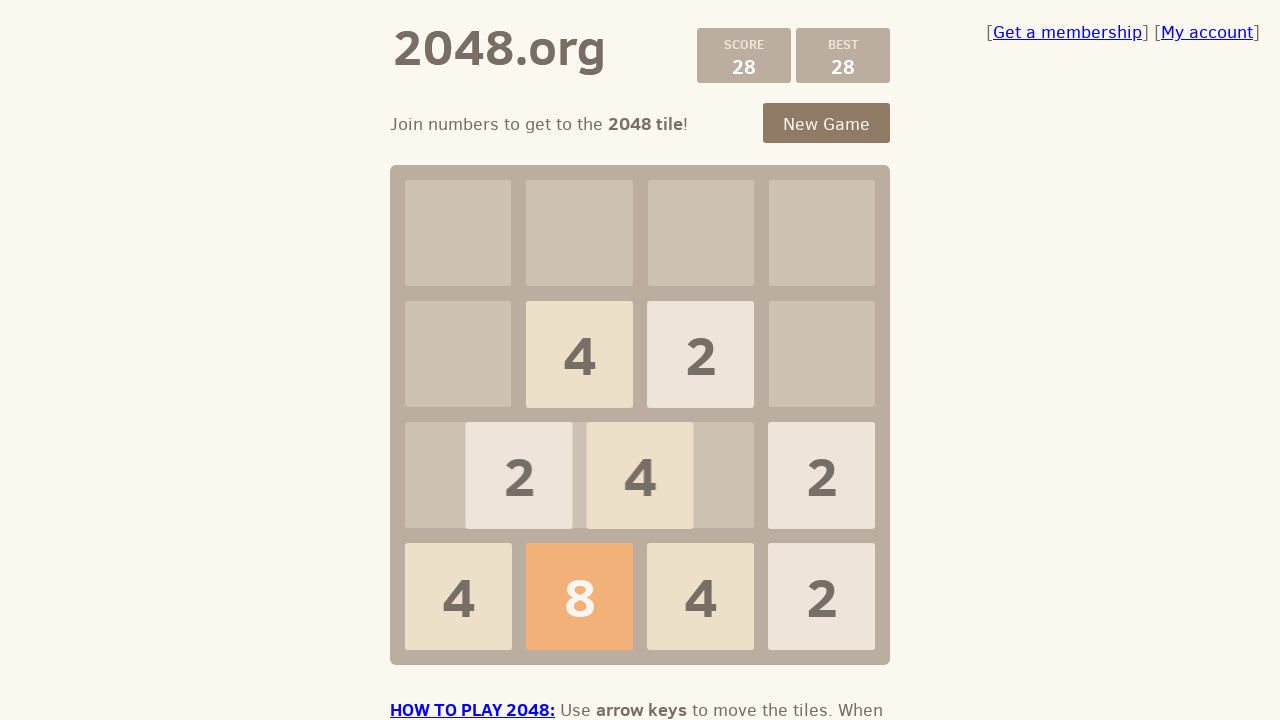

Pressed ArrowDown key on body
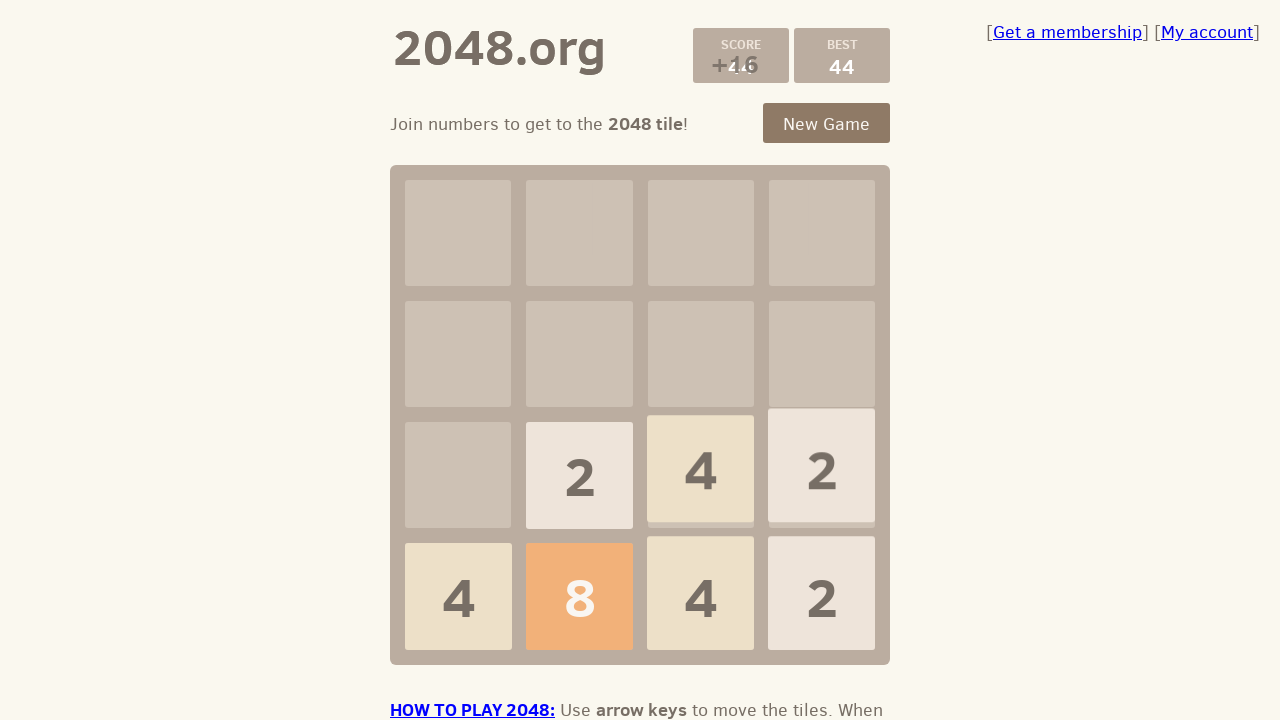

Captured game state after action sequence
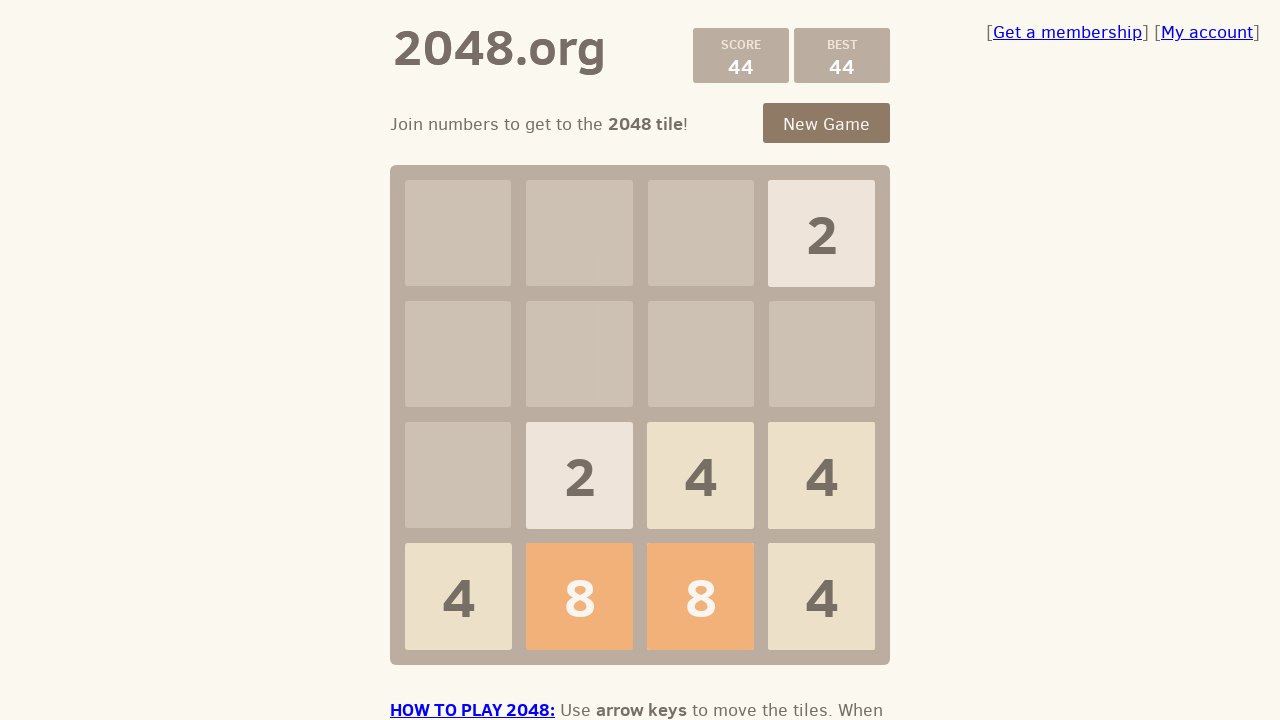

Captured initial game state
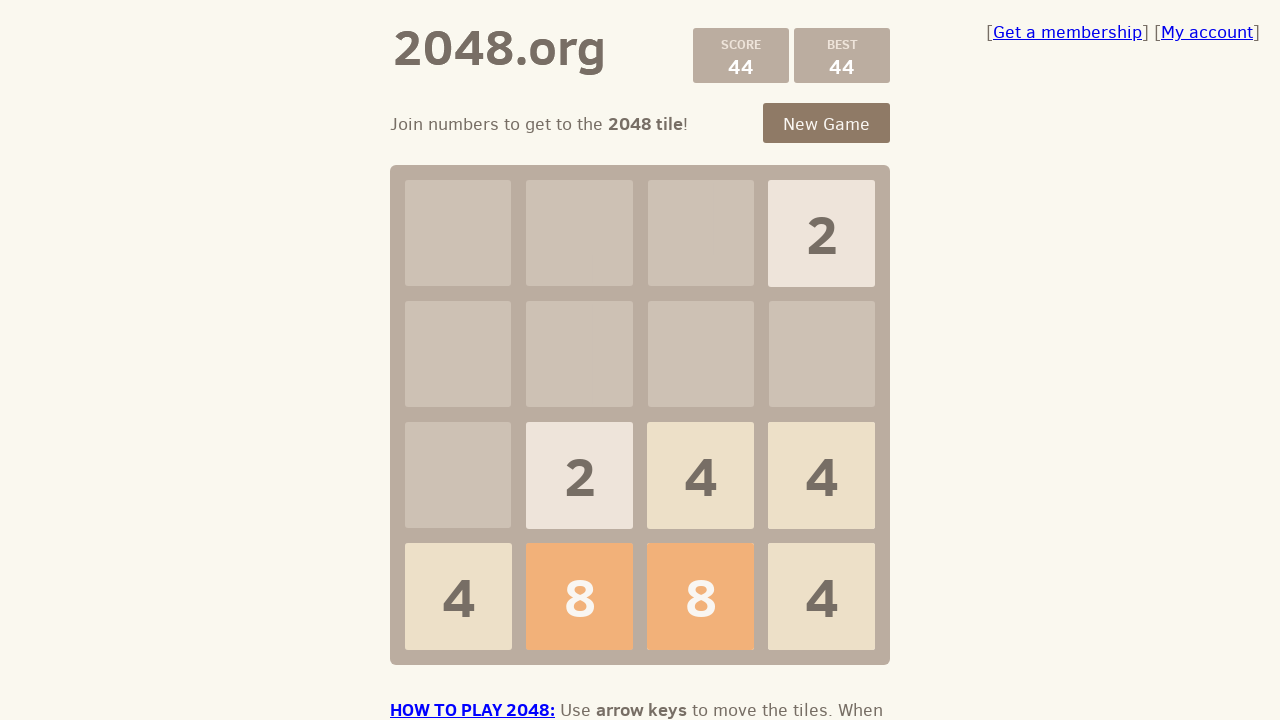

Pressed ArrowLeft key on body
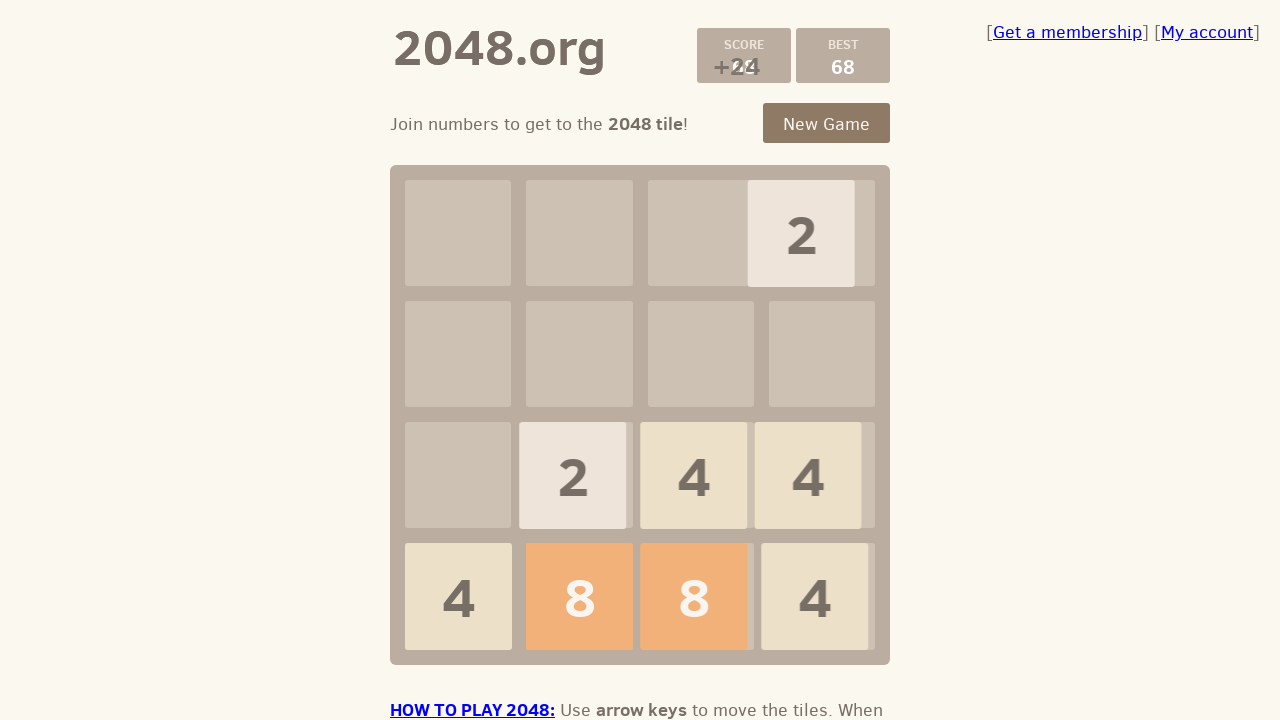

Pressed ArrowDown key on body
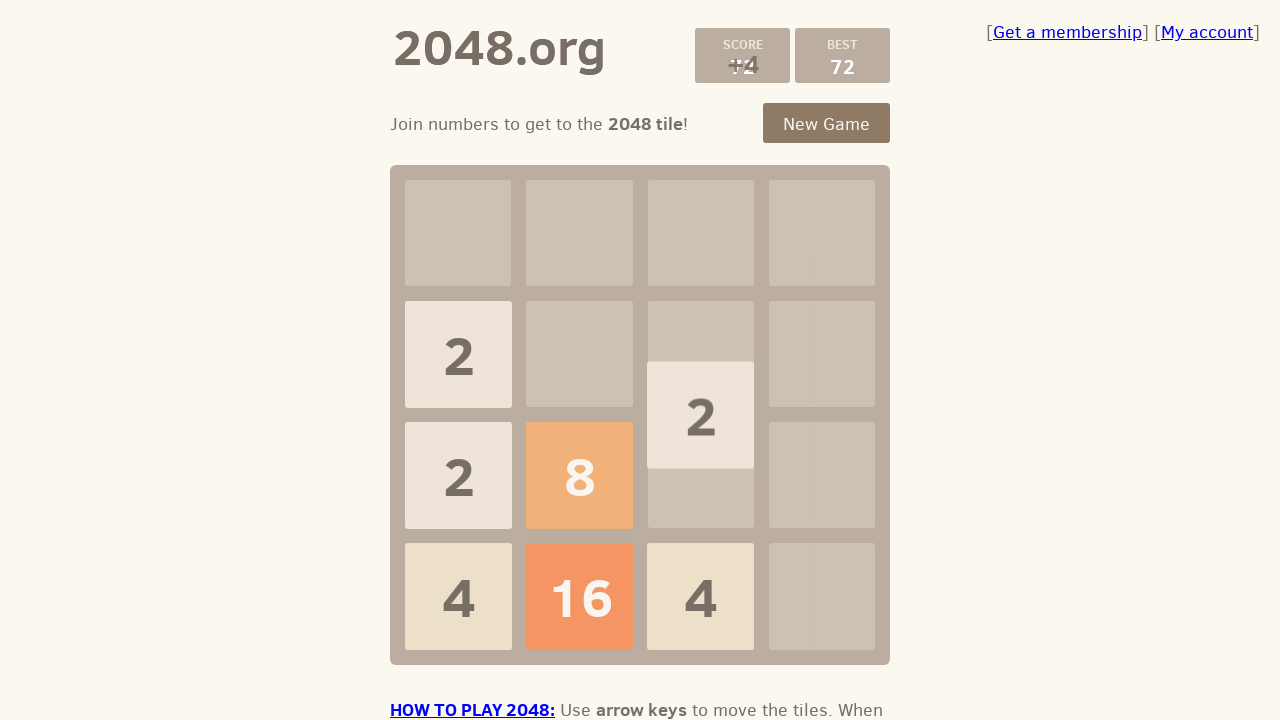

Pressed ArrowRight key on body
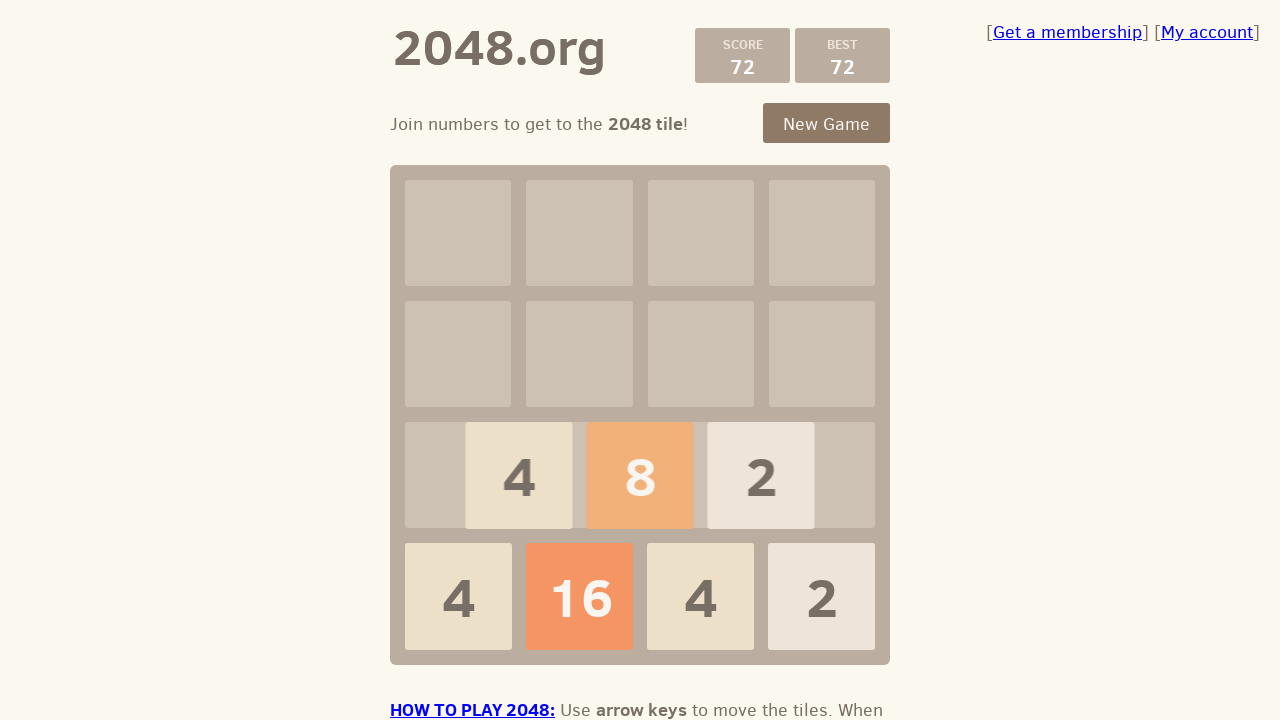

Pressed ArrowDown key on body
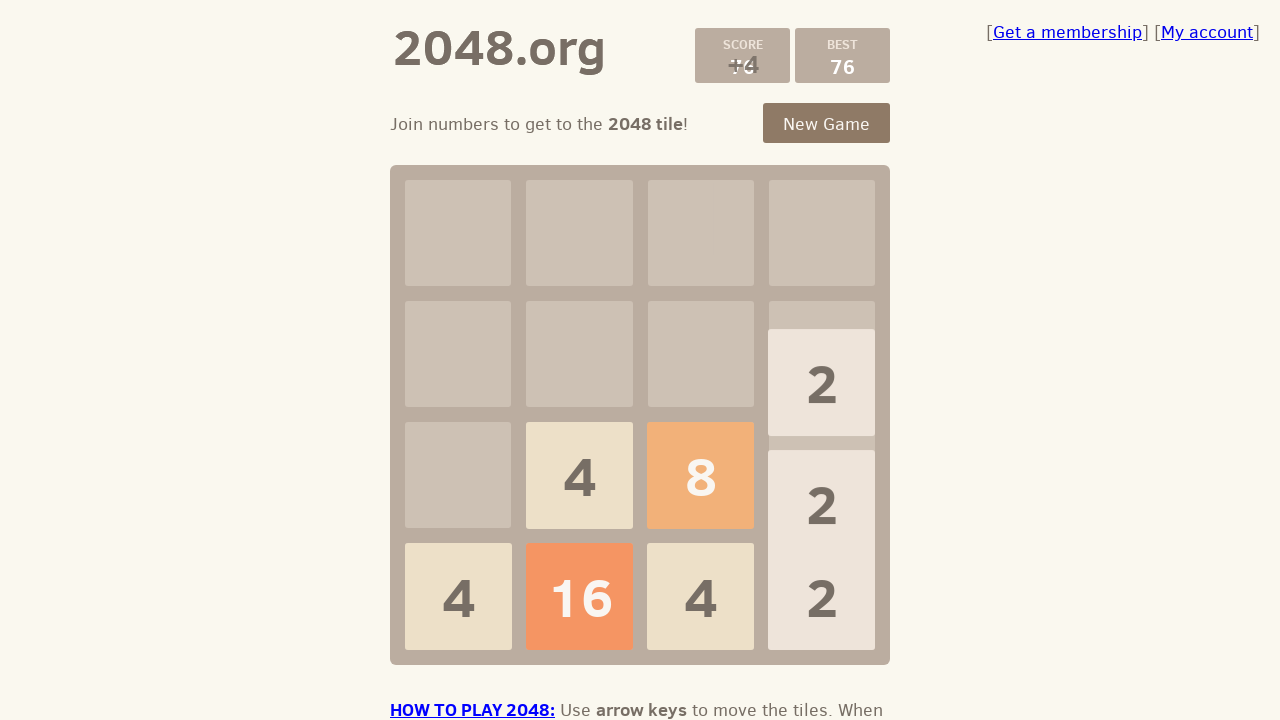

Captured game state after action sequence
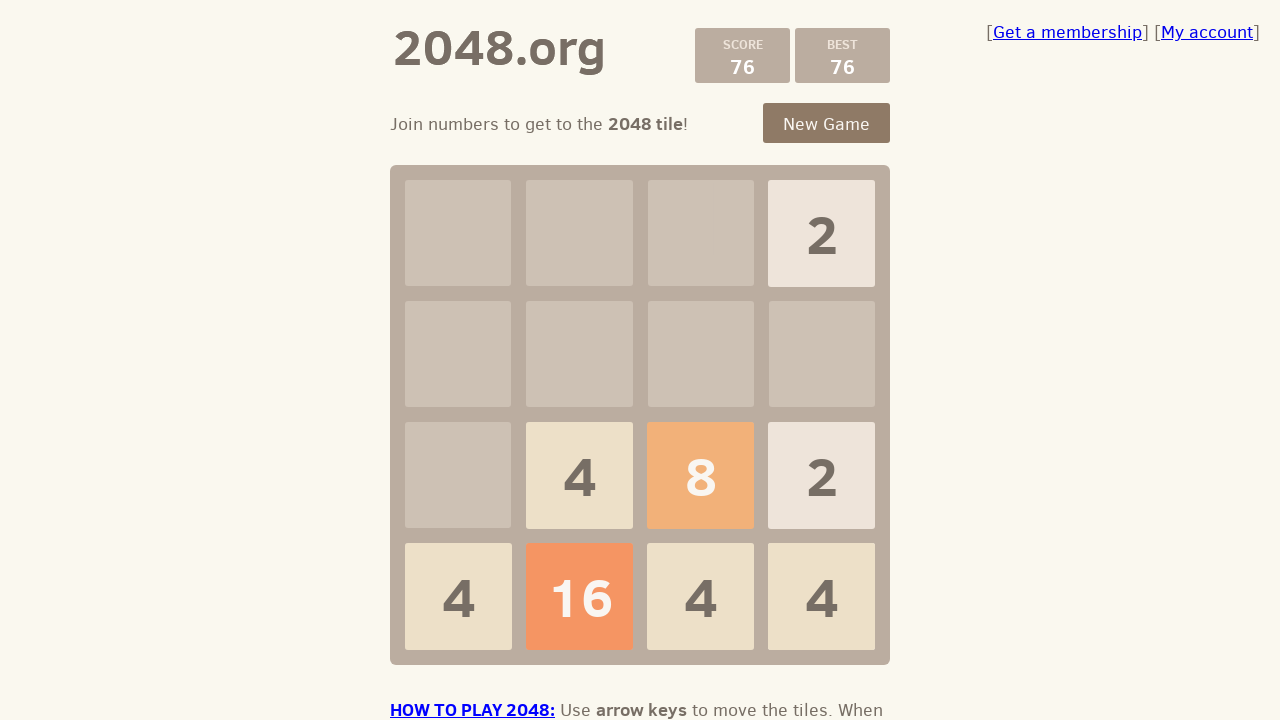

Captured initial game state
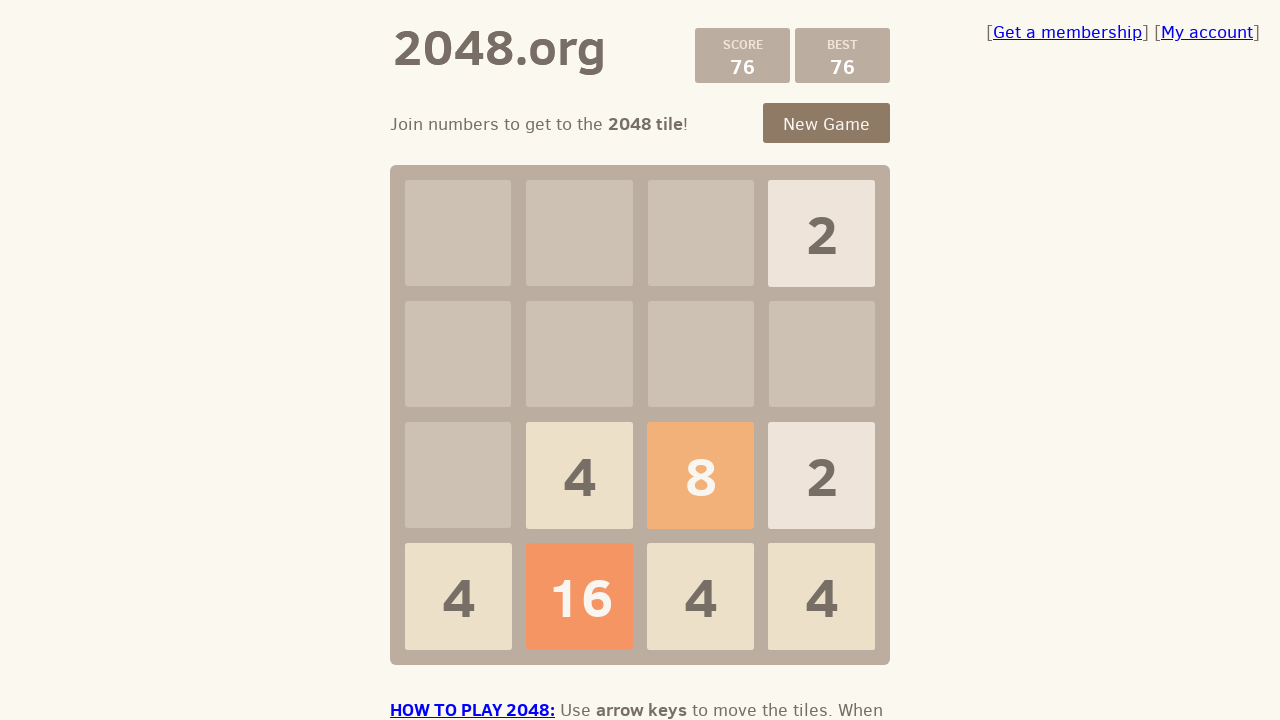

Pressed ArrowLeft key on body
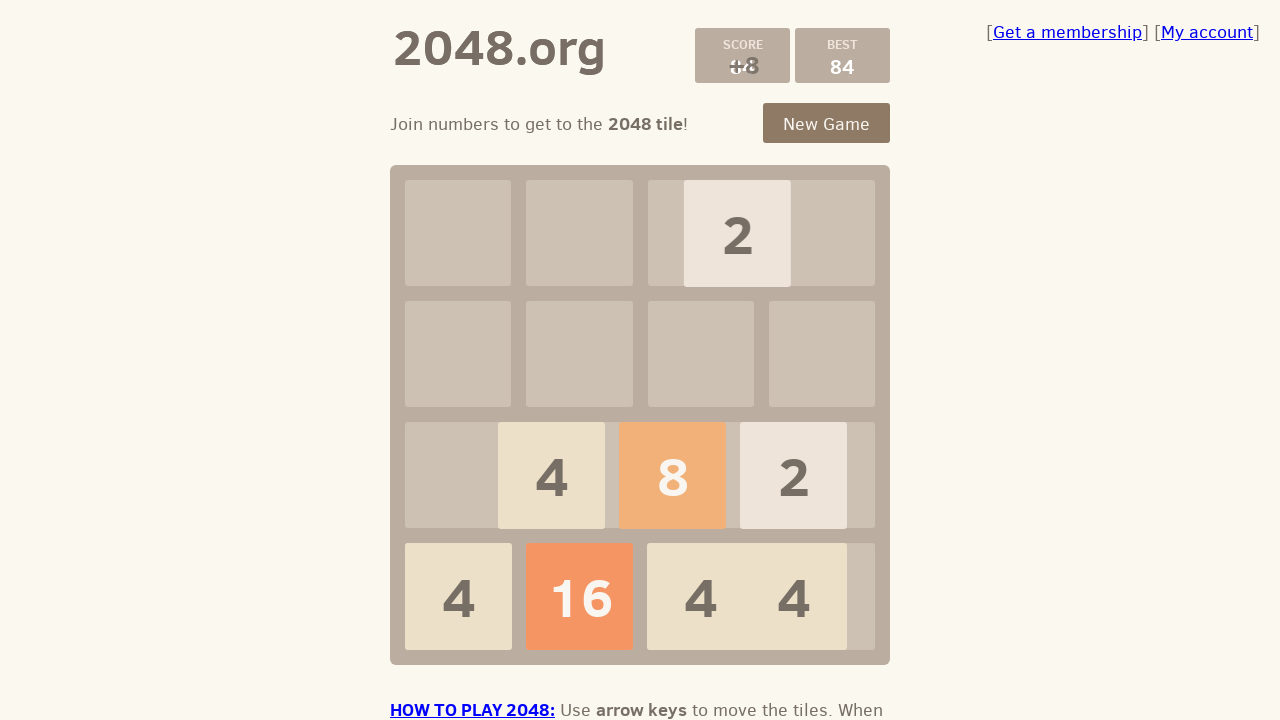

Pressed ArrowDown key on body
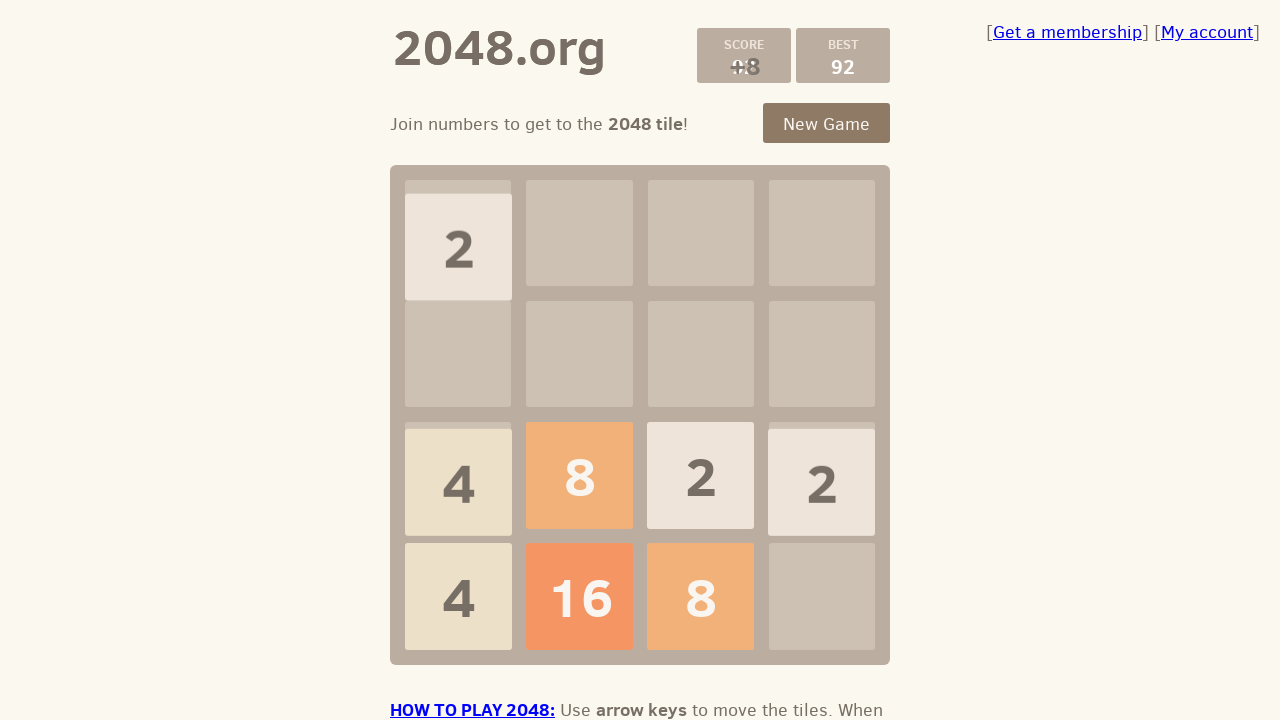

Pressed ArrowRight key on body
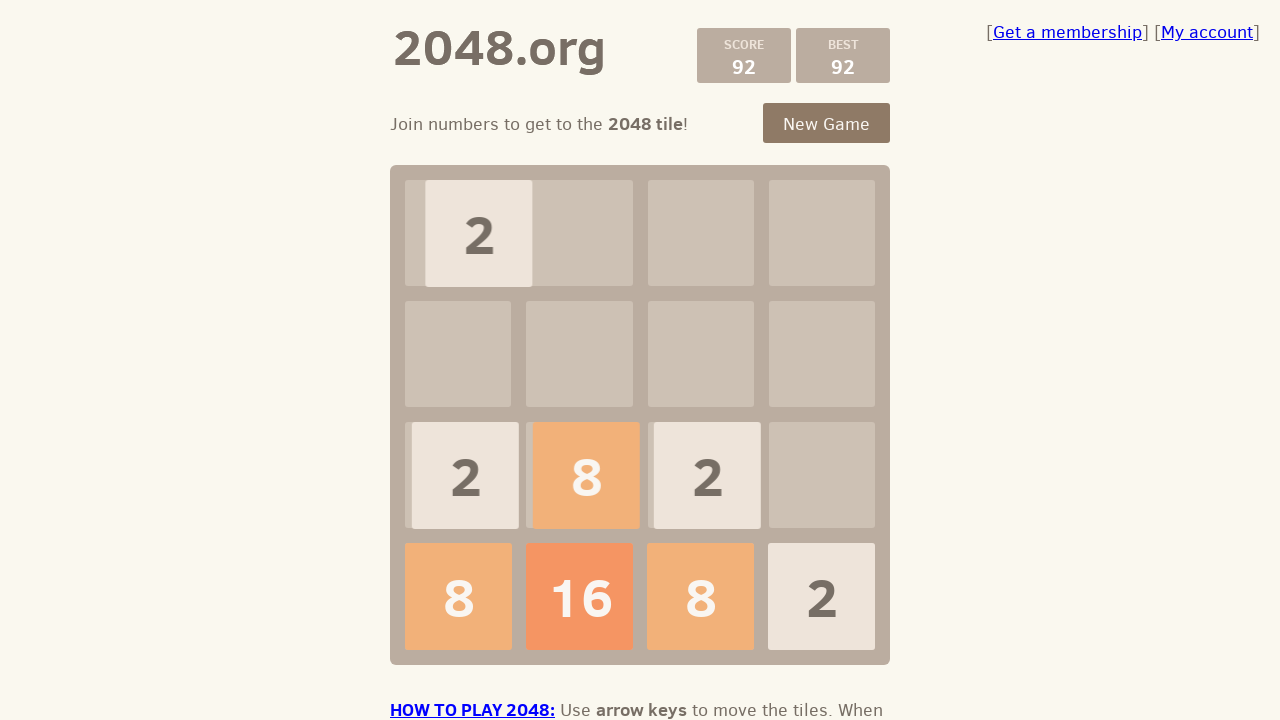

Pressed ArrowDown key on body
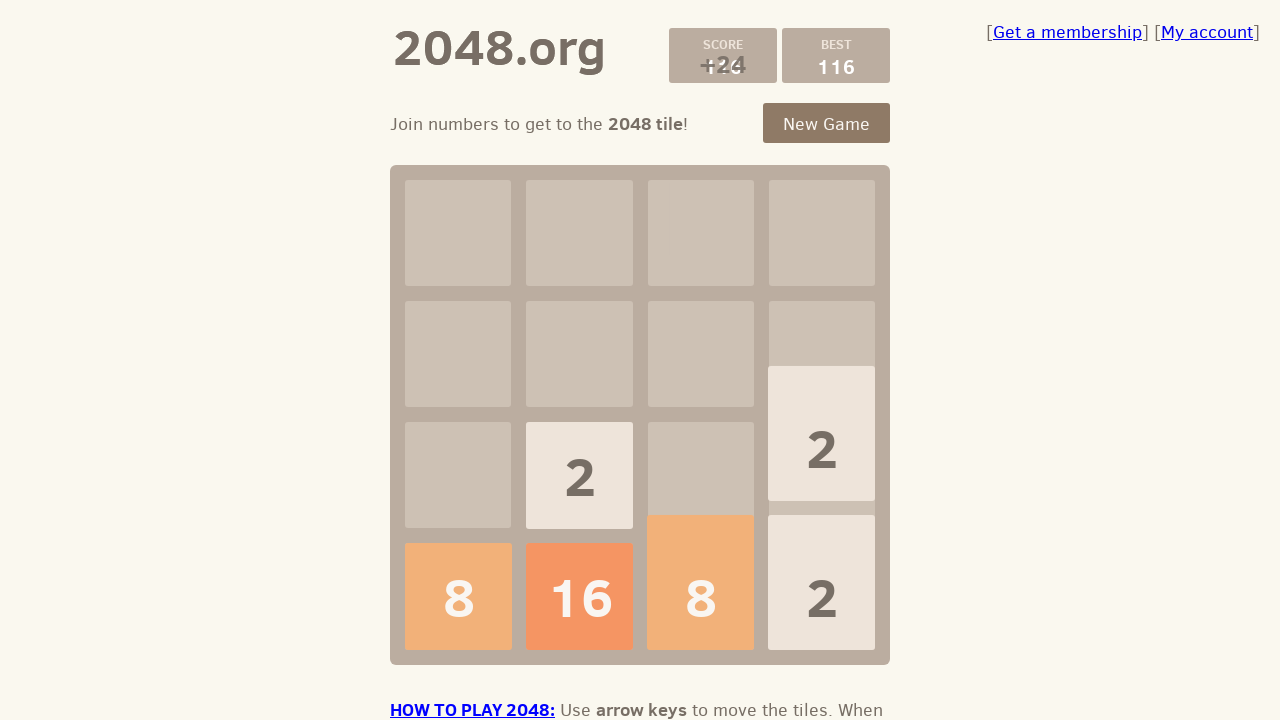

Captured game state after action sequence
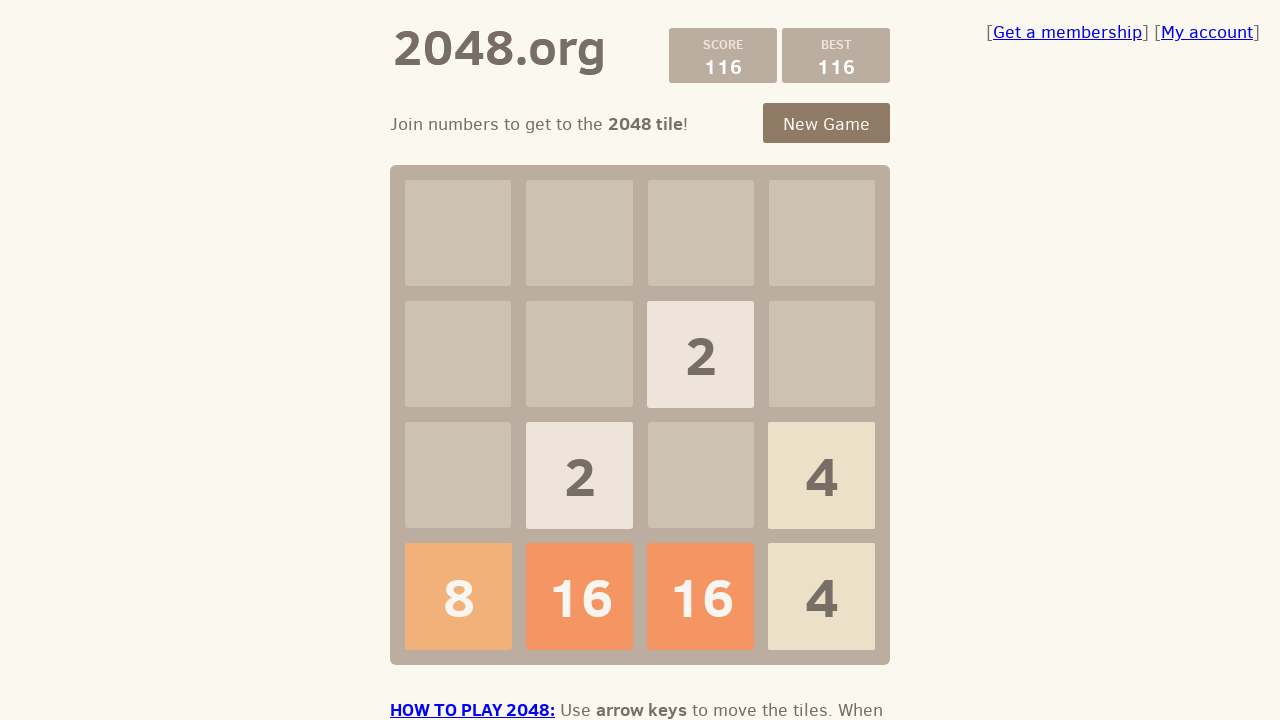

Captured initial game state
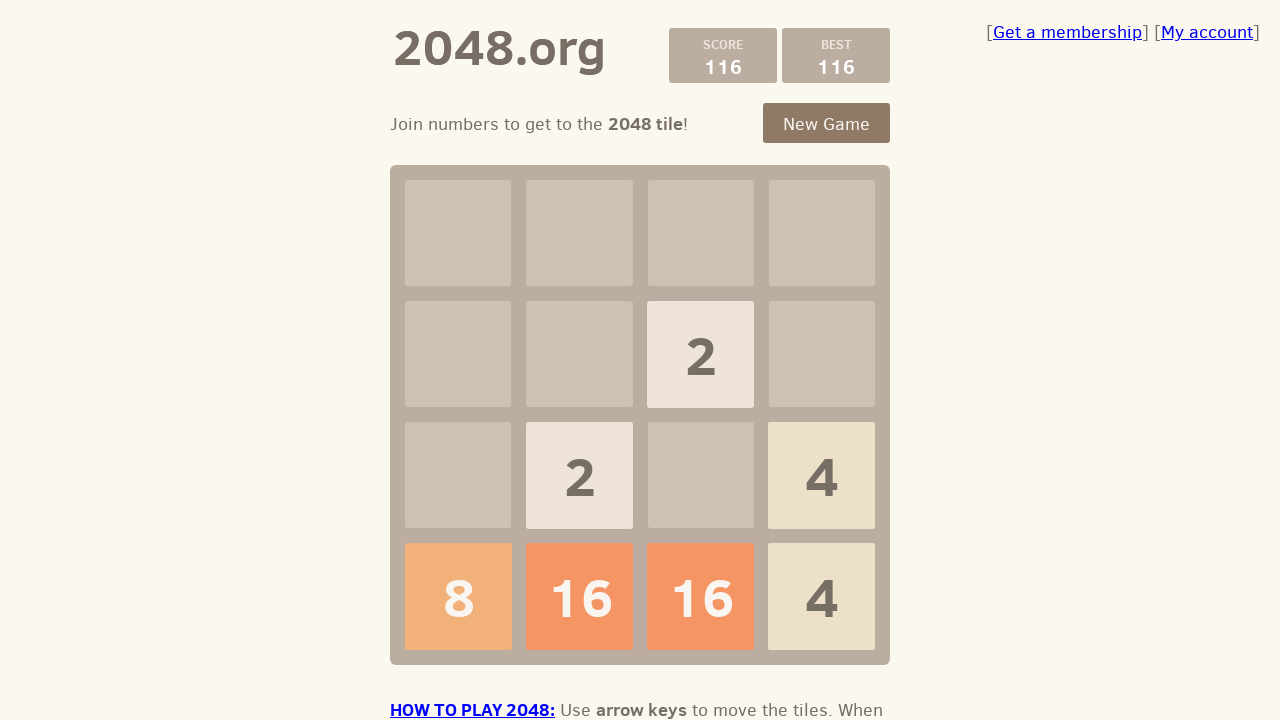

Pressed ArrowLeft key on body
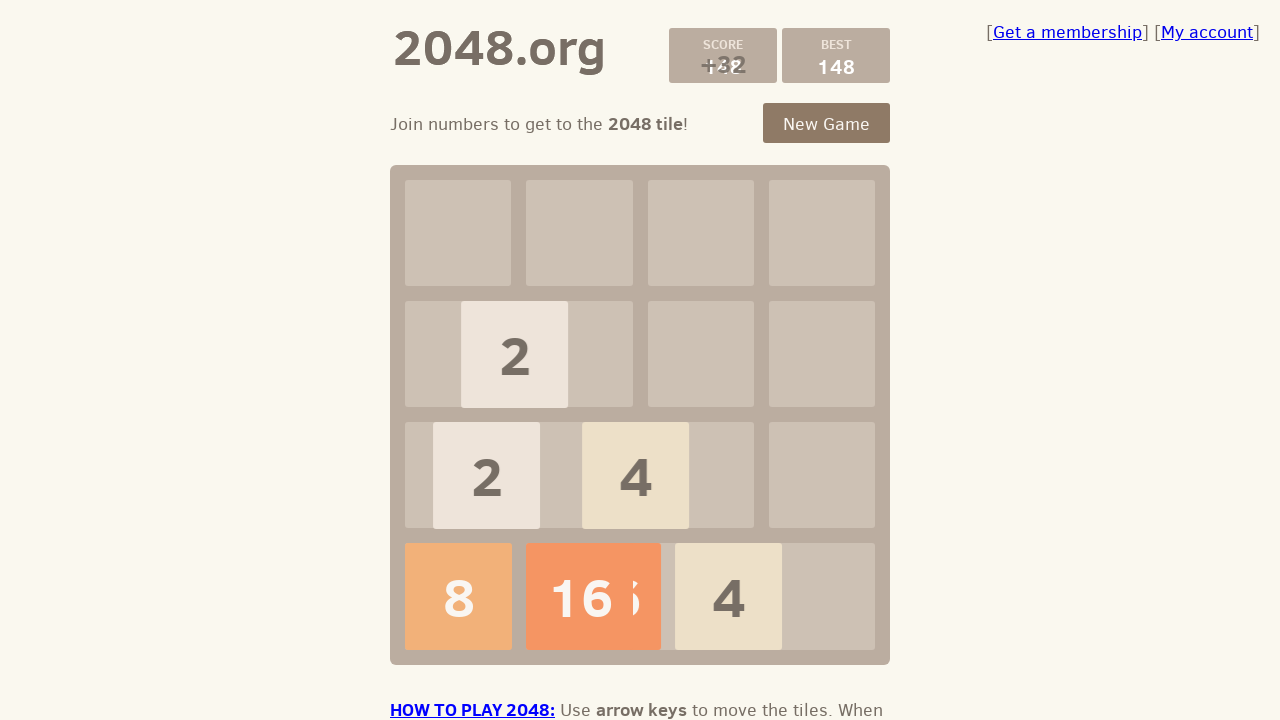

Pressed ArrowDown key on body
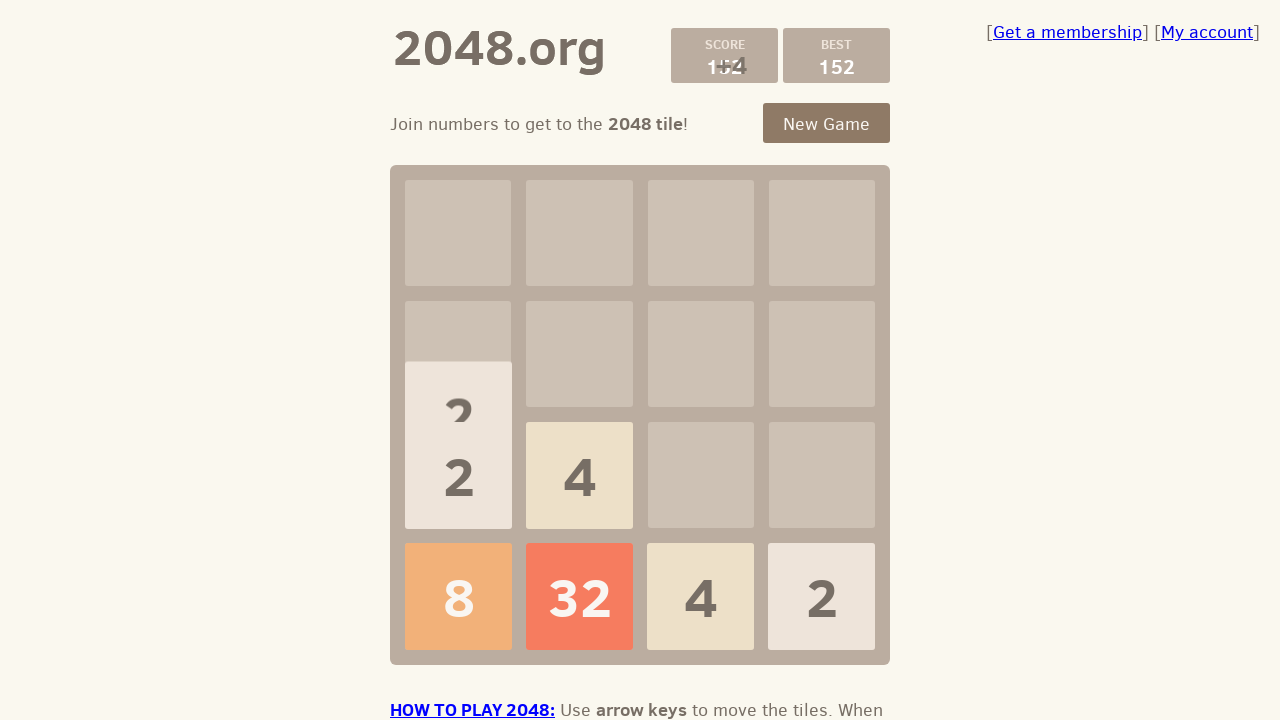

Pressed ArrowRight key on body
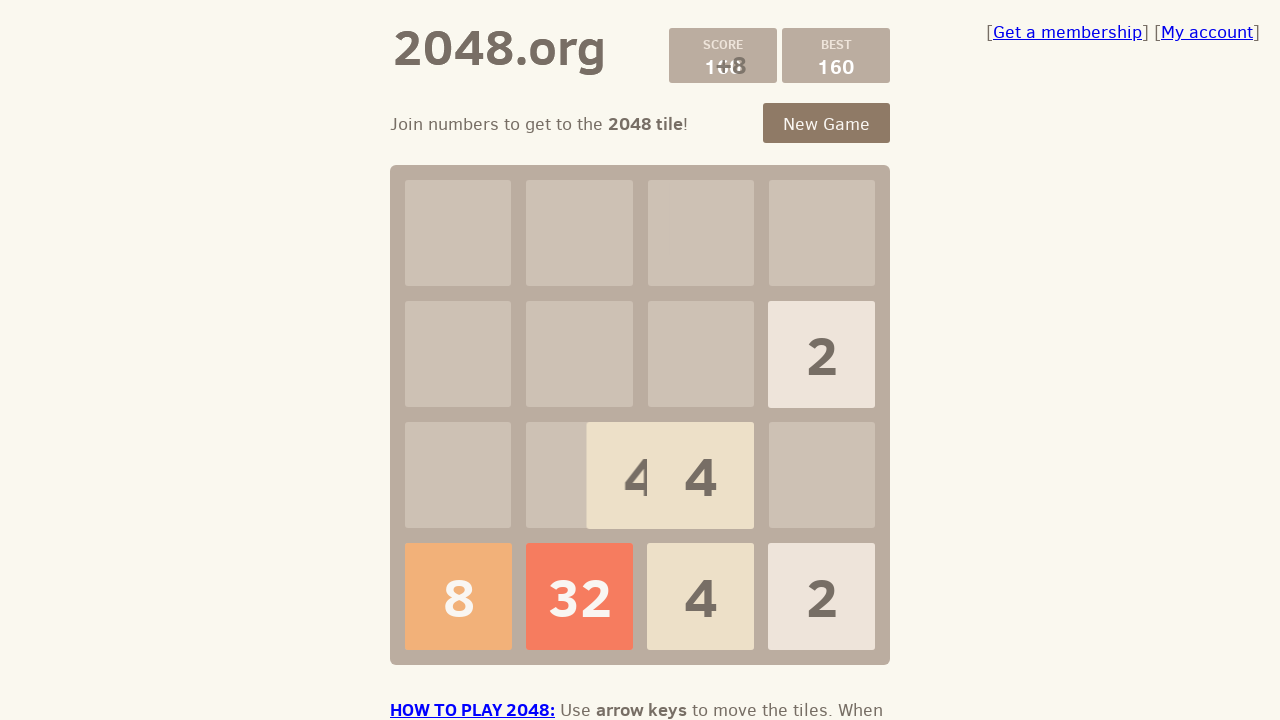

Pressed ArrowDown key on body
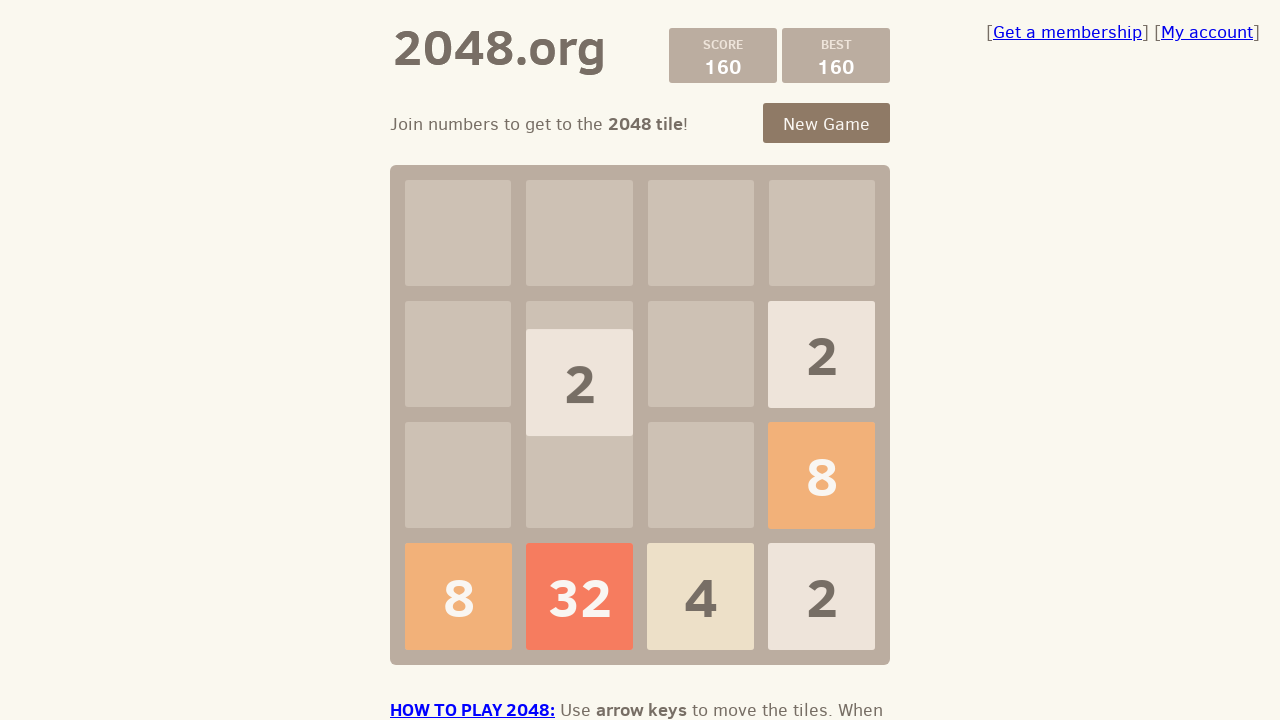

Captured game state after action sequence
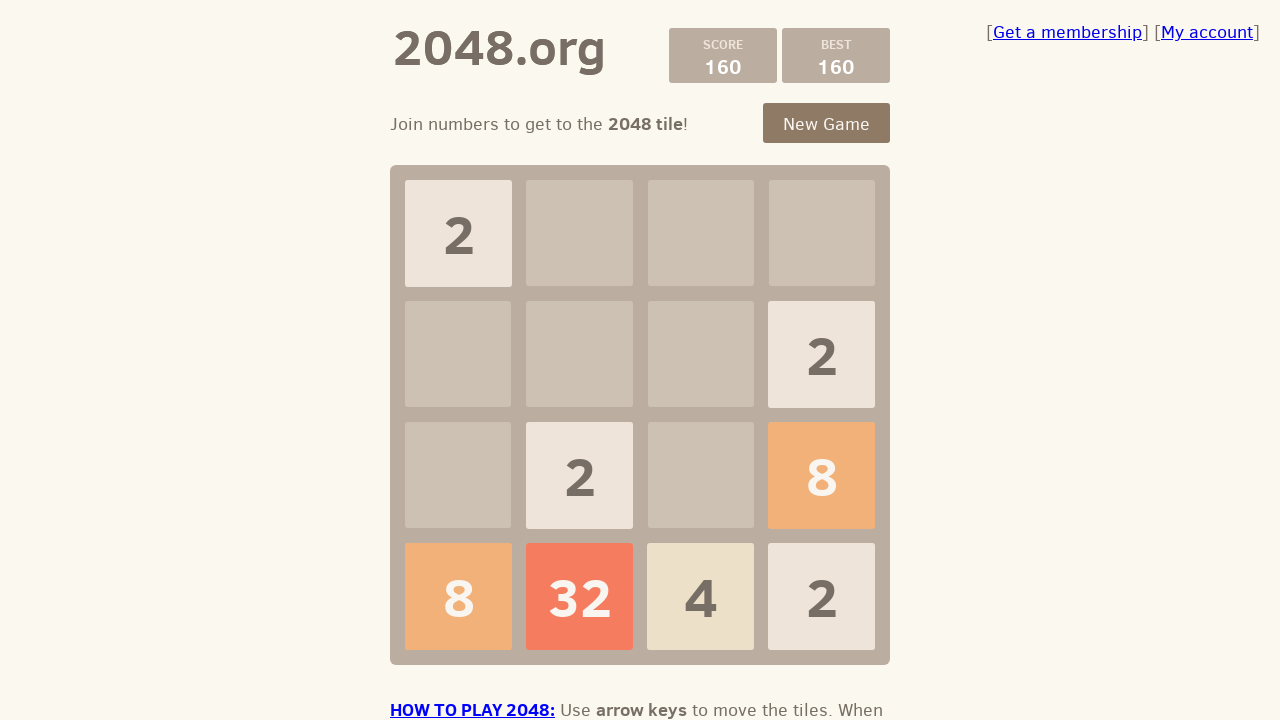

Captured initial game state
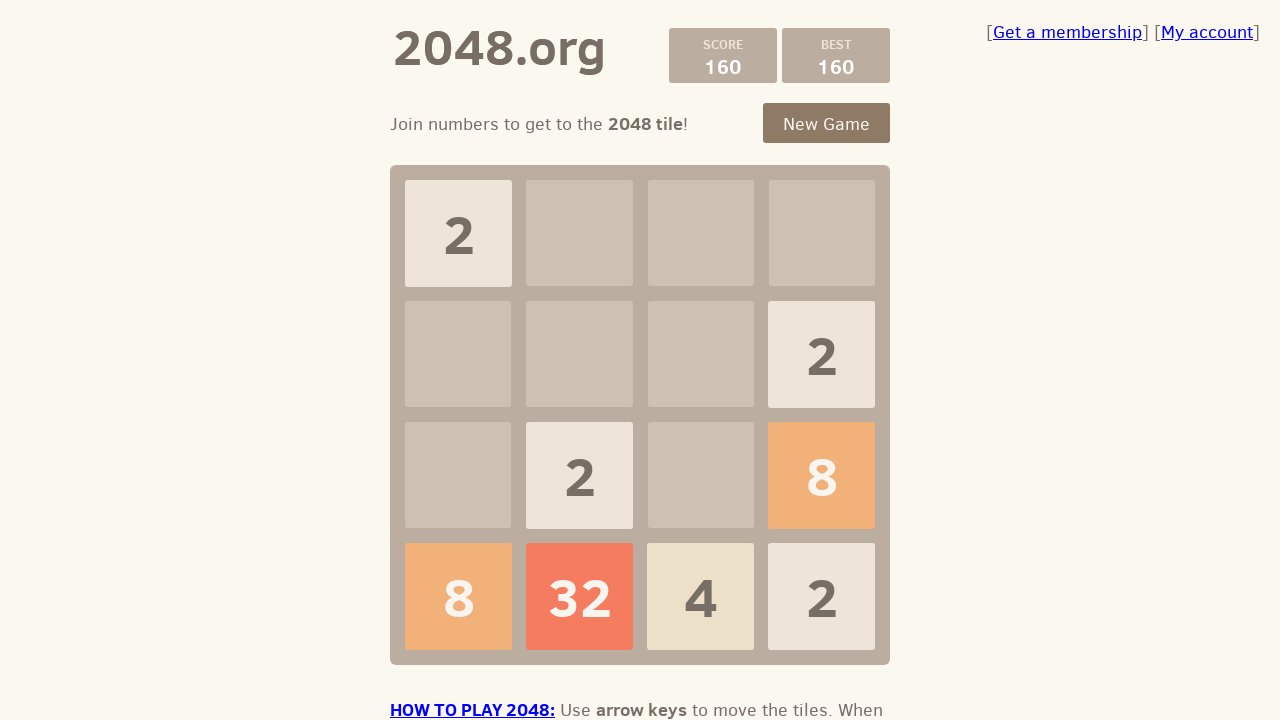

Pressed ArrowLeft key on body
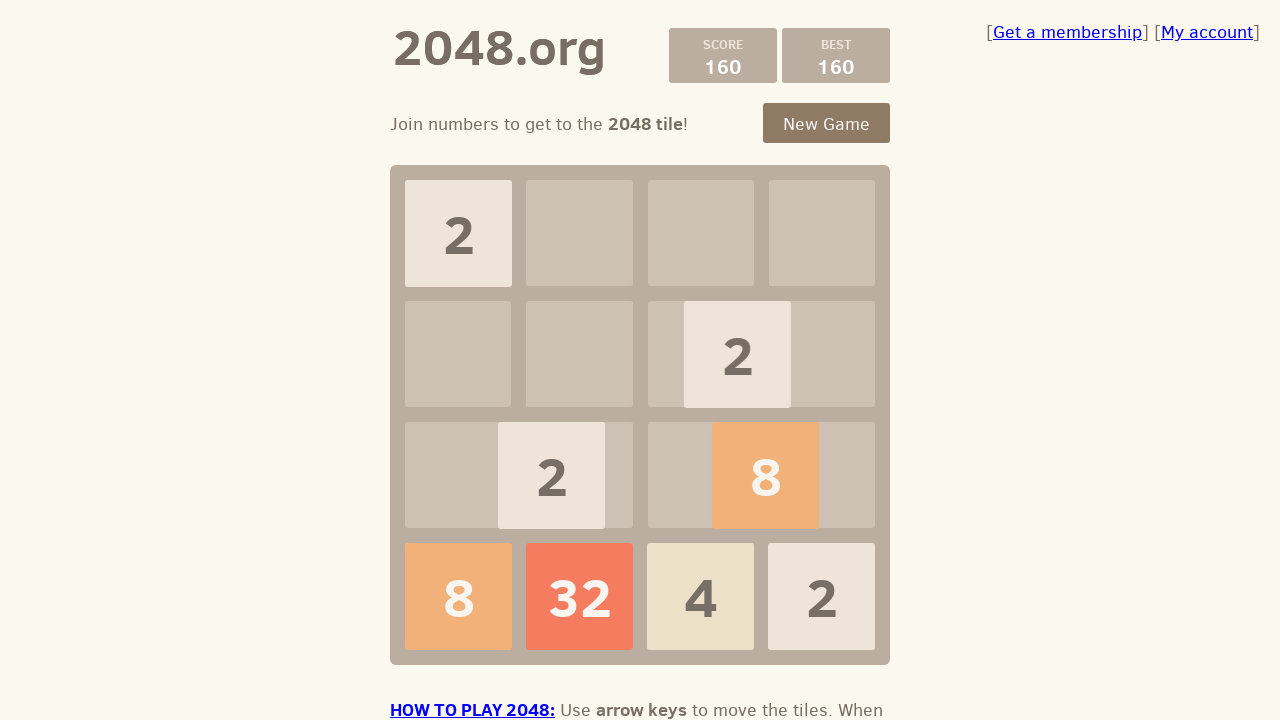

Pressed ArrowDown key on body
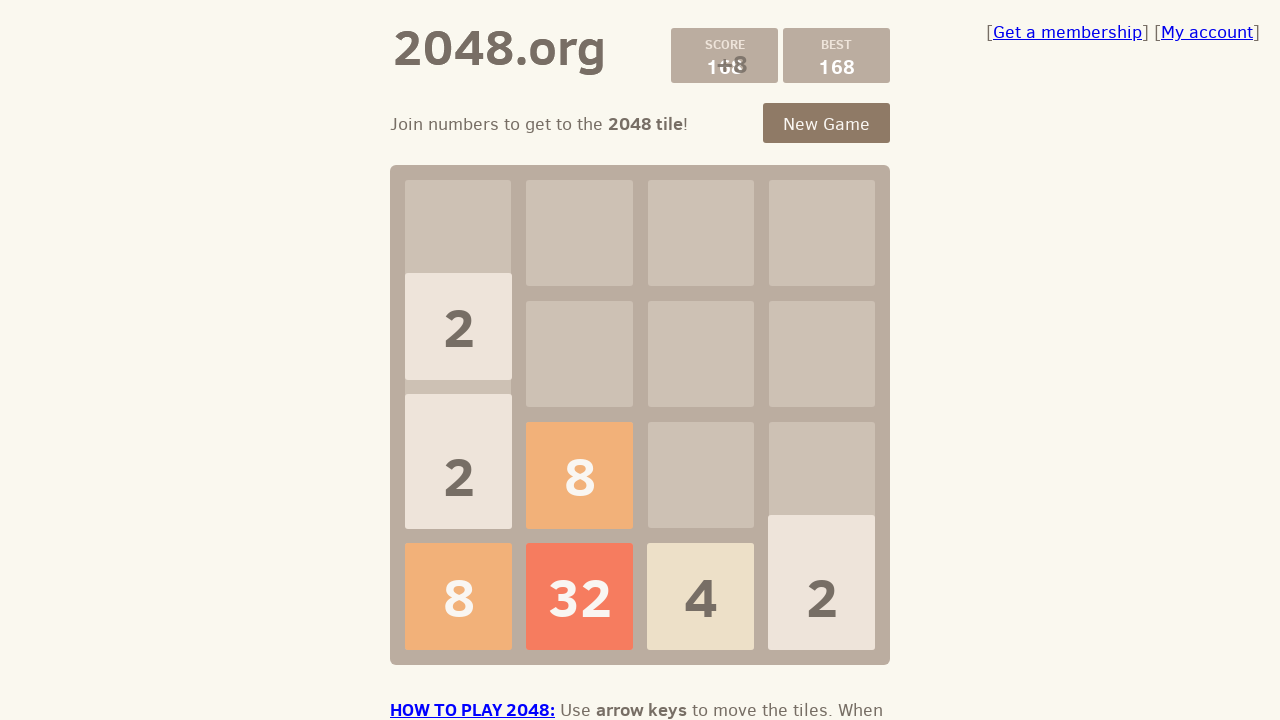

Pressed ArrowRight key on body
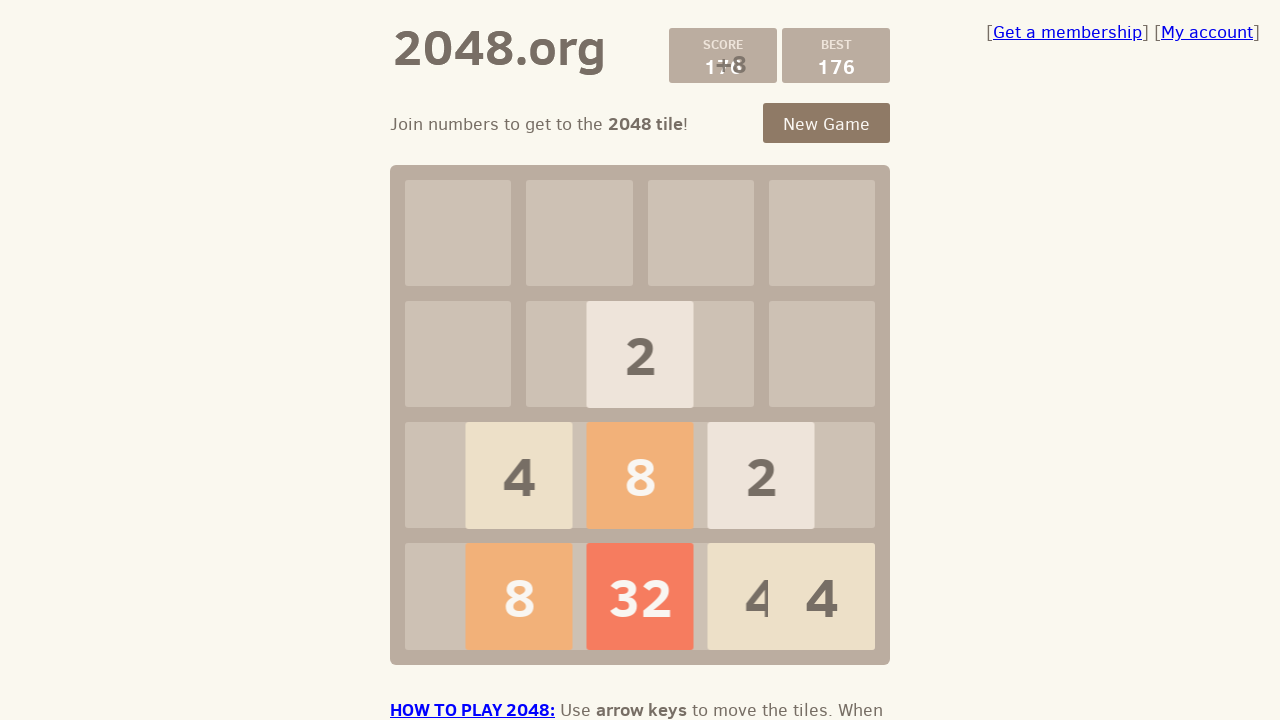

Pressed ArrowDown key on body
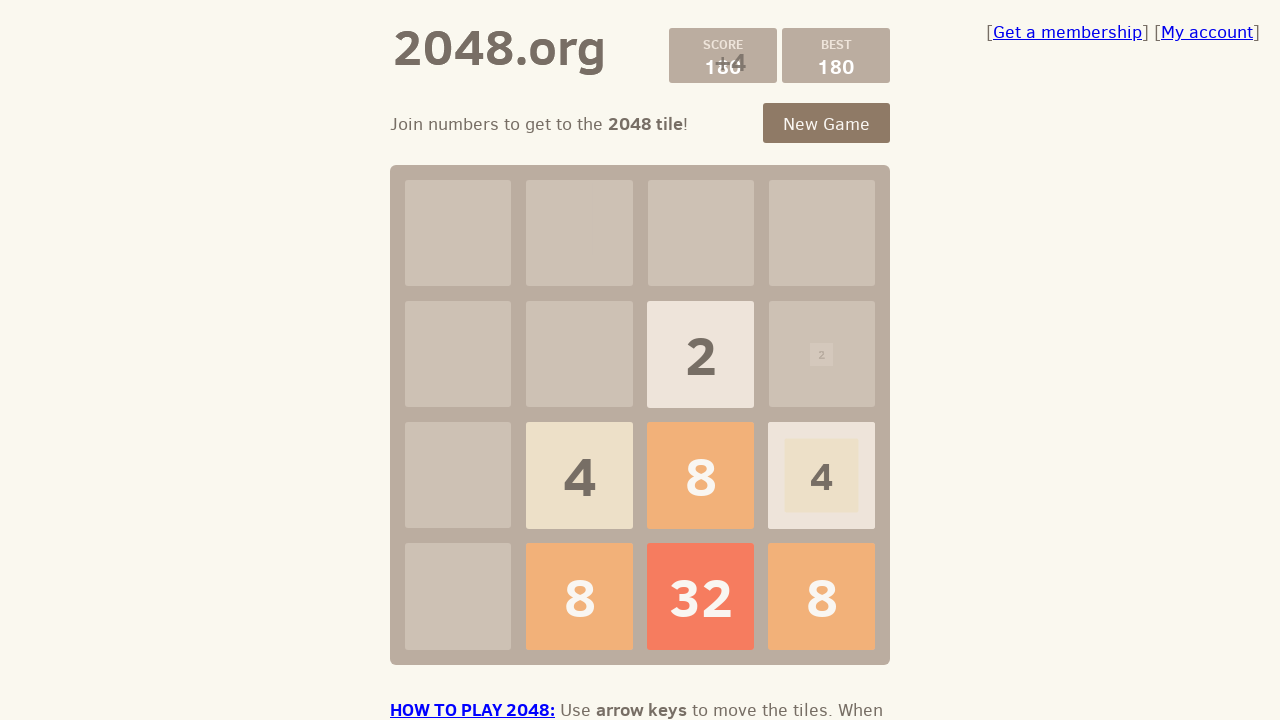

Captured game state after action sequence
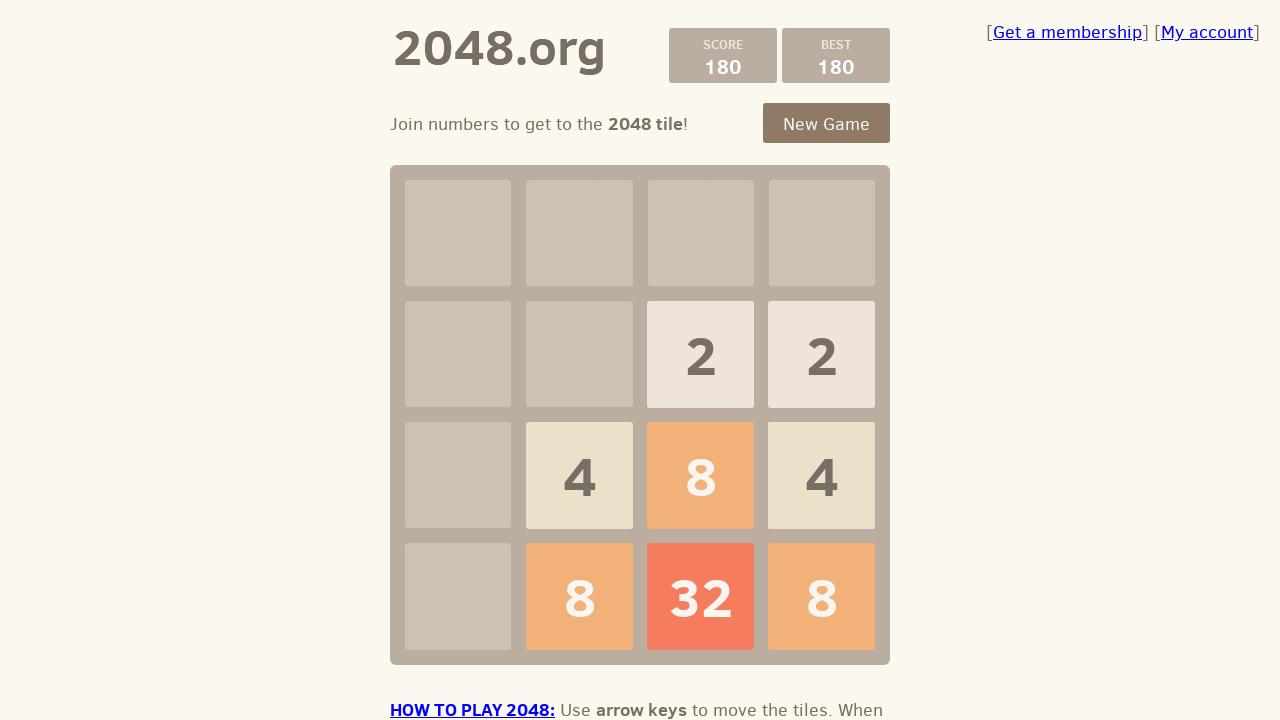

Captured initial game state
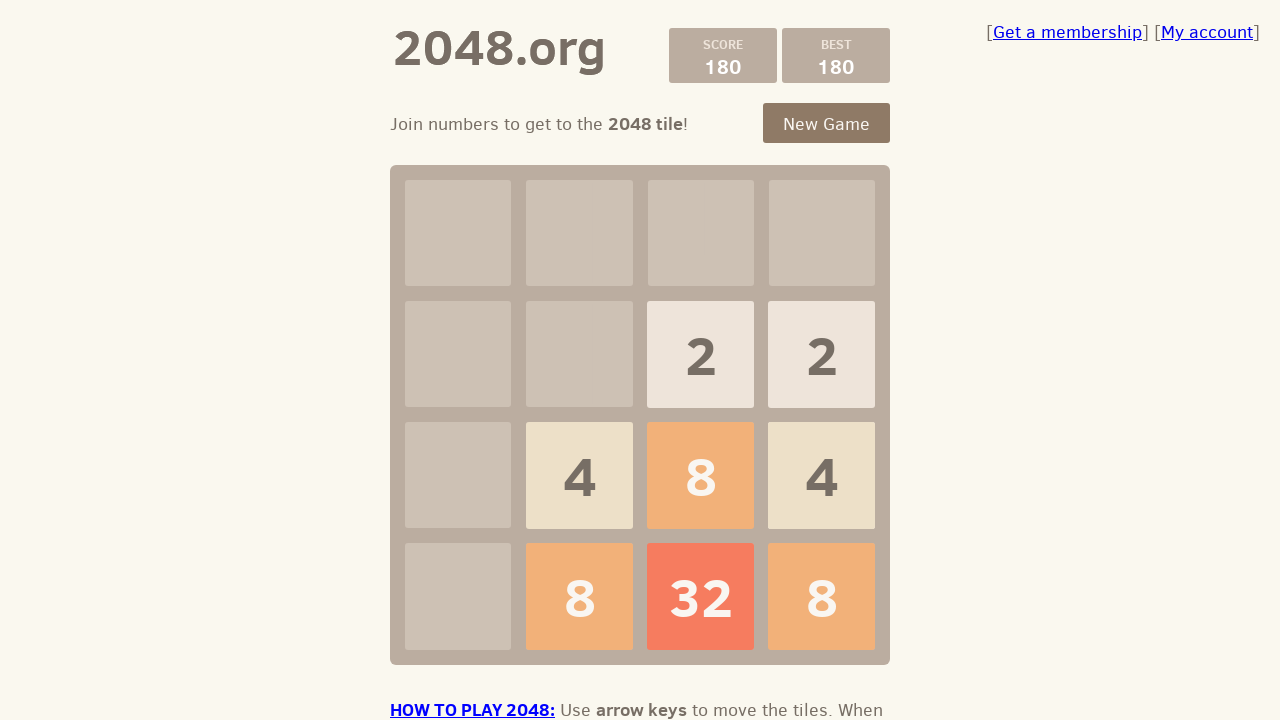

Pressed ArrowLeft key on body
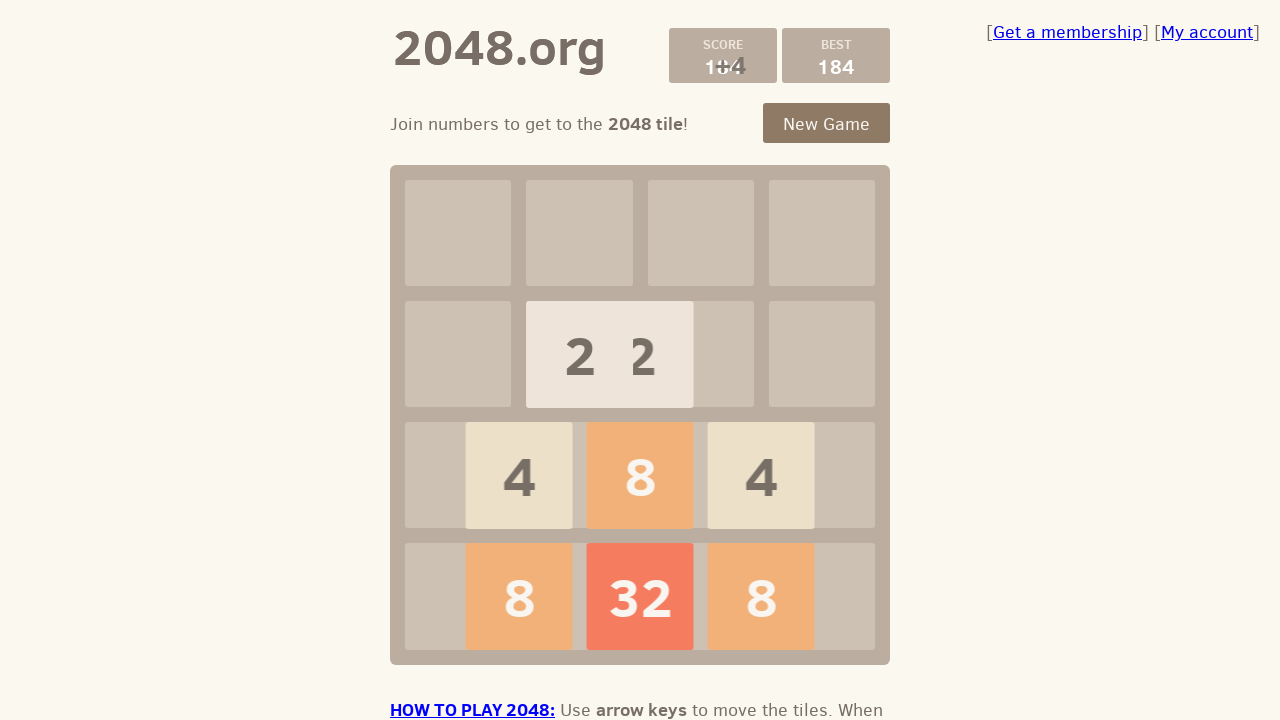

Pressed ArrowDown key on body
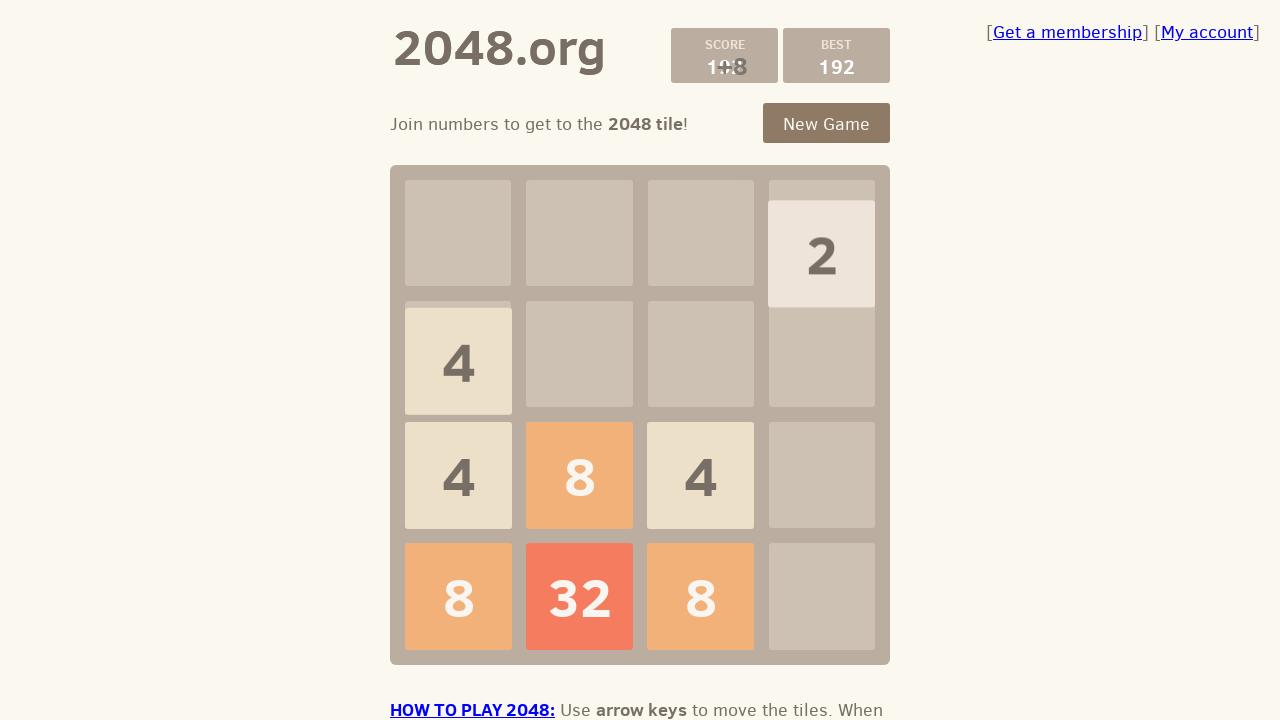

Pressed ArrowRight key on body
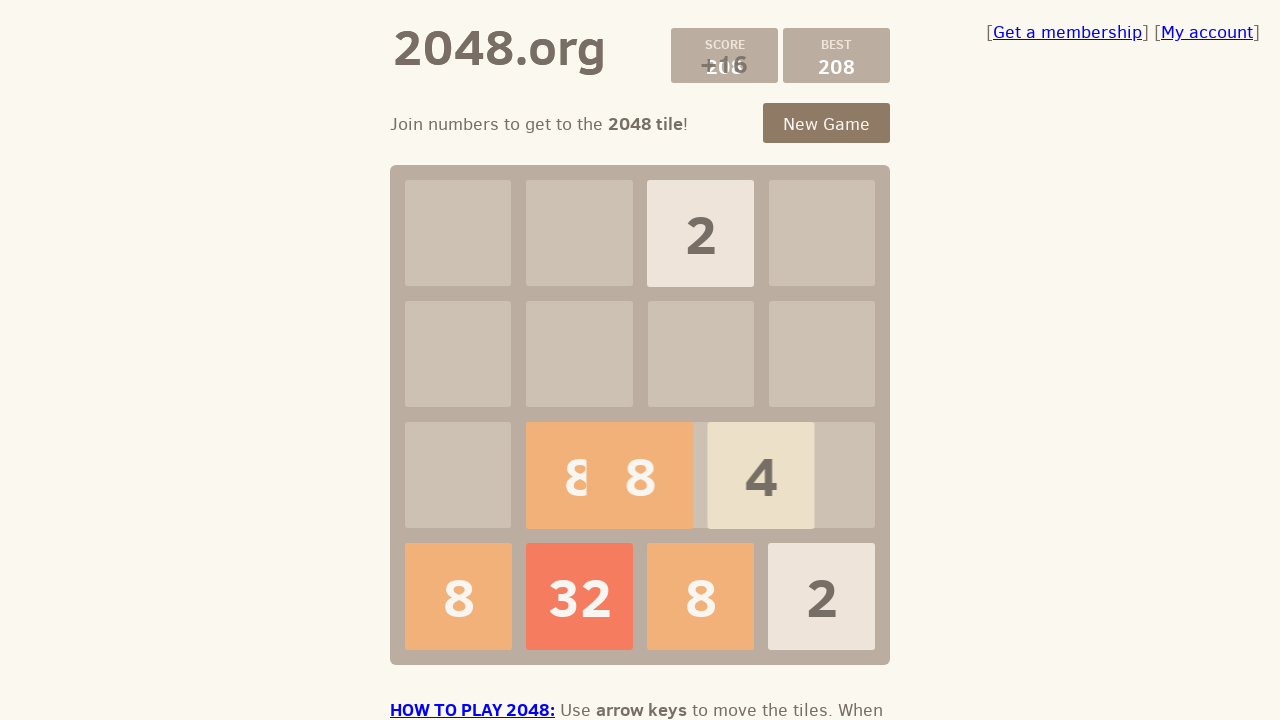

Pressed ArrowDown key on body
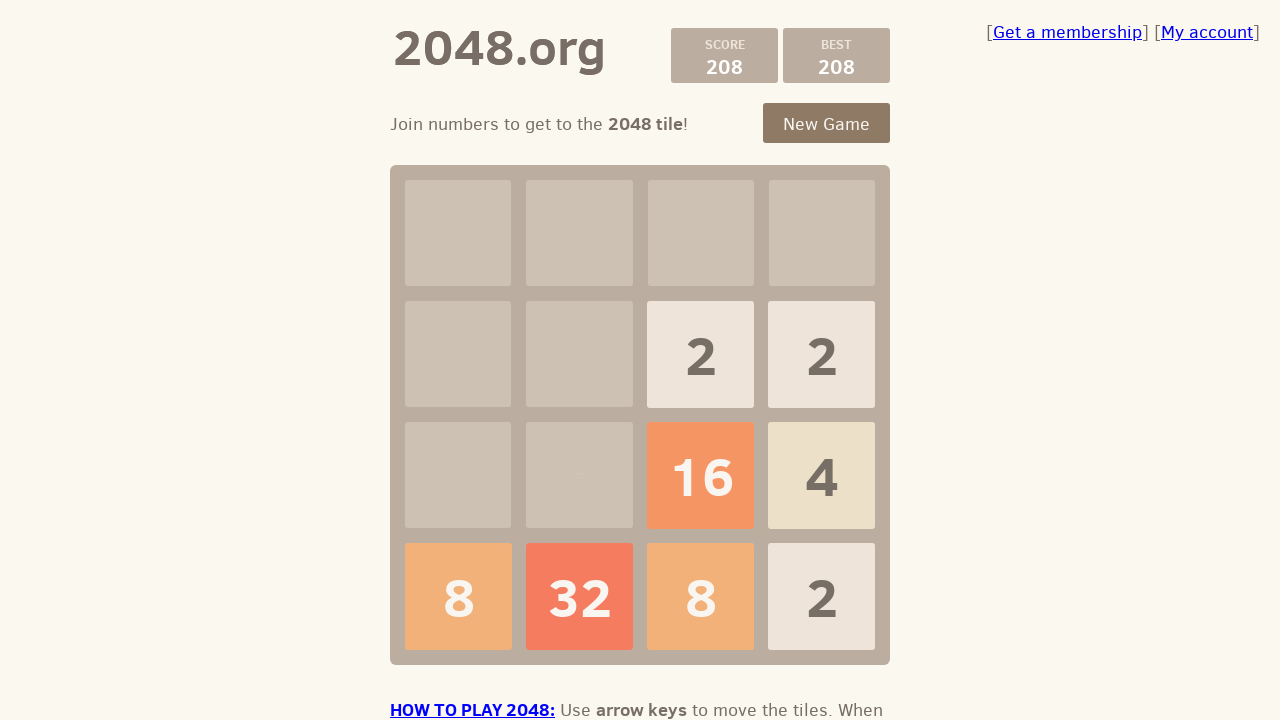

Captured game state after action sequence
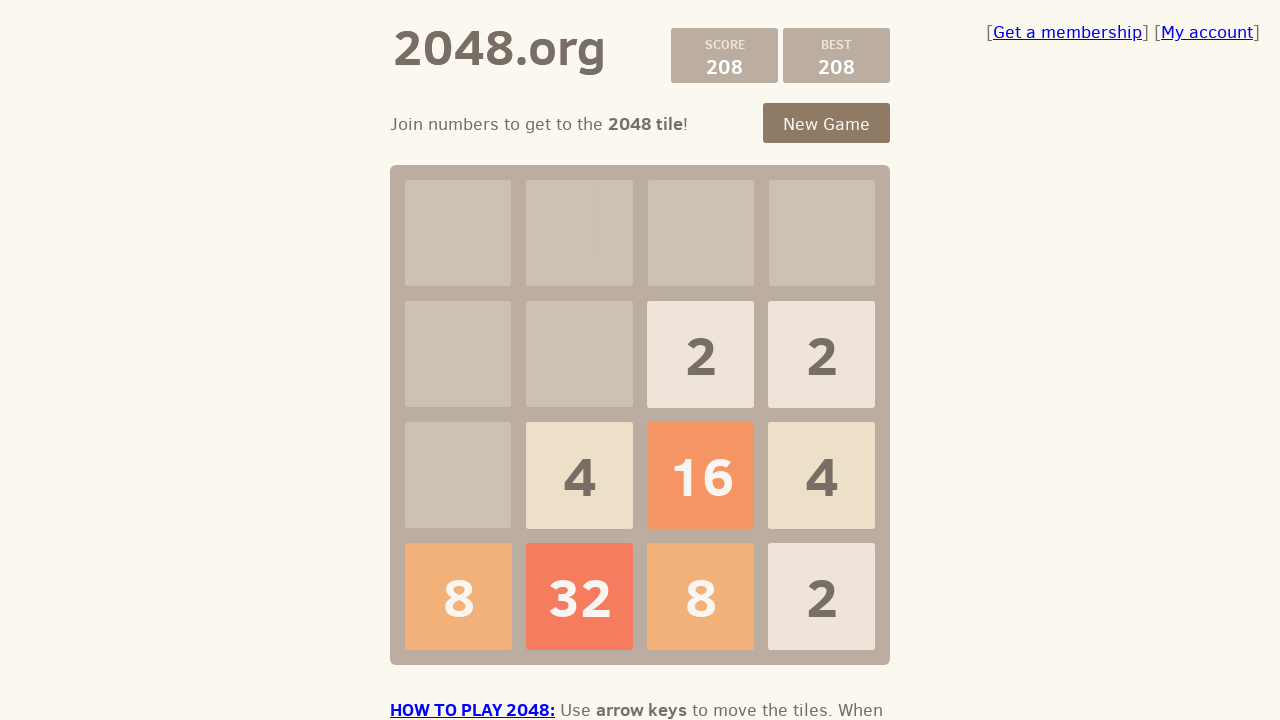

Captured initial game state
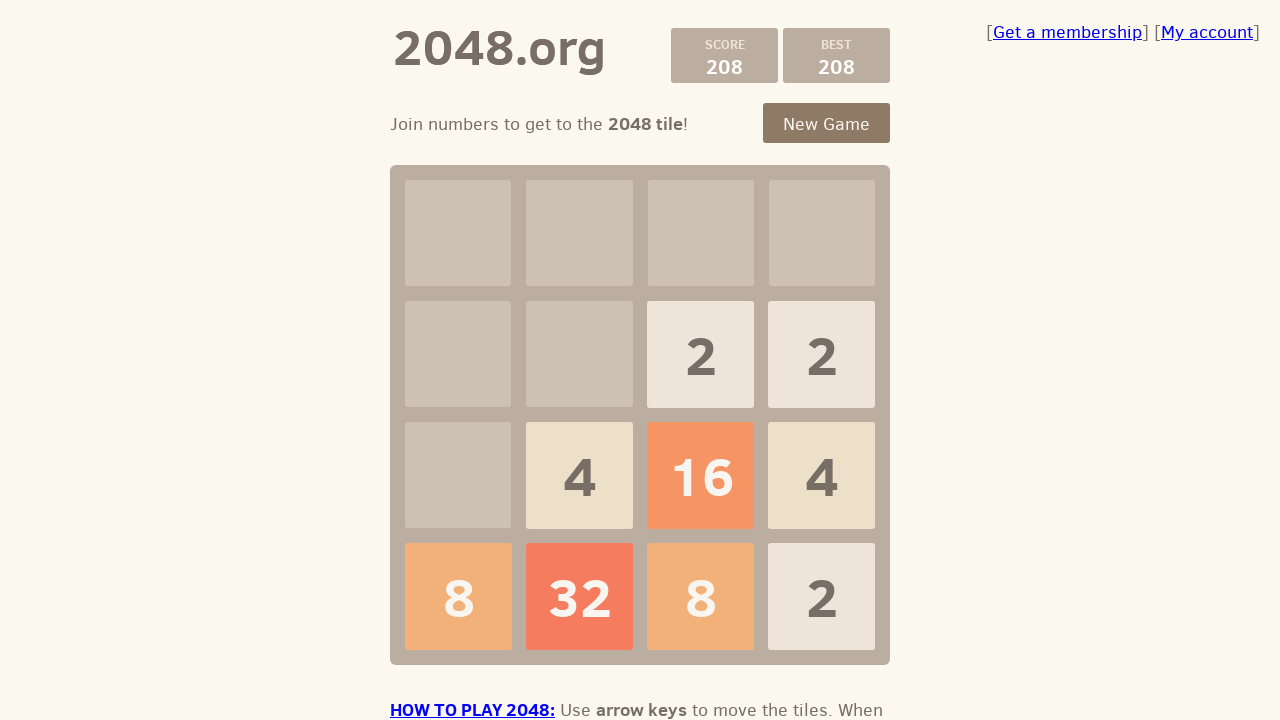

Pressed ArrowLeft key on body
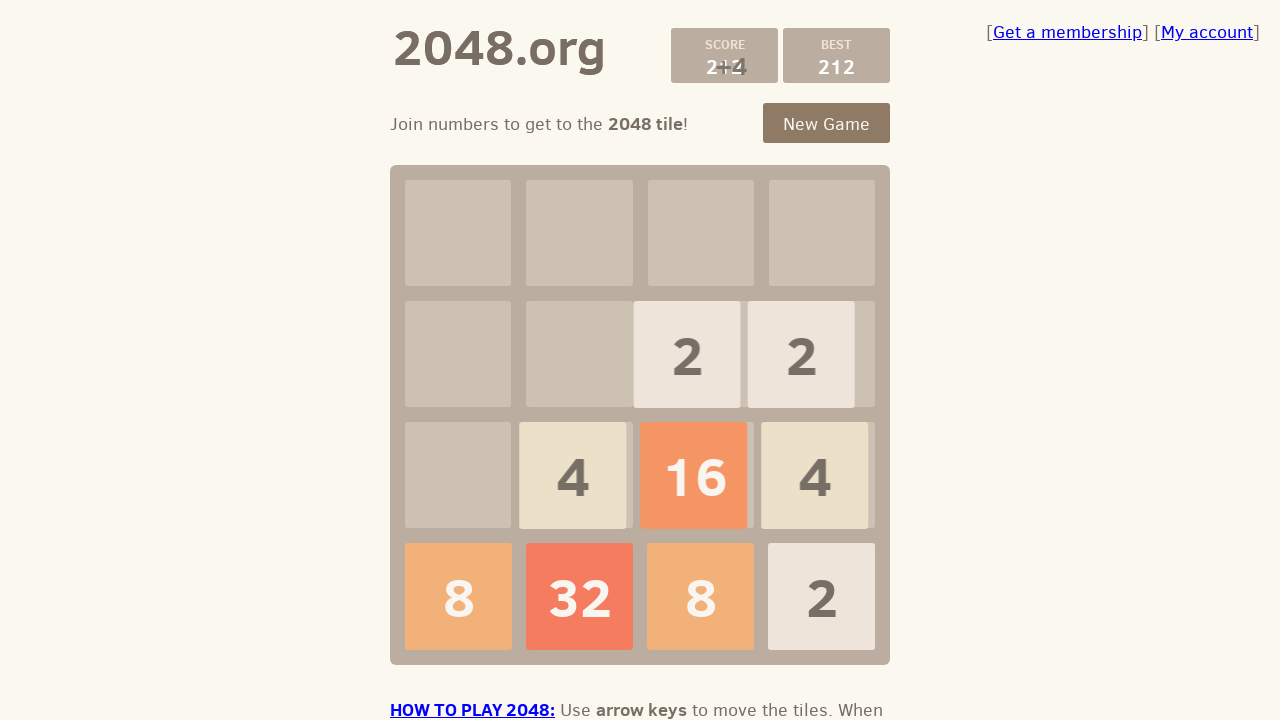

Pressed ArrowDown key on body
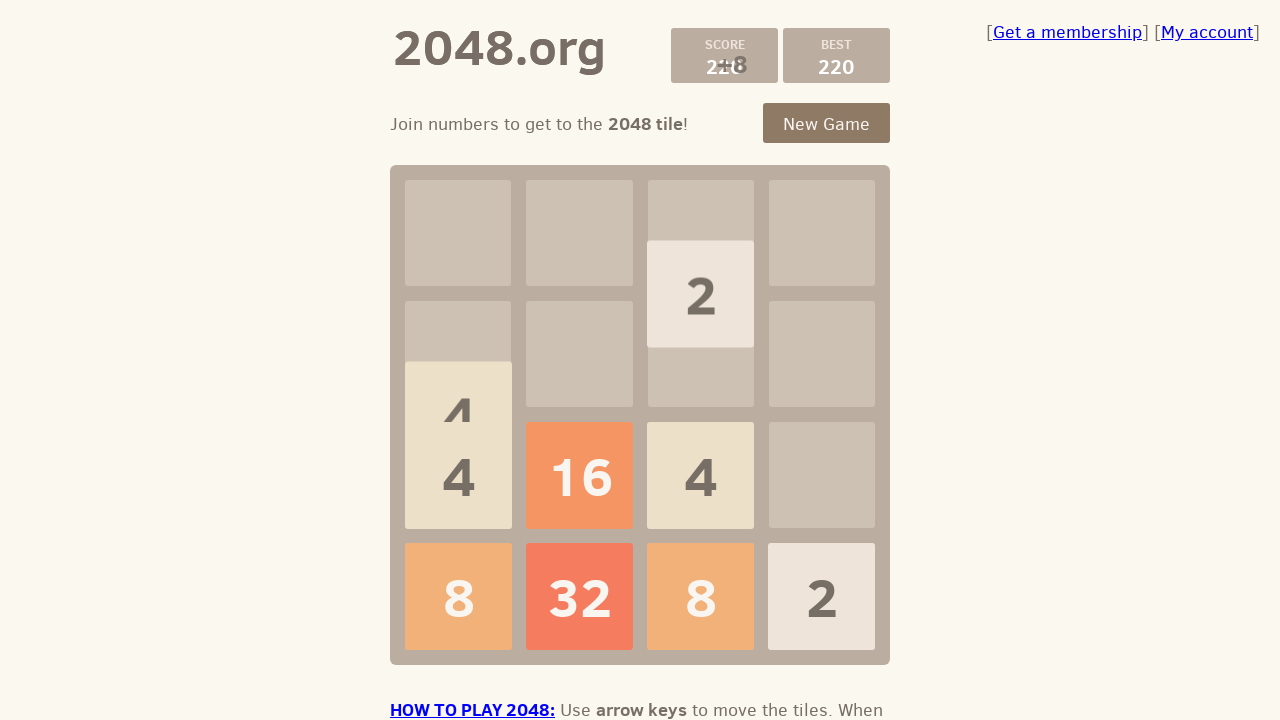

Pressed ArrowRight key on body
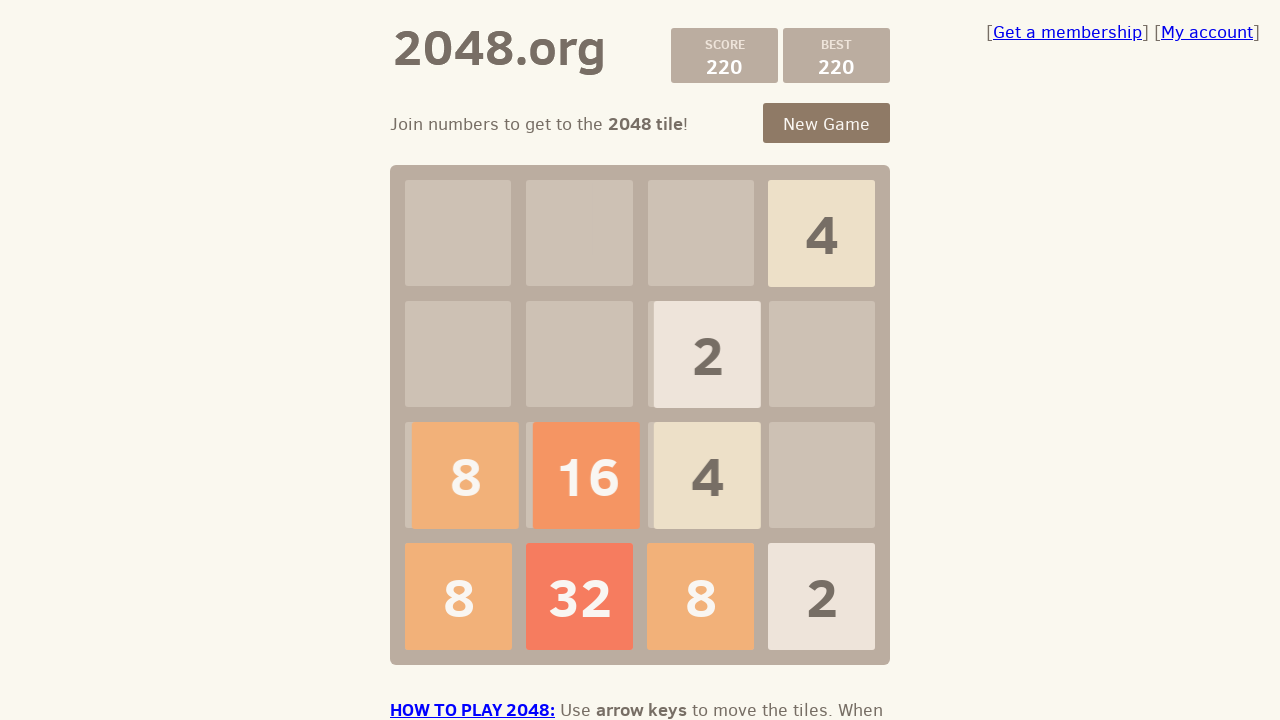

Pressed ArrowDown key on body
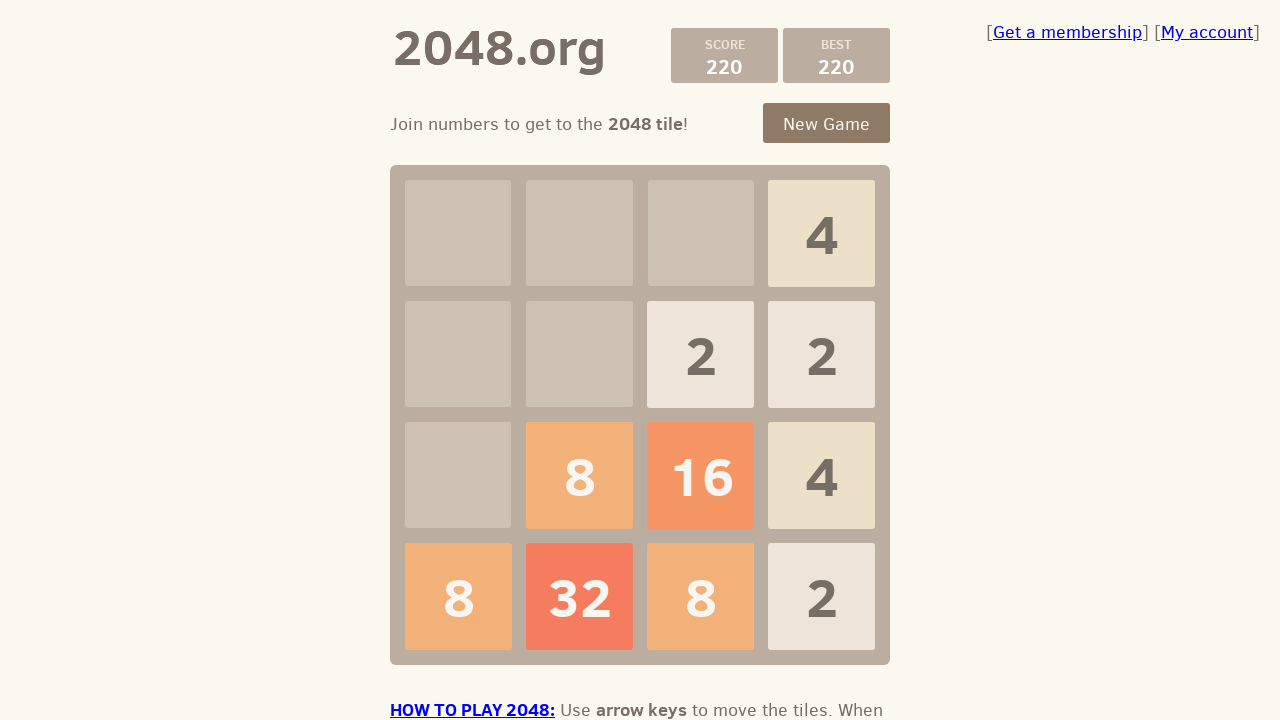

Captured game state after action sequence
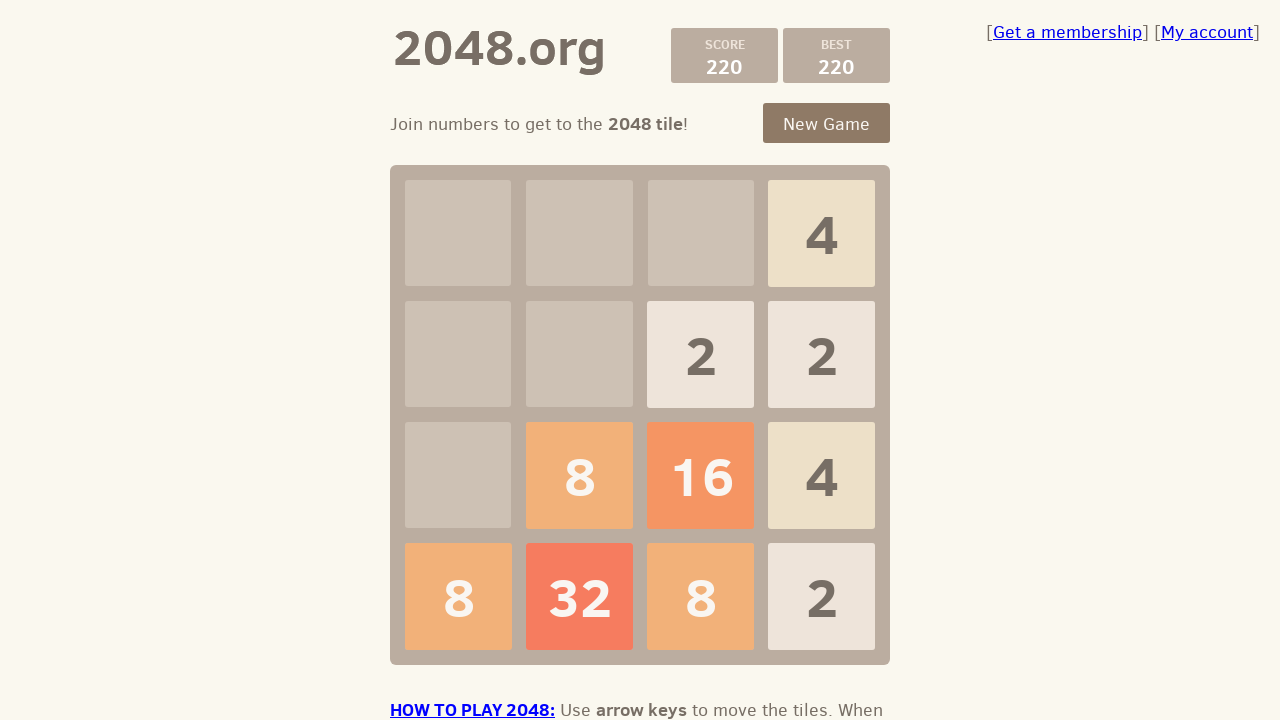

Captured initial game state
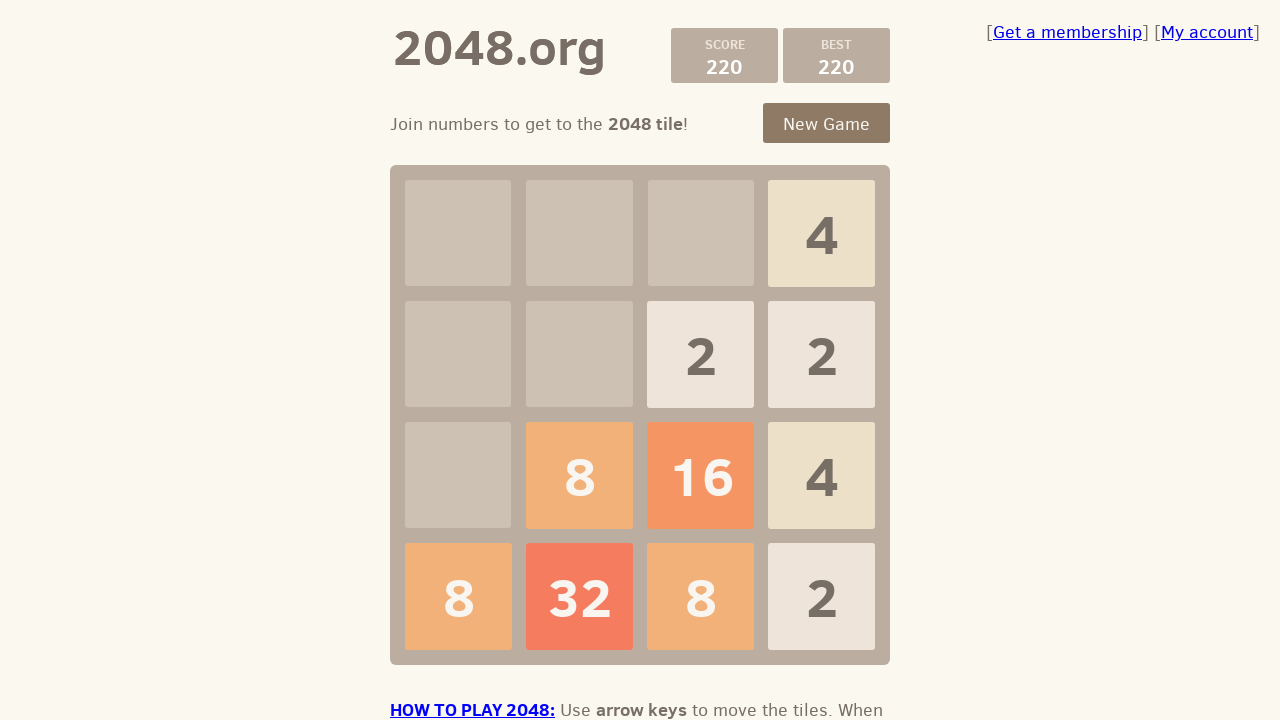

Pressed ArrowLeft key on body
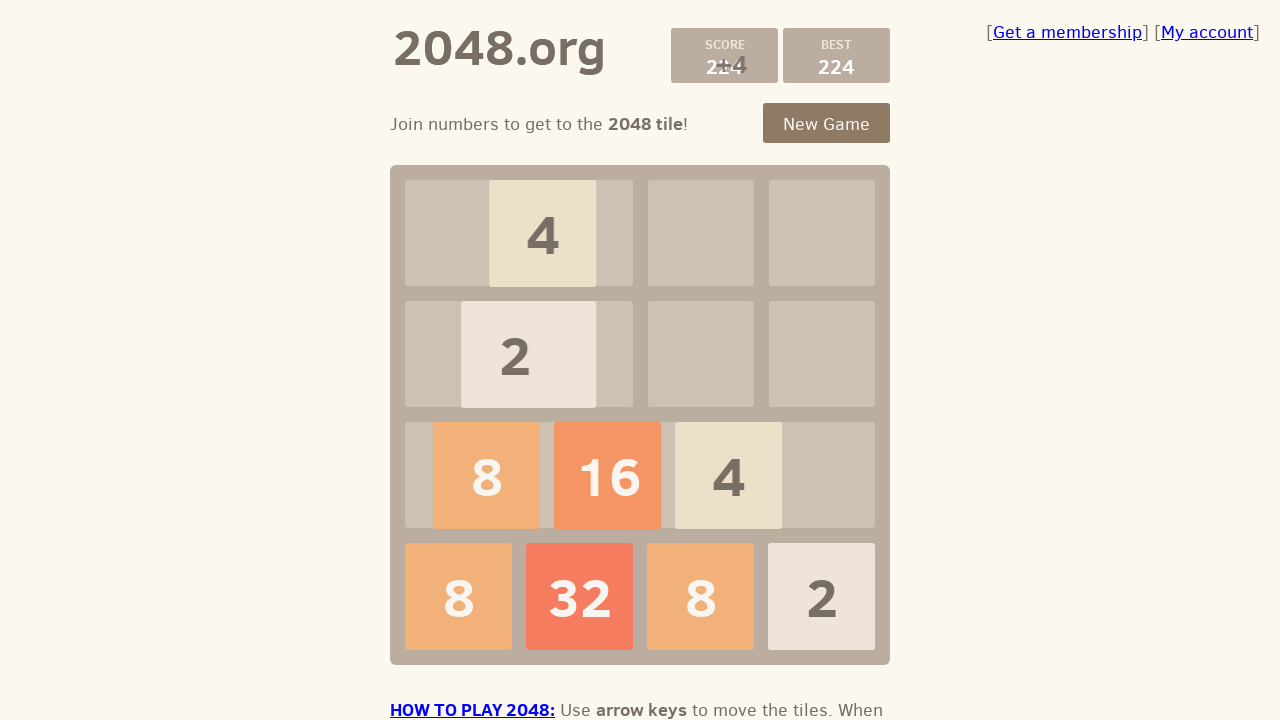

Pressed ArrowDown key on body
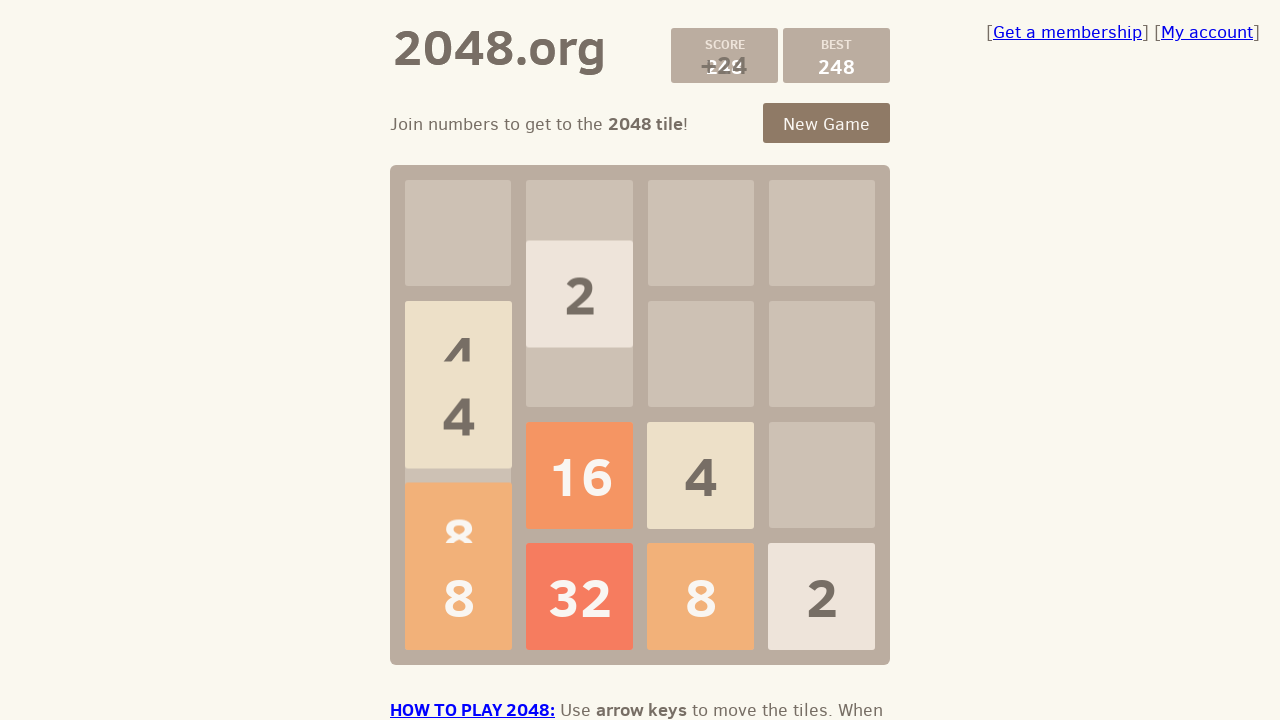

Pressed ArrowRight key on body
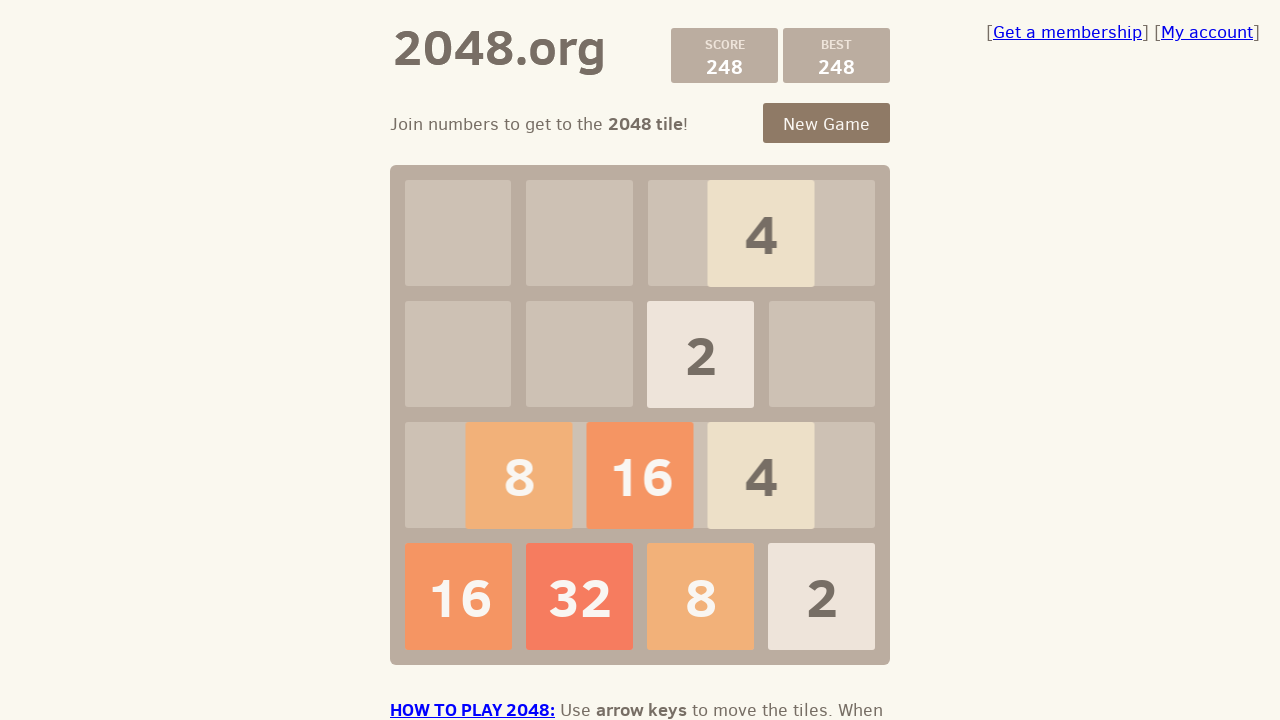

Pressed ArrowDown key on body
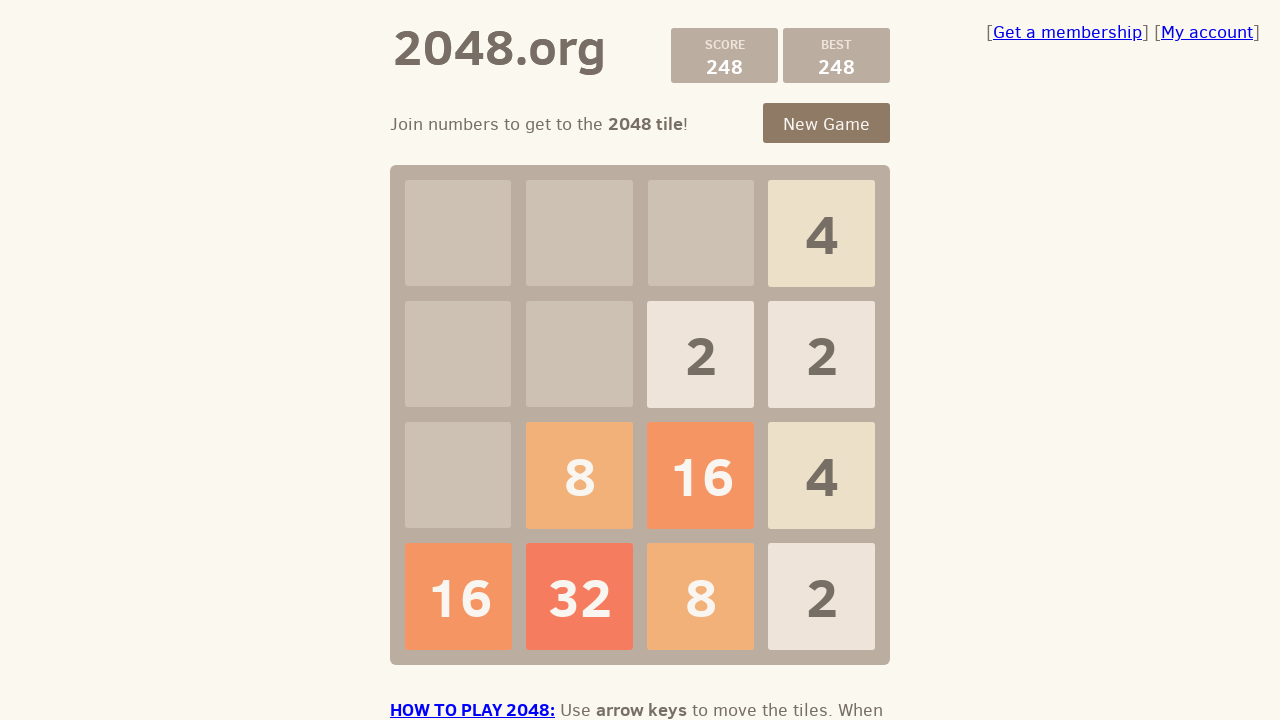

Captured game state after action sequence
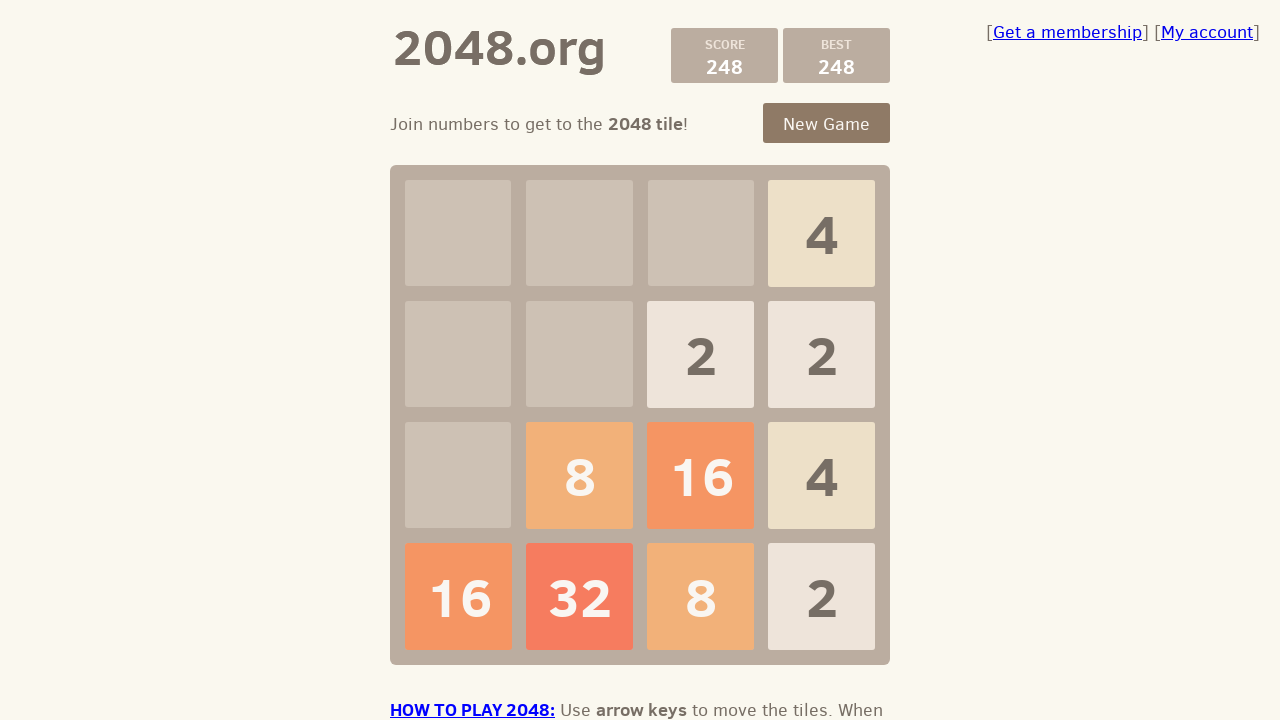

Captured initial game state
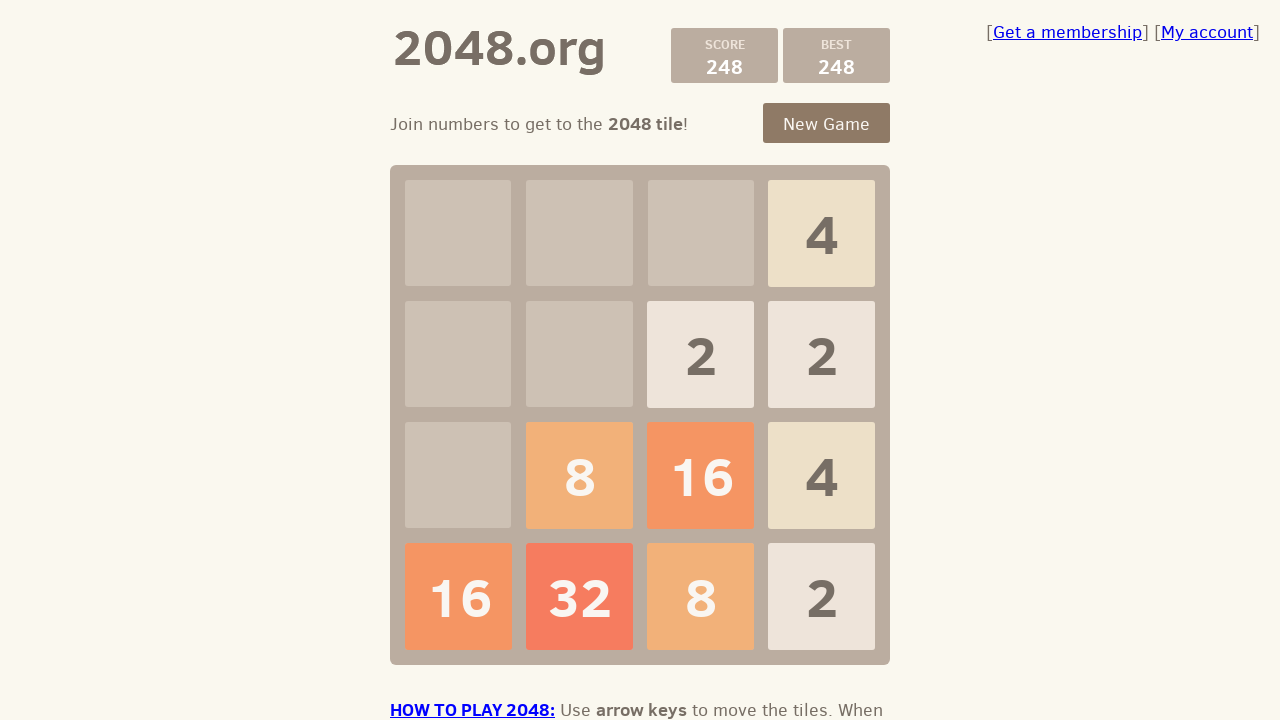

Pressed ArrowLeft key on body
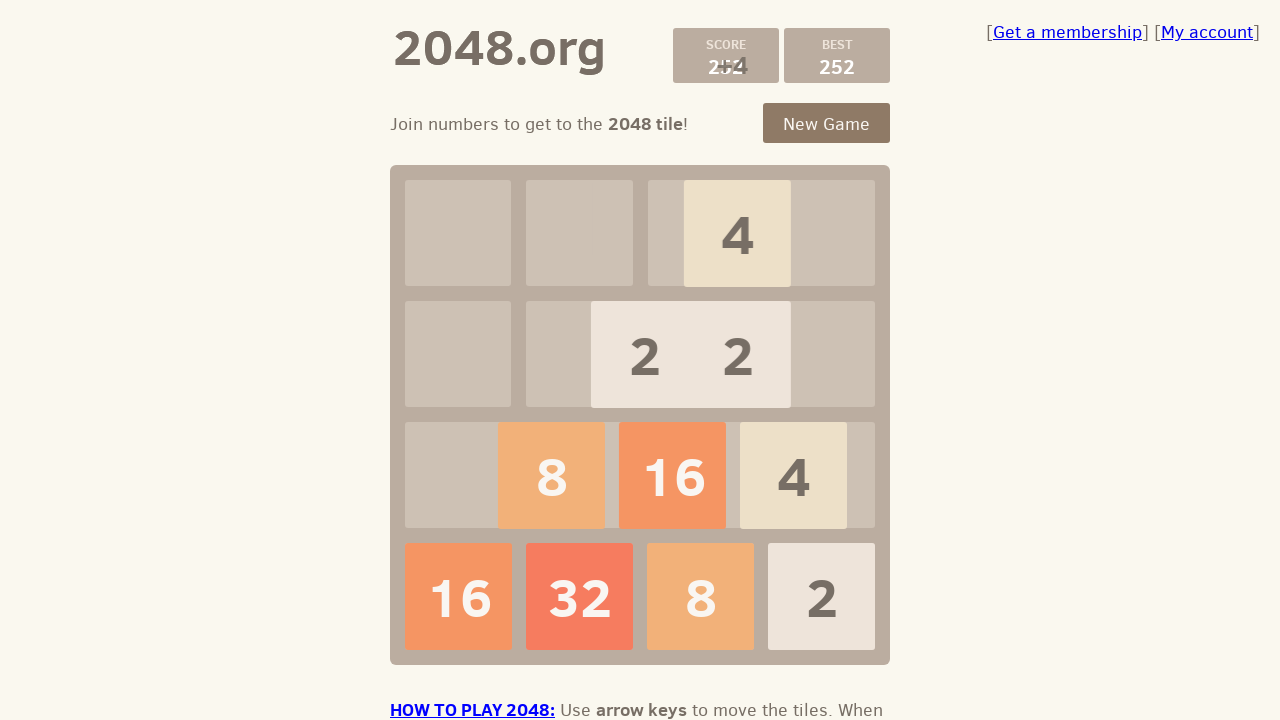

Pressed ArrowDown key on body
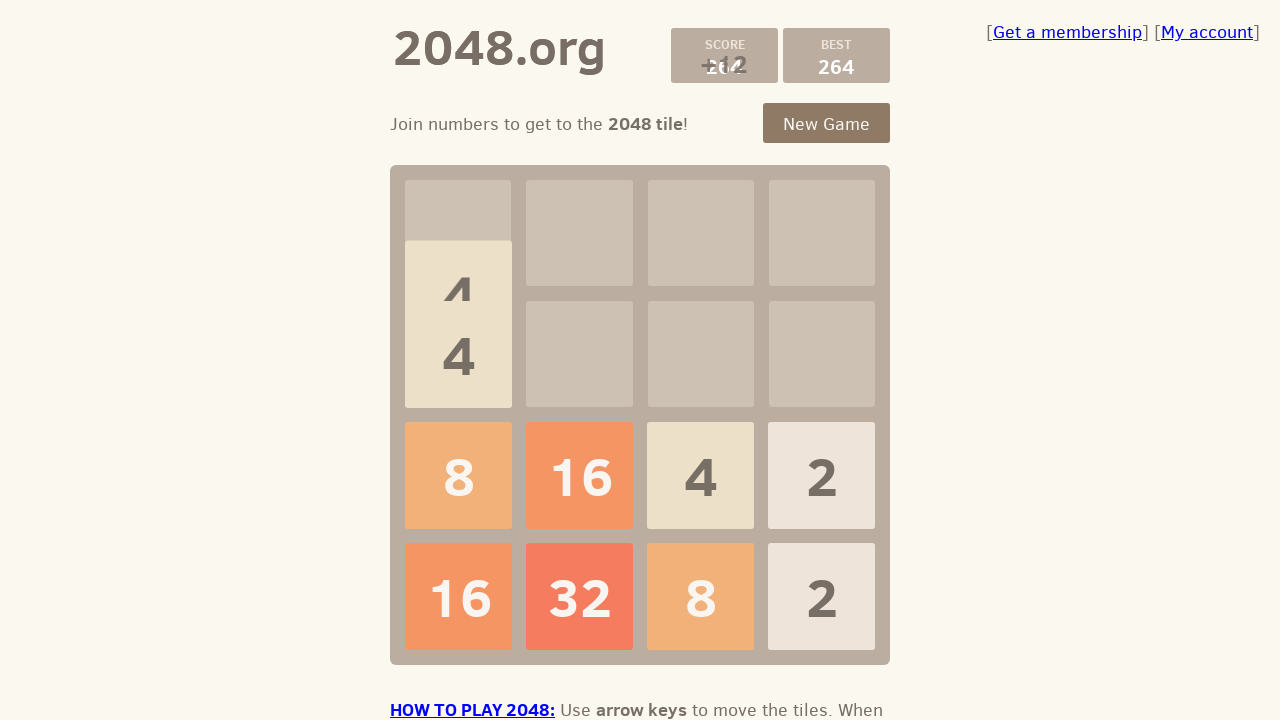

Pressed ArrowRight key on body
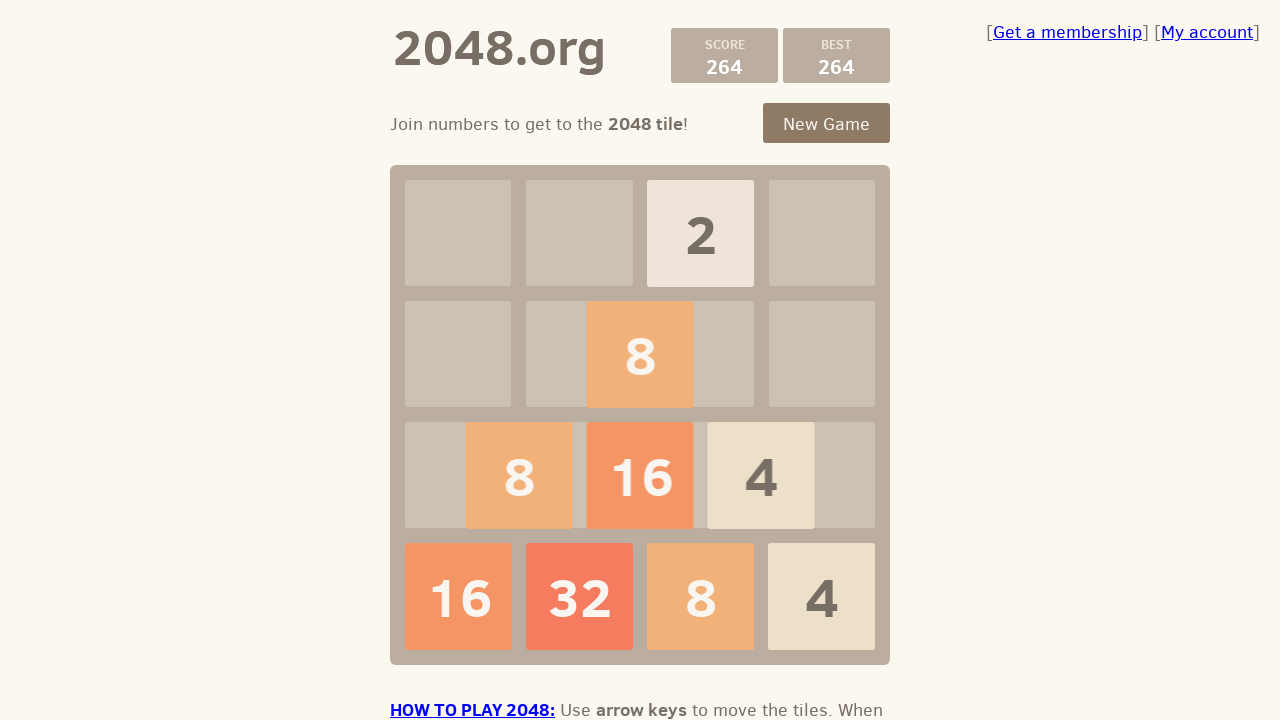

Pressed ArrowDown key on body
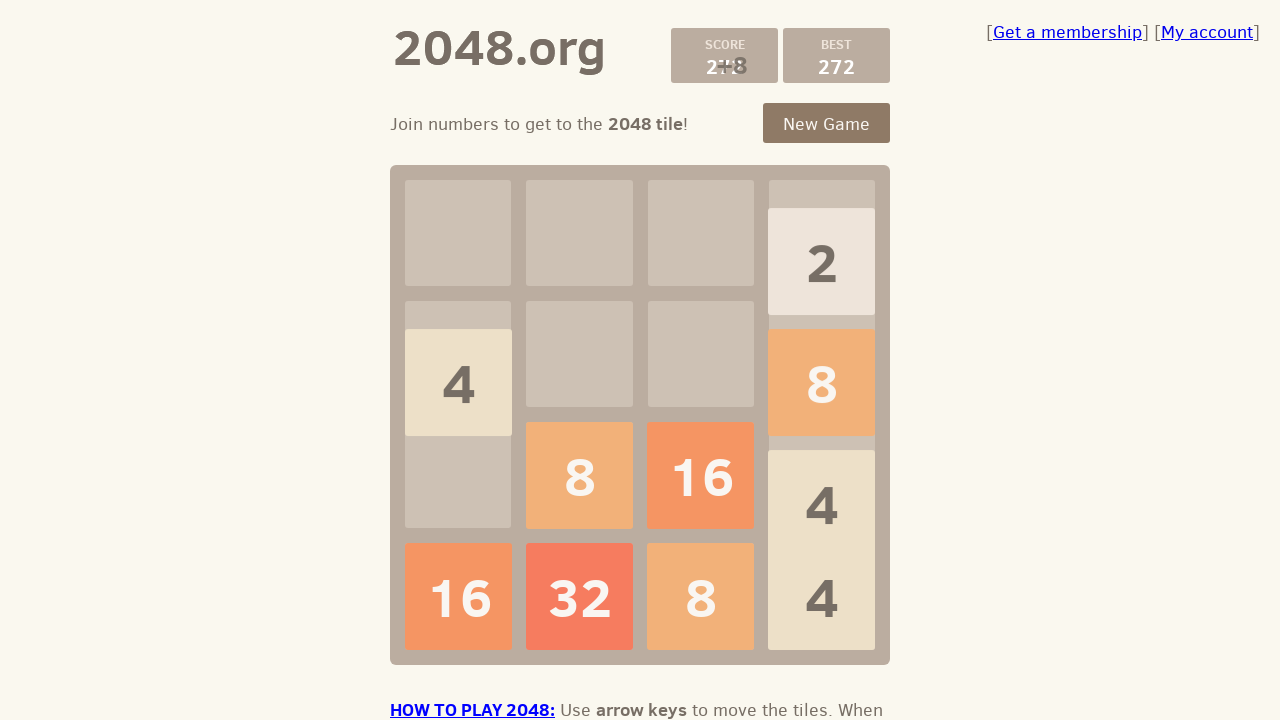

Captured game state after action sequence
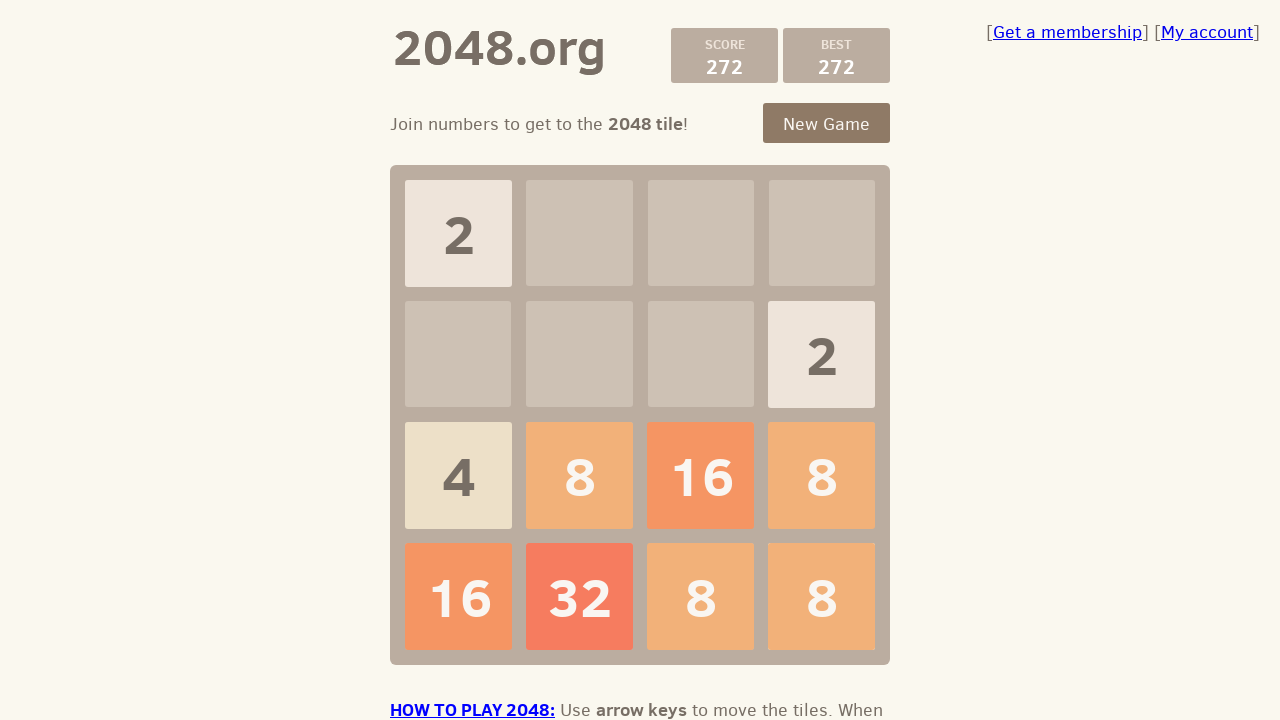

Captured initial game state
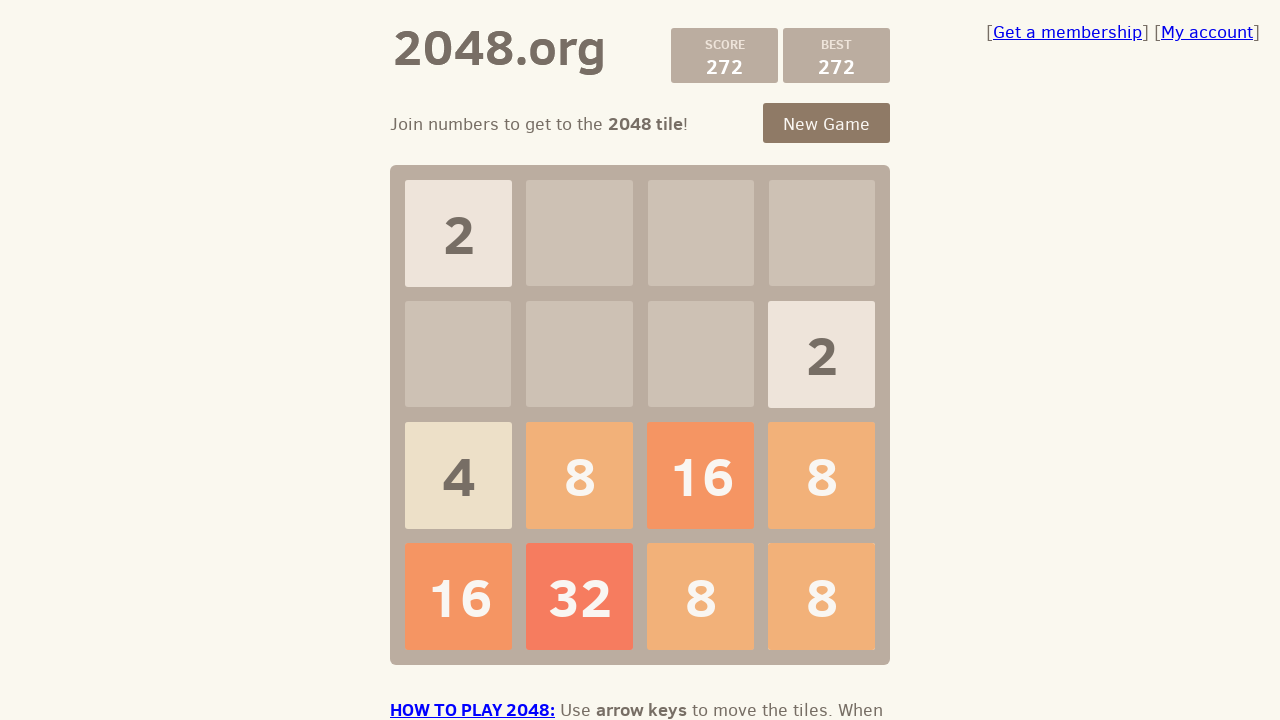

Pressed ArrowLeft key on body
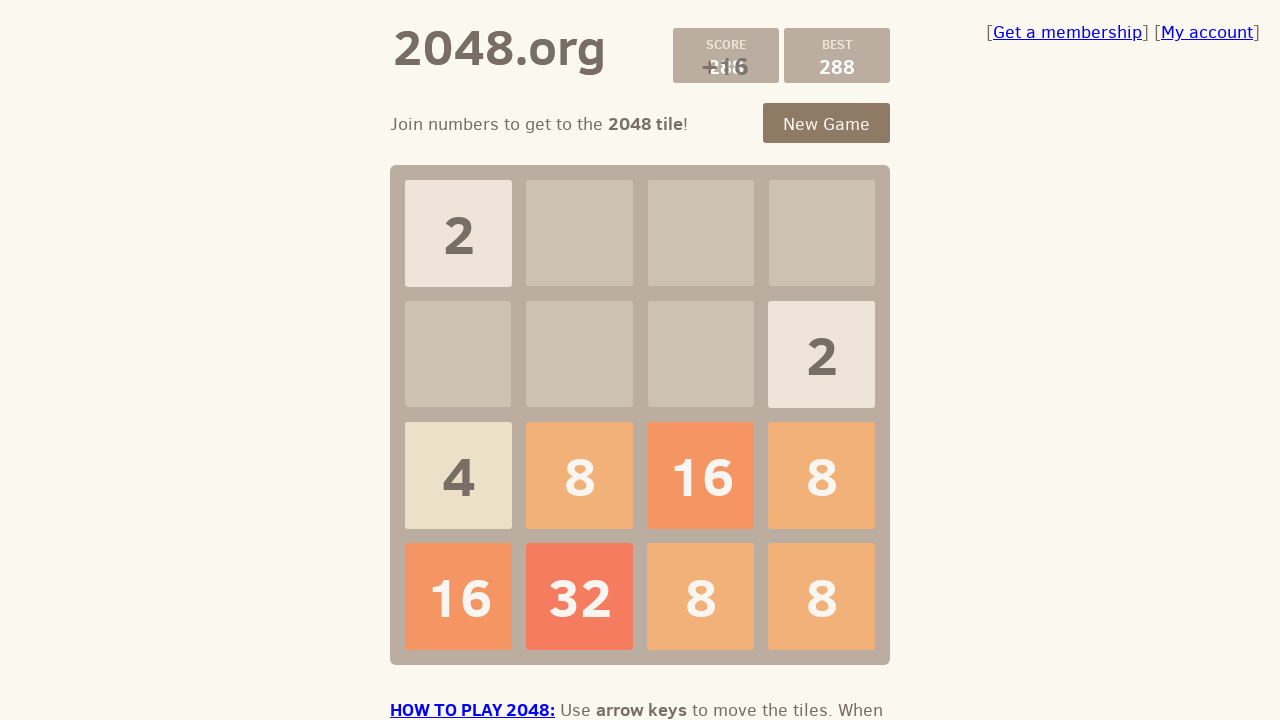

Pressed ArrowDown key on body
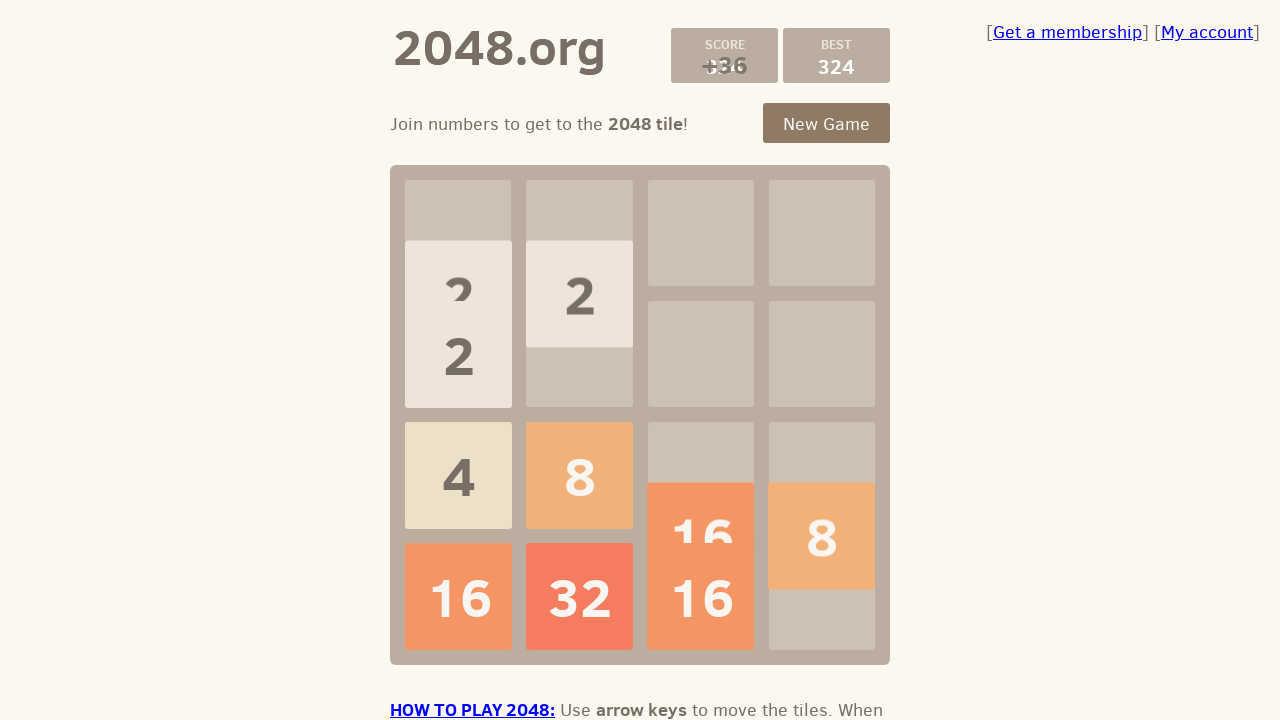

Pressed ArrowRight key on body
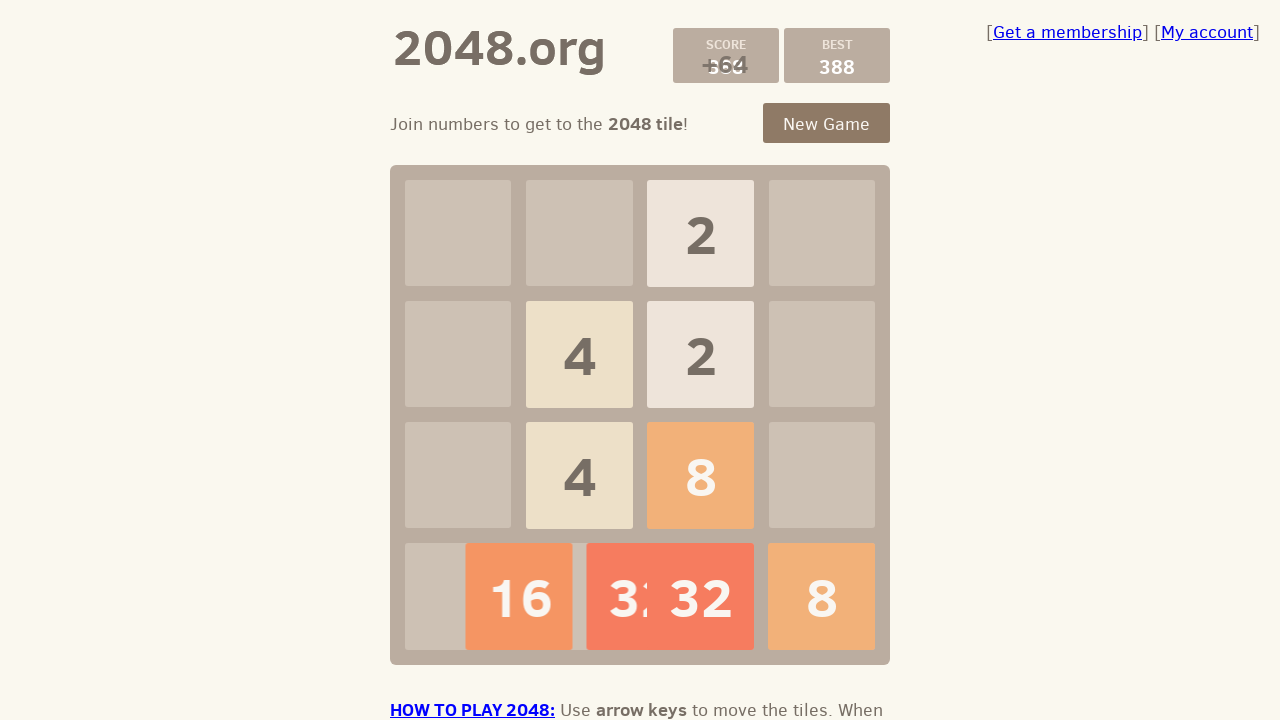

Pressed ArrowDown key on body
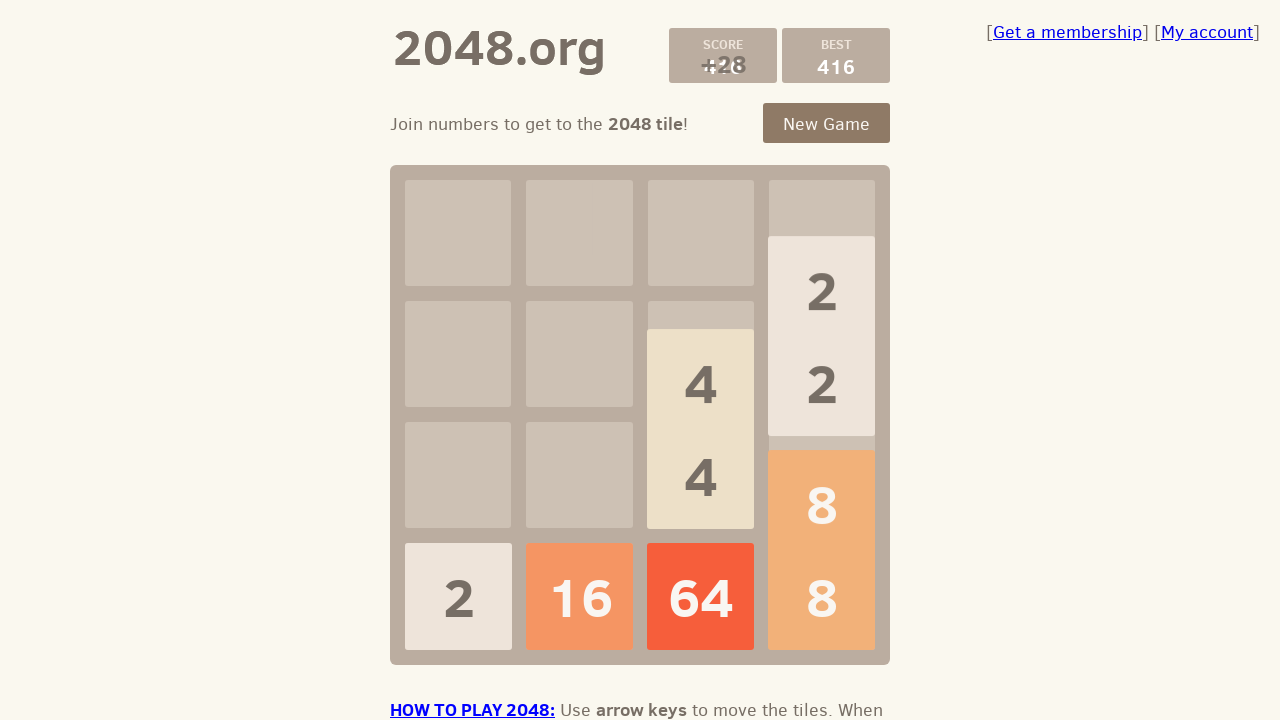

Captured game state after action sequence
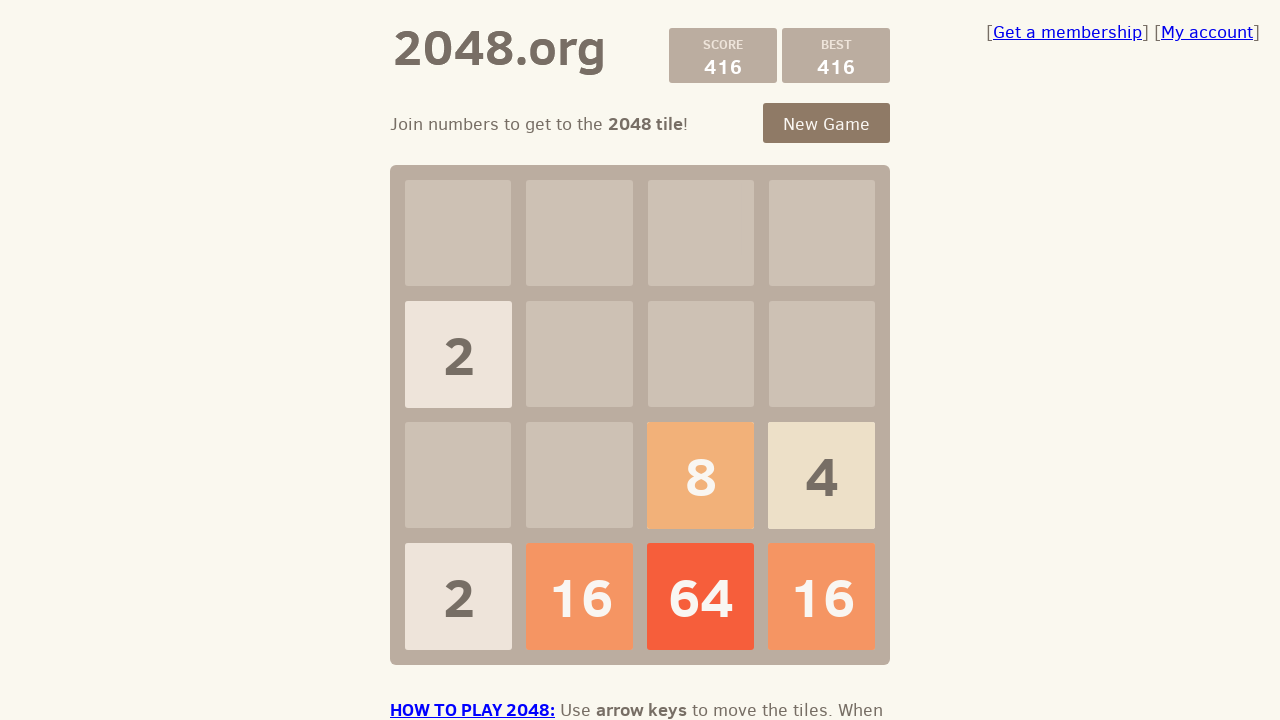

Captured initial game state
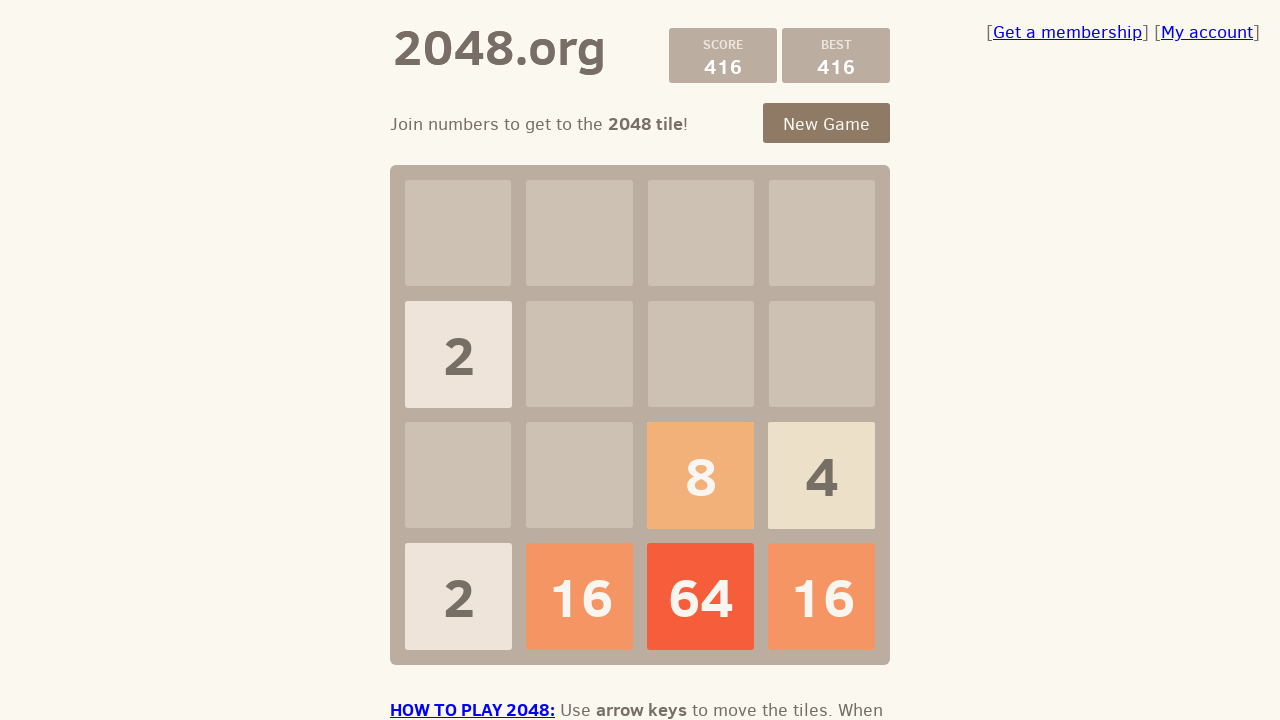

Pressed ArrowLeft key on body
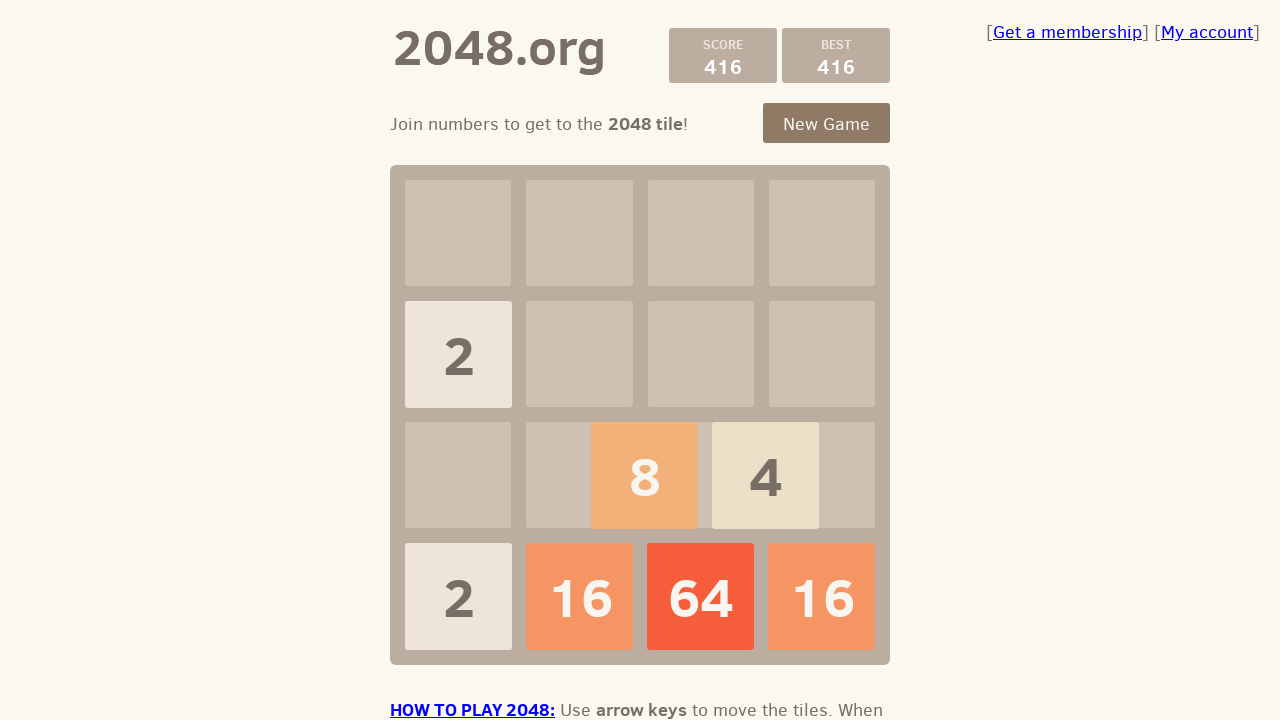

Pressed ArrowDown key on body
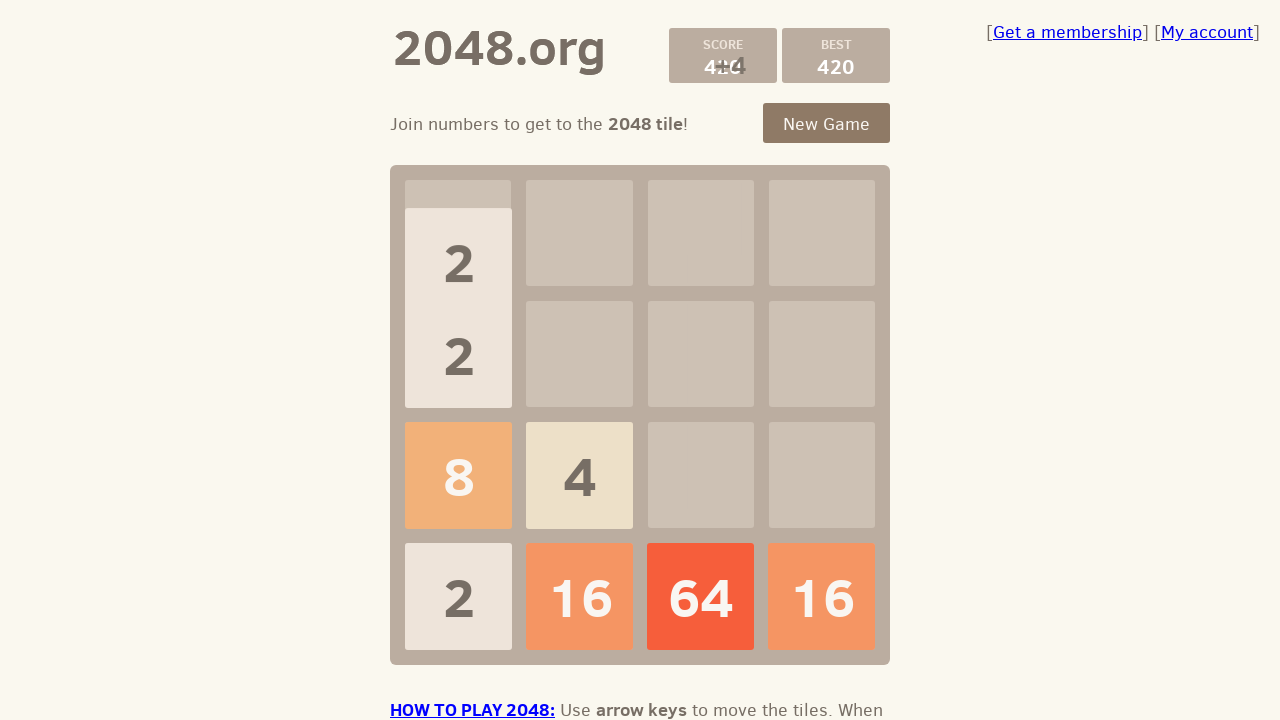

Pressed ArrowRight key on body
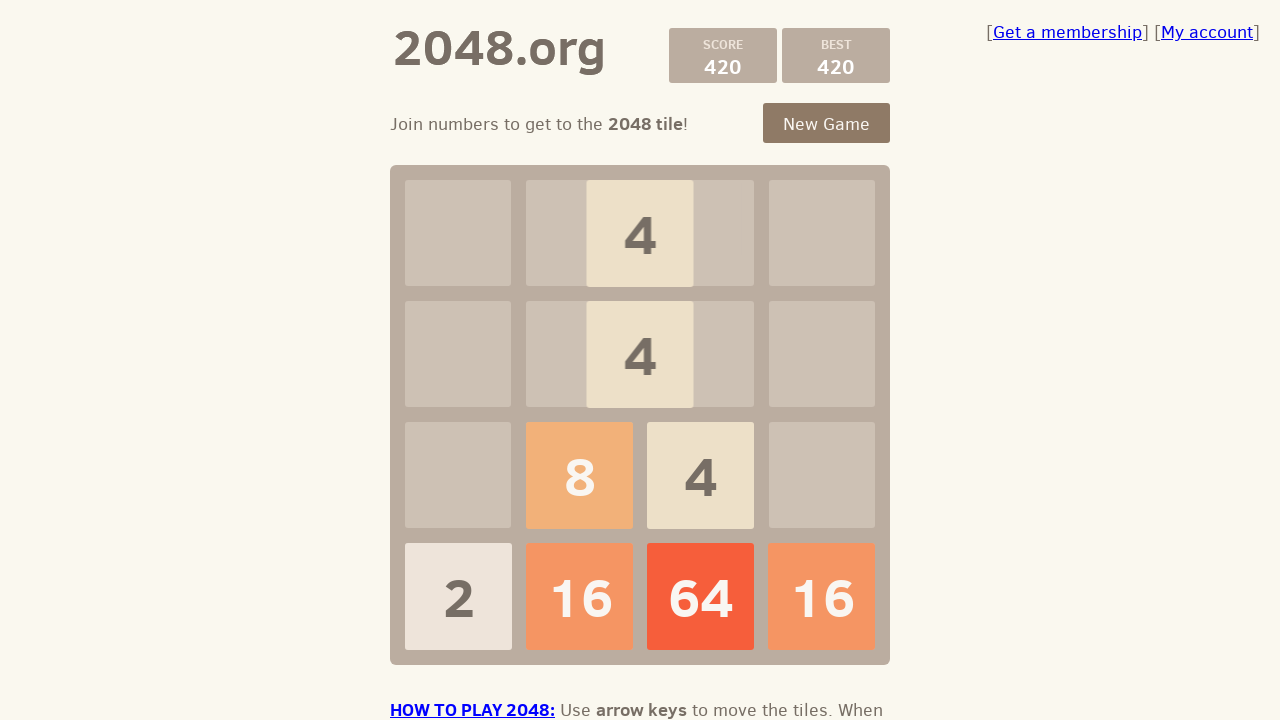

Pressed ArrowDown key on body
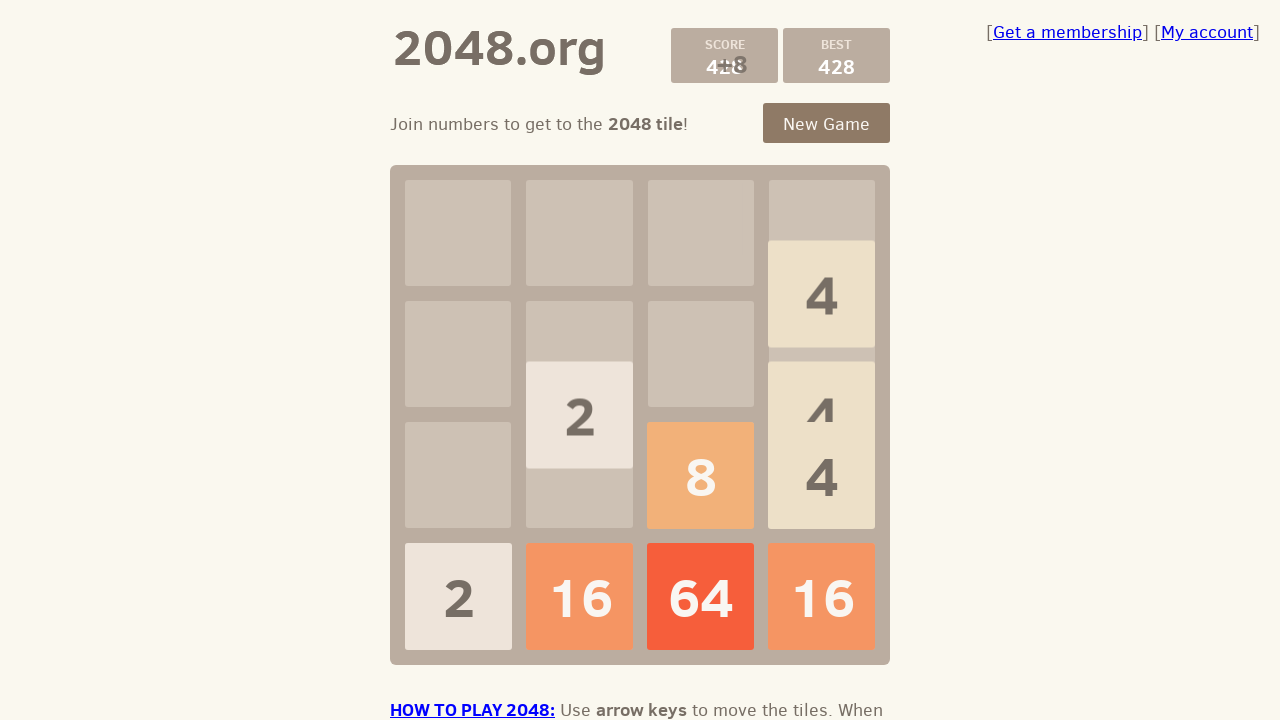

Captured game state after action sequence
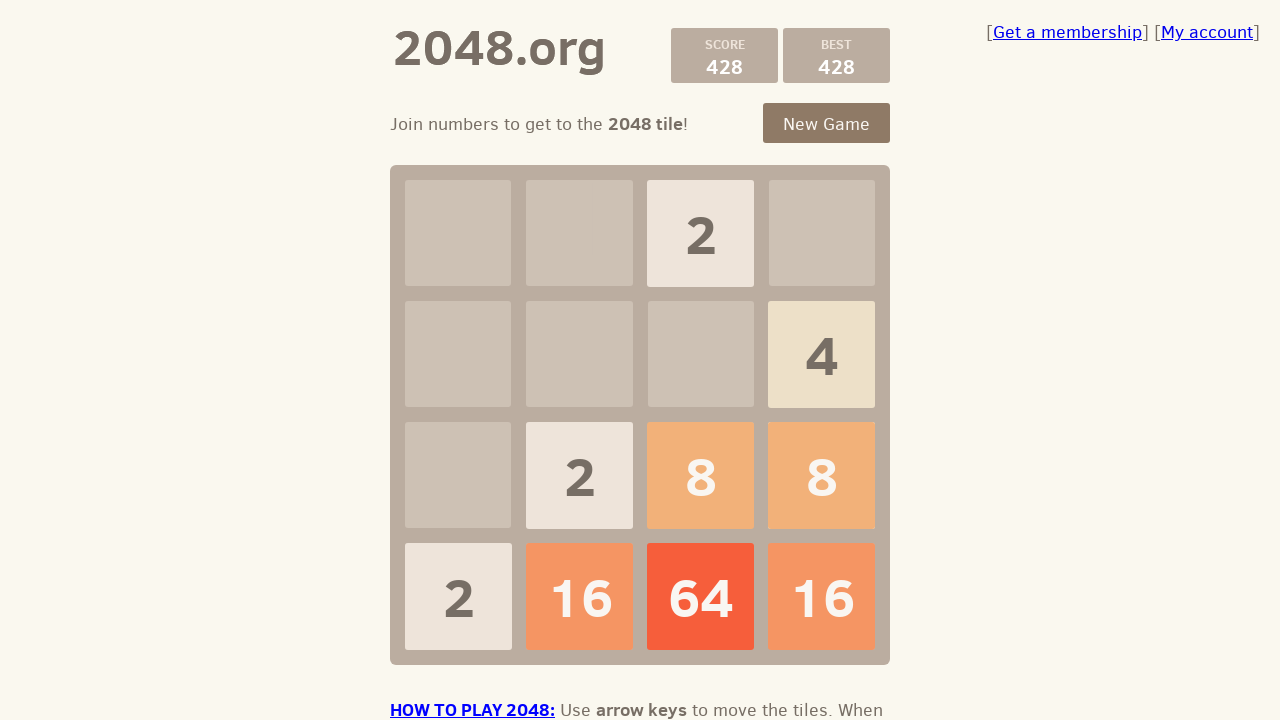

Captured initial game state
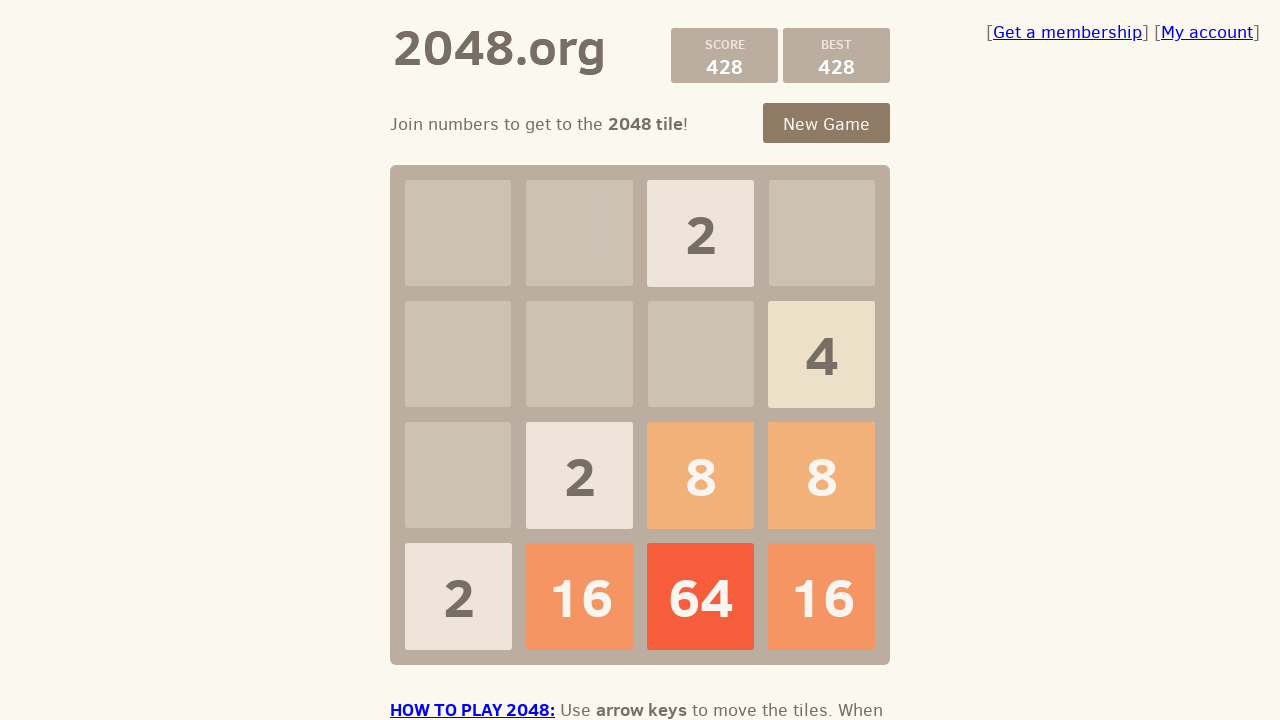

Pressed ArrowLeft key on body
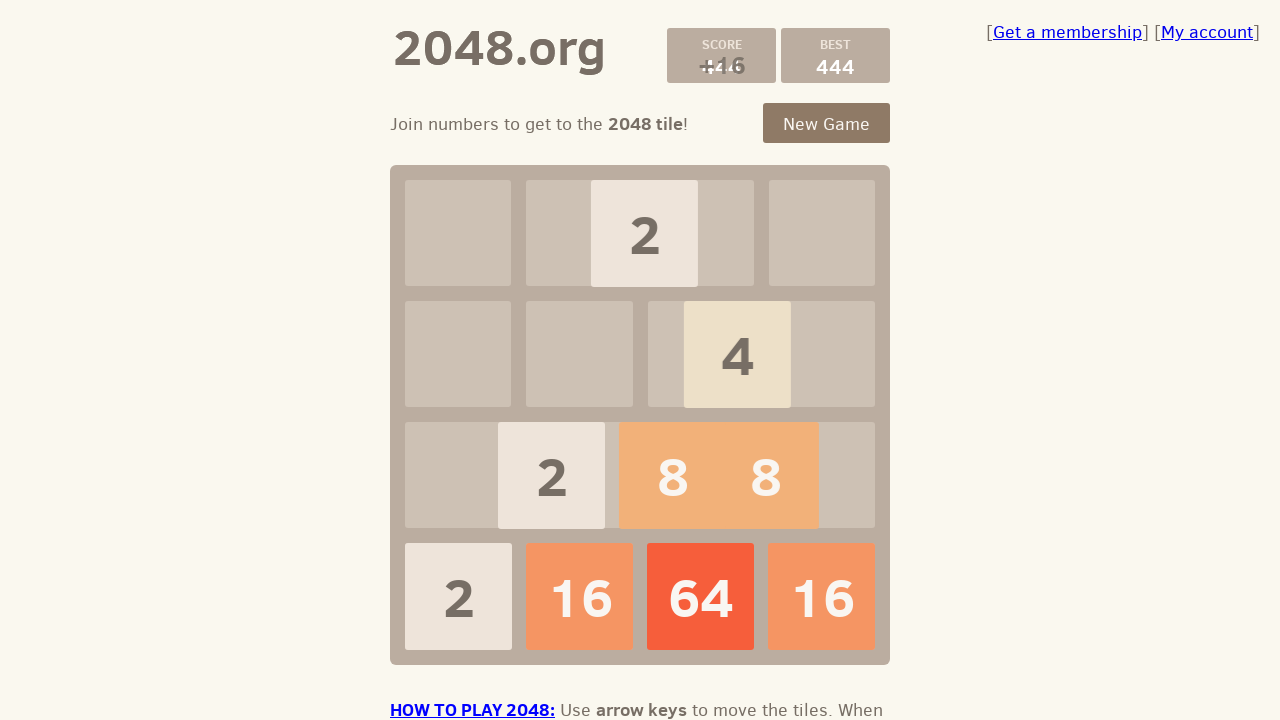

Pressed ArrowDown key on body
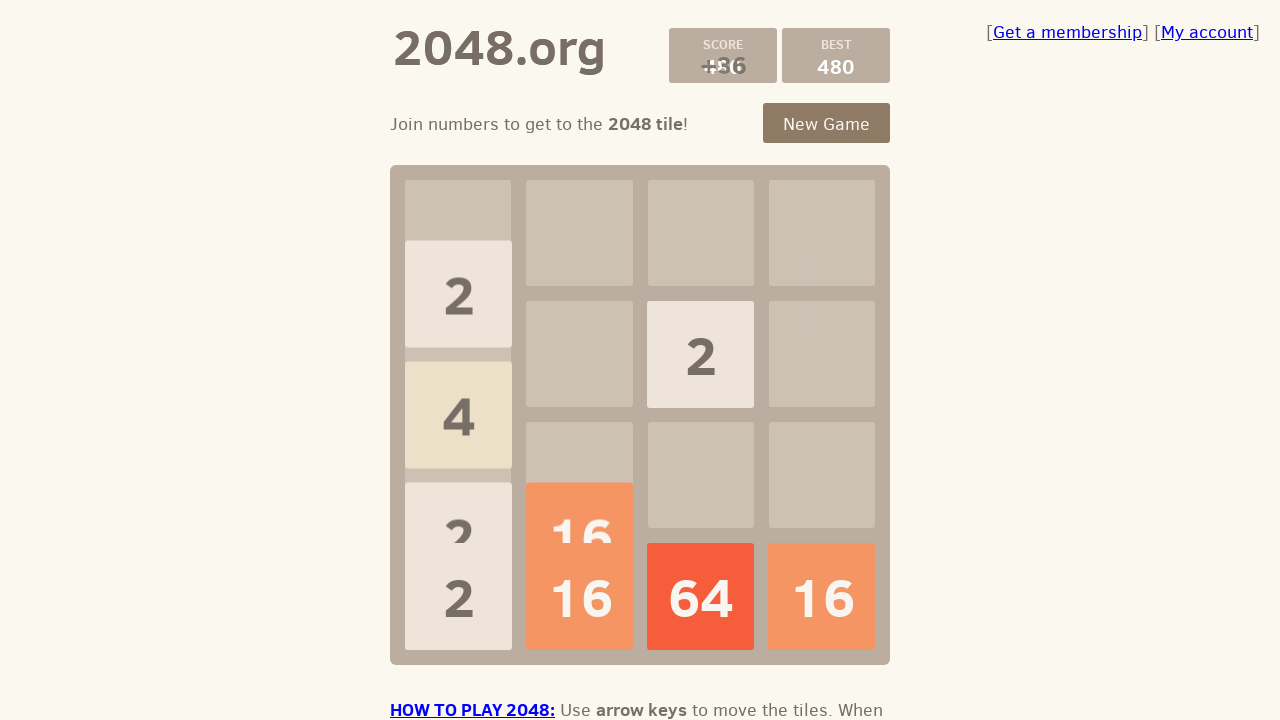

Pressed ArrowRight key on body
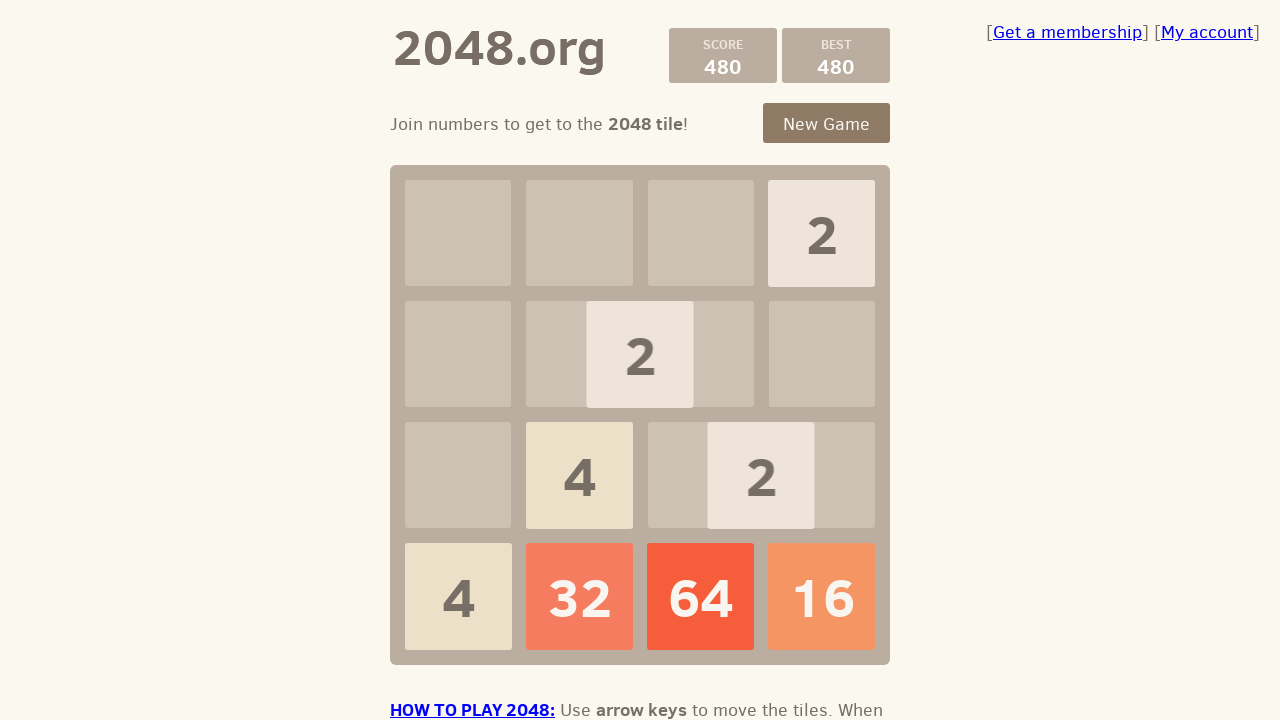

Pressed ArrowDown key on body
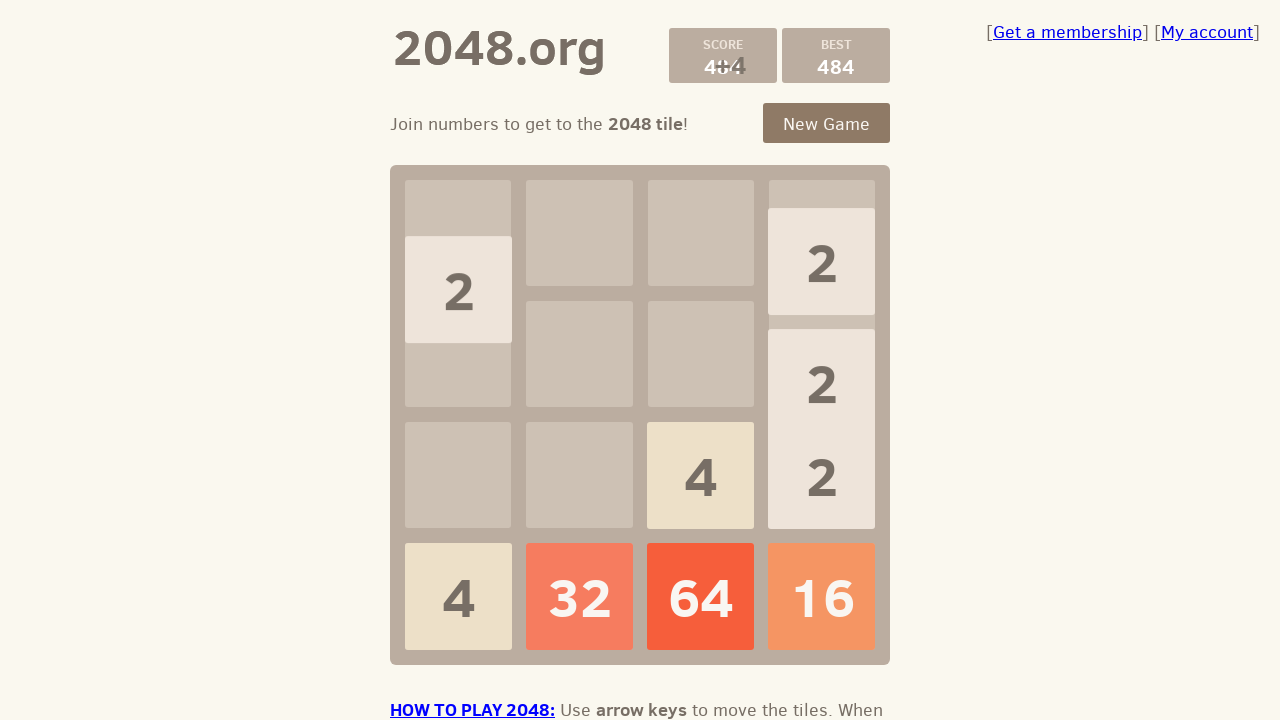

Captured game state after action sequence
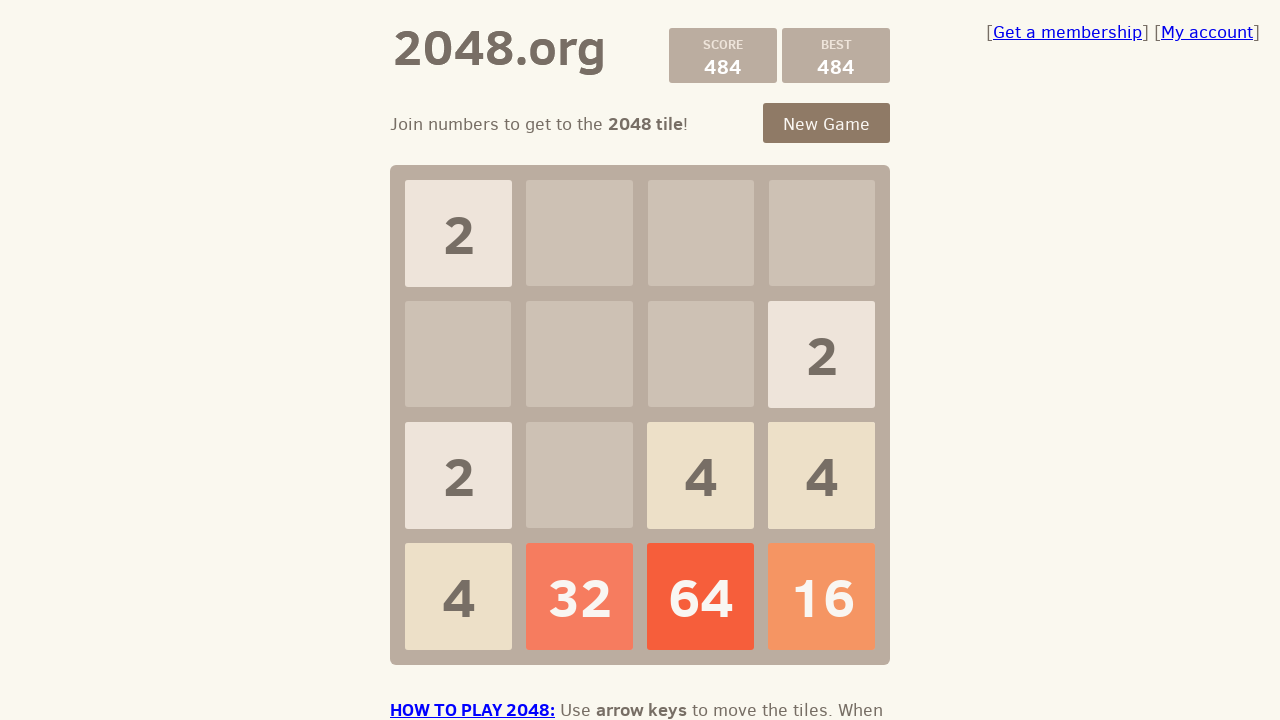

Captured initial game state
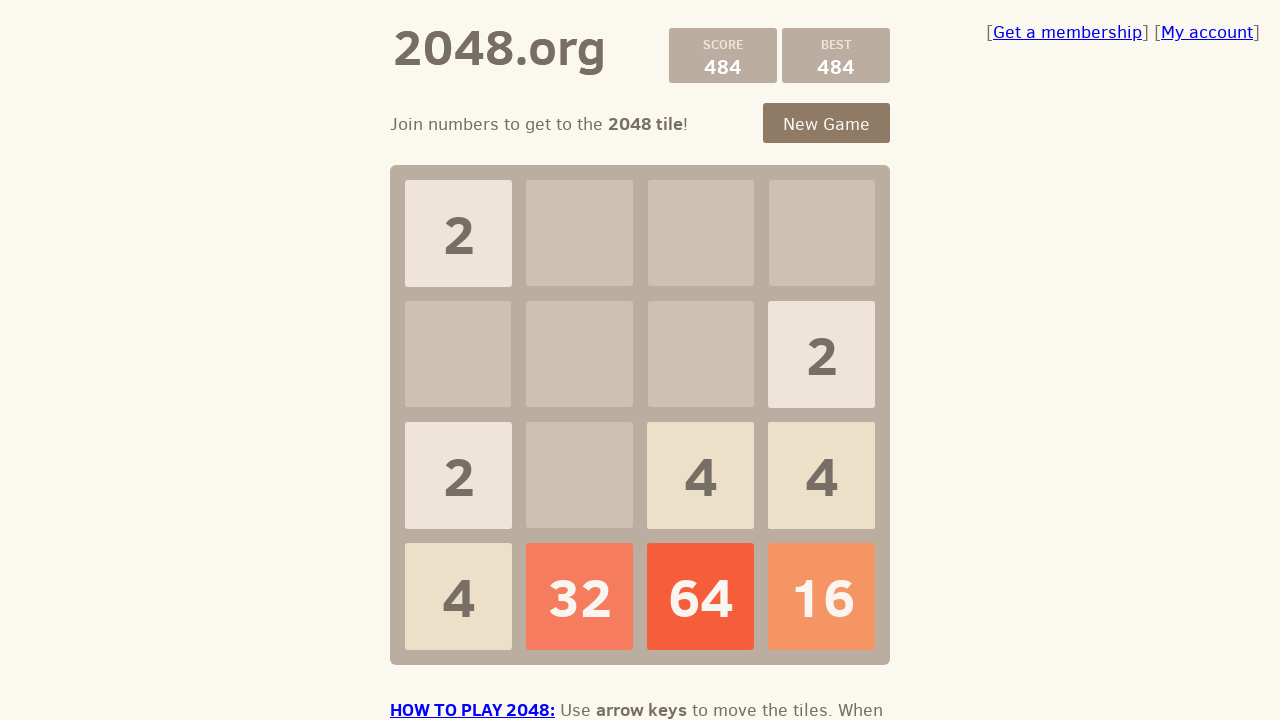

Pressed ArrowLeft key on body
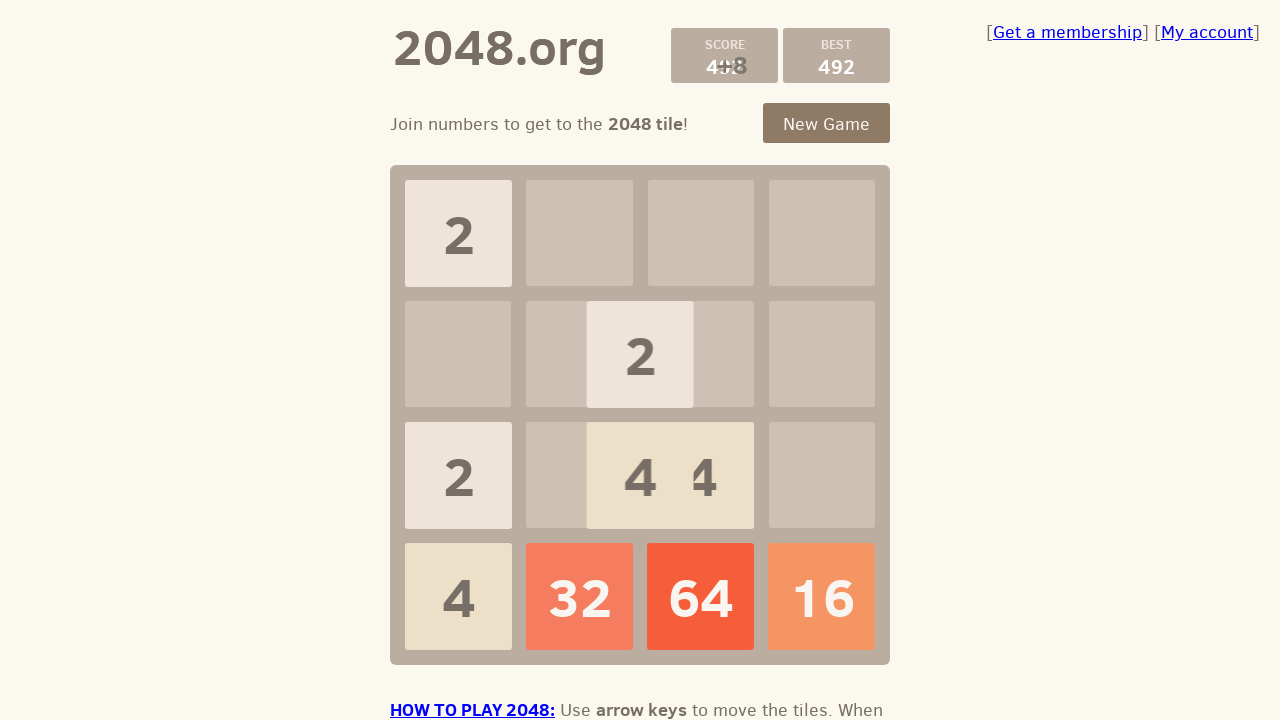

Pressed ArrowDown key on body
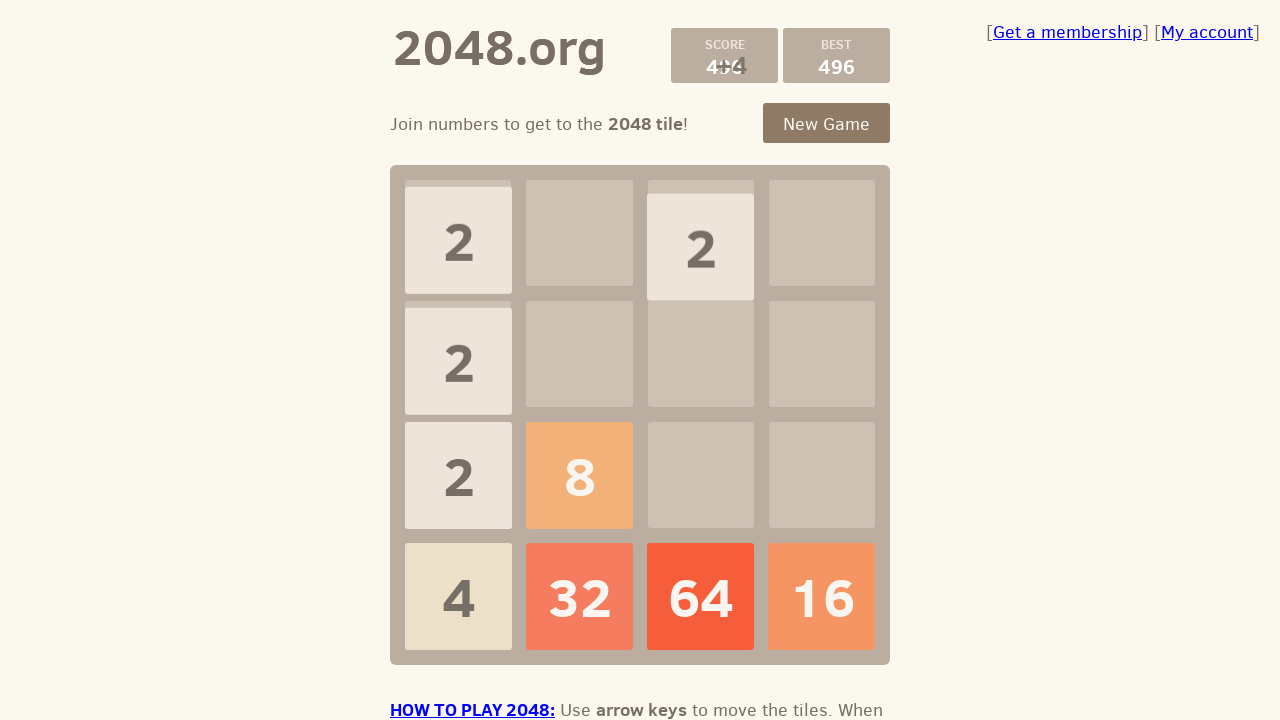

Pressed ArrowRight key on body
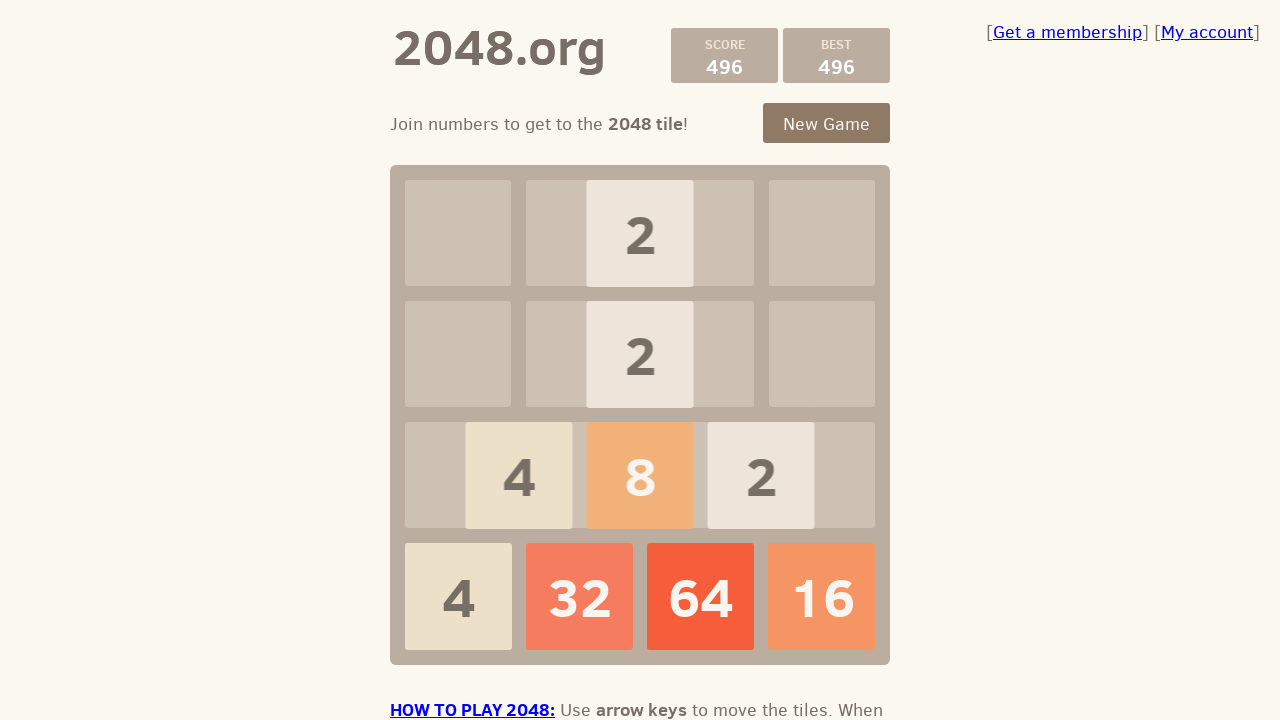

Pressed ArrowDown key on body
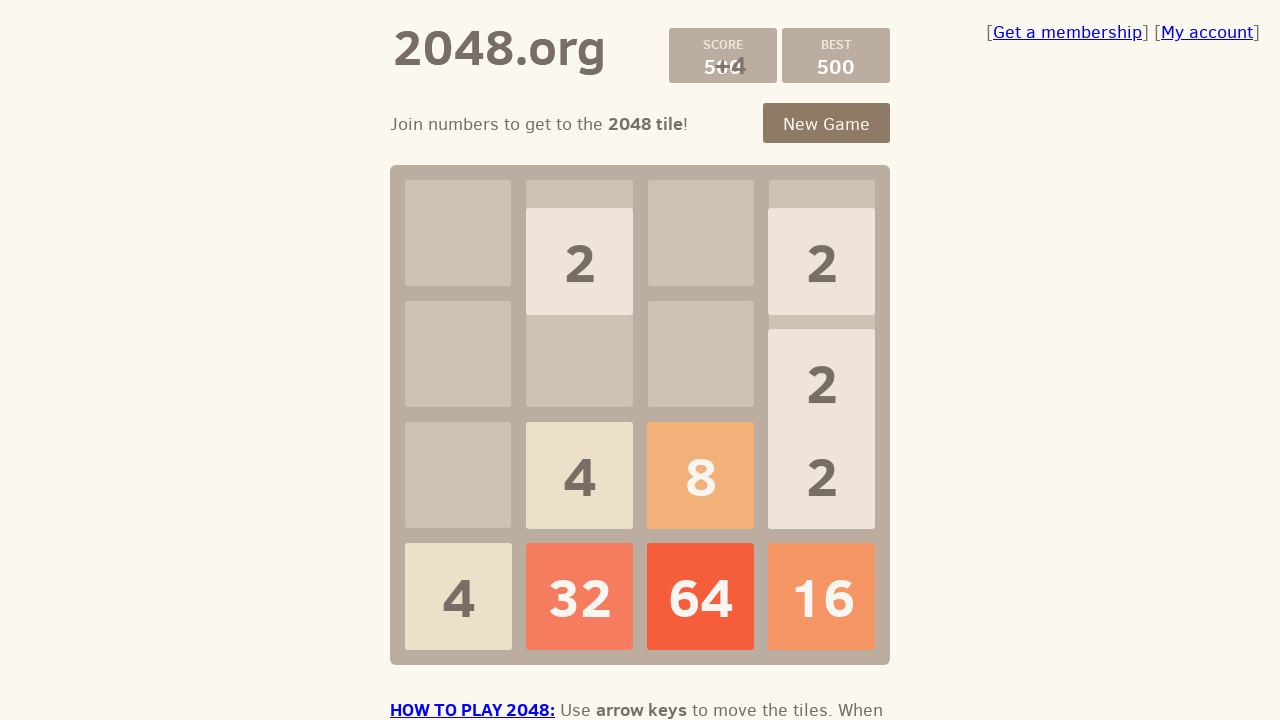

Captured game state after action sequence
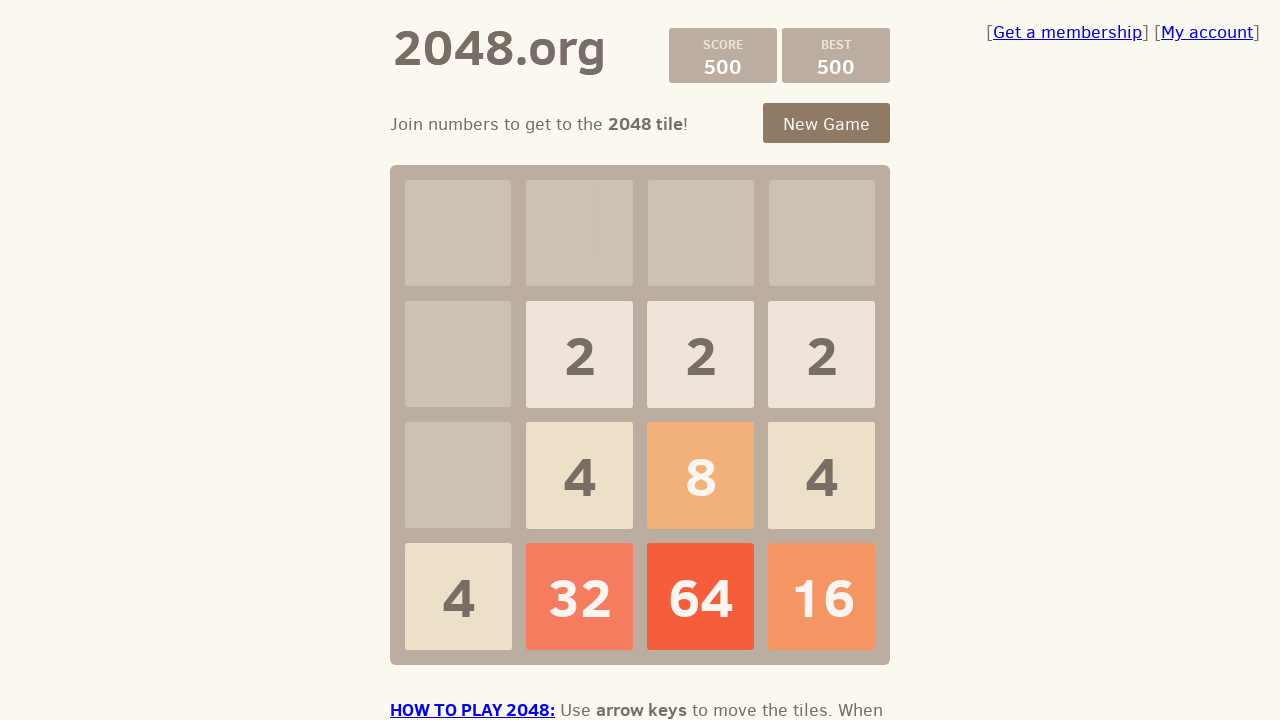

Captured initial game state
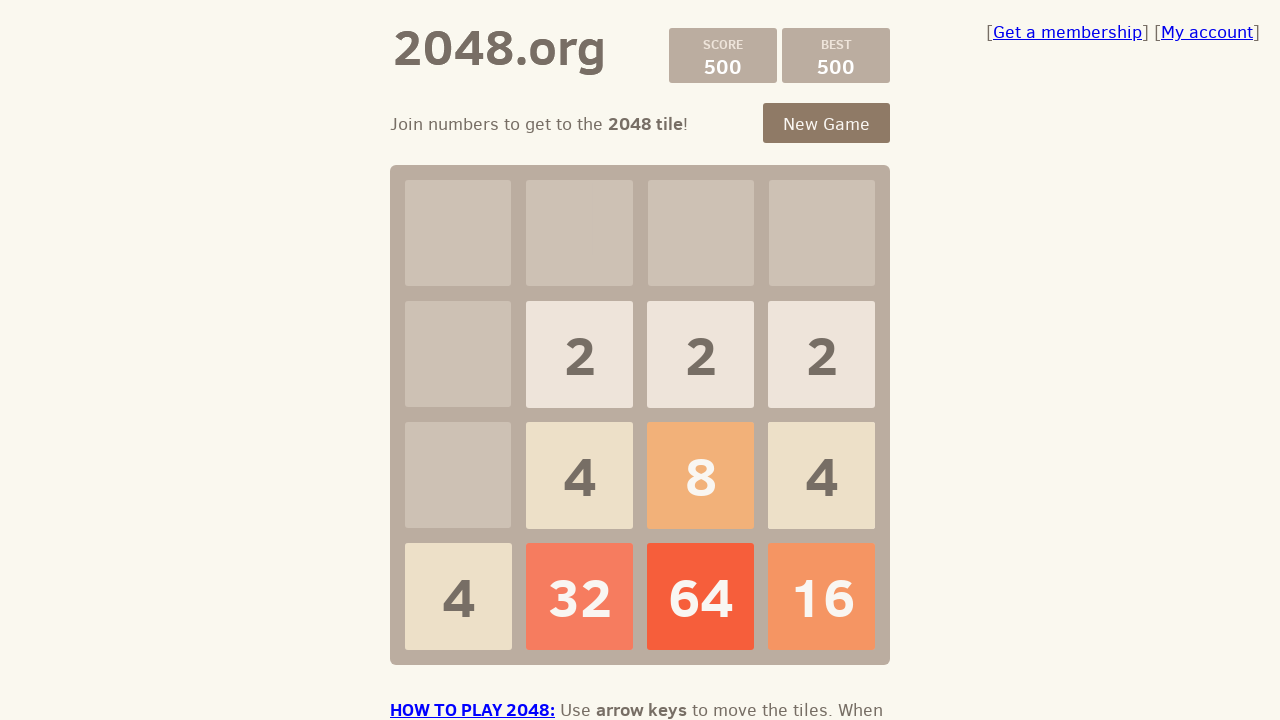

Pressed ArrowLeft key on body
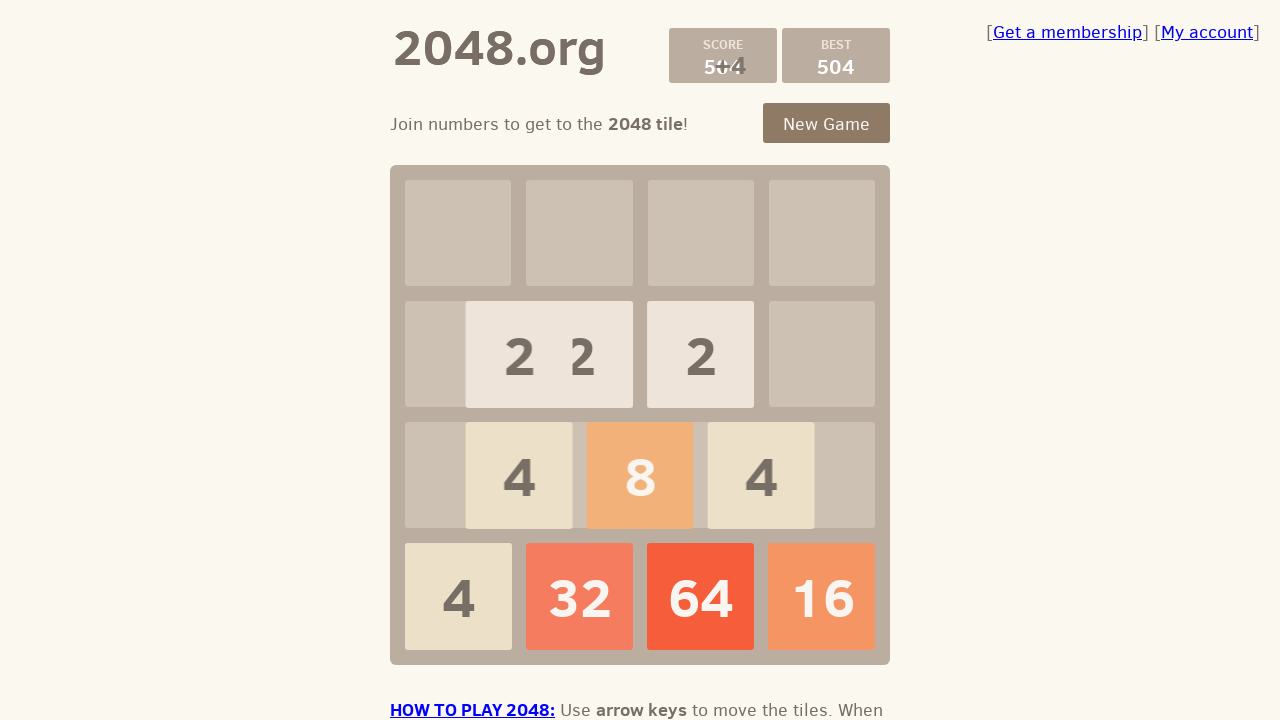

Pressed ArrowDown key on body
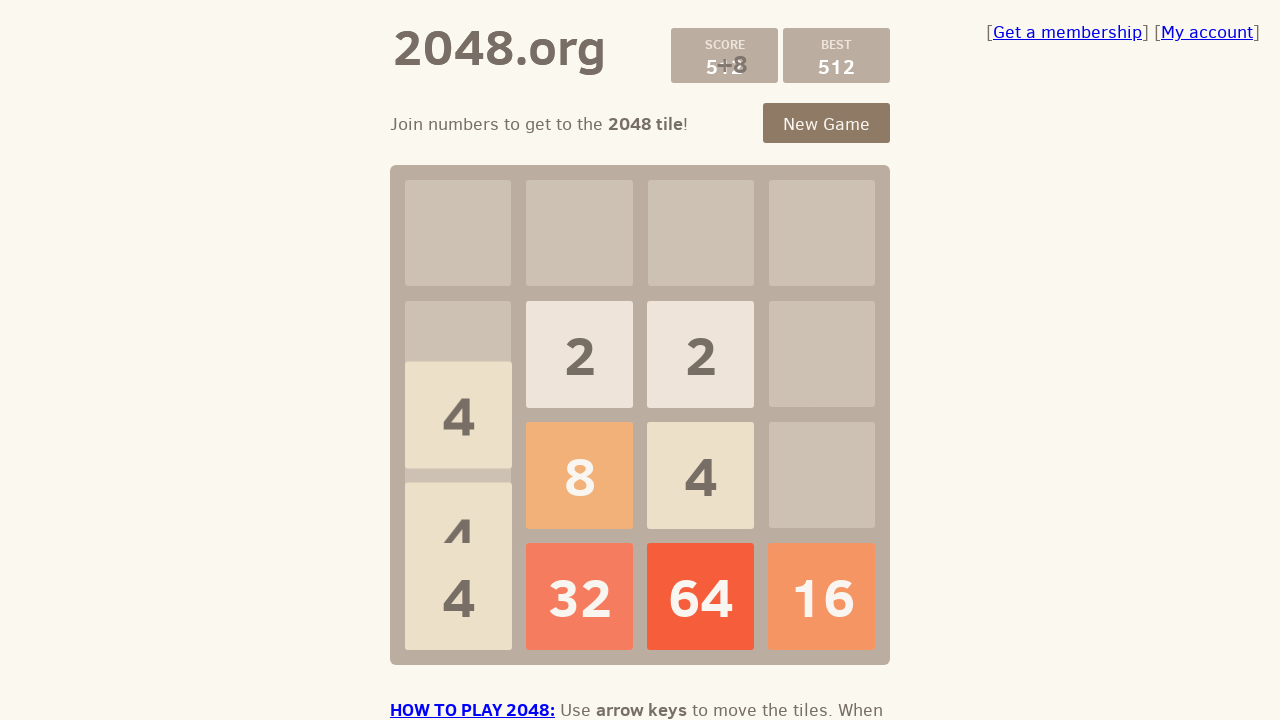

Pressed ArrowRight key on body
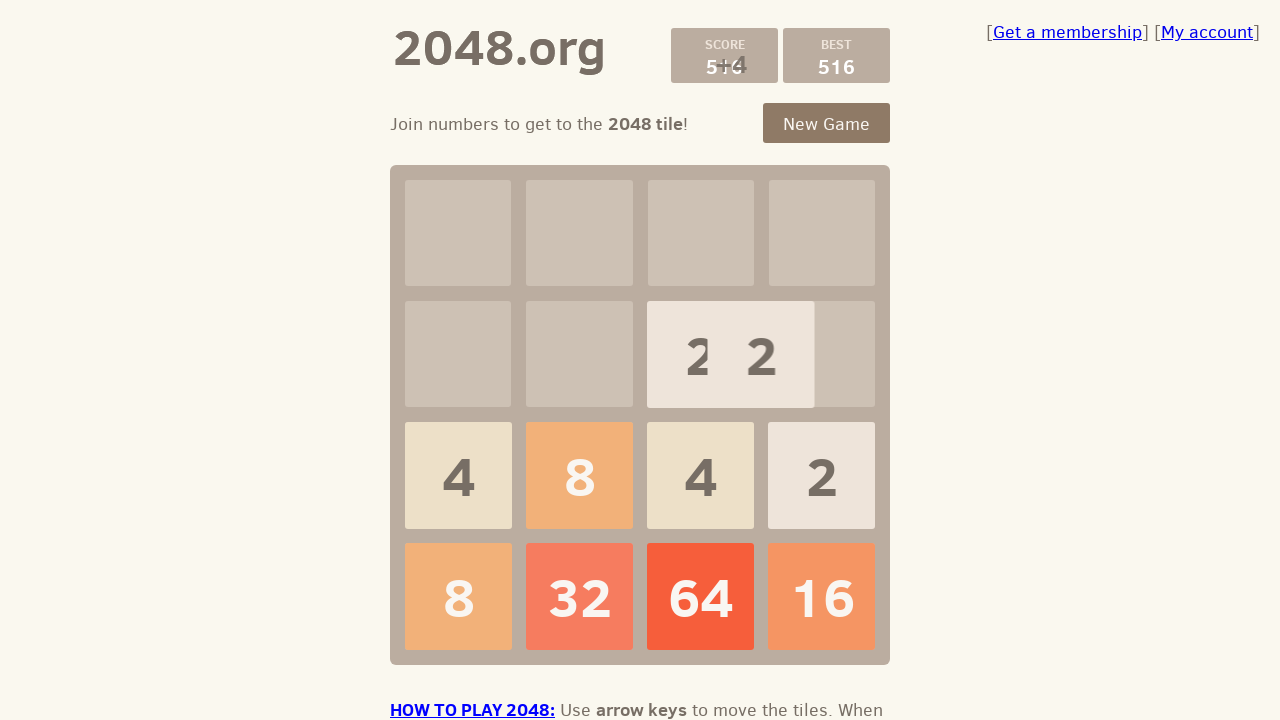

Pressed ArrowDown key on body
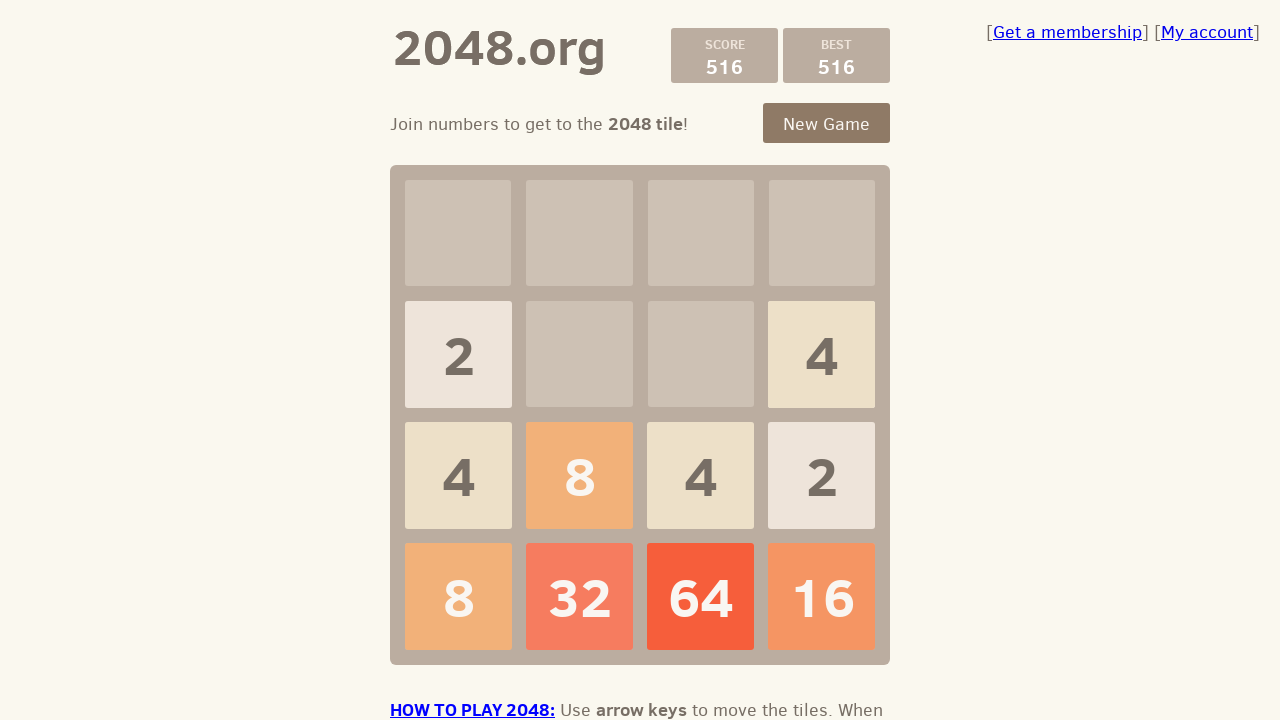

Captured game state after action sequence
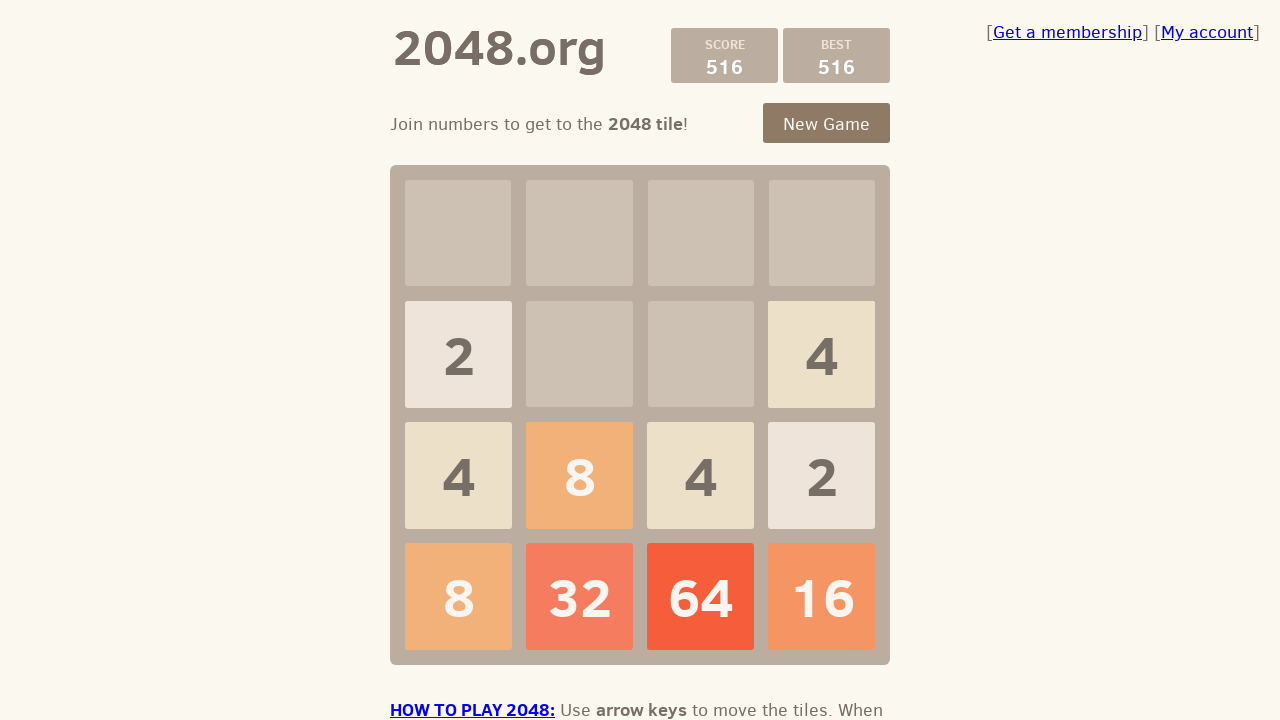

Captured initial game state
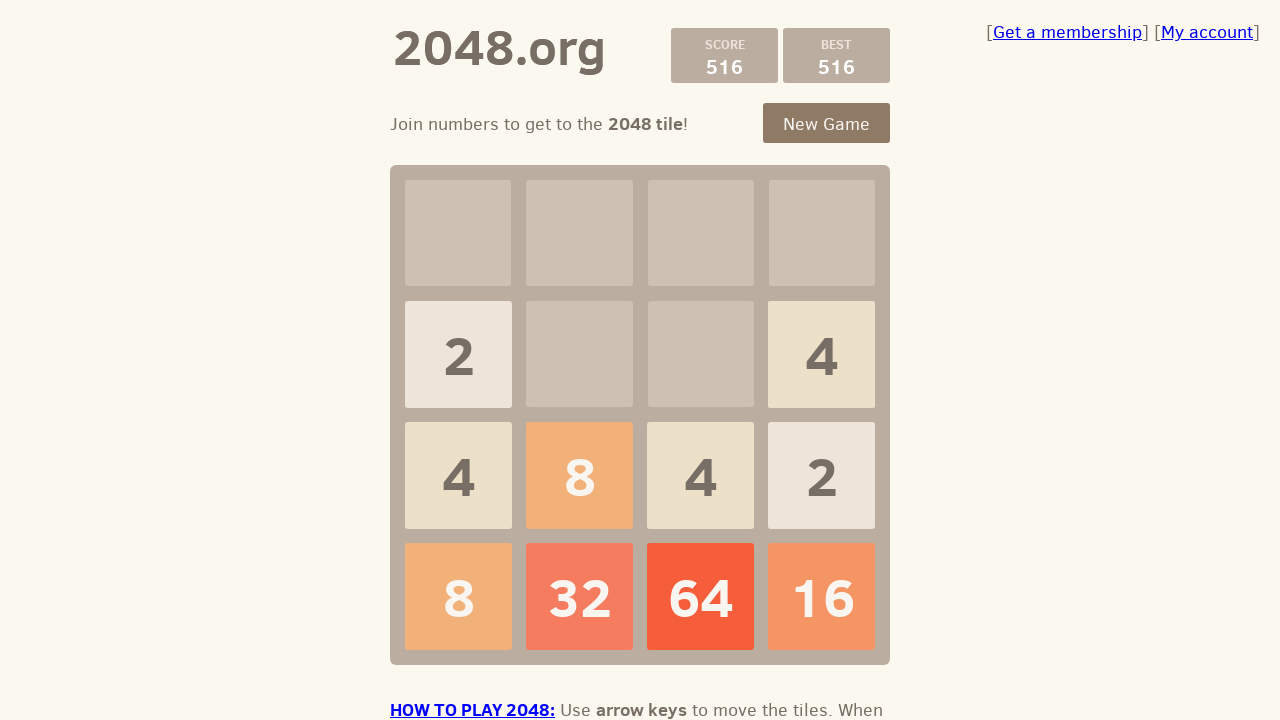

Pressed ArrowLeft key on body
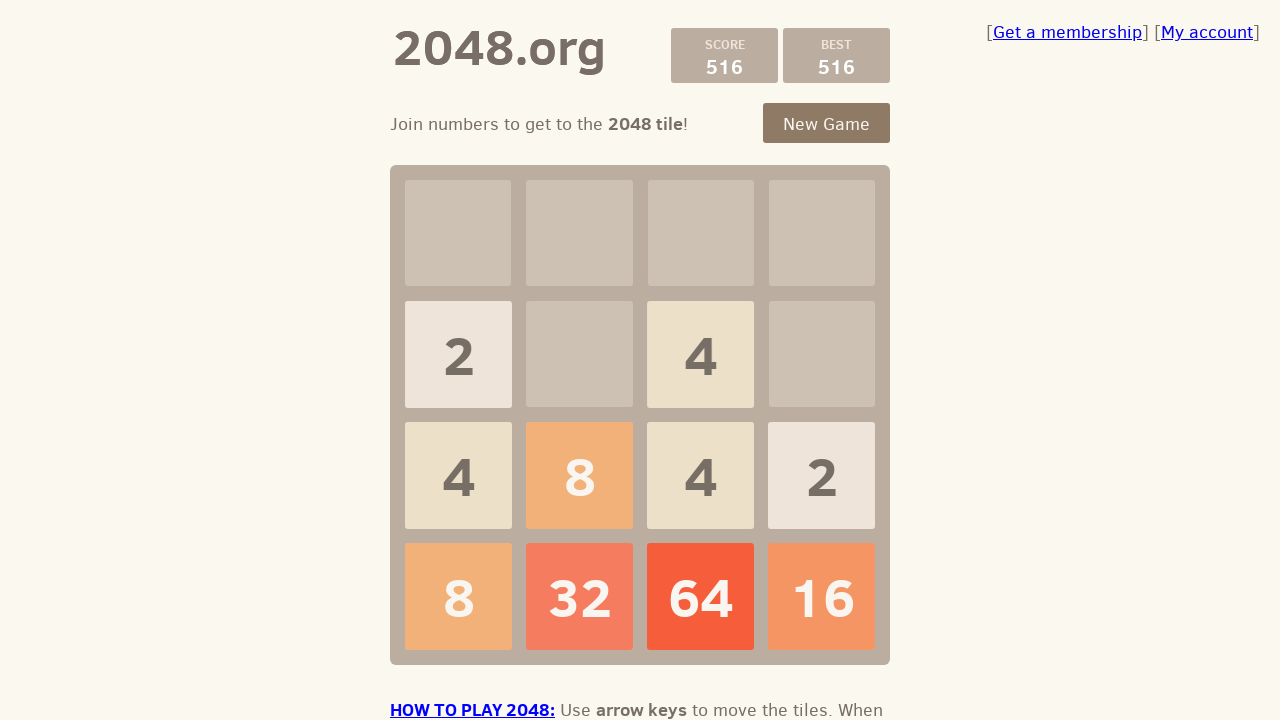

Pressed ArrowDown key on body
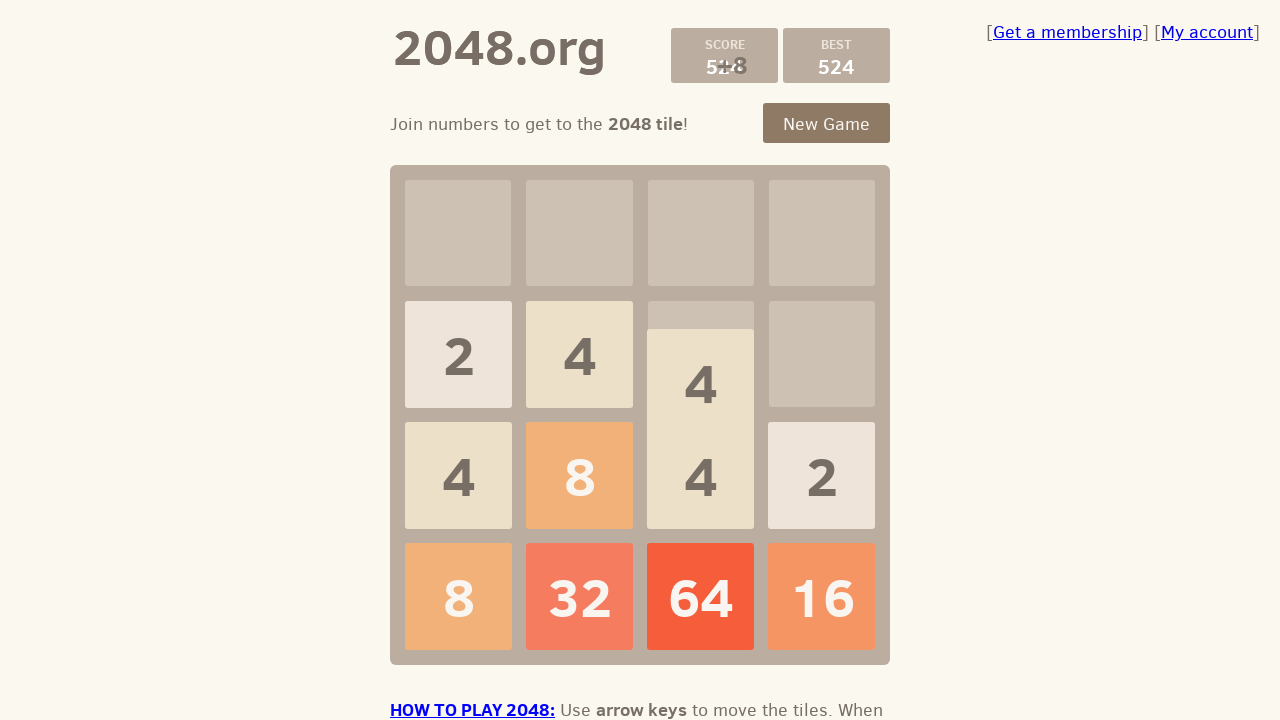

Pressed ArrowRight key on body
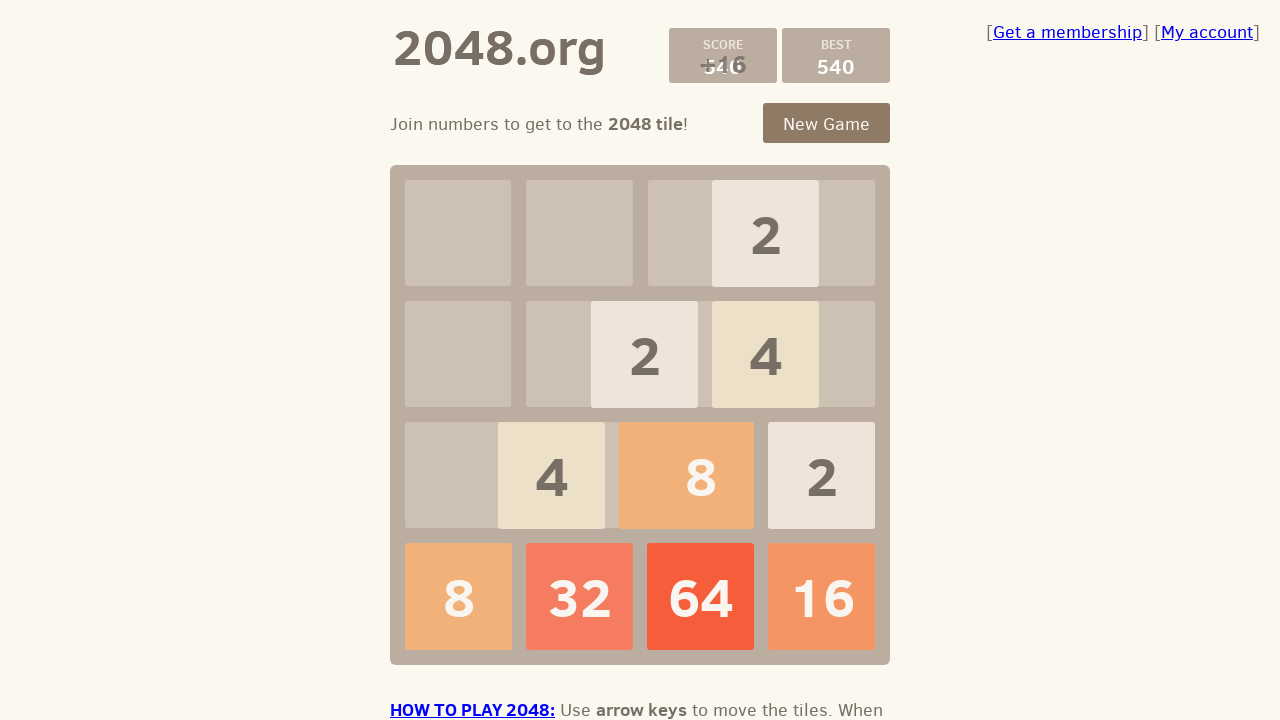

Pressed ArrowDown key on body
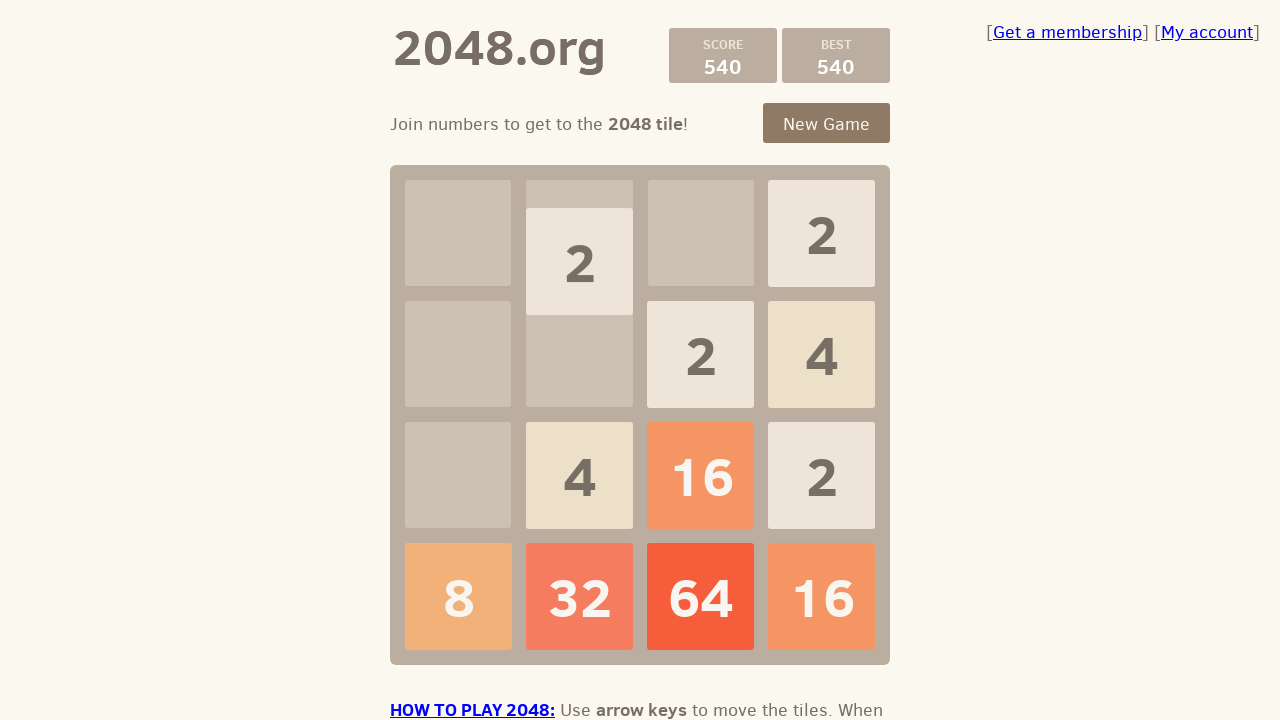

Captured game state after action sequence
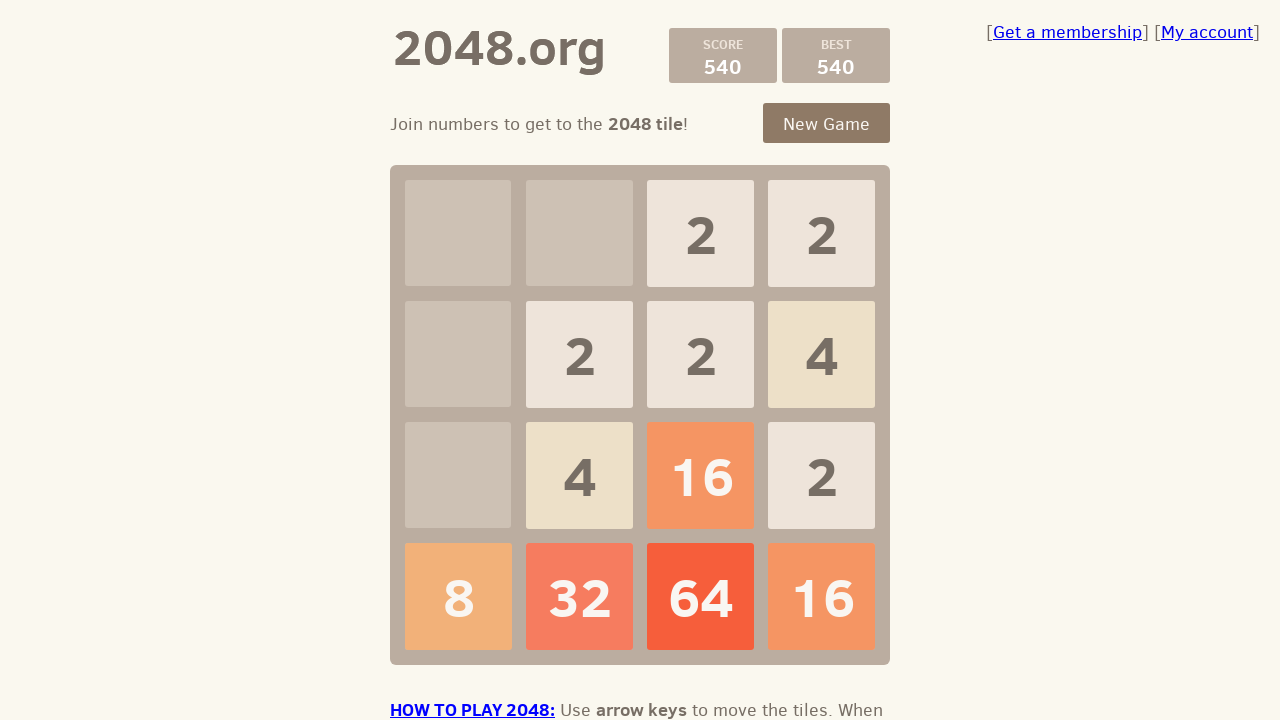

Captured initial game state
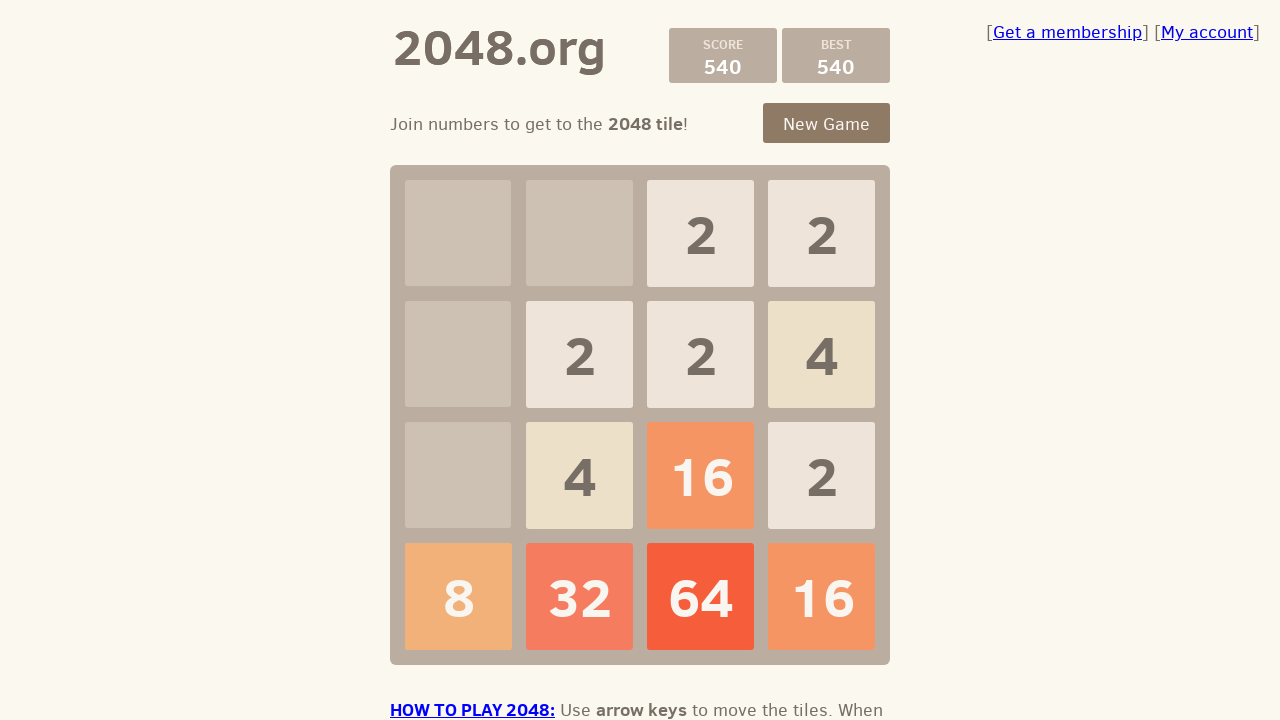

Pressed ArrowLeft key on body
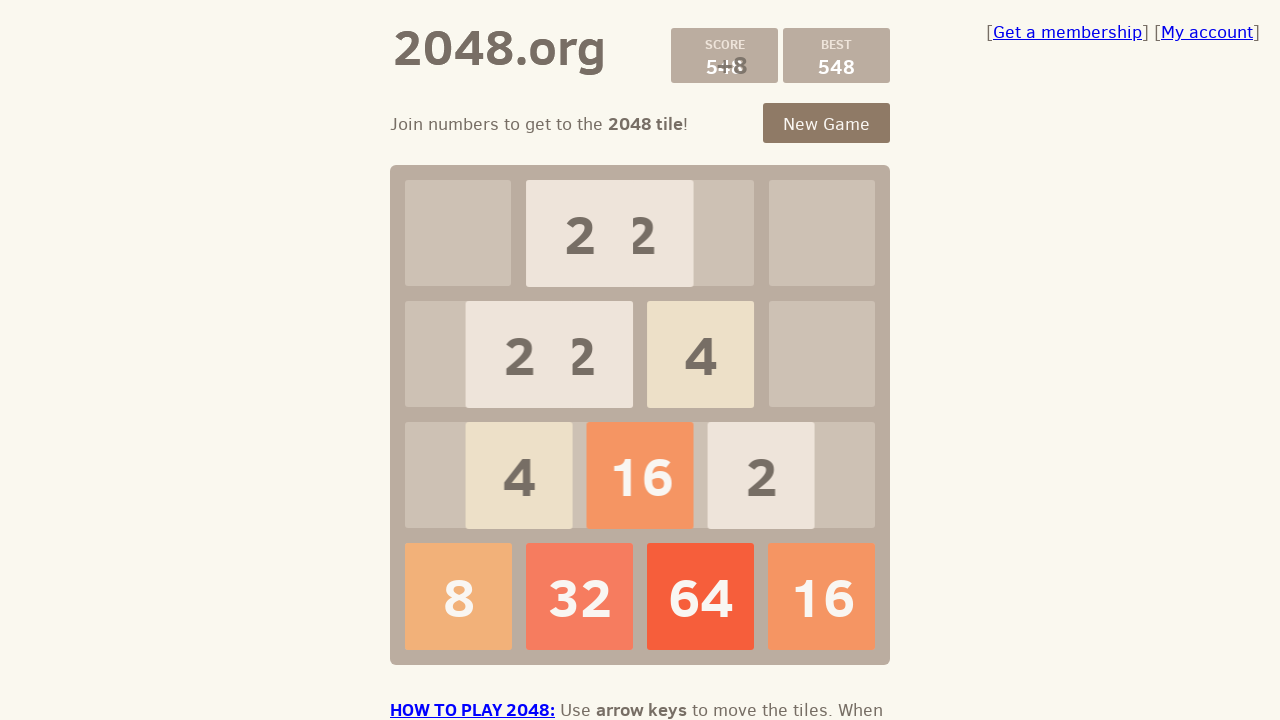

Pressed ArrowDown key on body
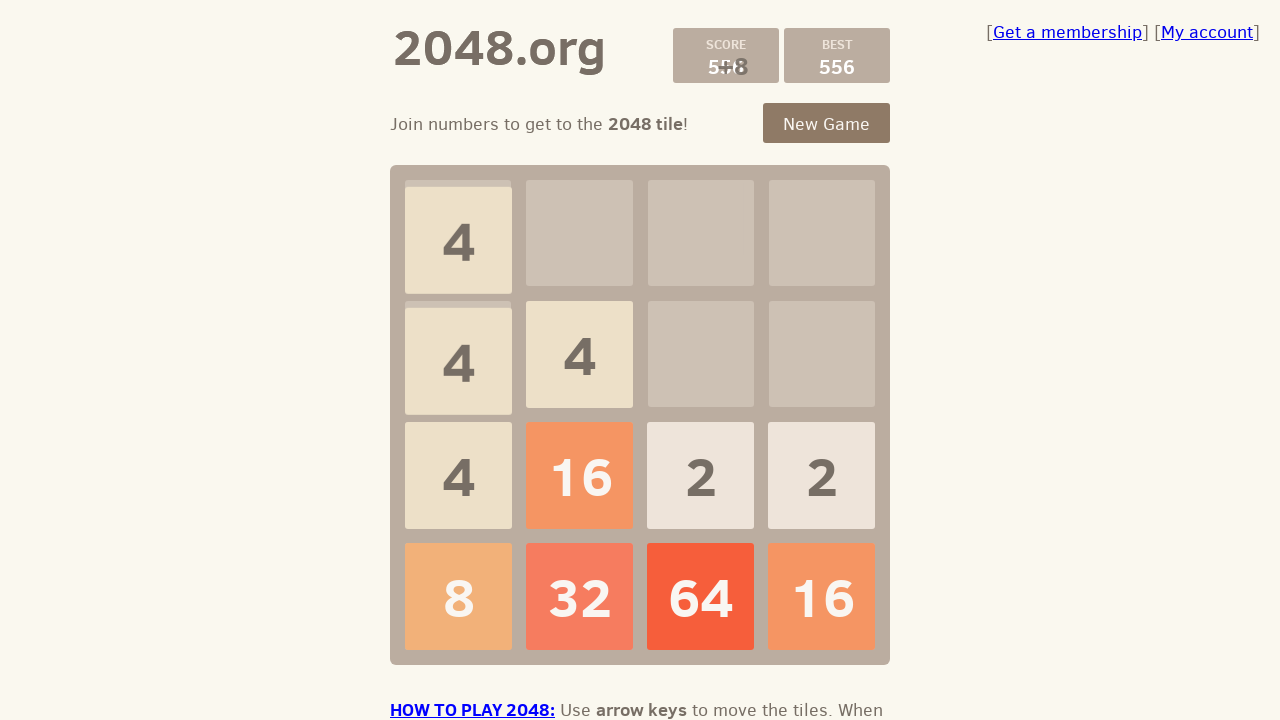

Pressed ArrowRight key on body
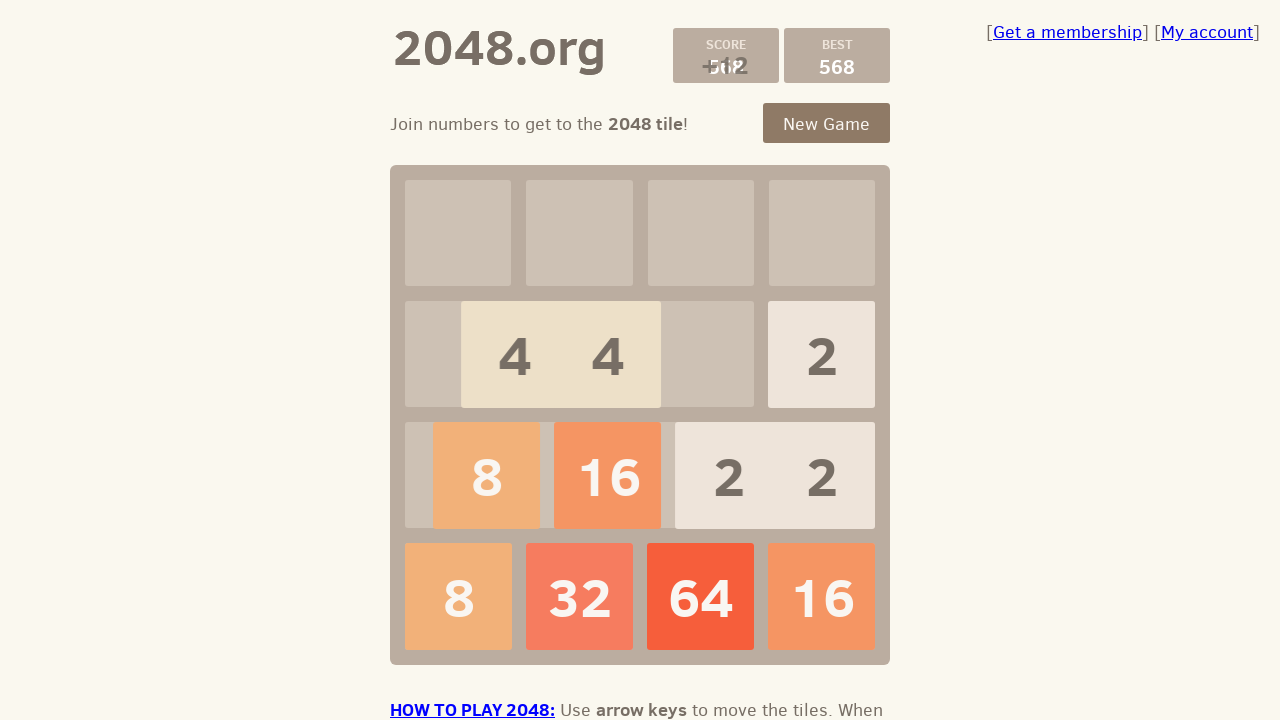

Pressed ArrowDown key on body
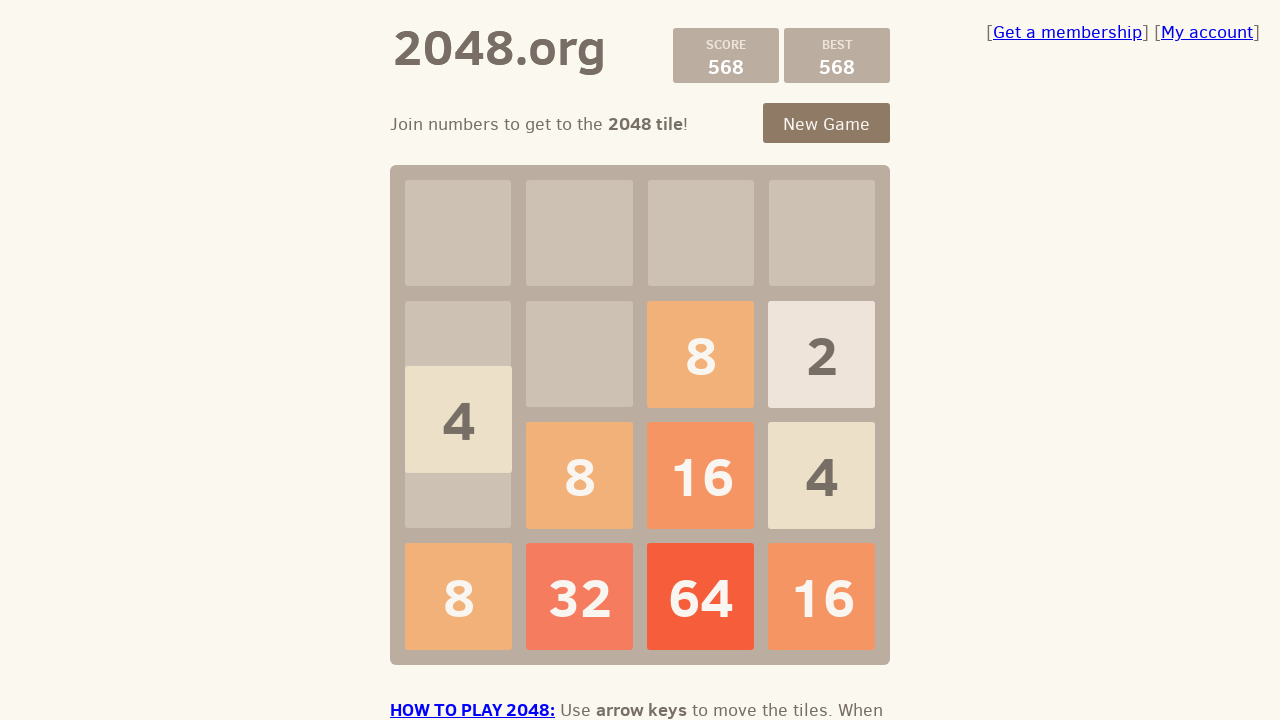

Captured game state after action sequence
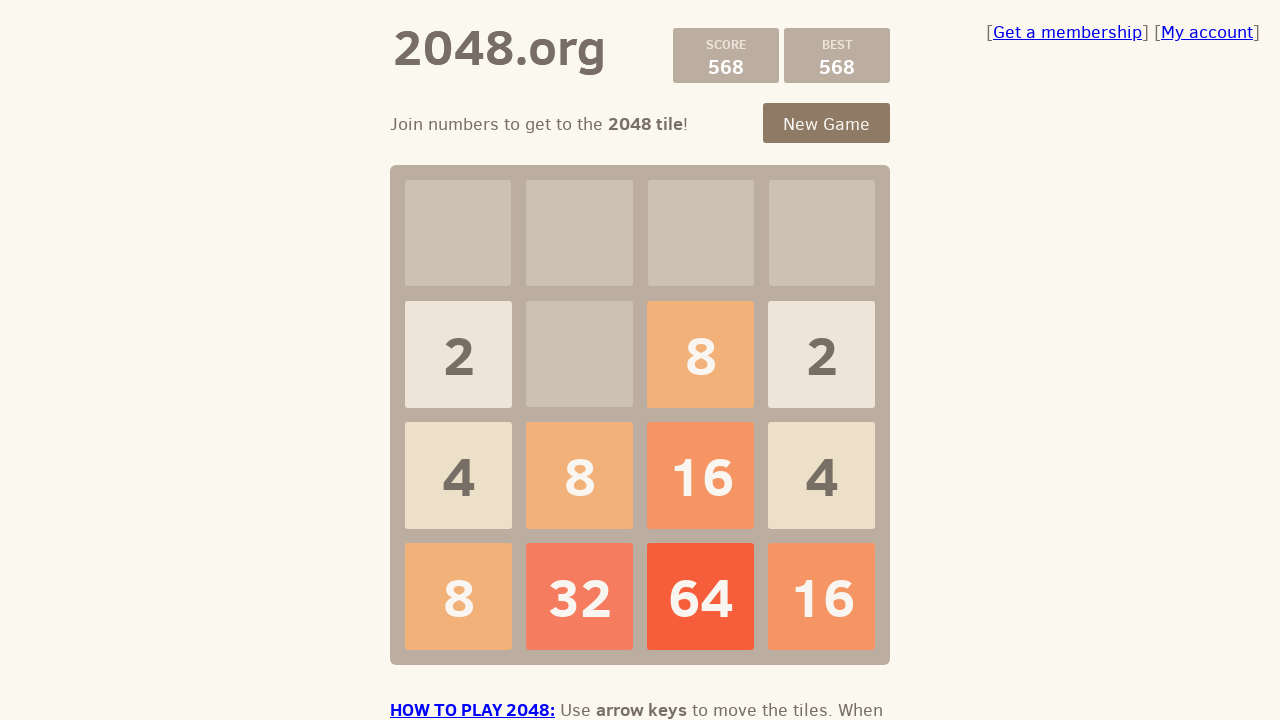

Captured initial game state
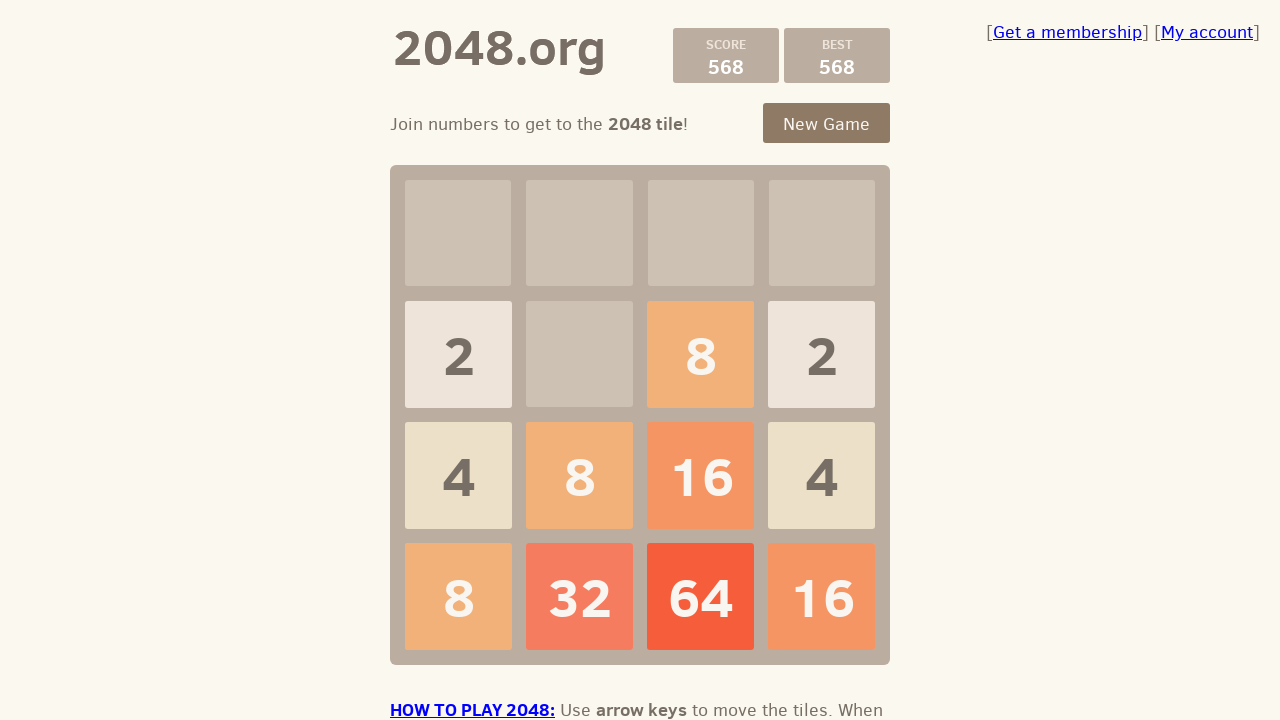

Pressed ArrowLeft key on body
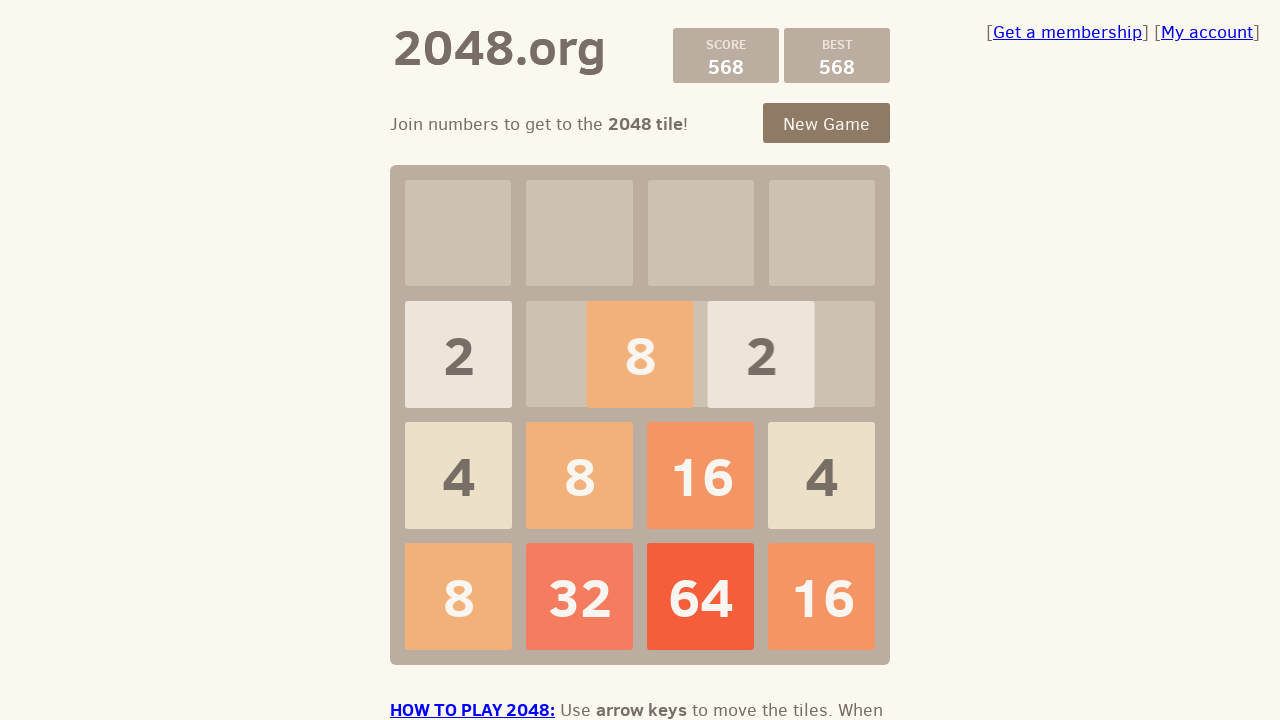

Pressed ArrowDown key on body
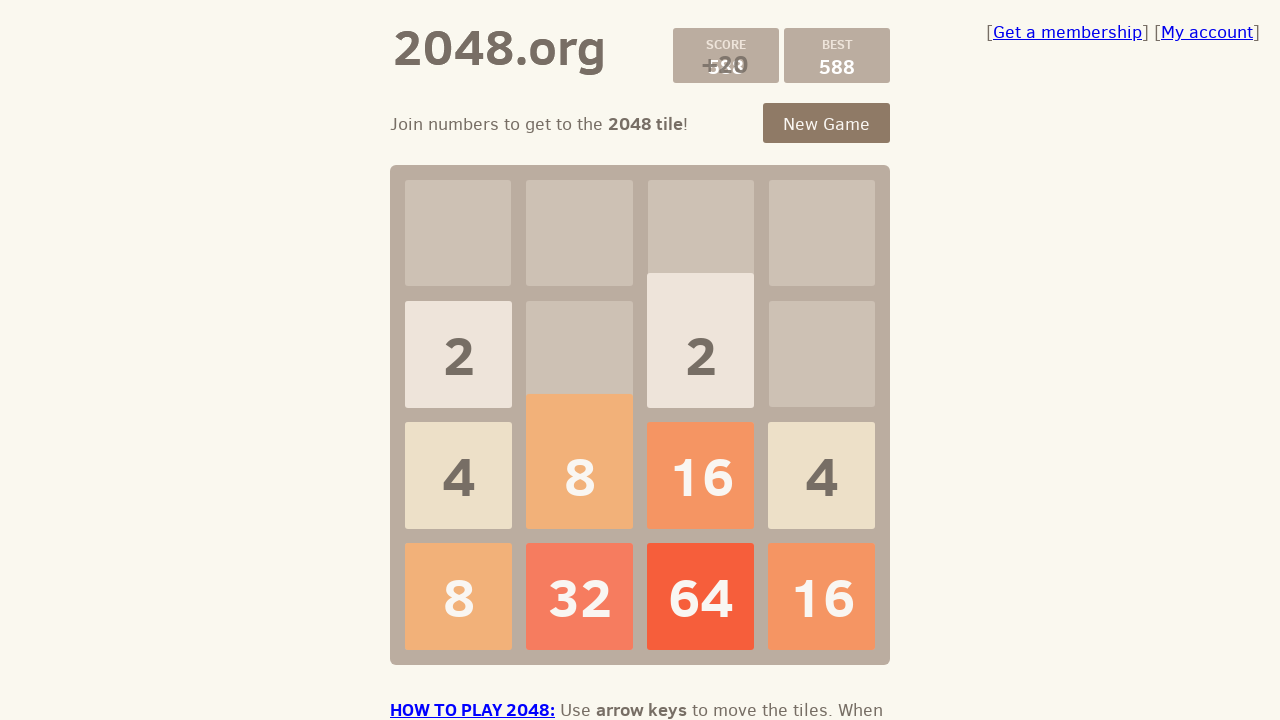

Pressed ArrowRight key on body
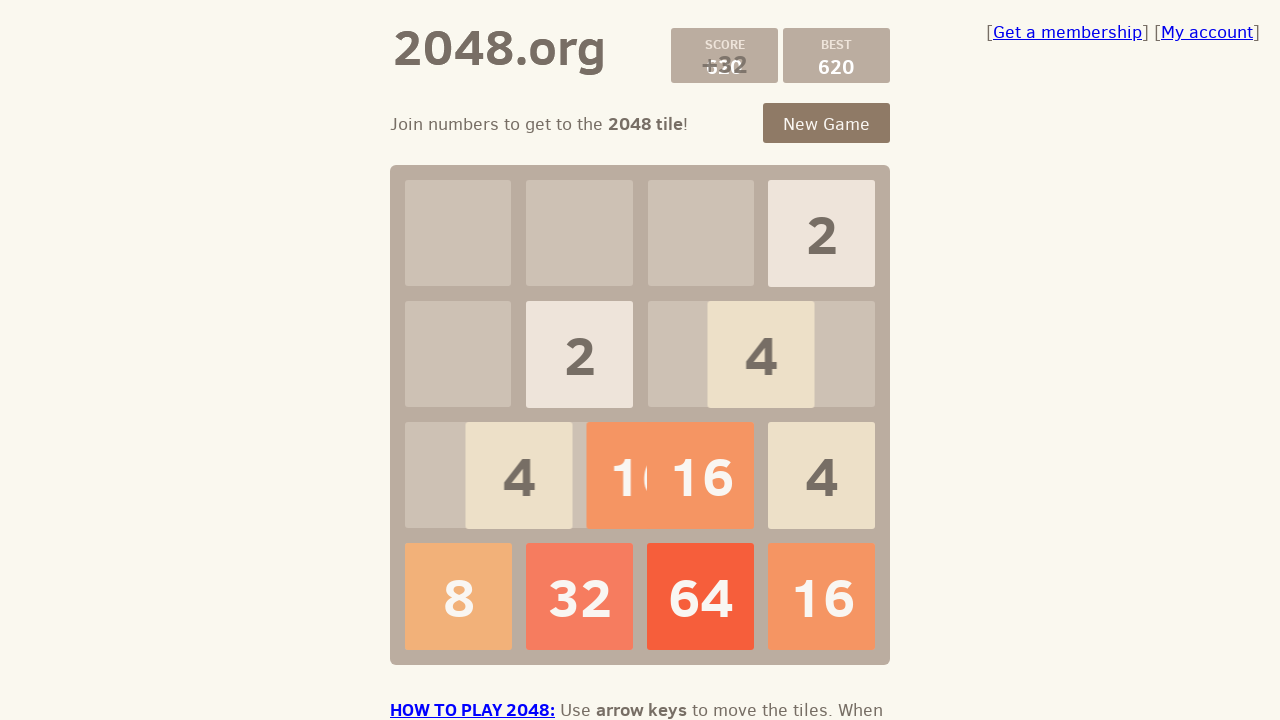

Pressed ArrowDown key on body
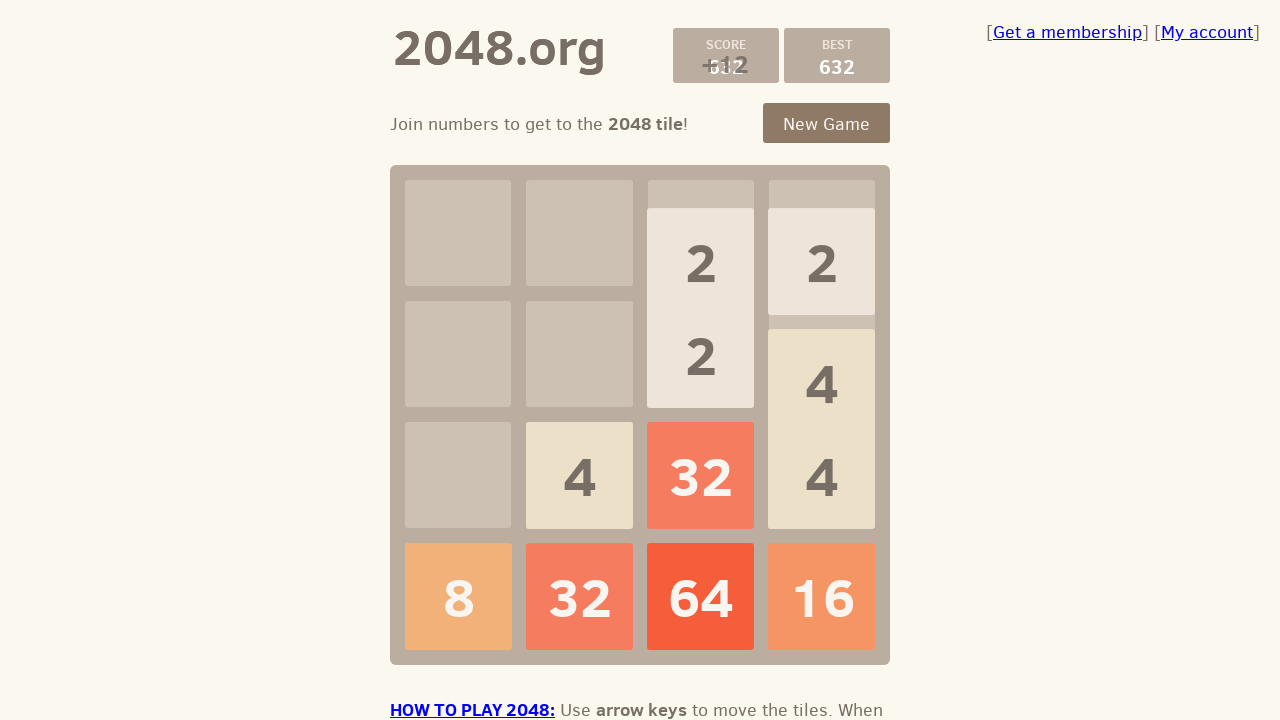

Captured game state after action sequence
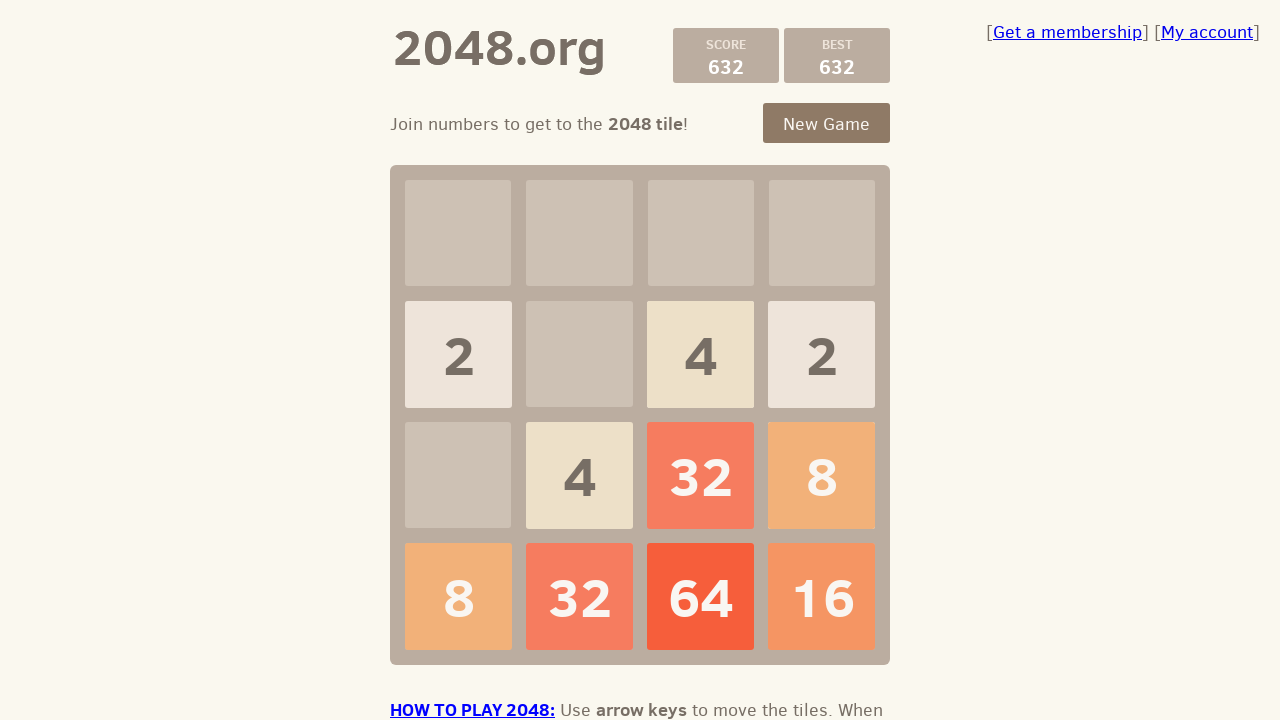

Captured initial game state
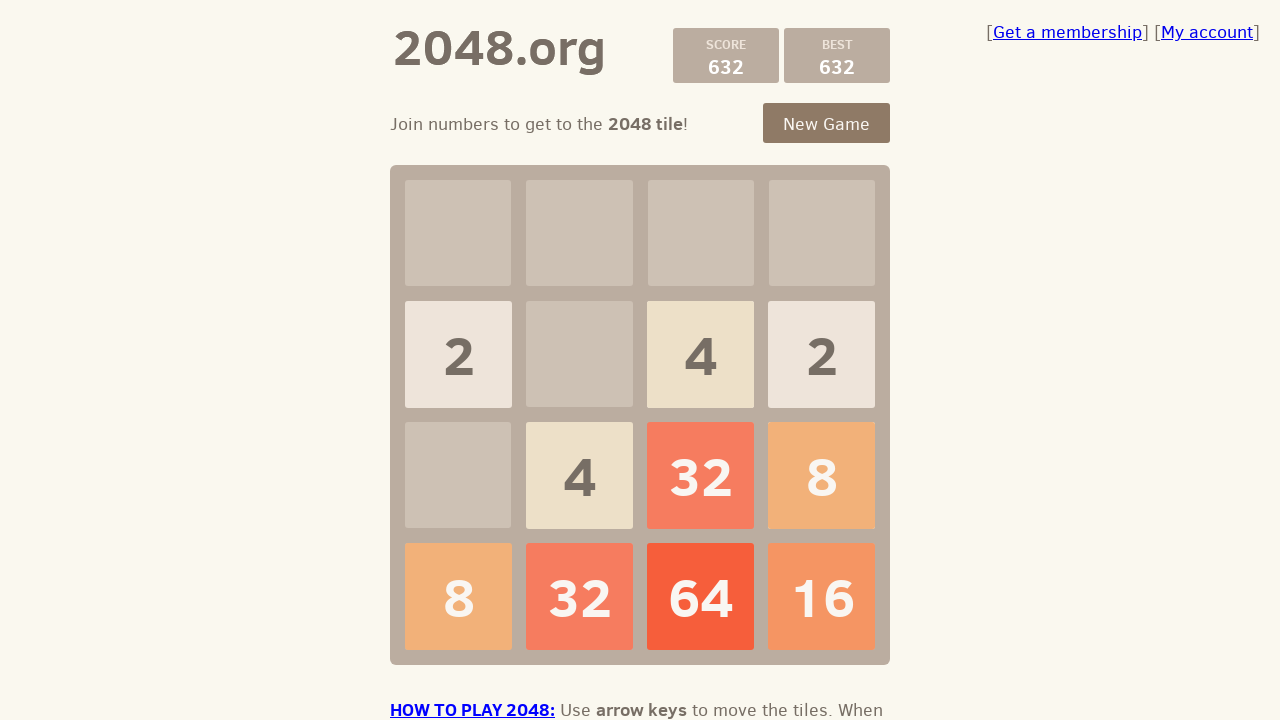

Pressed ArrowLeft key on body
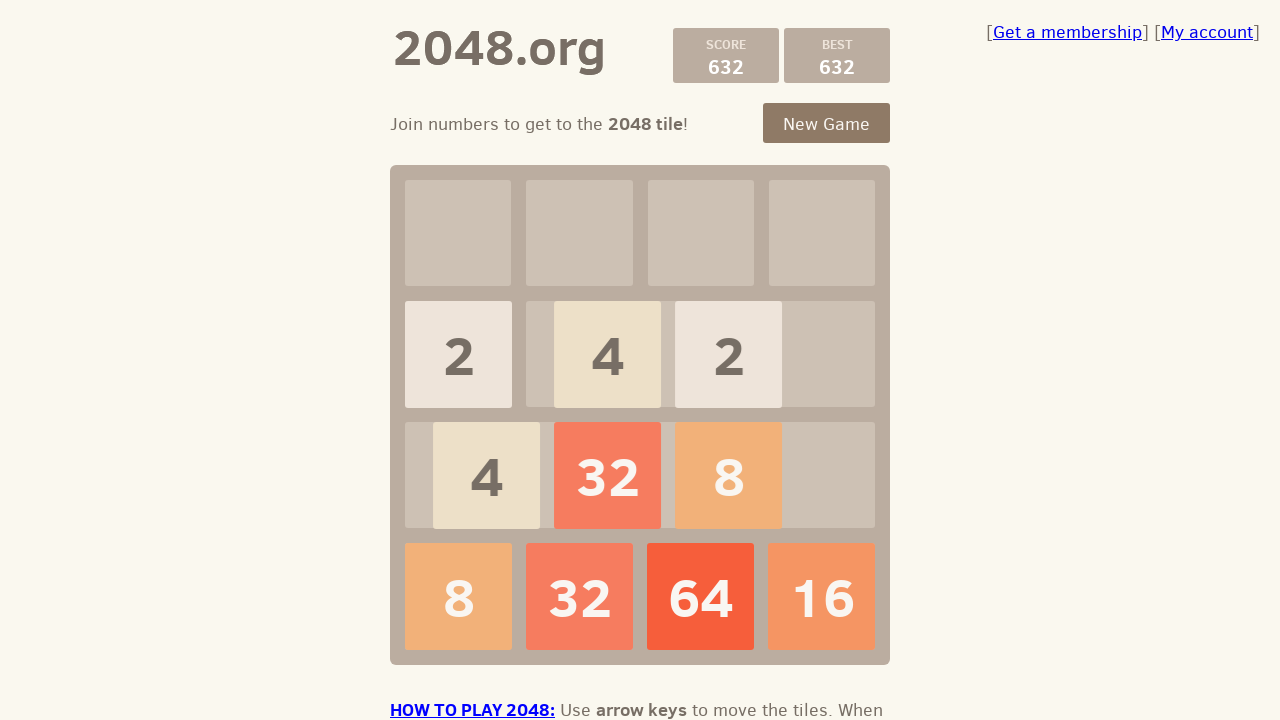

Pressed ArrowDown key on body
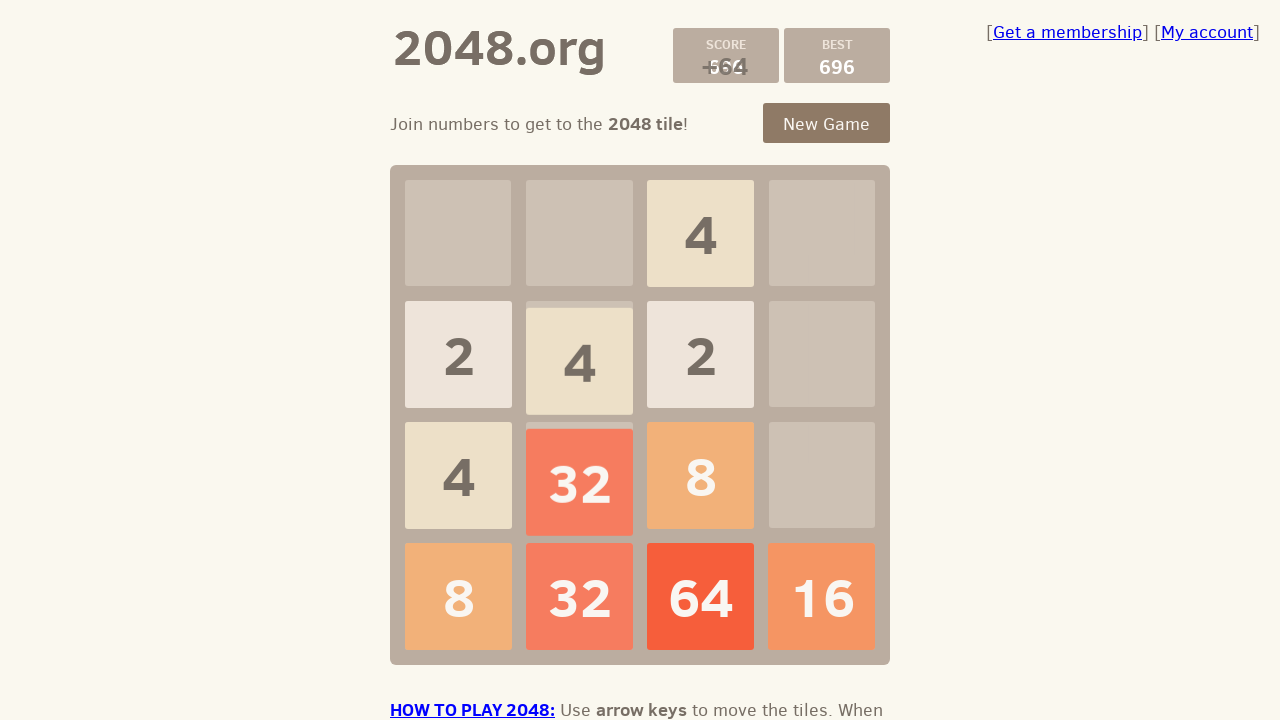

Pressed ArrowRight key on body
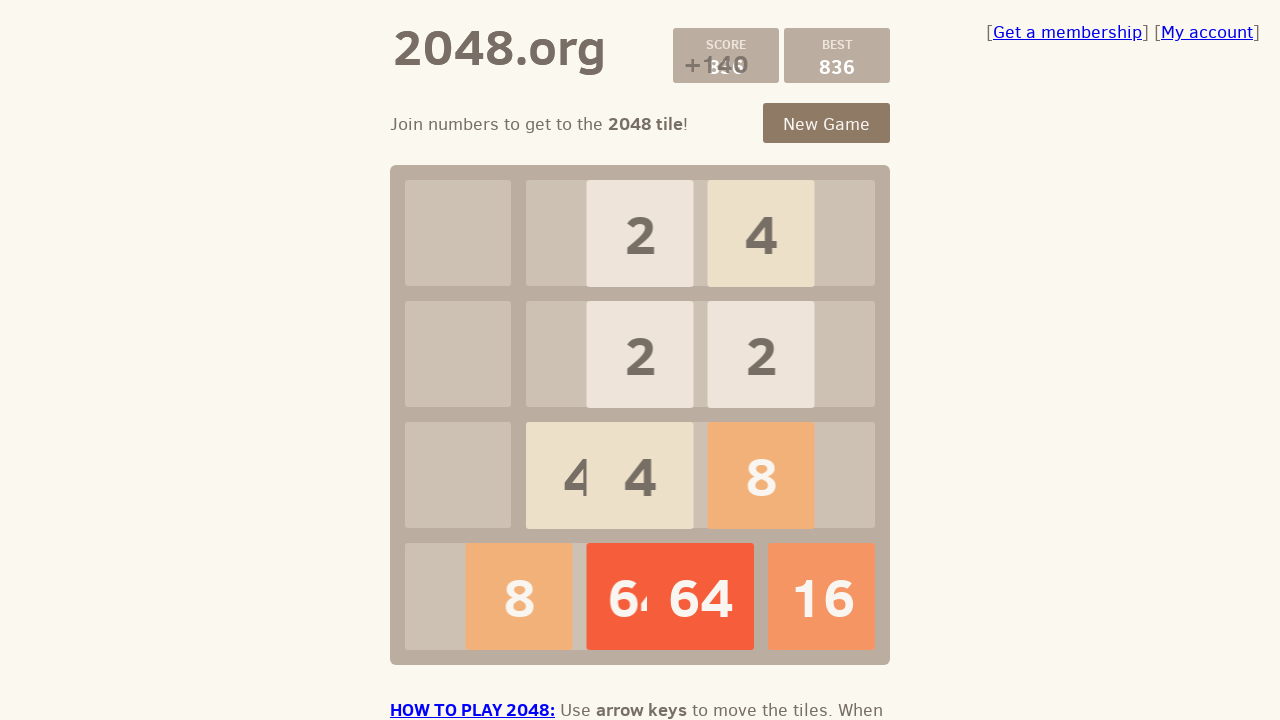

Pressed ArrowDown key on body
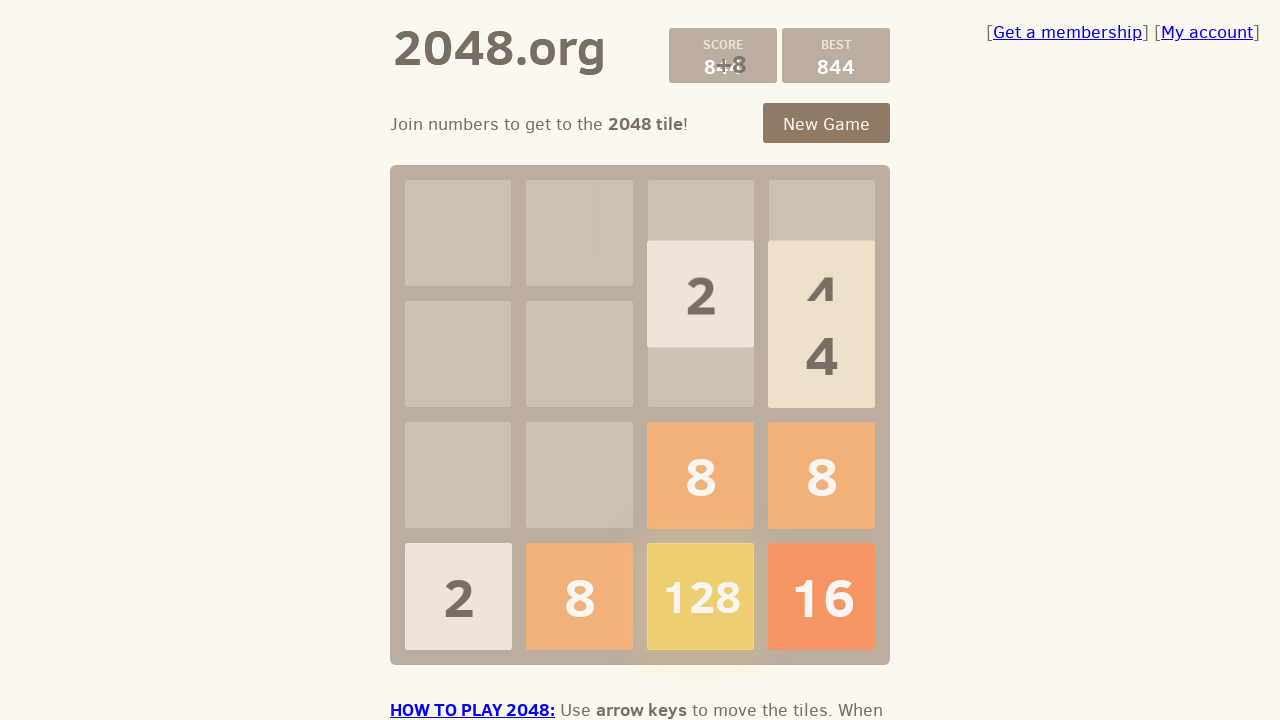

Captured game state after action sequence
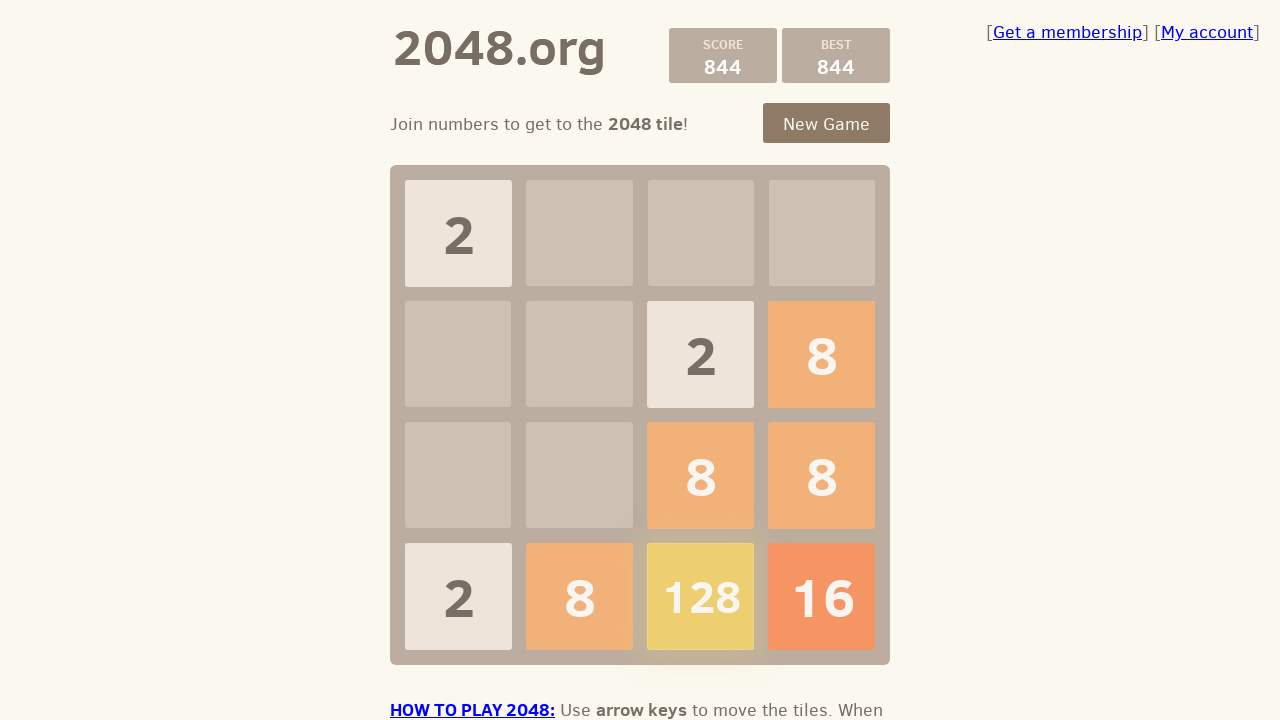

Captured initial game state
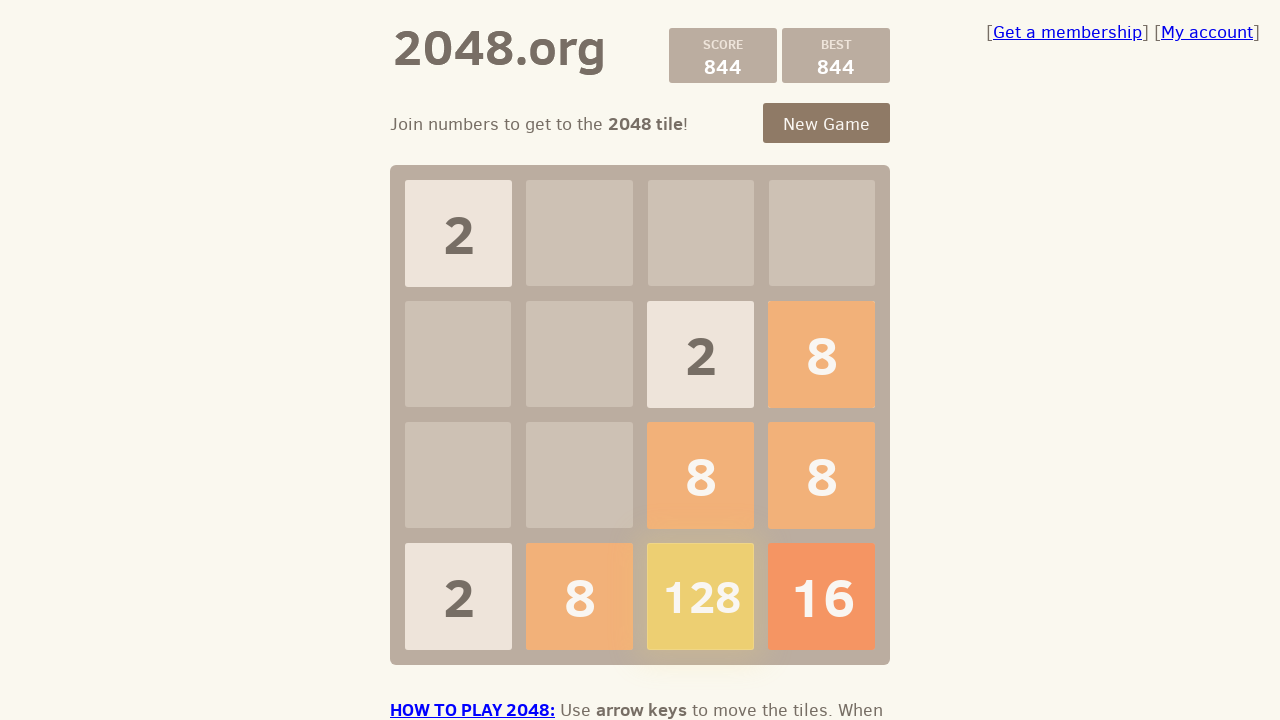

Pressed ArrowLeft key on body
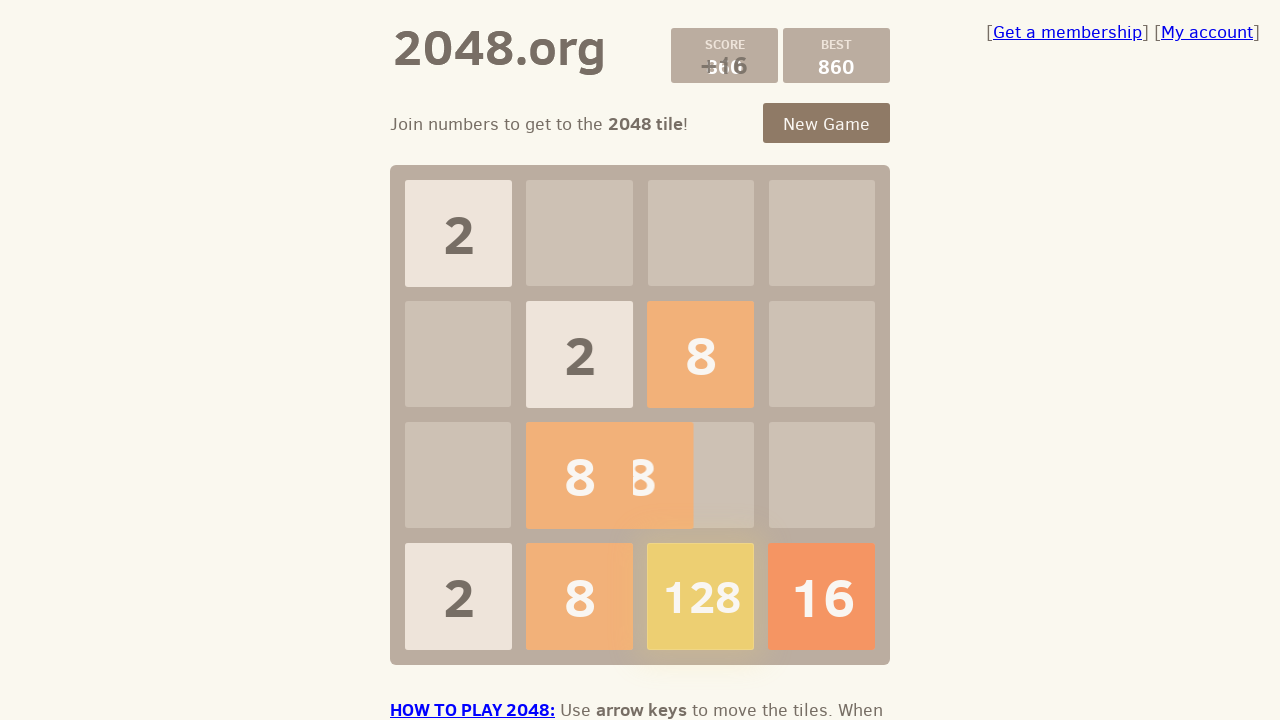

Pressed ArrowDown key on body
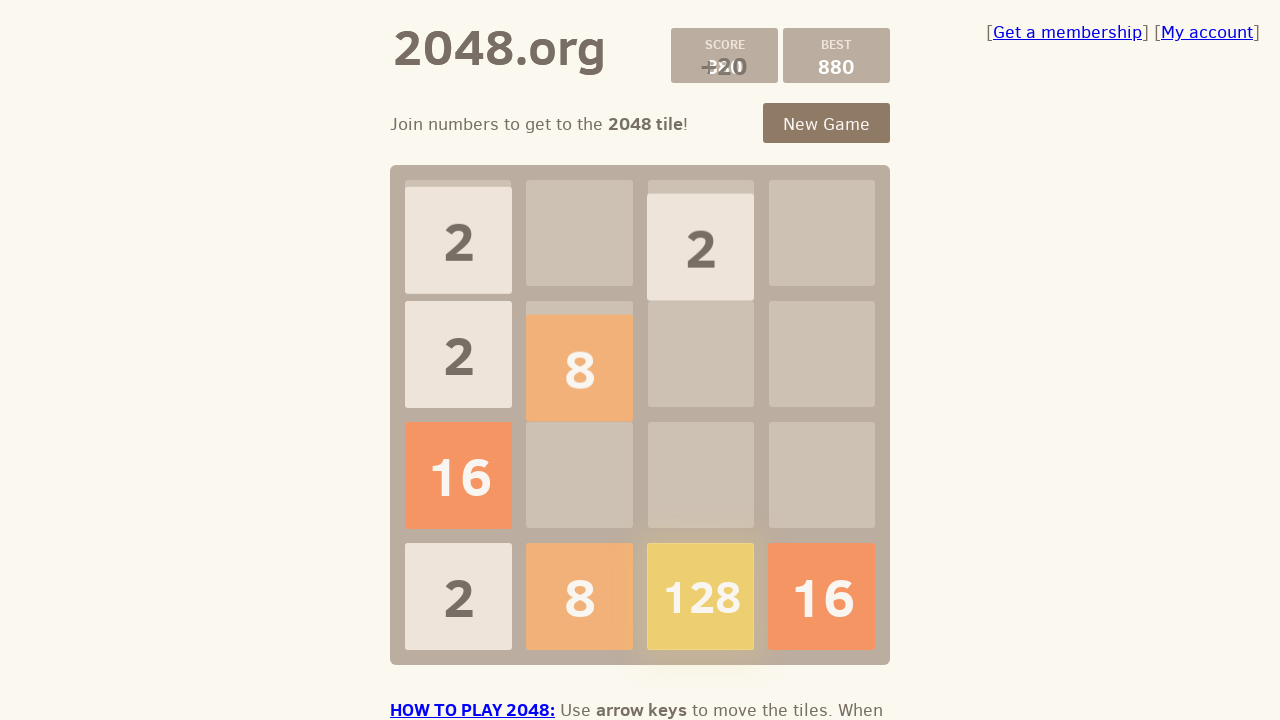

Pressed ArrowRight key on body
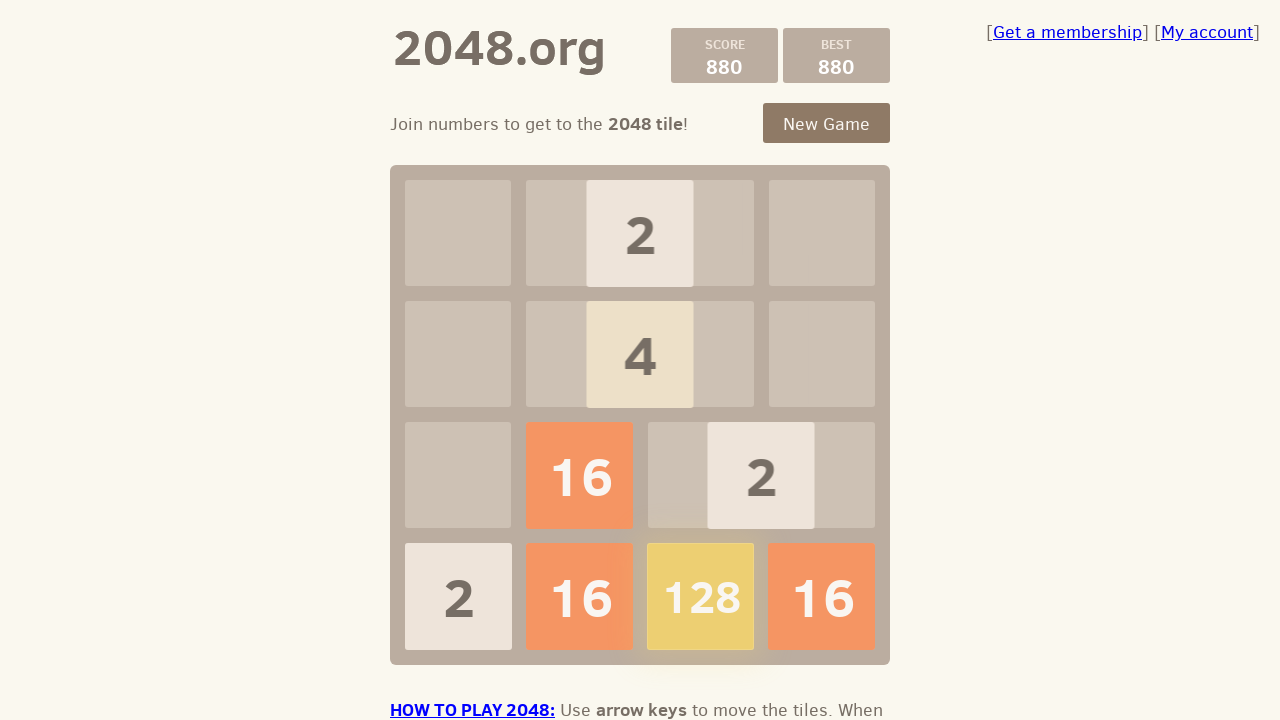

Pressed ArrowDown key on body
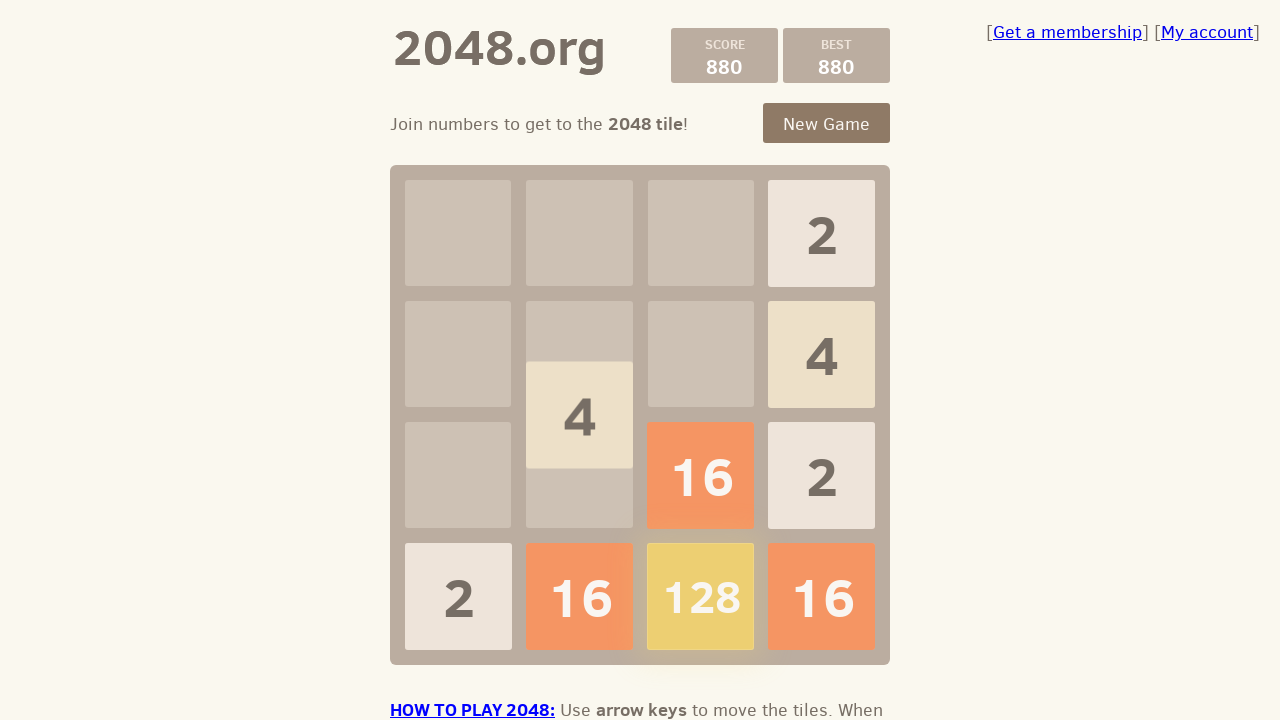

Captured game state after action sequence
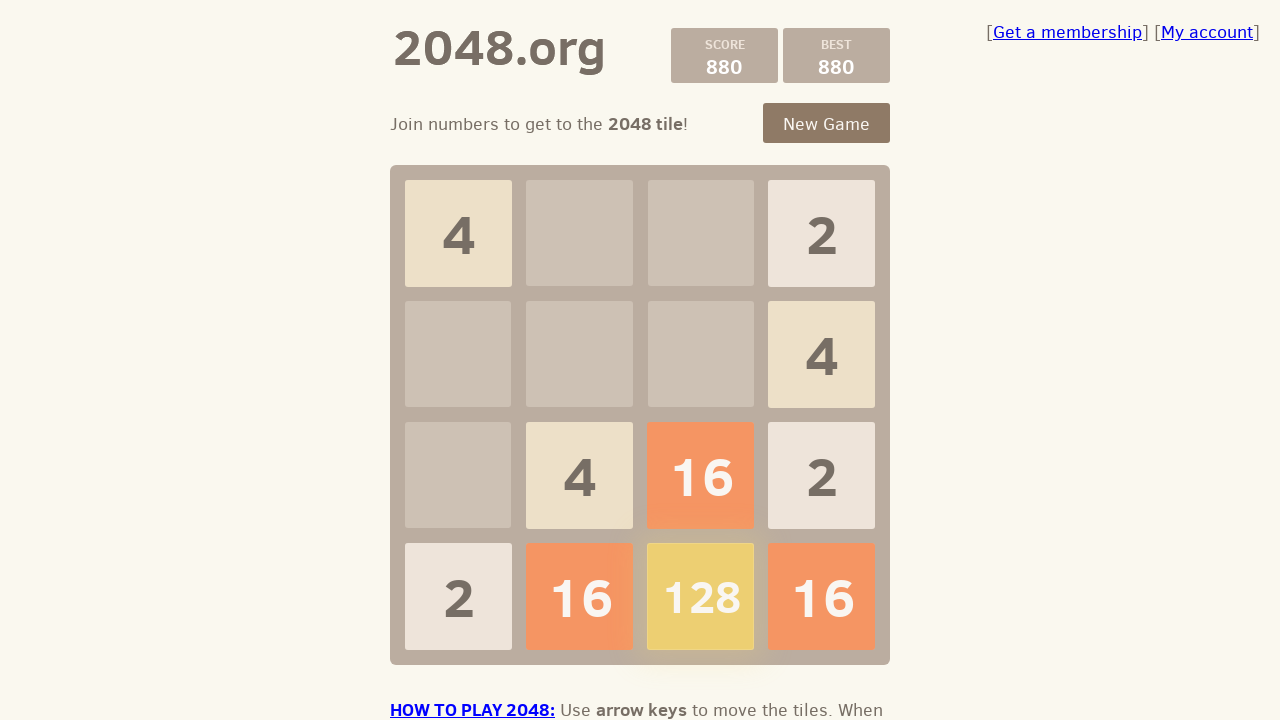

Captured initial game state
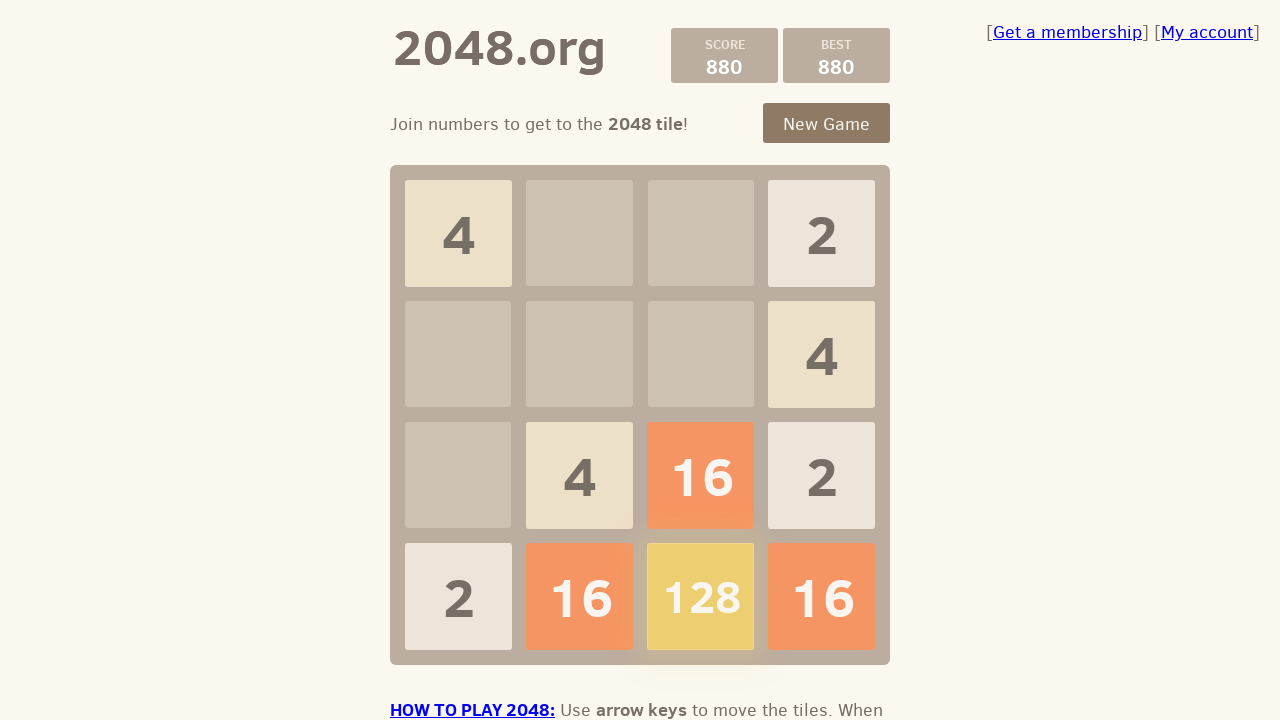

Pressed ArrowLeft key on body
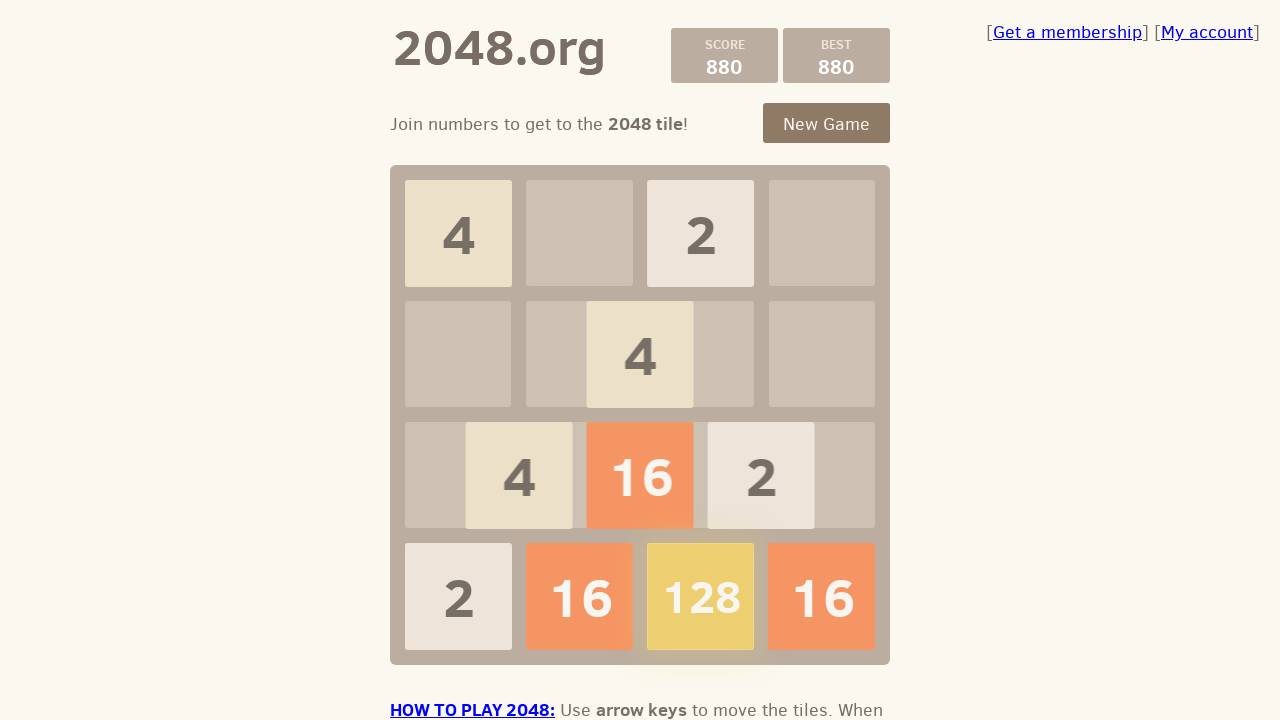

Pressed ArrowDown key on body
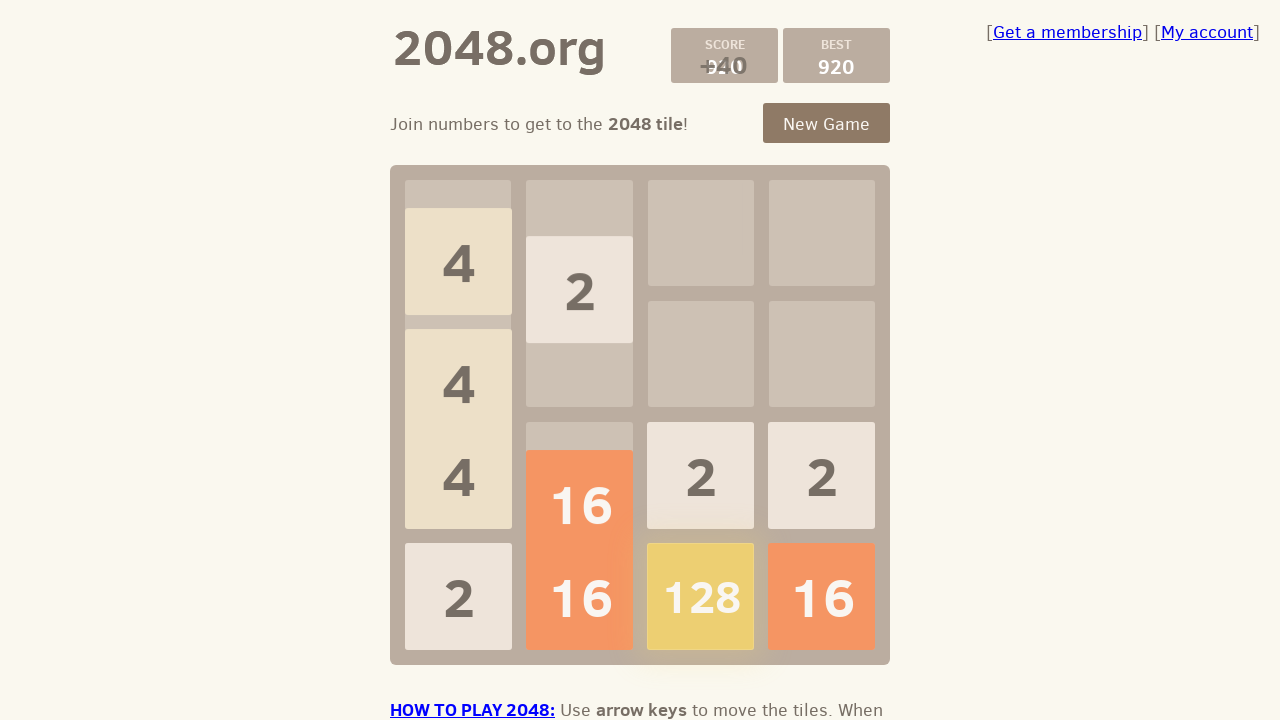

Pressed ArrowRight key on body
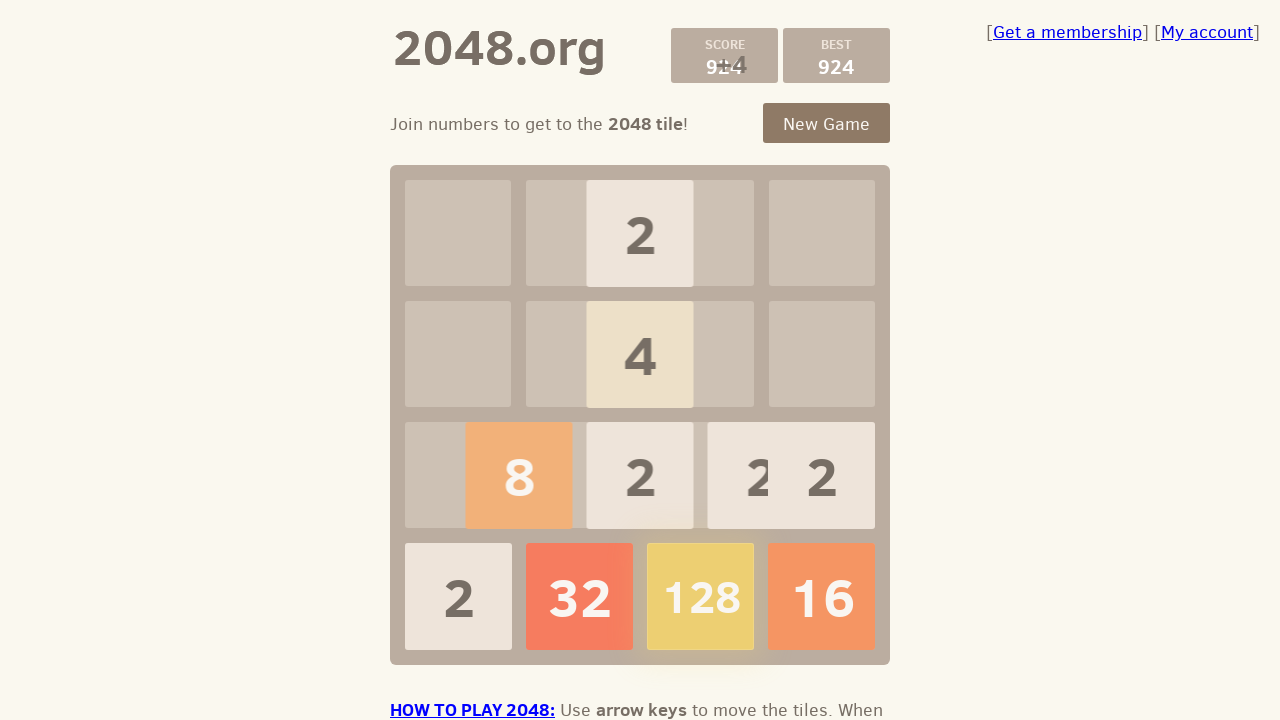

Pressed ArrowDown key on body
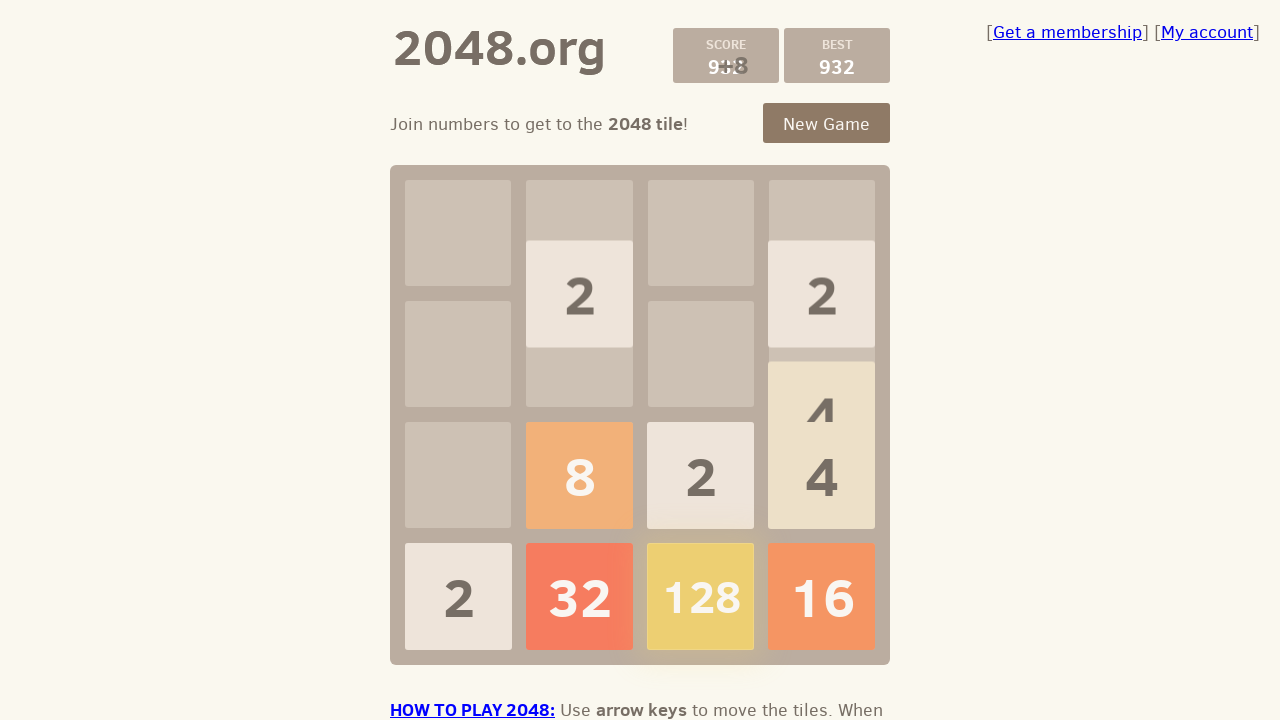

Captured game state after action sequence
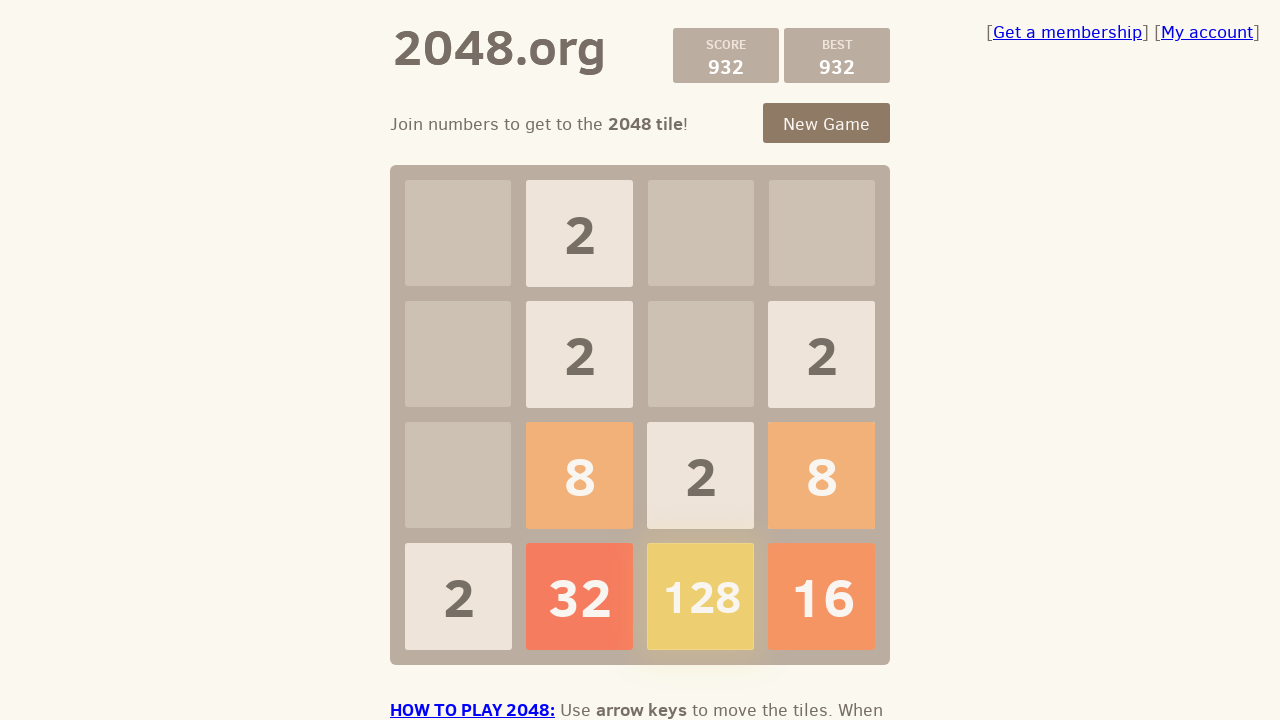

Captured initial game state
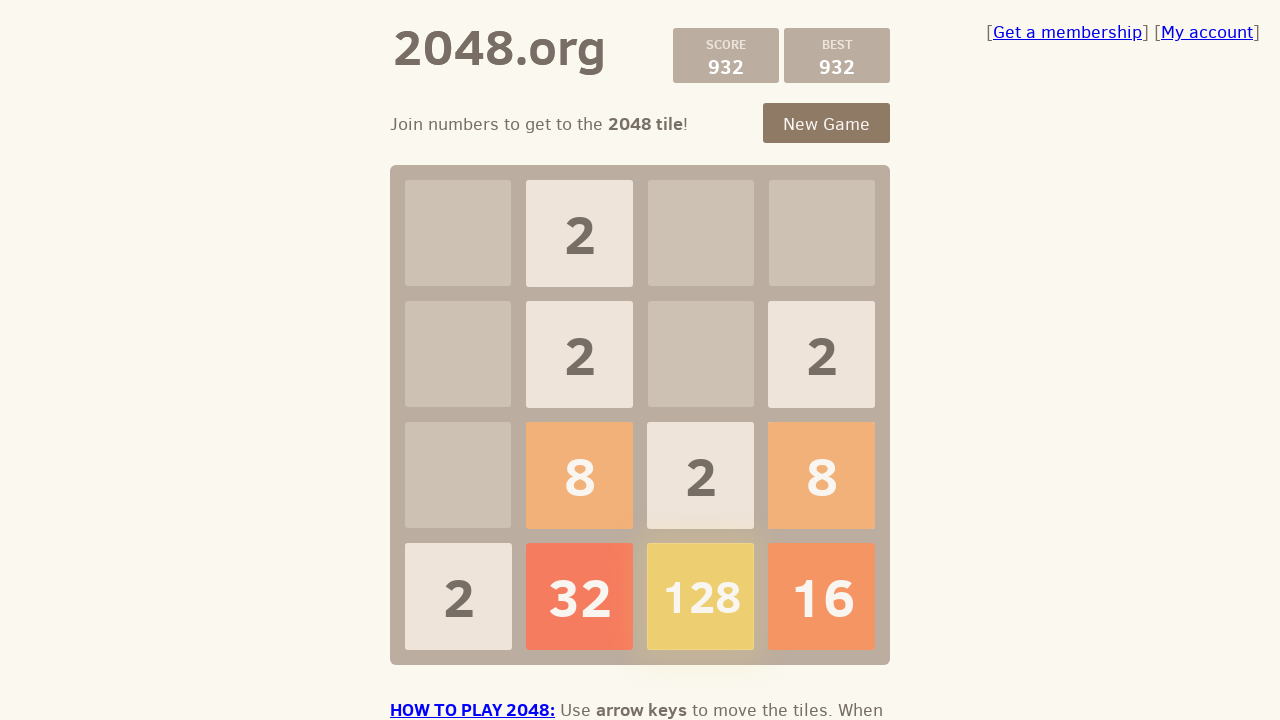

Pressed ArrowLeft key on body
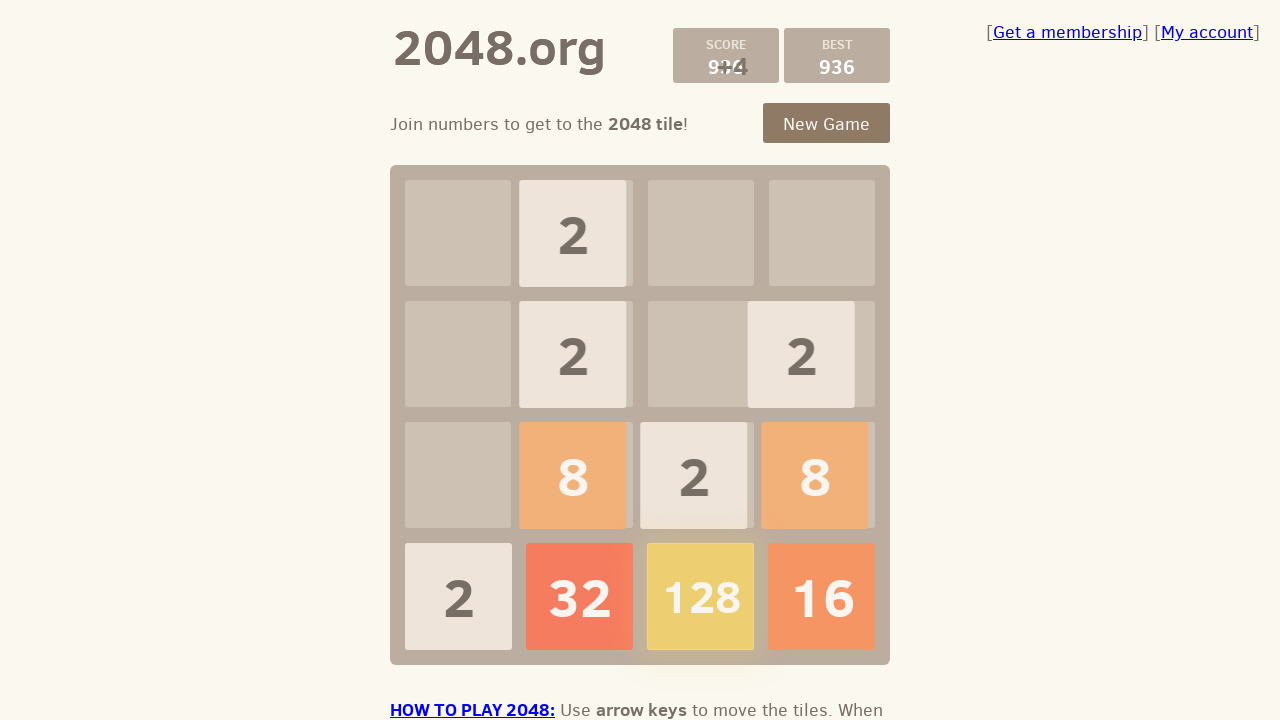

Pressed ArrowDown key on body
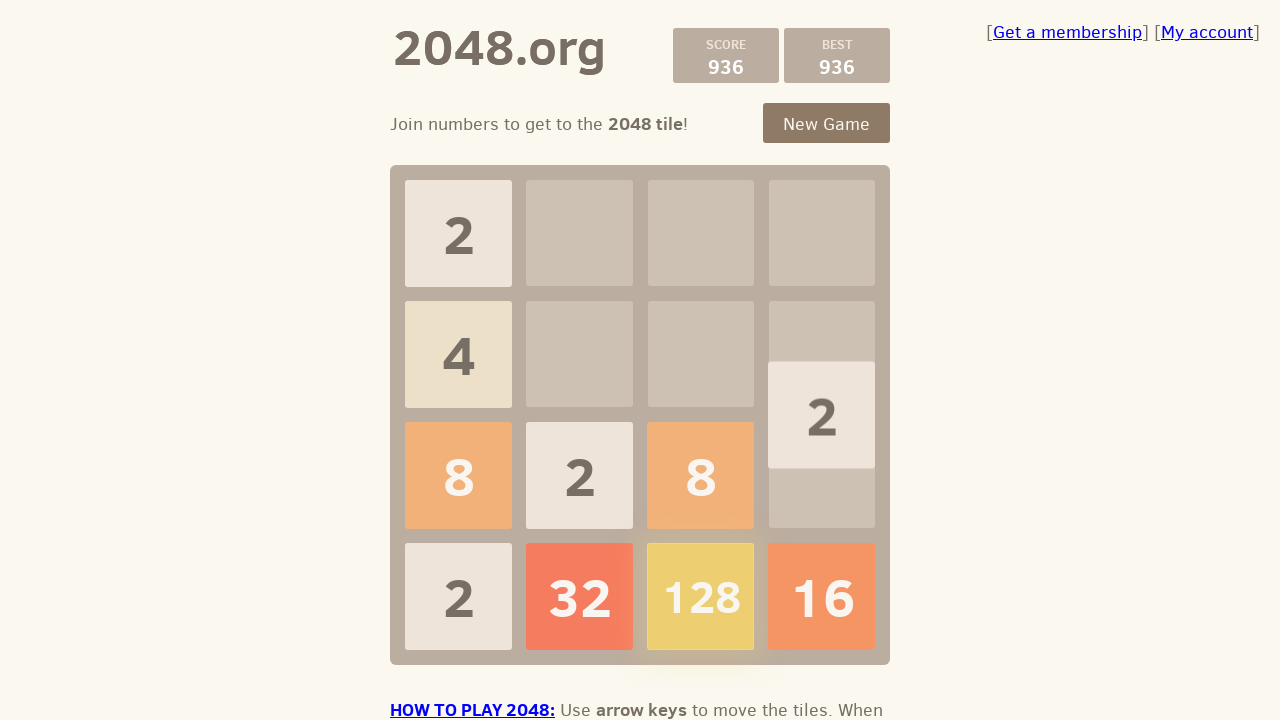

Pressed ArrowRight key on body
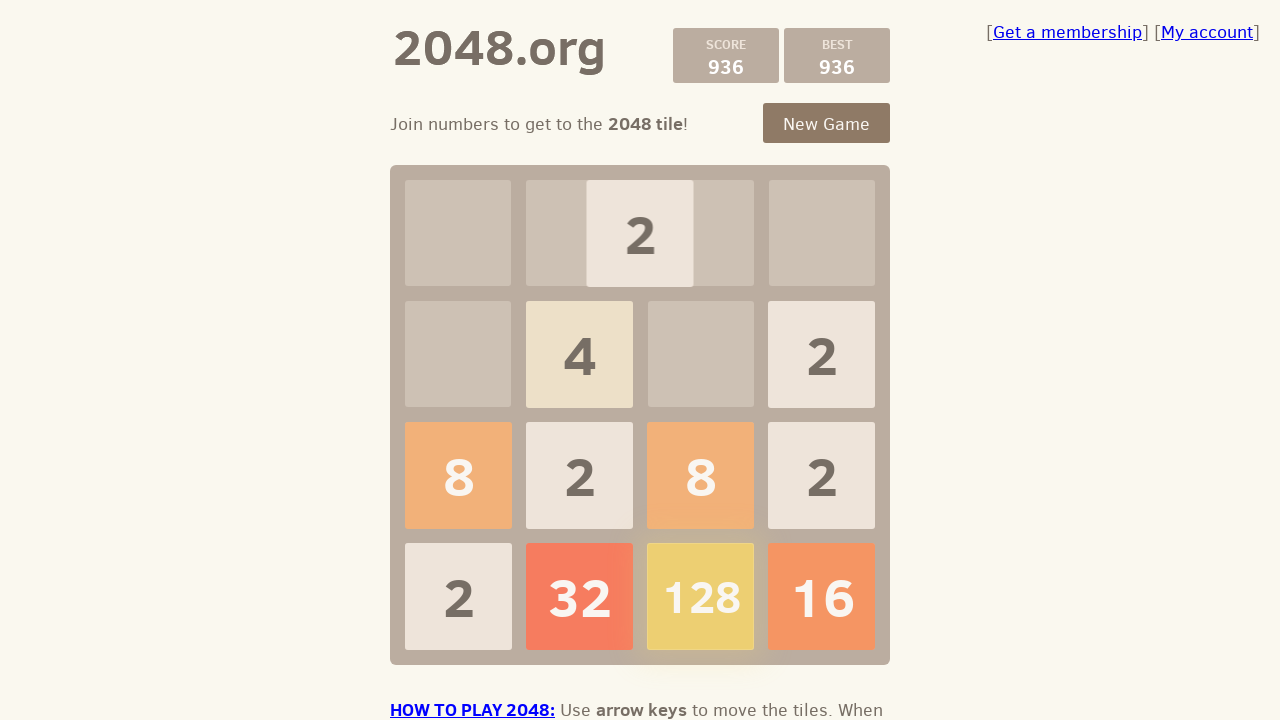

Pressed ArrowDown key on body
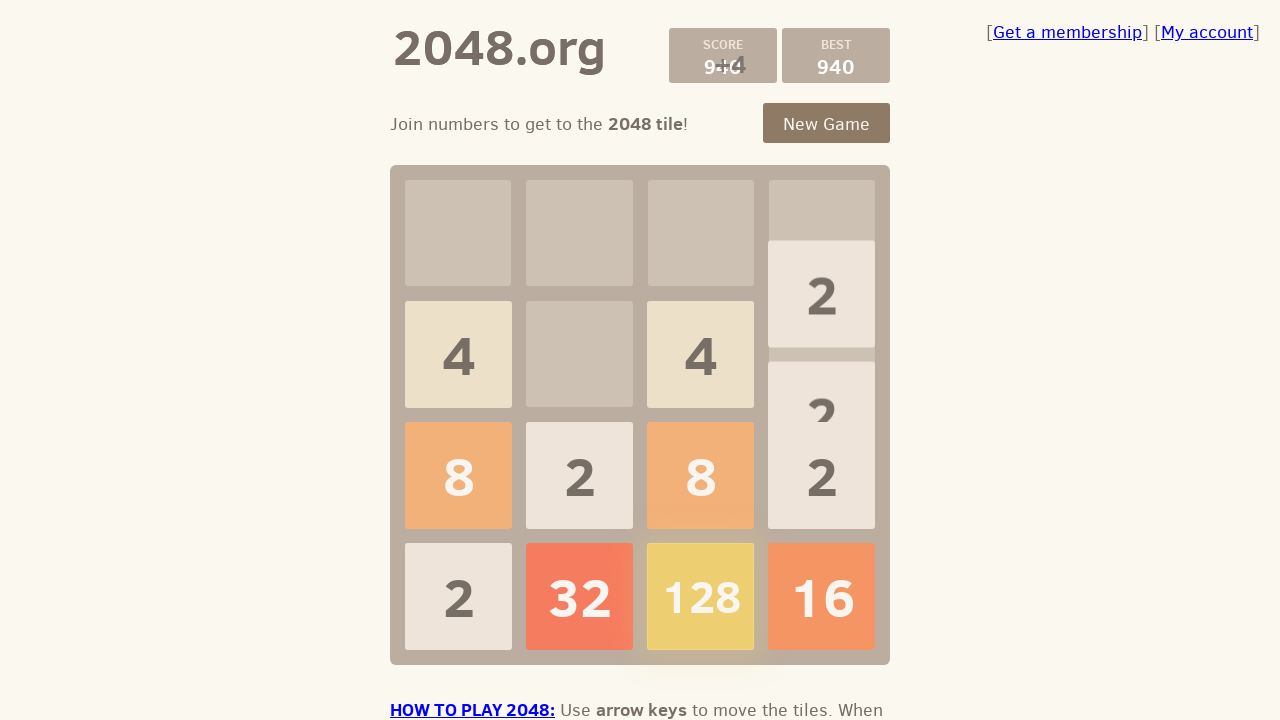

Captured game state after action sequence
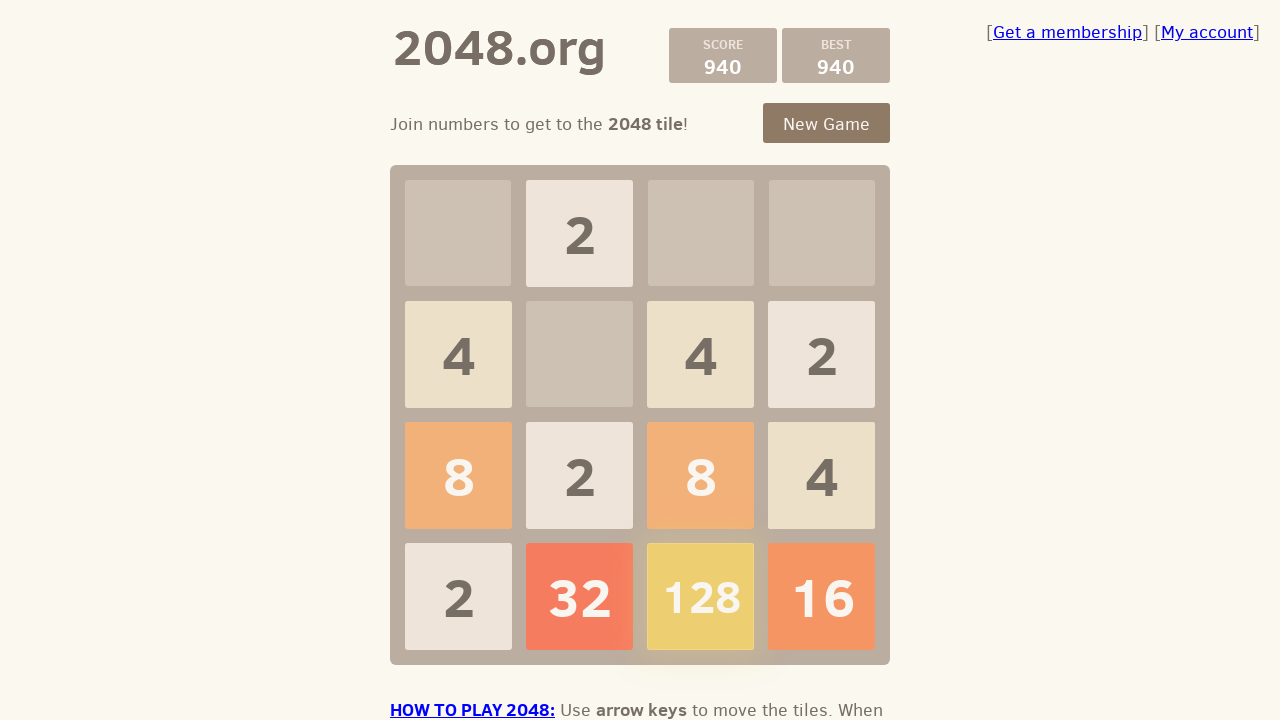

Captured initial game state
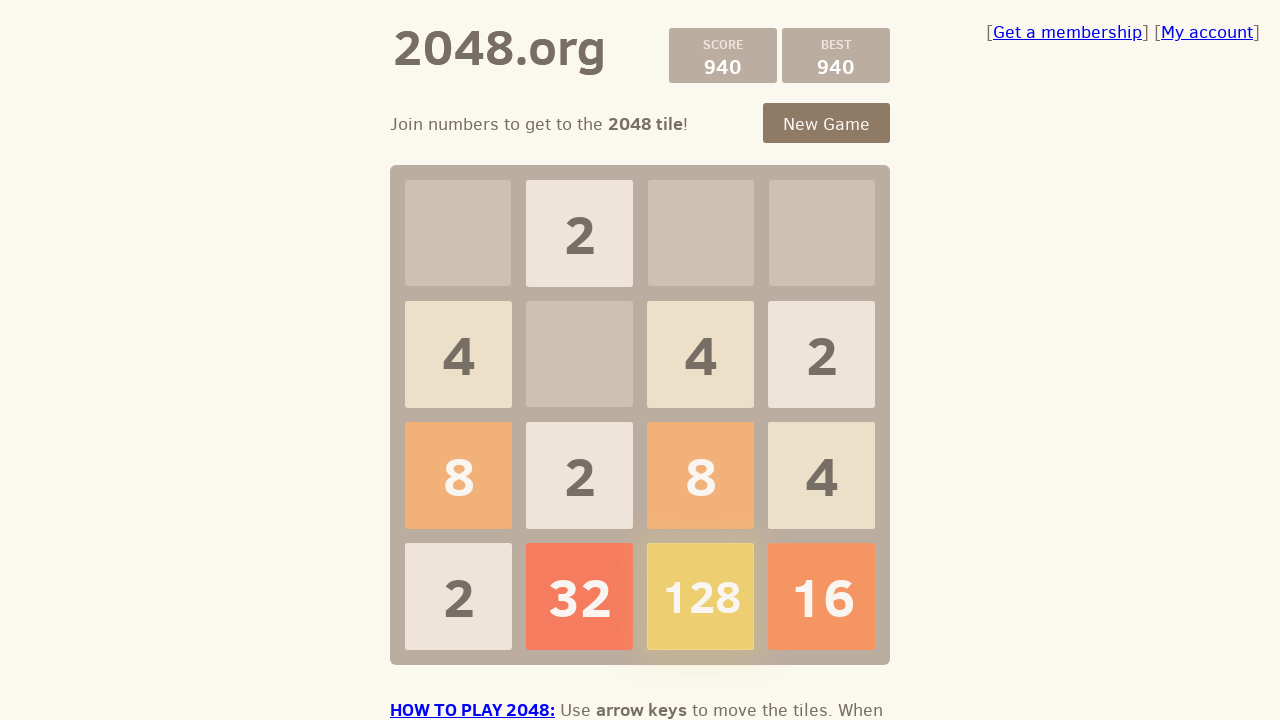

Pressed ArrowLeft key on body
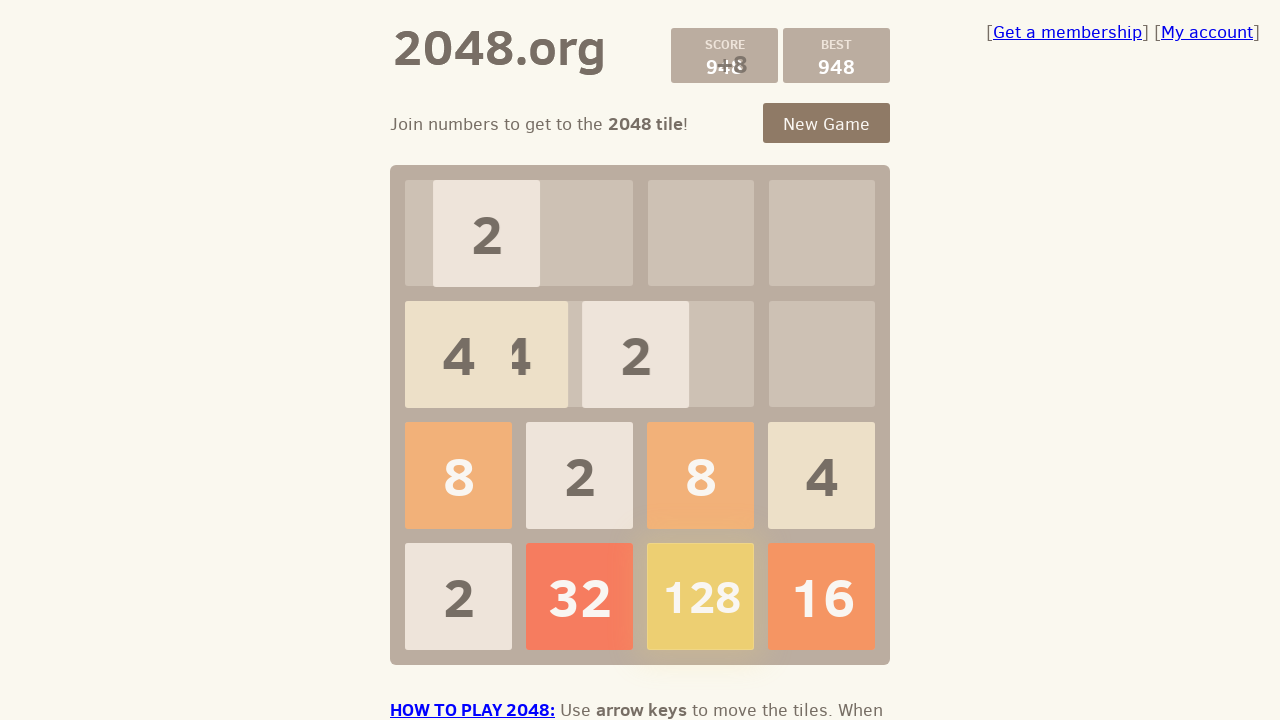

Pressed ArrowDown key on body
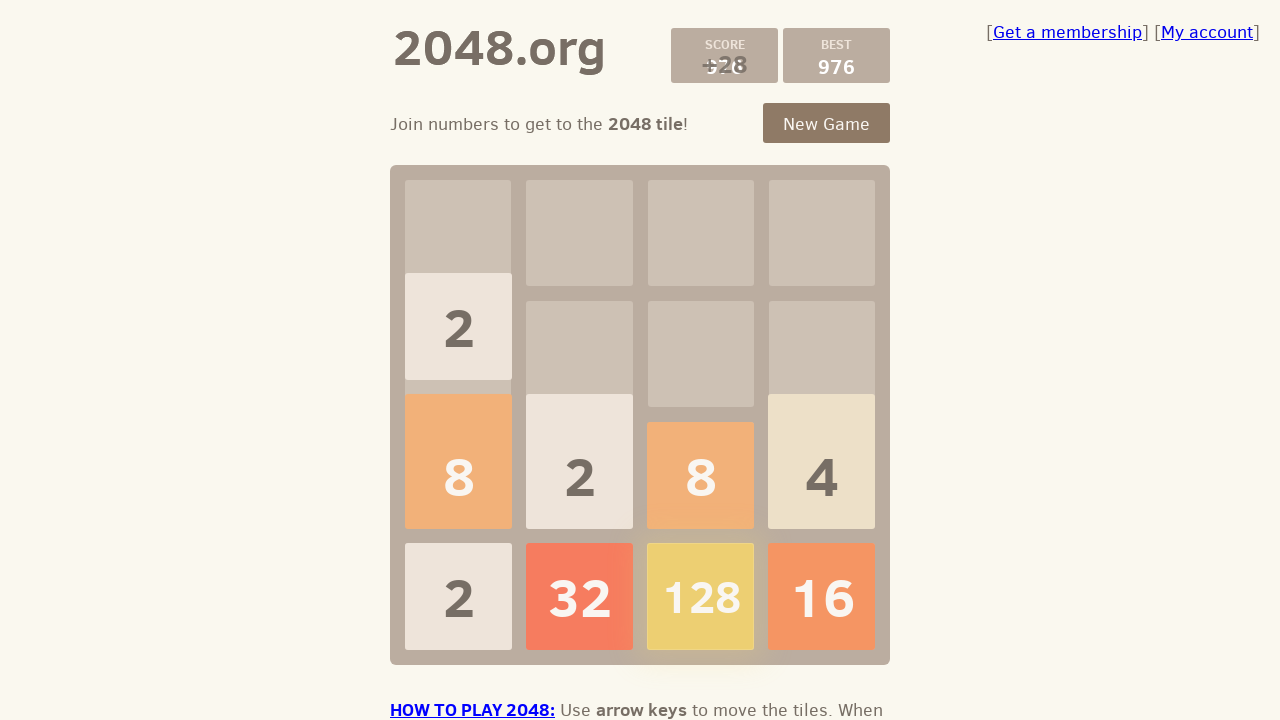

Pressed ArrowRight key on body
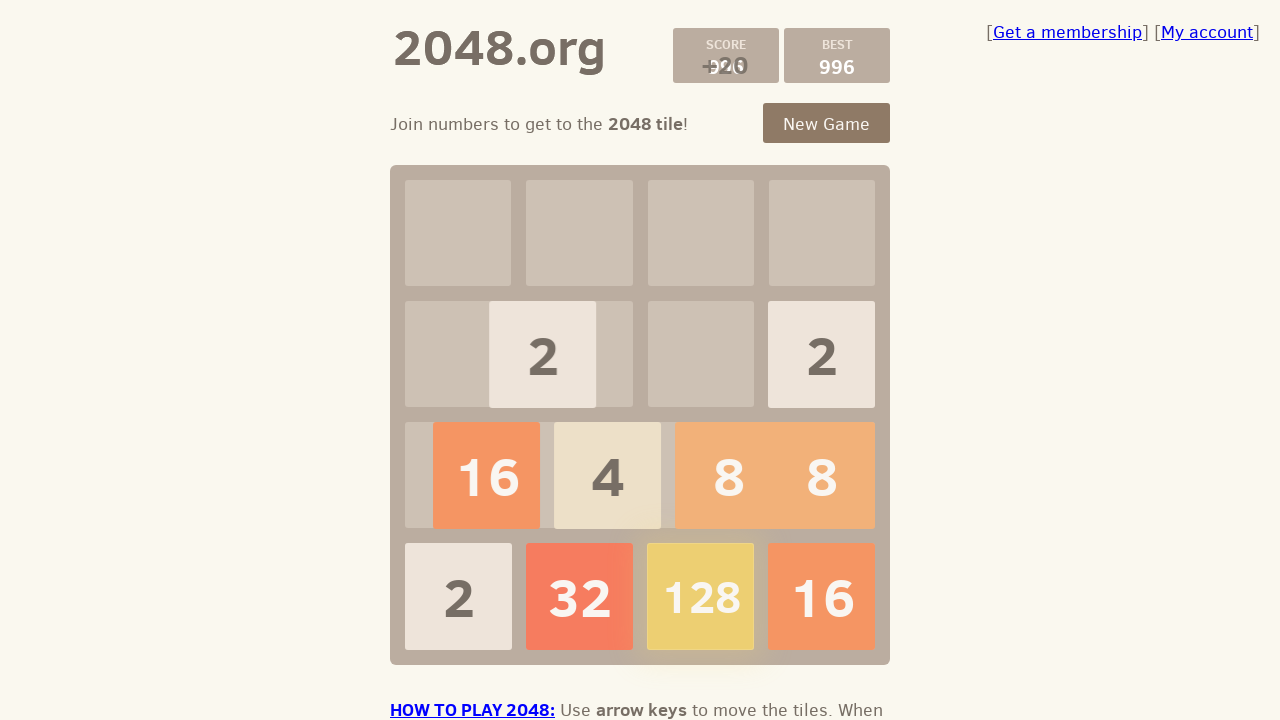

Pressed ArrowDown key on body
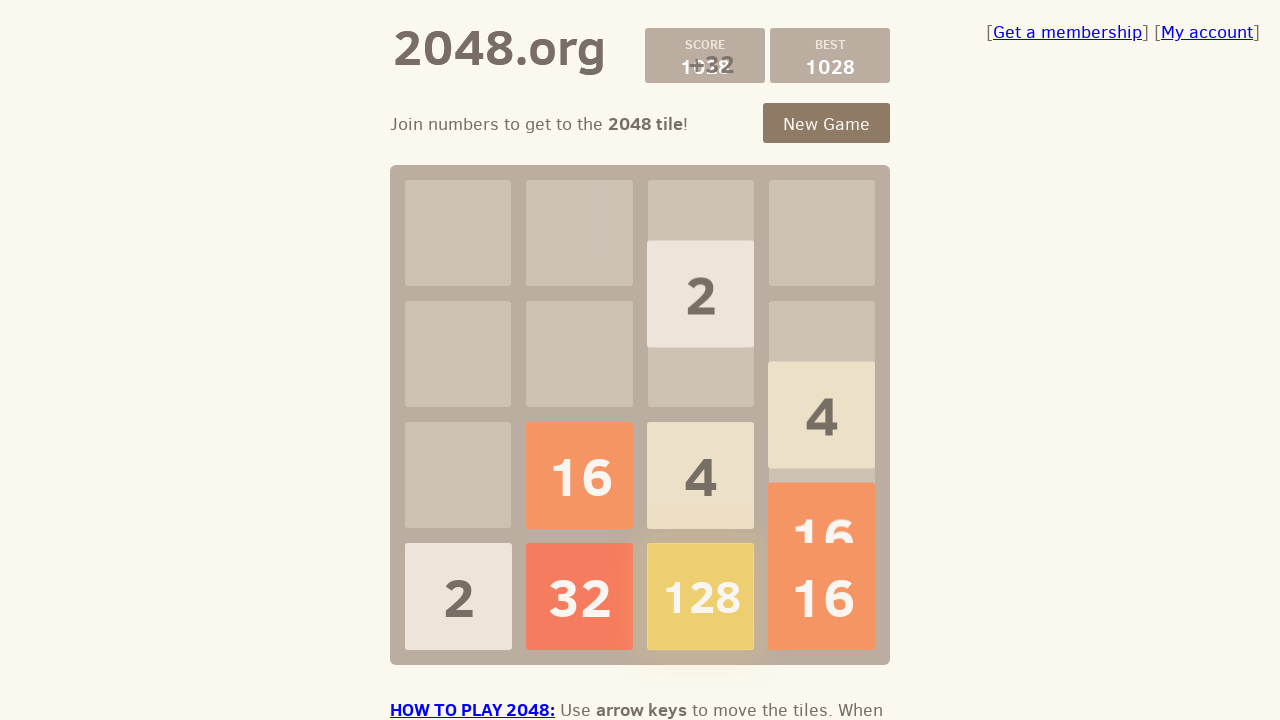

Captured game state after action sequence
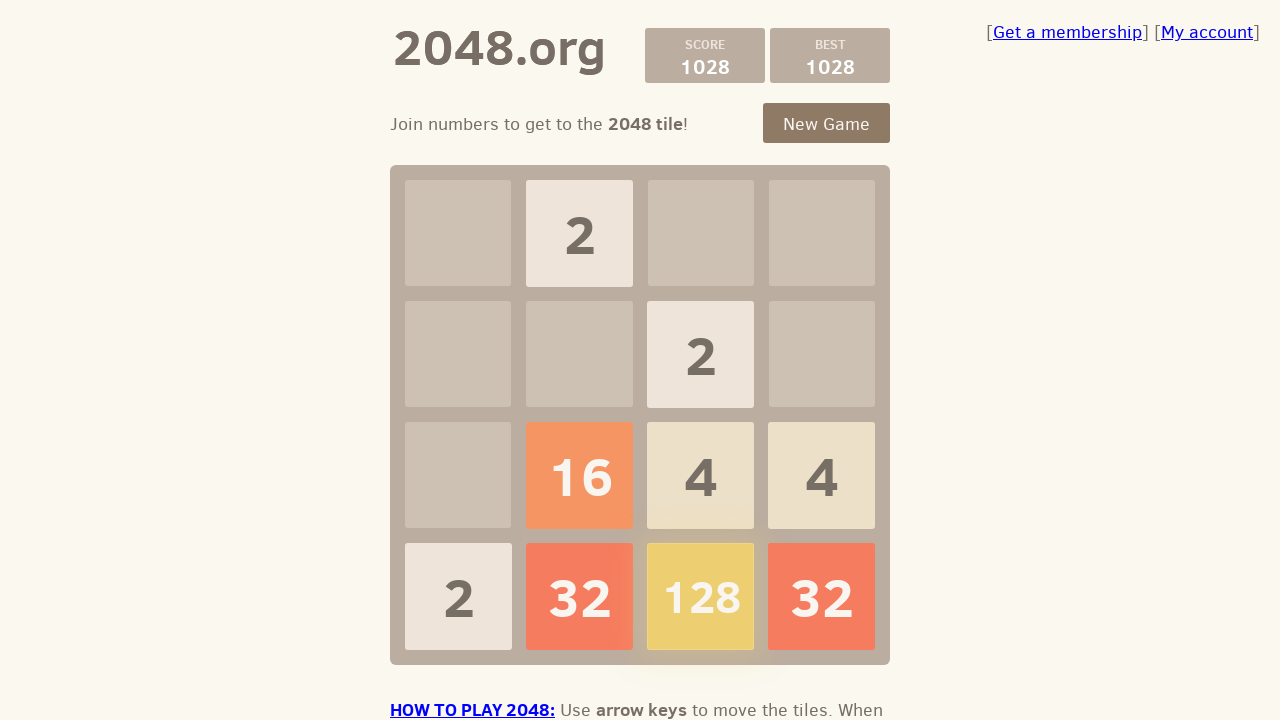

Located score container element
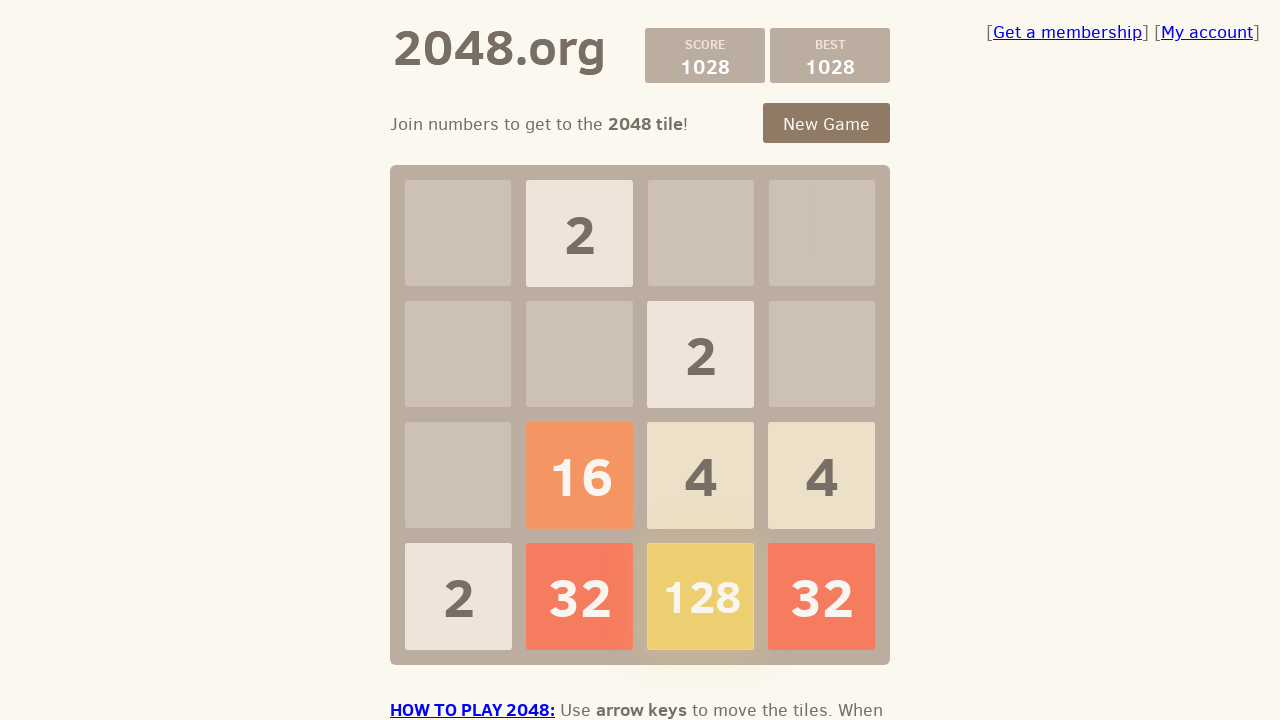

Retrieved final score: 1028+32
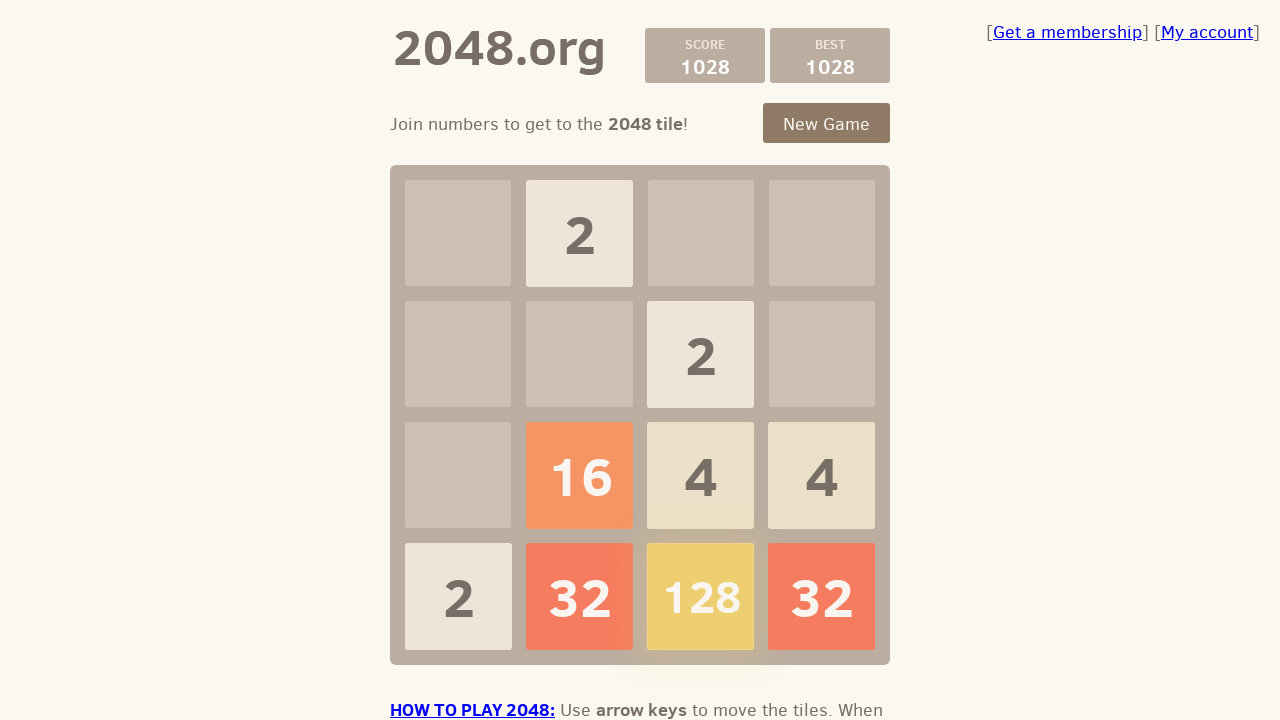

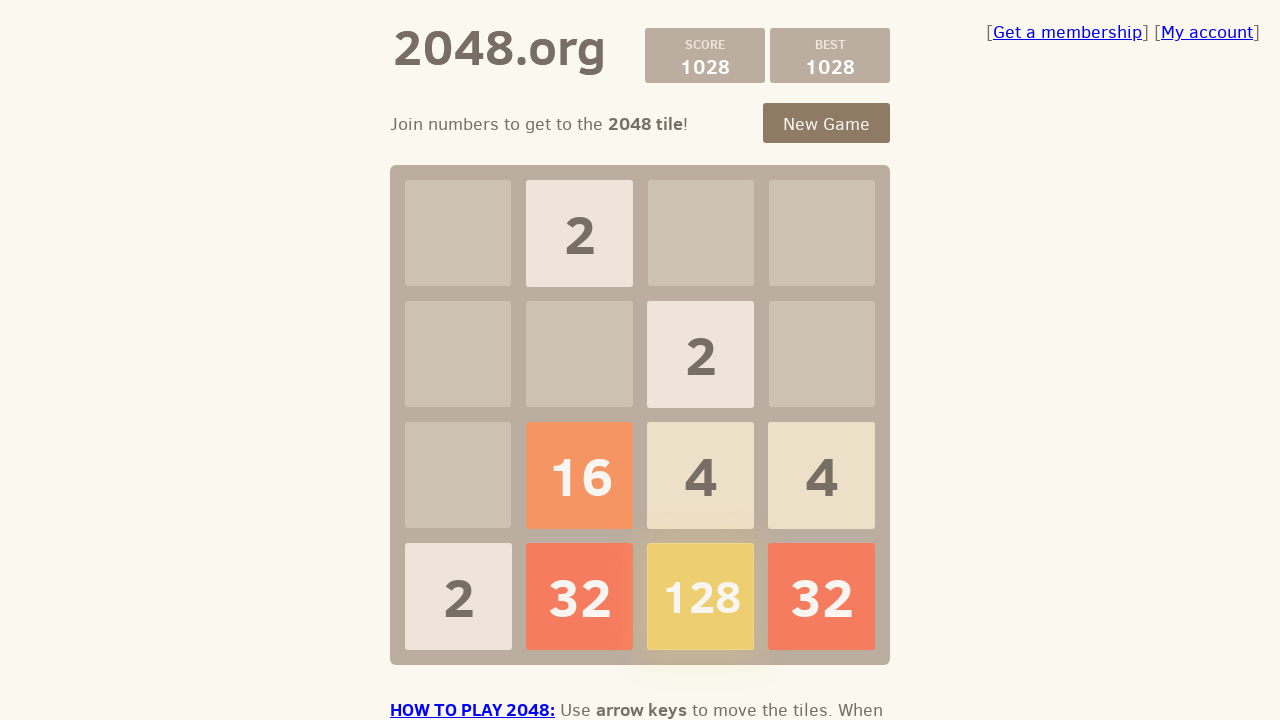